Tests the add/remove elements functionality by clicking the Add Element button 100 times to create delete buttons, then clicking delete 90 times to remove them, verifying the correct count at each step.

Starting URL: https://the-internet.herokuapp.com/add_remove_elements/

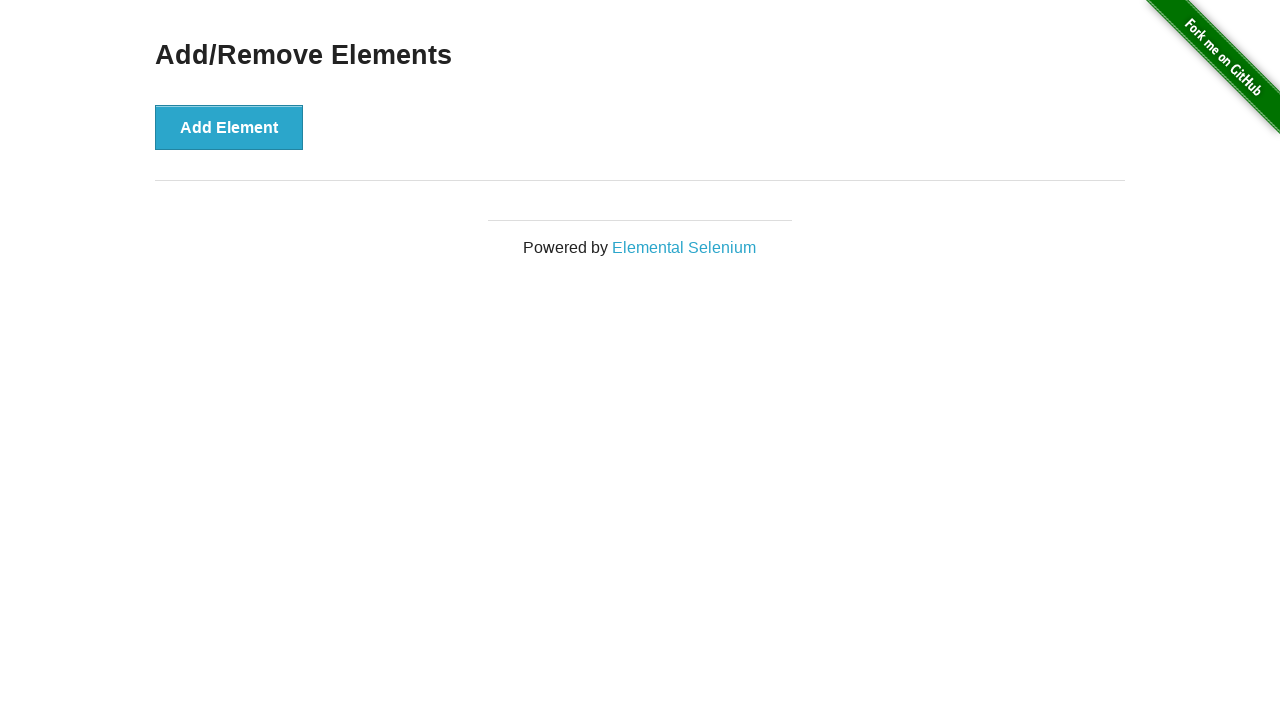

Navigated to add/remove elements page
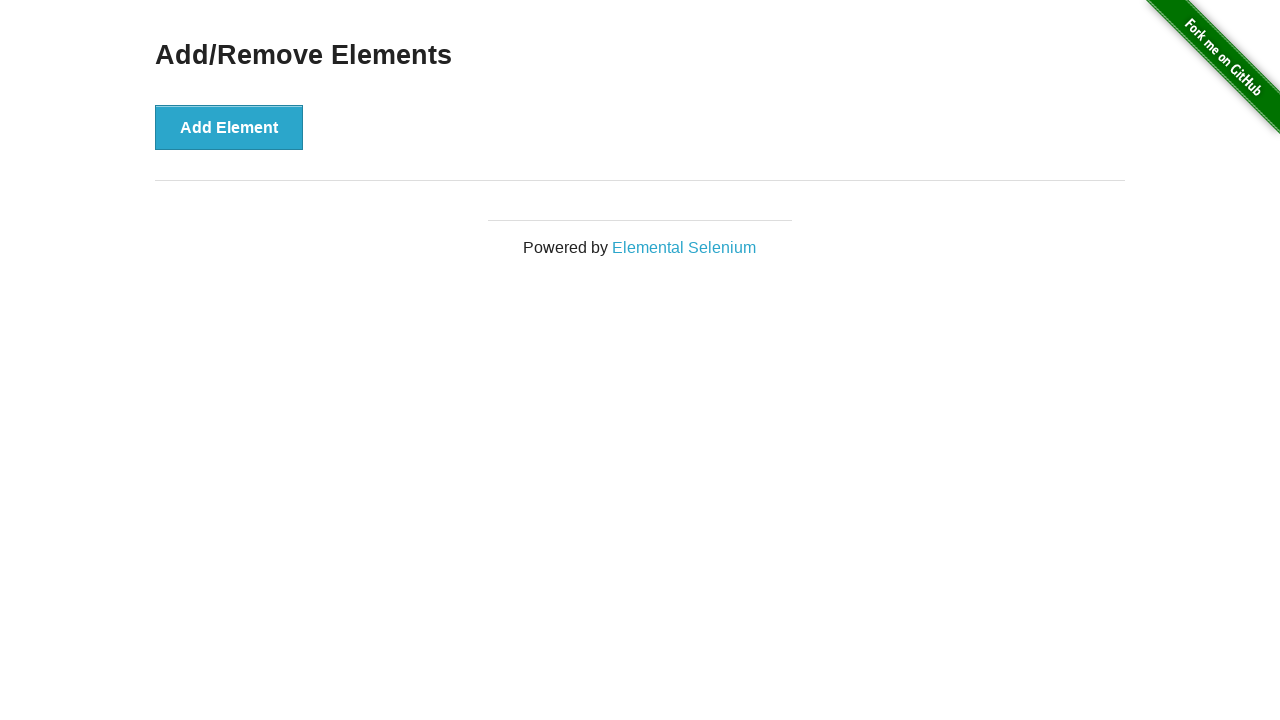

Clicked Add Element button (iteration 1/100) at (229, 127) on xpath=//*[text()='Add Element']
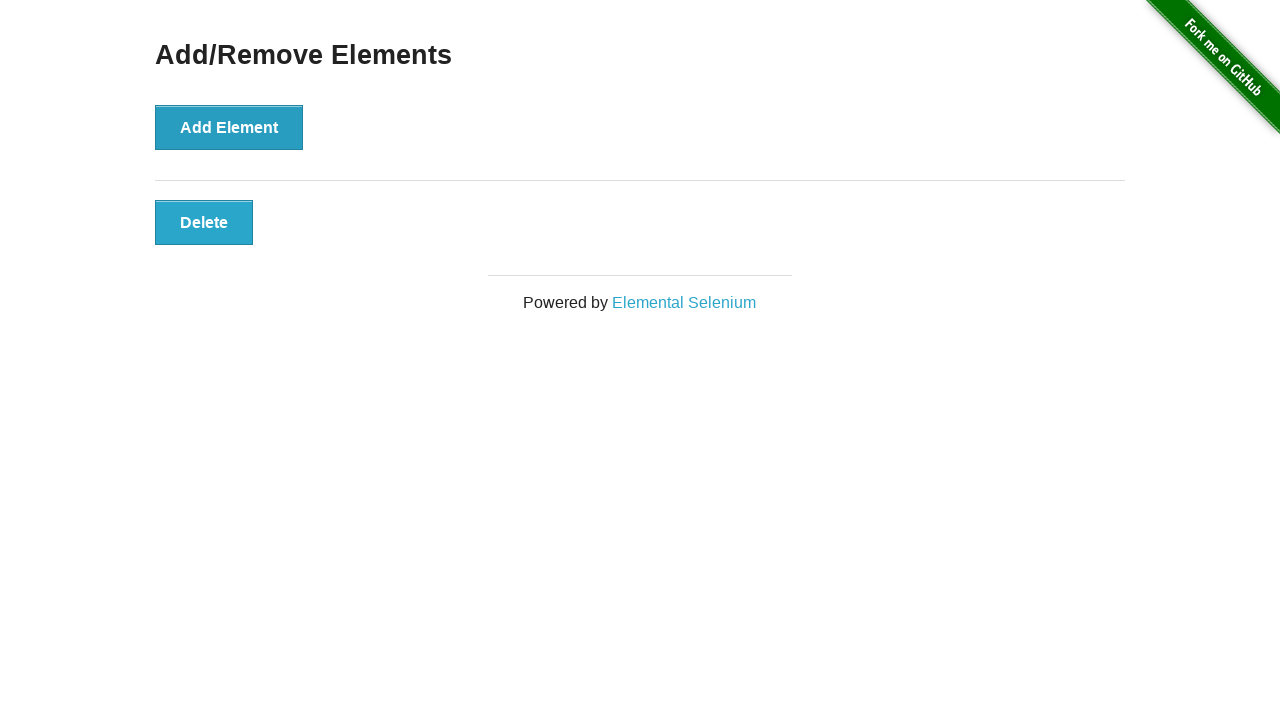

Clicked Add Element button (iteration 2/100) at (229, 127) on xpath=//*[text()='Add Element']
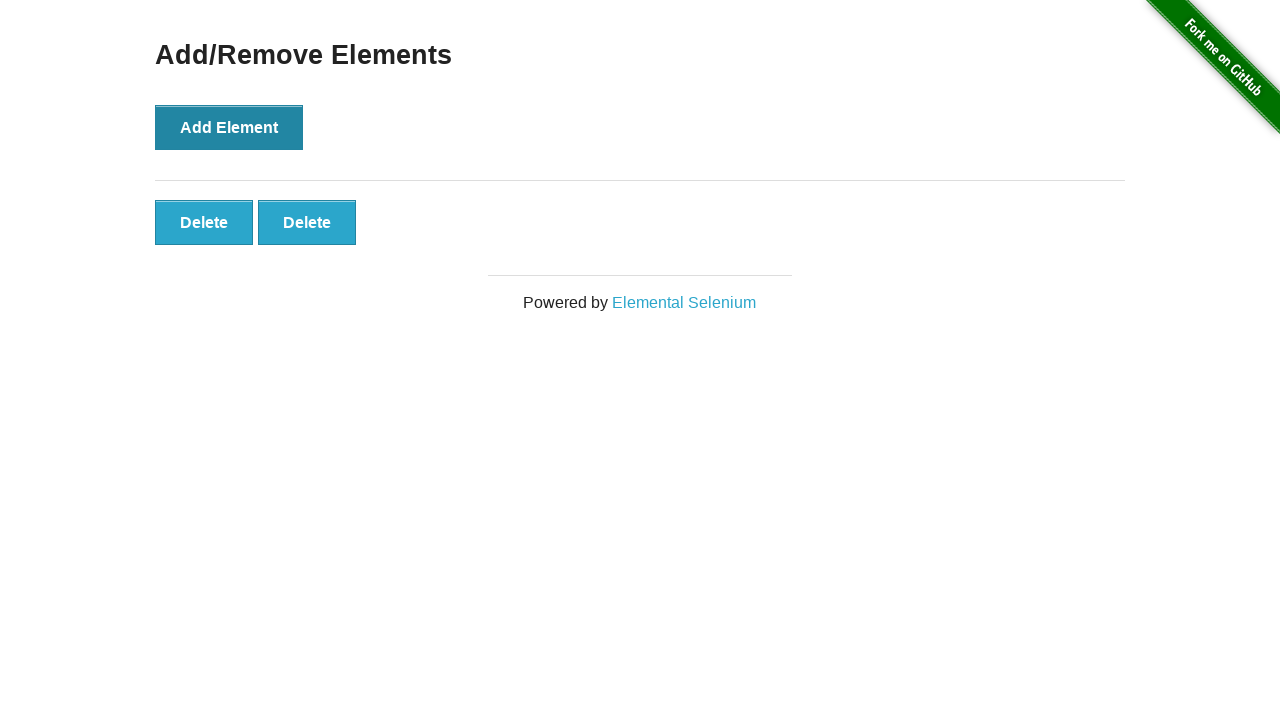

Clicked Add Element button (iteration 3/100) at (229, 127) on xpath=//*[text()='Add Element']
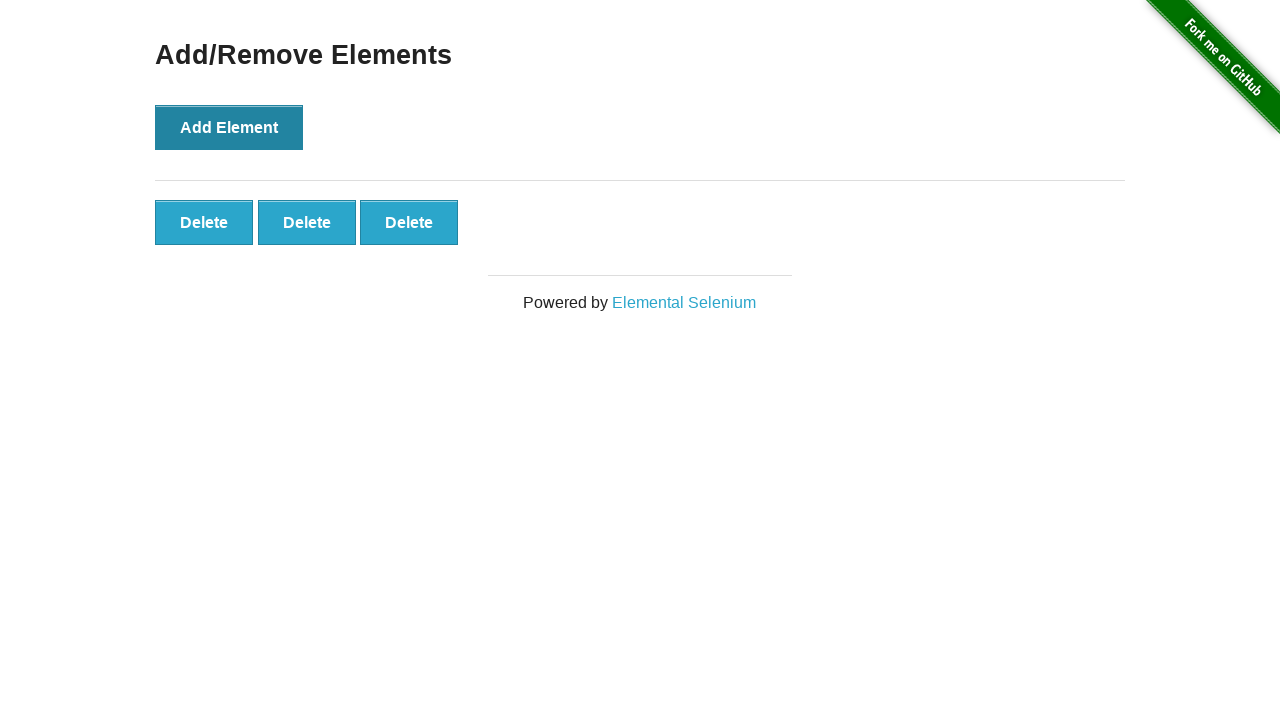

Clicked Add Element button (iteration 4/100) at (229, 127) on xpath=//*[text()='Add Element']
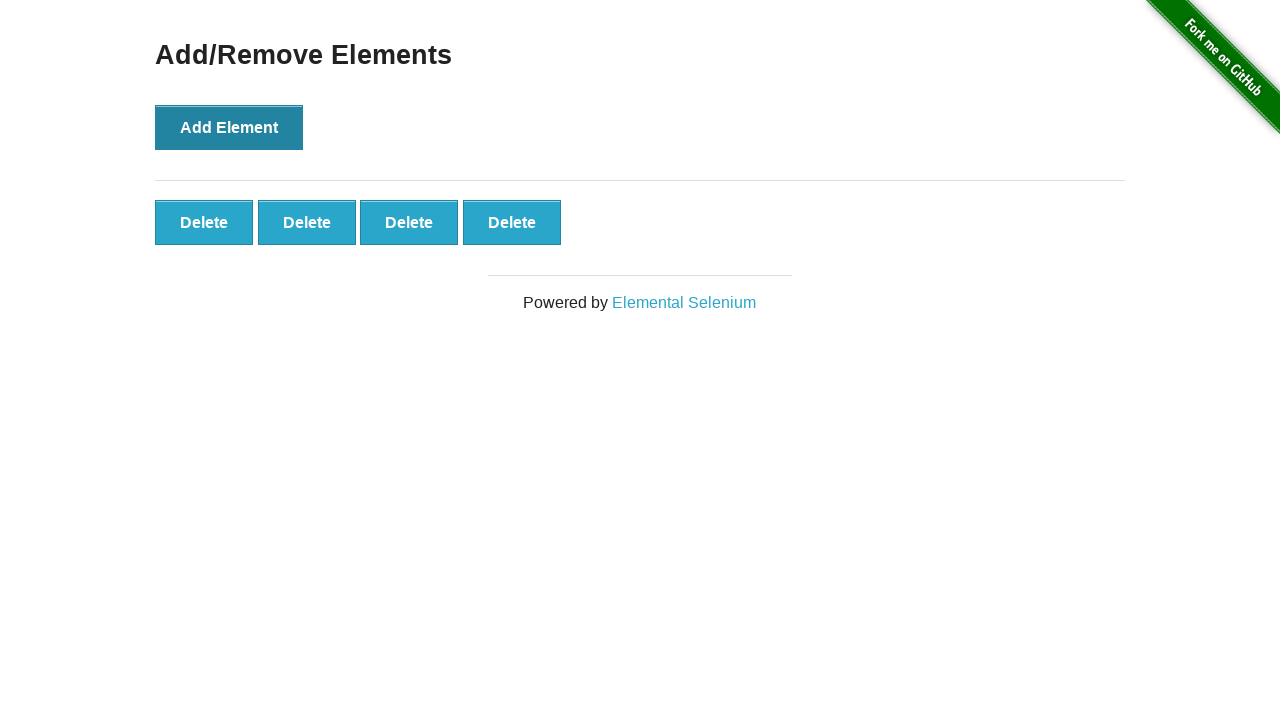

Clicked Add Element button (iteration 5/100) at (229, 127) on xpath=//*[text()='Add Element']
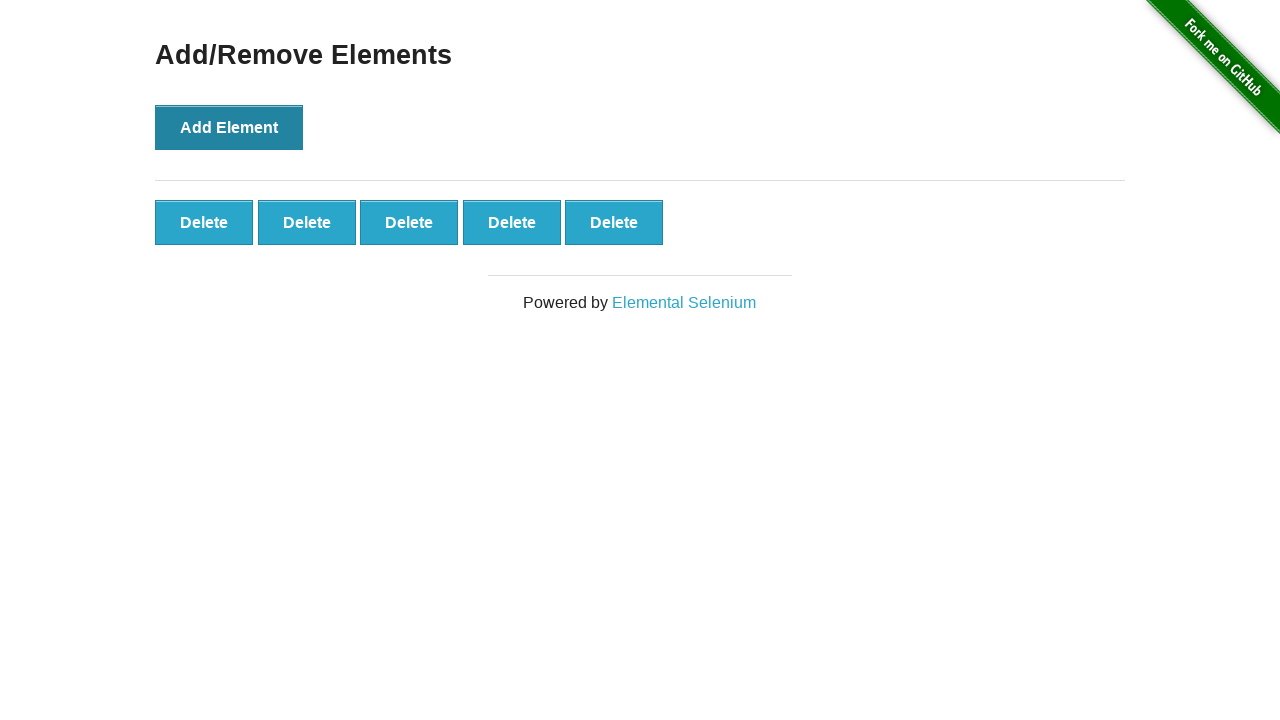

Clicked Add Element button (iteration 6/100) at (229, 127) on xpath=//*[text()='Add Element']
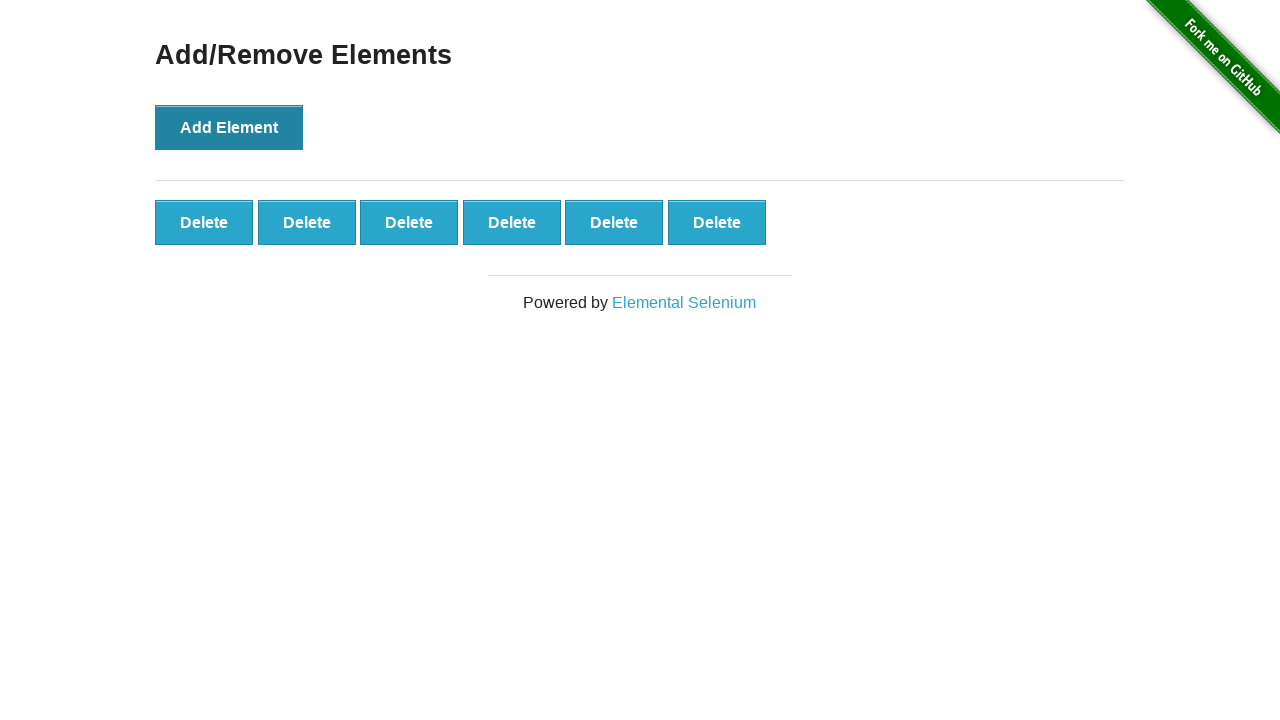

Clicked Add Element button (iteration 7/100) at (229, 127) on xpath=//*[text()='Add Element']
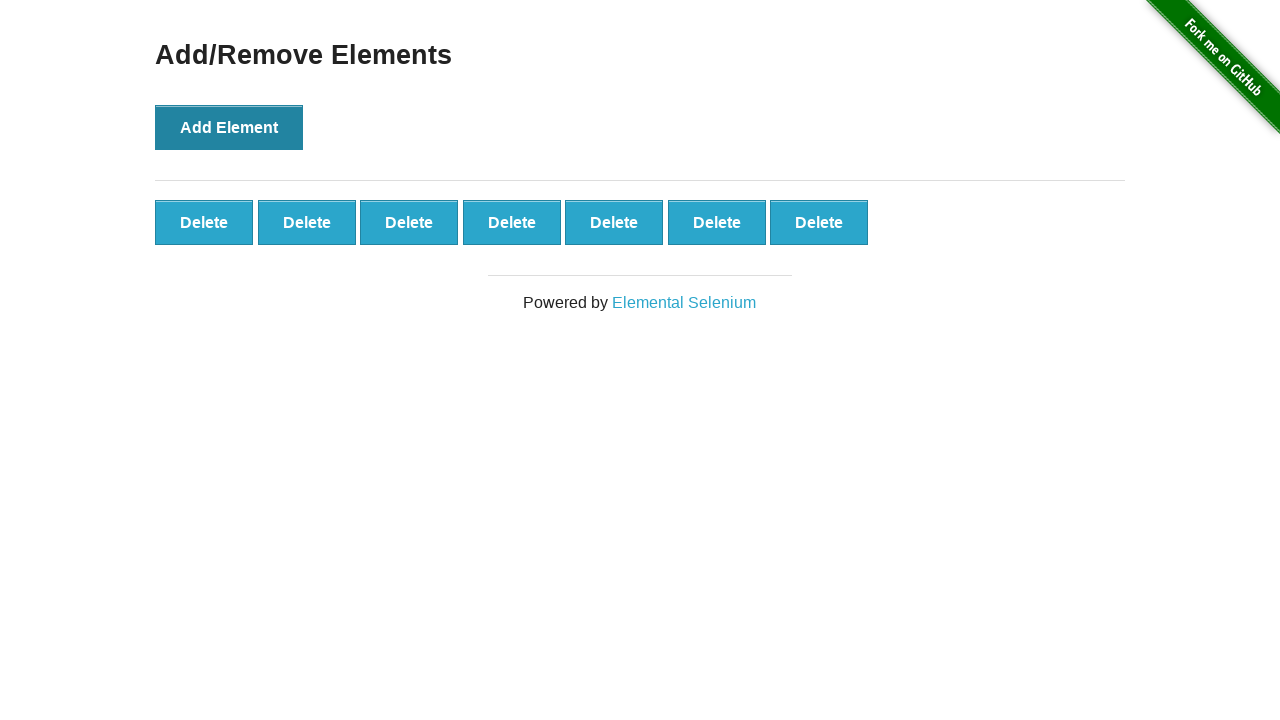

Clicked Add Element button (iteration 8/100) at (229, 127) on xpath=//*[text()='Add Element']
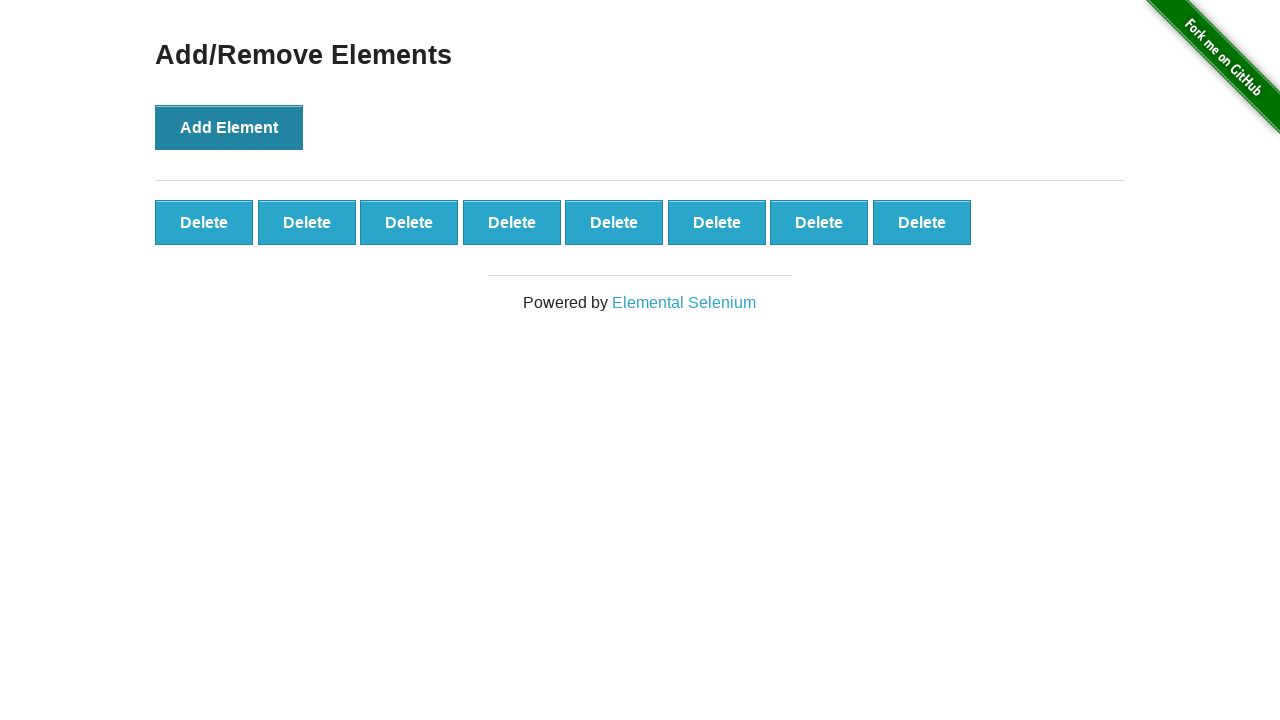

Clicked Add Element button (iteration 9/100) at (229, 127) on xpath=//*[text()='Add Element']
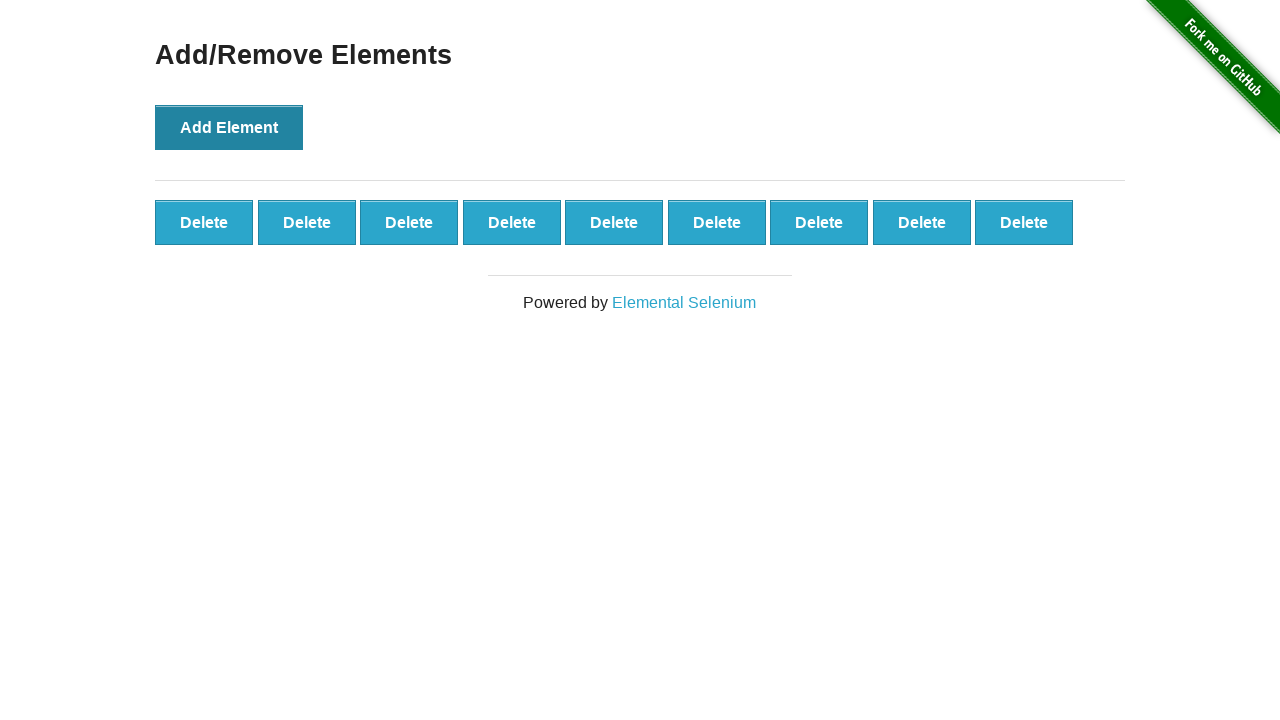

Clicked Add Element button (iteration 10/100) at (229, 127) on xpath=//*[text()='Add Element']
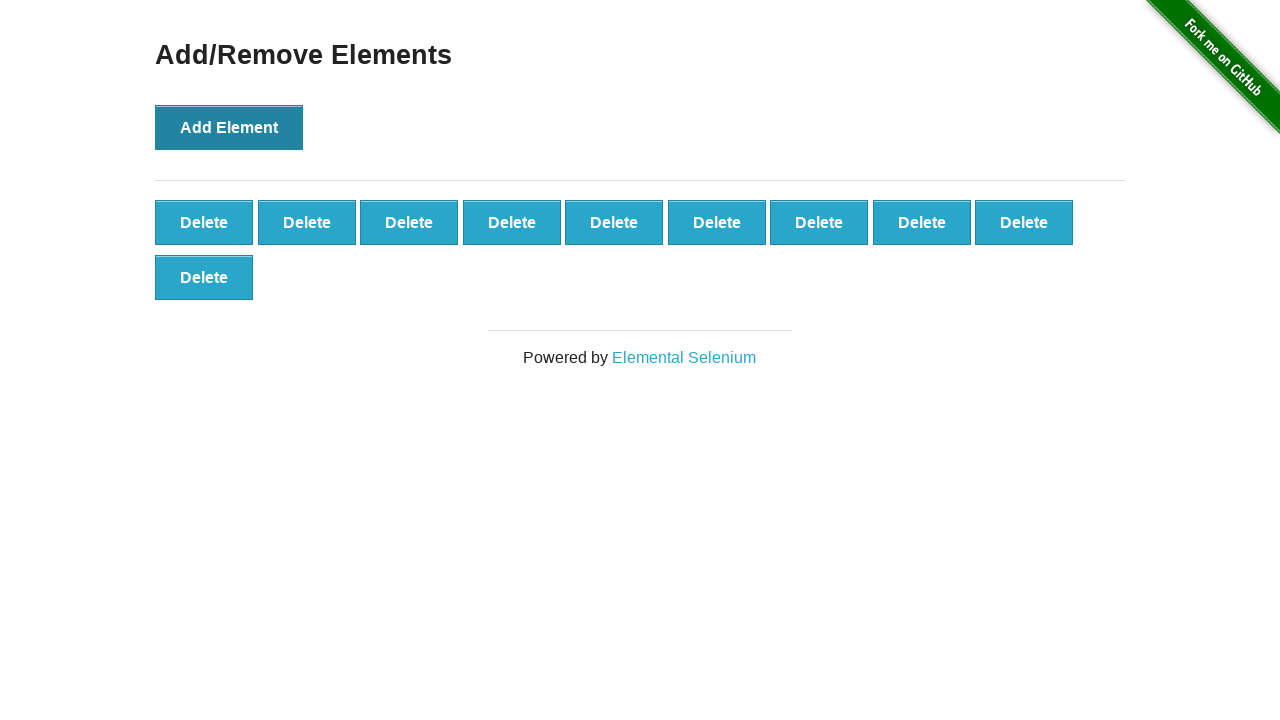

Clicked Add Element button (iteration 11/100) at (229, 127) on xpath=//*[text()='Add Element']
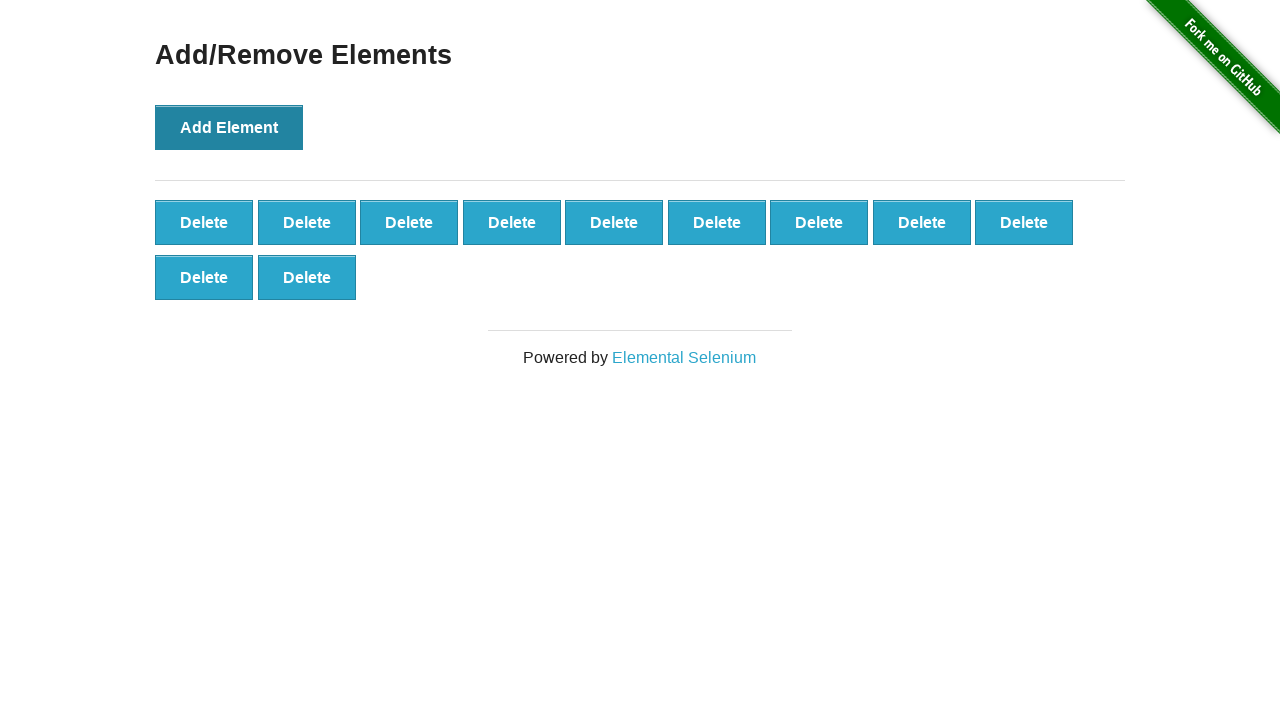

Clicked Add Element button (iteration 12/100) at (229, 127) on xpath=//*[text()='Add Element']
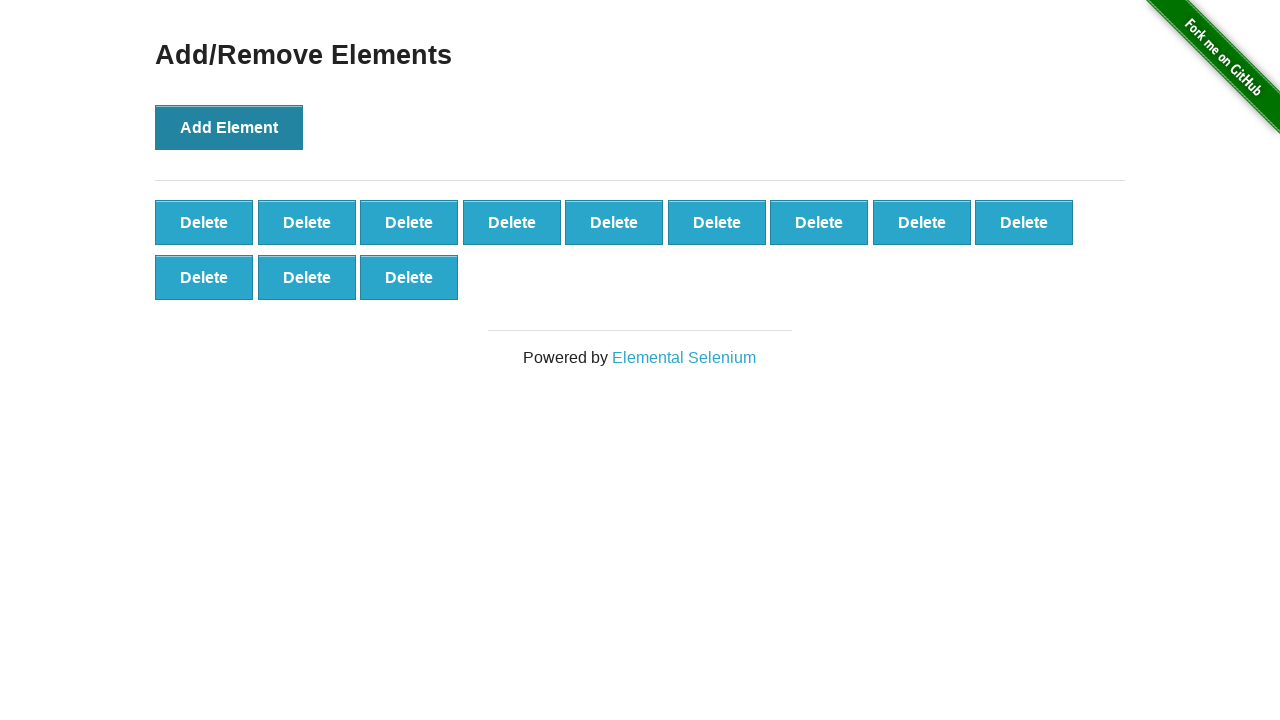

Clicked Add Element button (iteration 13/100) at (229, 127) on xpath=//*[text()='Add Element']
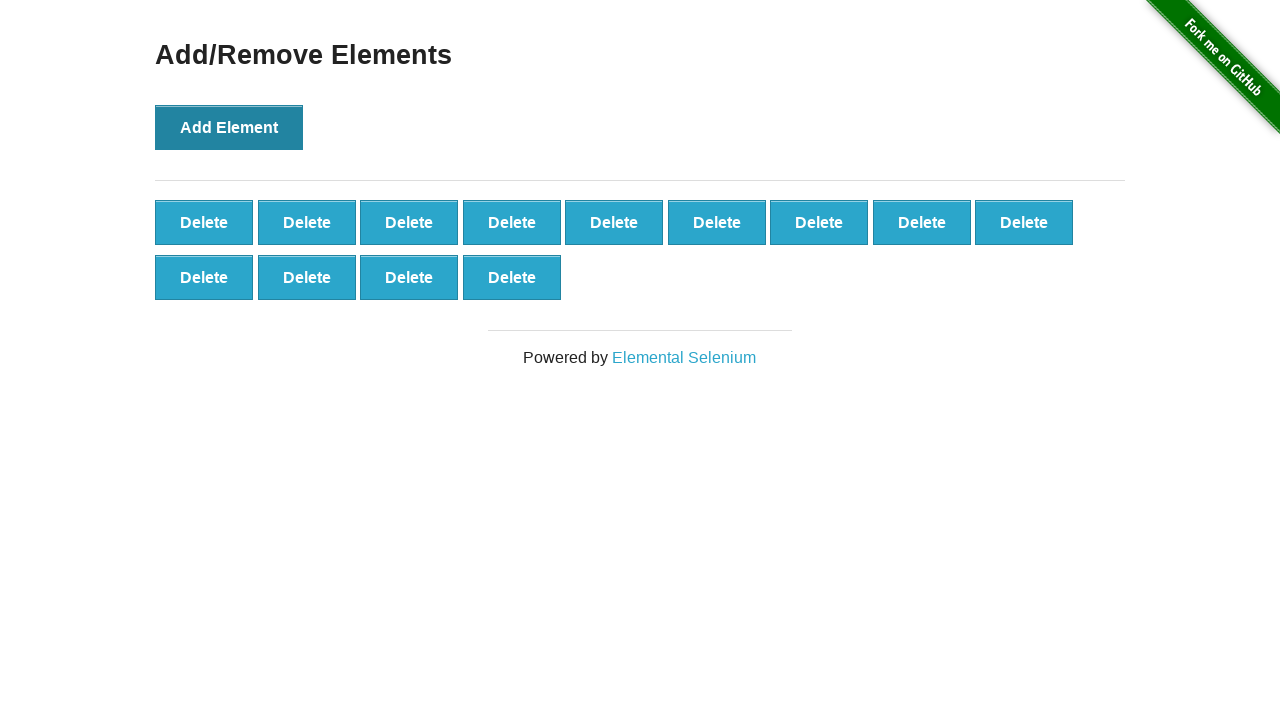

Clicked Add Element button (iteration 14/100) at (229, 127) on xpath=//*[text()='Add Element']
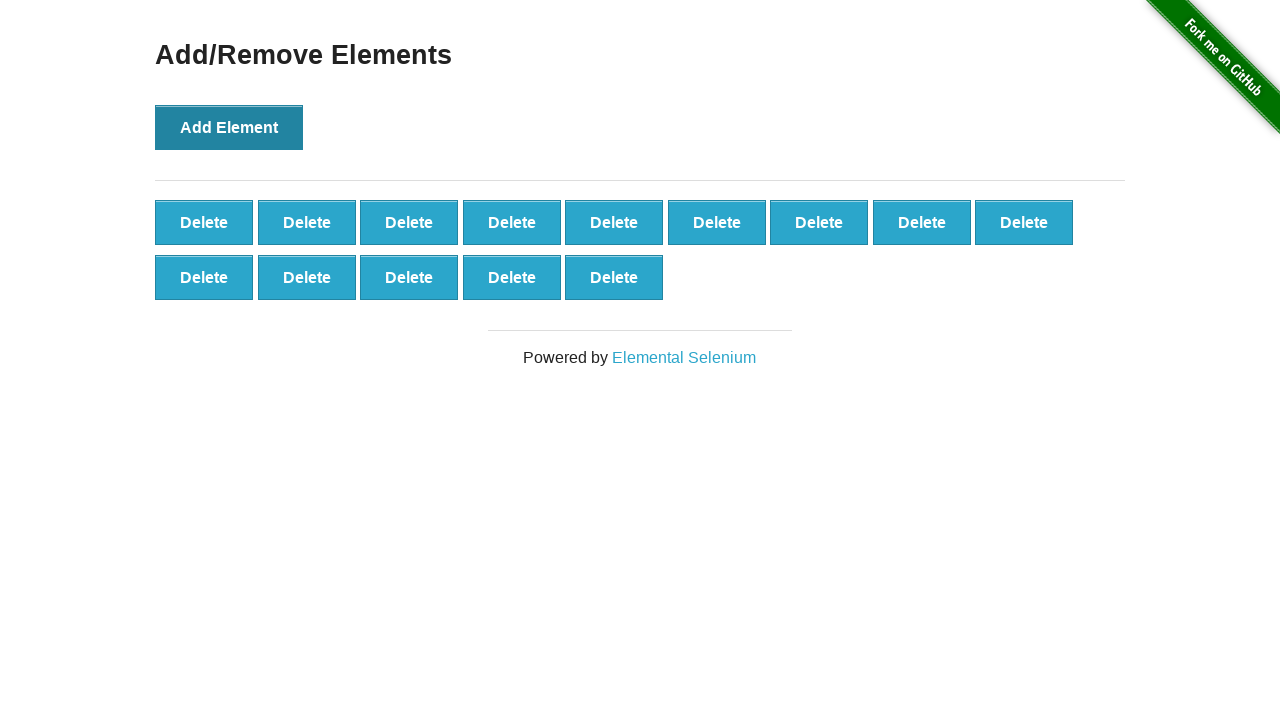

Clicked Add Element button (iteration 15/100) at (229, 127) on xpath=//*[text()='Add Element']
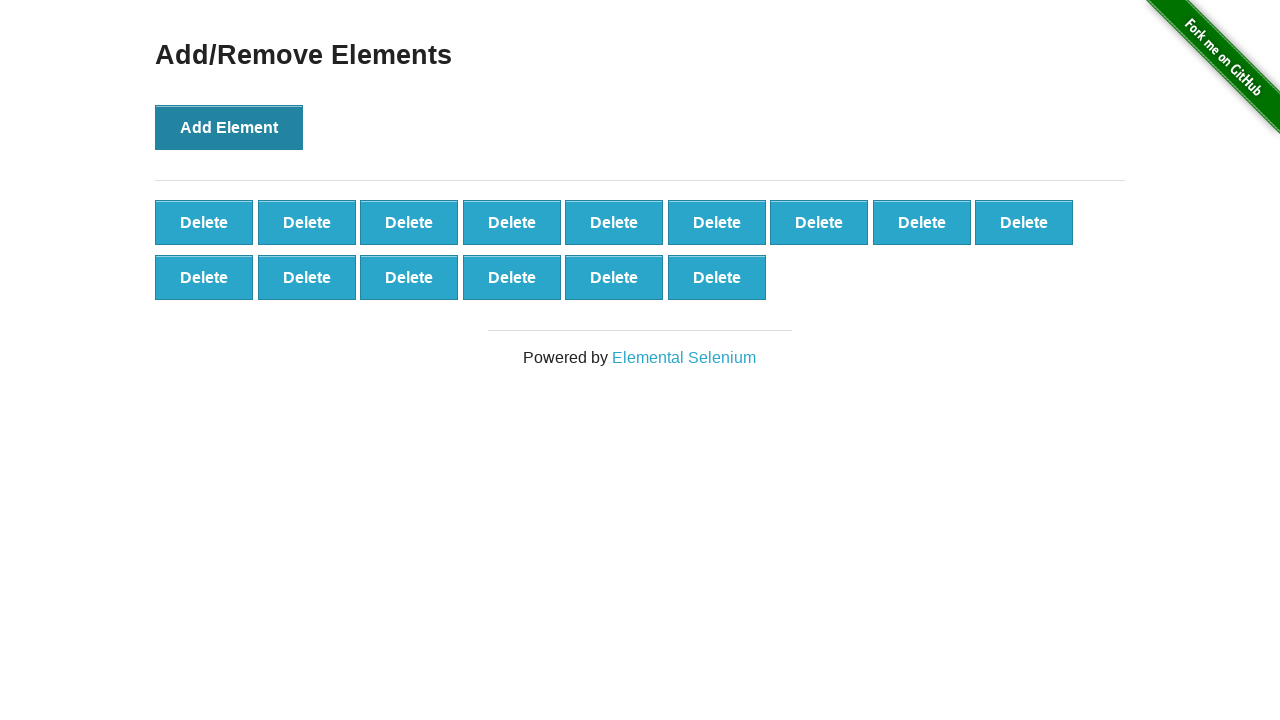

Clicked Add Element button (iteration 16/100) at (229, 127) on xpath=//*[text()='Add Element']
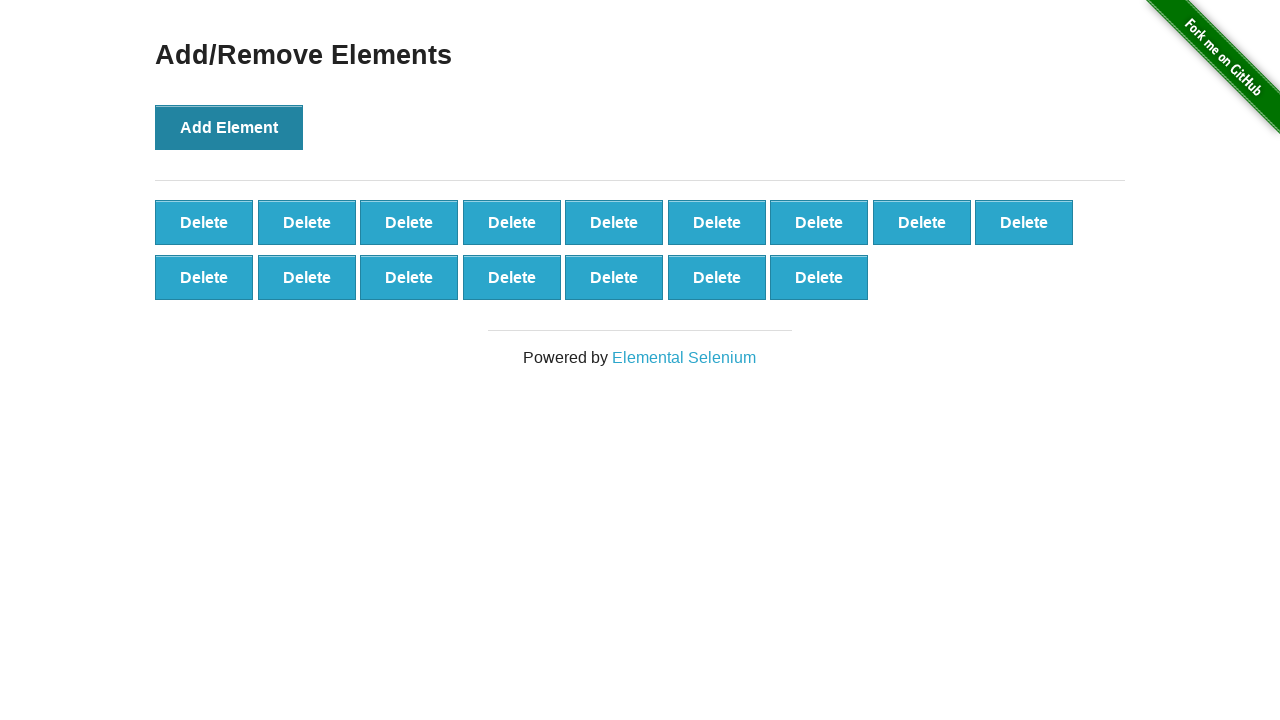

Clicked Add Element button (iteration 17/100) at (229, 127) on xpath=//*[text()='Add Element']
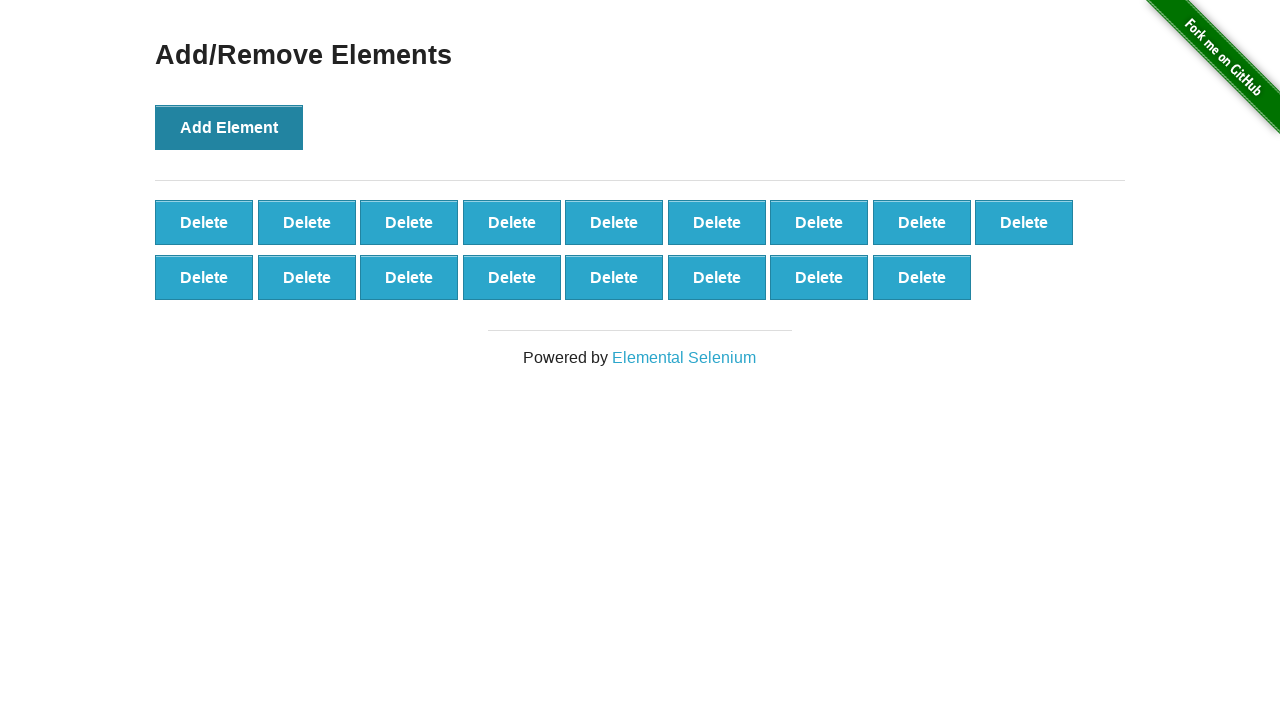

Clicked Add Element button (iteration 18/100) at (229, 127) on xpath=//*[text()='Add Element']
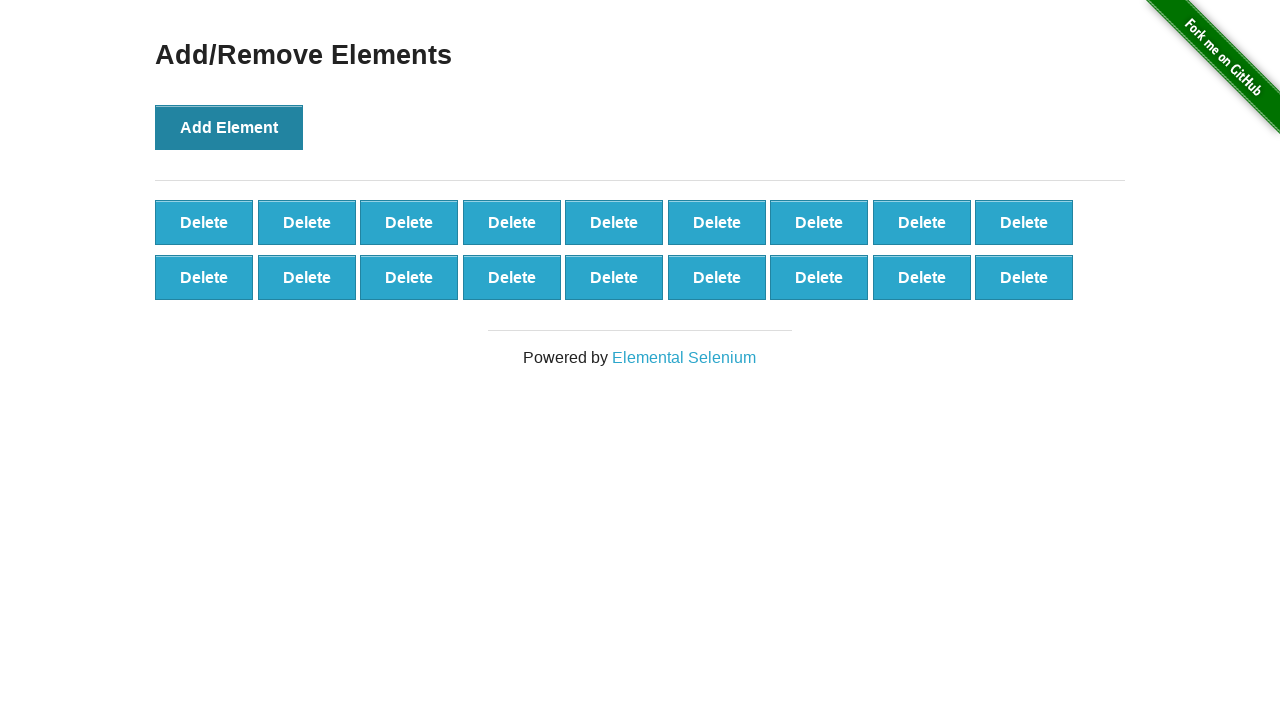

Clicked Add Element button (iteration 19/100) at (229, 127) on xpath=//*[text()='Add Element']
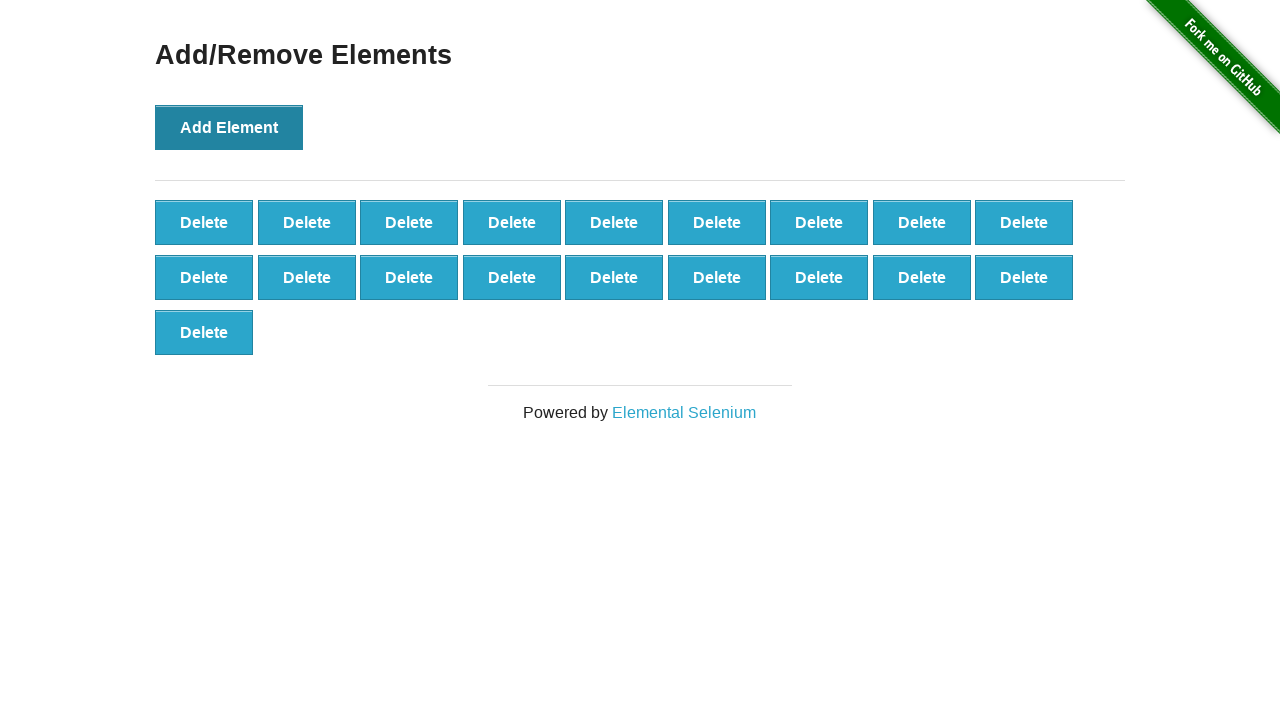

Clicked Add Element button (iteration 20/100) at (229, 127) on xpath=//*[text()='Add Element']
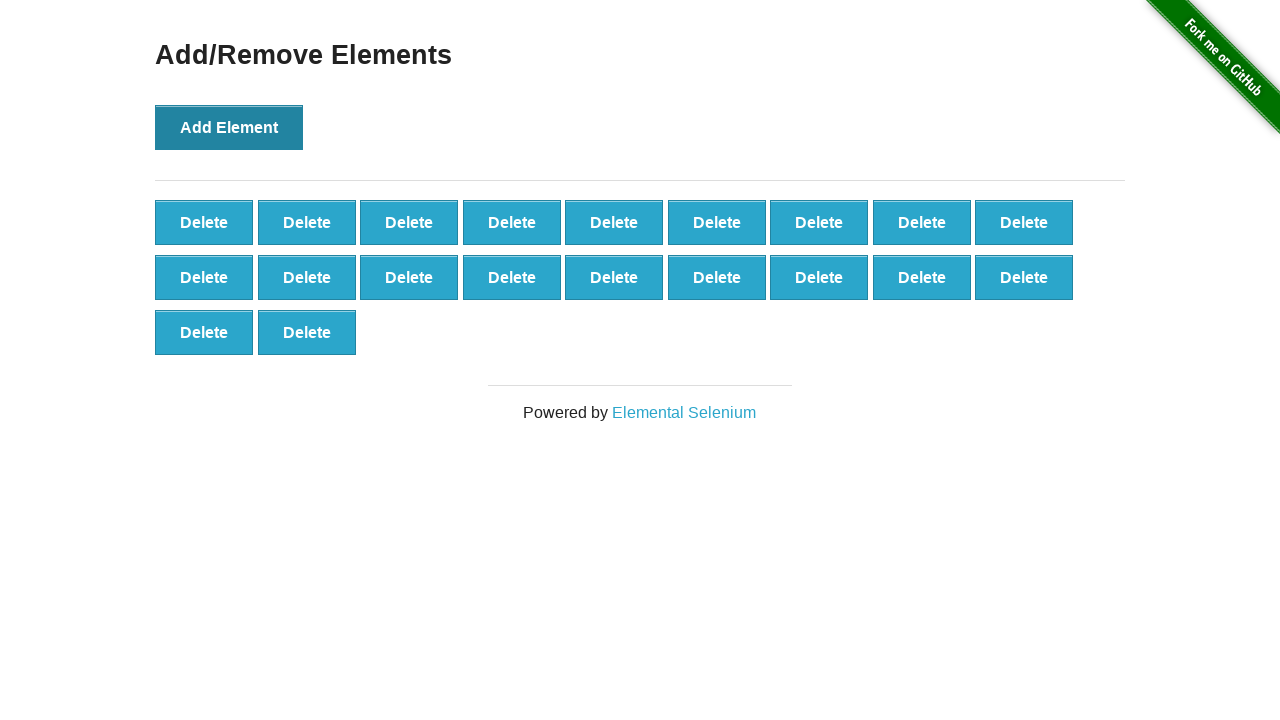

Clicked Add Element button (iteration 21/100) at (229, 127) on xpath=//*[text()='Add Element']
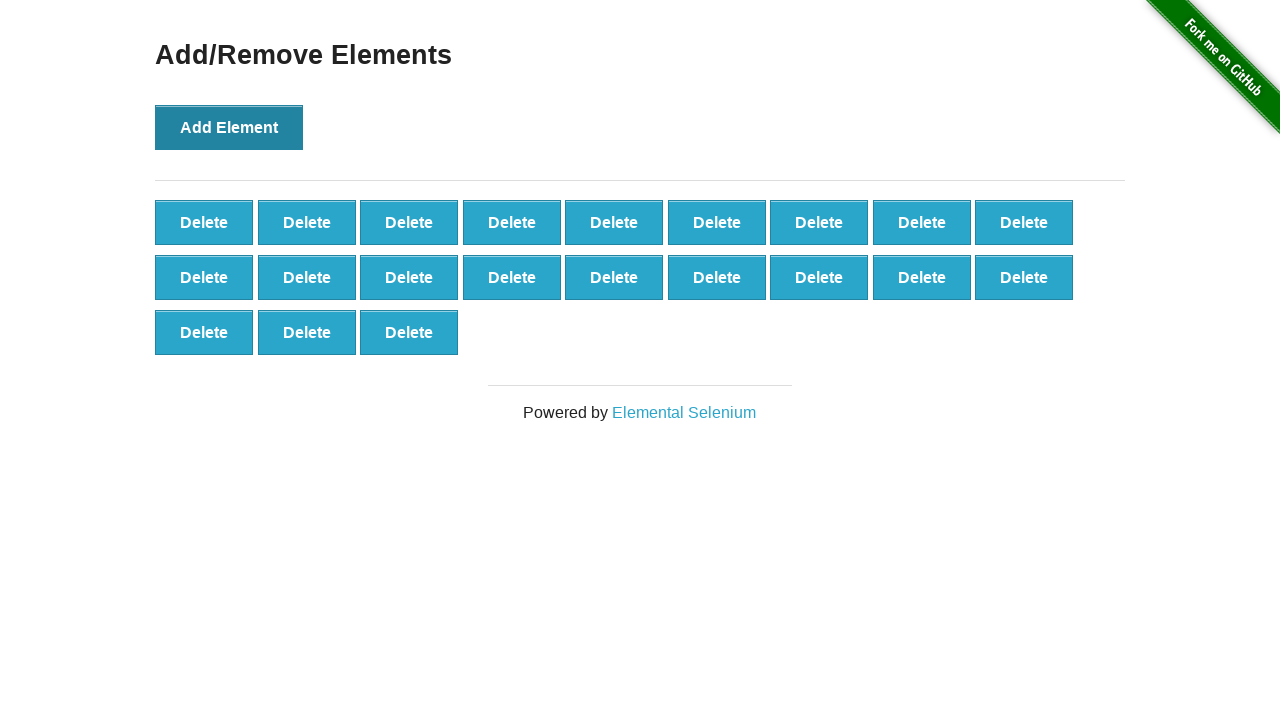

Clicked Add Element button (iteration 22/100) at (229, 127) on xpath=//*[text()='Add Element']
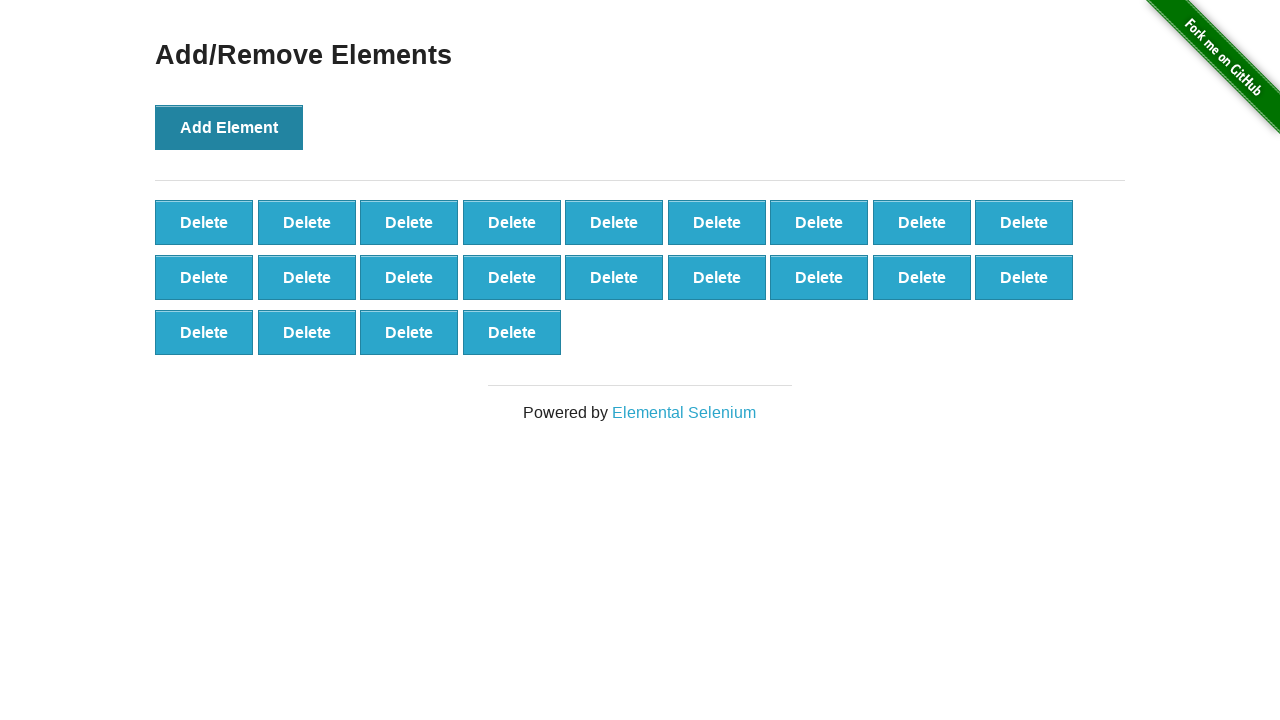

Clicked Add Element button (iteration 23/100) at (229, 127) on xpath=//*[text()='Add Element']
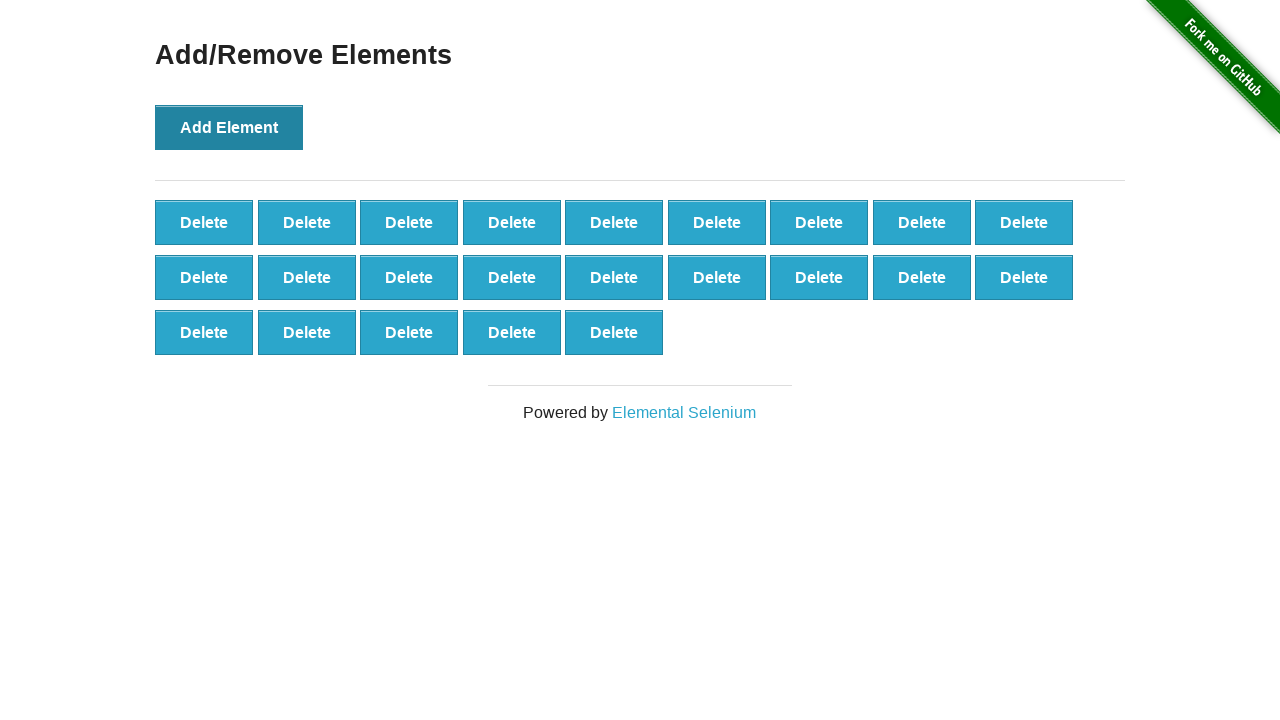

Clicked Add Element button (iteration 24/100) at (229, 127) on xpath=//*[text()='Add Element']
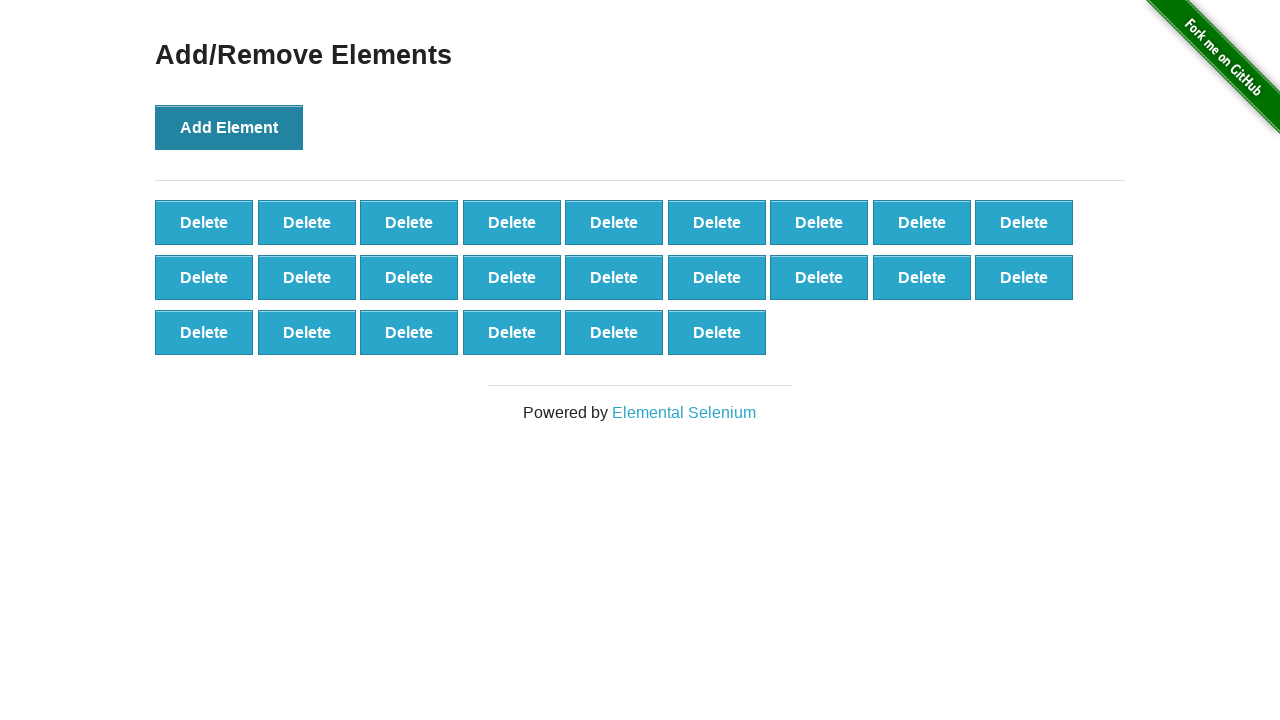

Clicked Add Element button (iteration 25/100) at (229, 127) on xpath=//*[text()='Add Element']
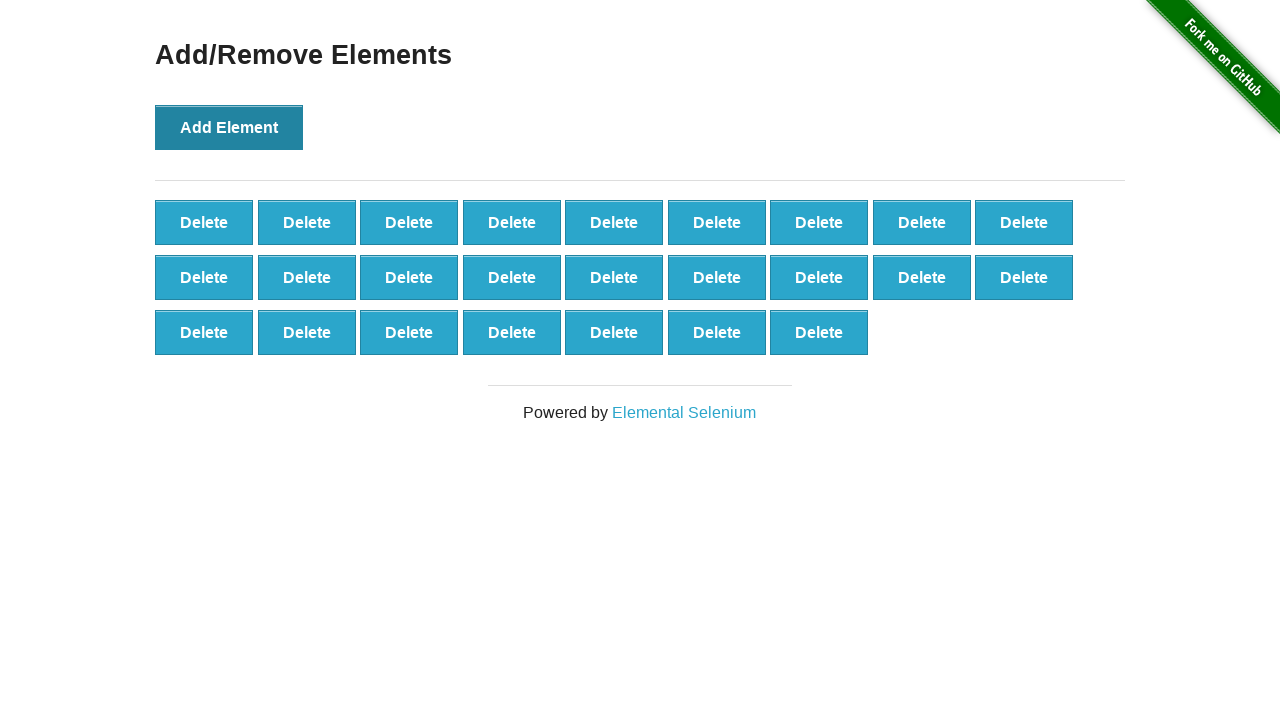

Clicked Add Element button (iteration 26/100) at (229, 127) on xpath=//*[text()='Add Element']
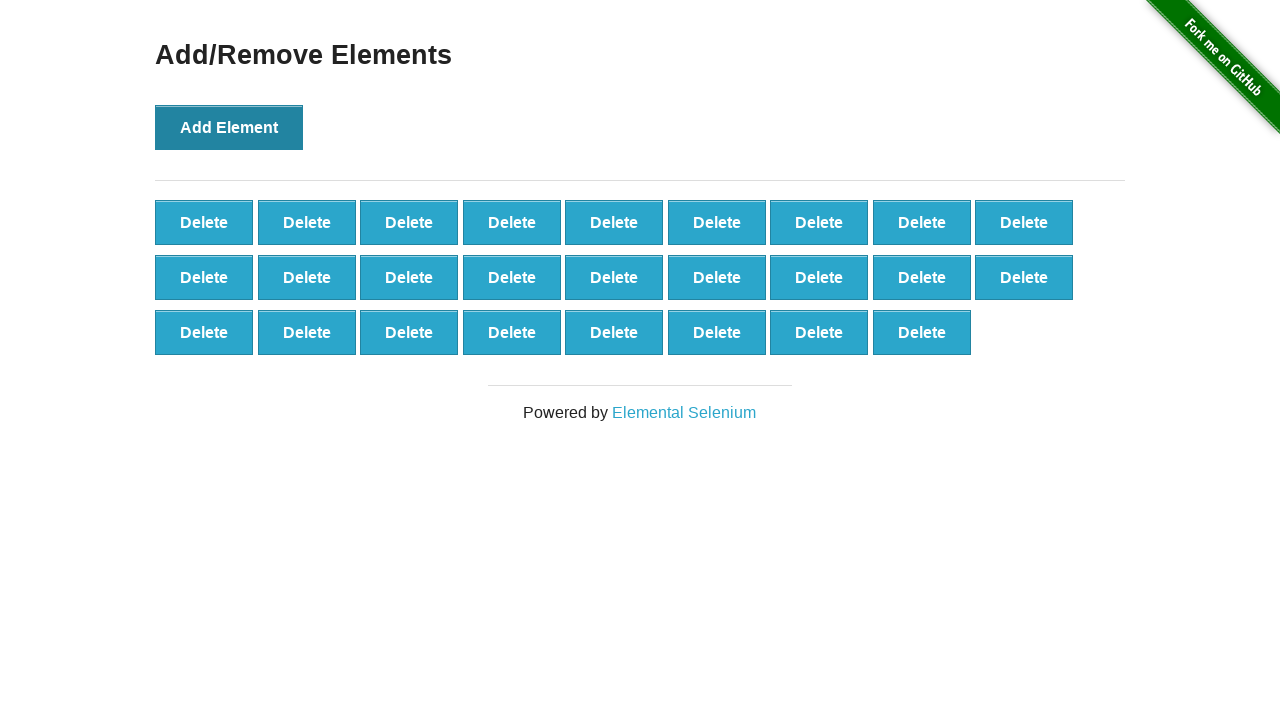

Clicked Add Element button (iteration 27/100) at (229, 127) on xpath=//*[text()='Add Element']
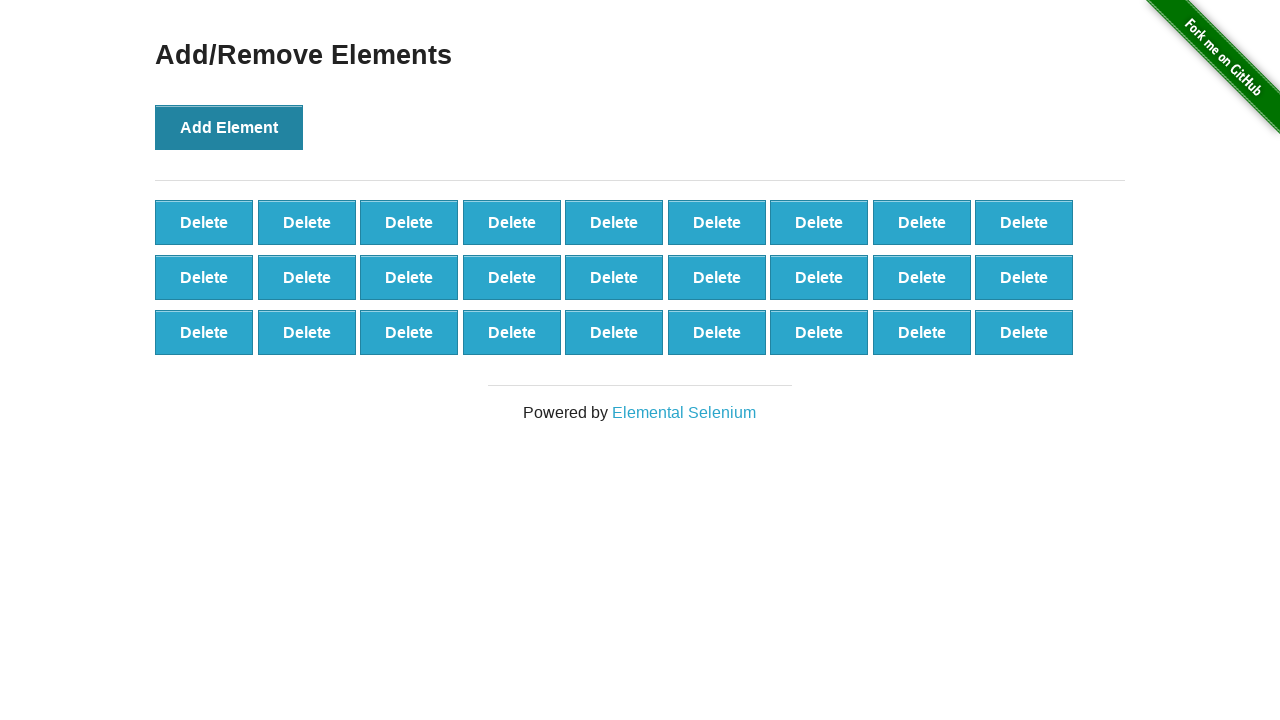

Clicked Add Element button (iteration 28/100) at (229, 127) on xpath=//*[text()='Add Element']
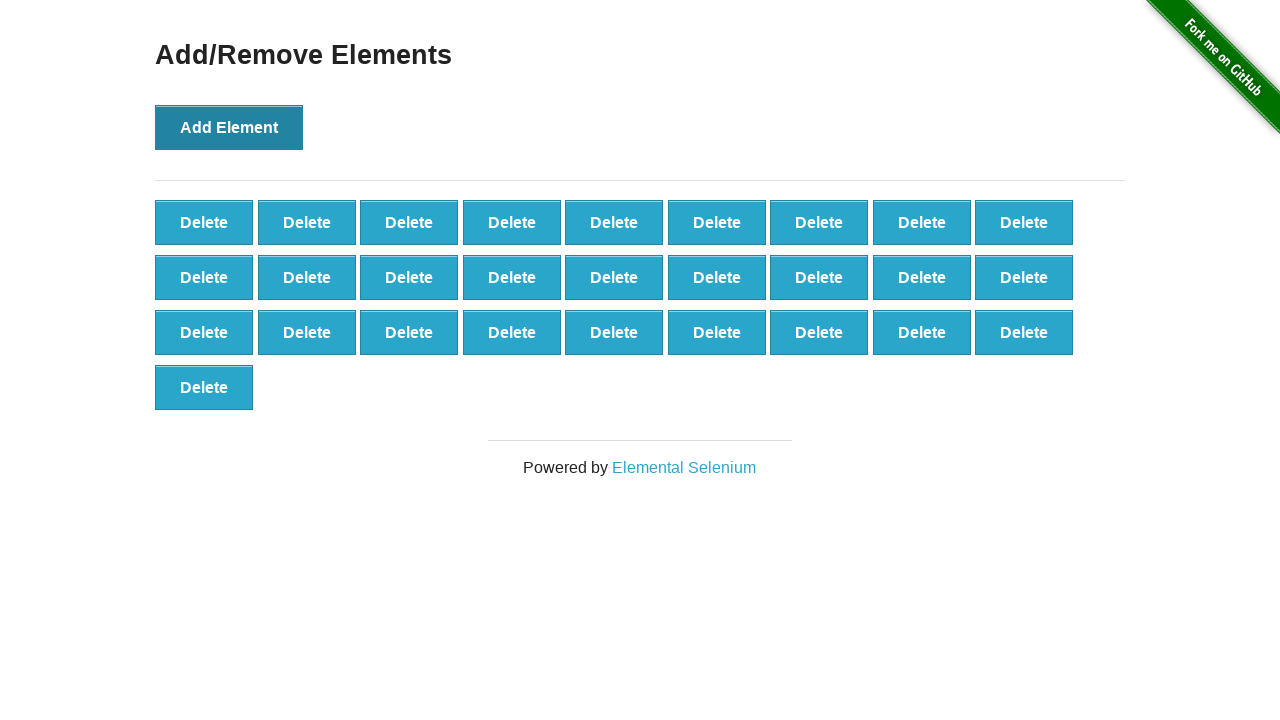

Clicked Add Element button (iteration 29/100) at (229, 127) on xpath=//*[text()='Add Element']
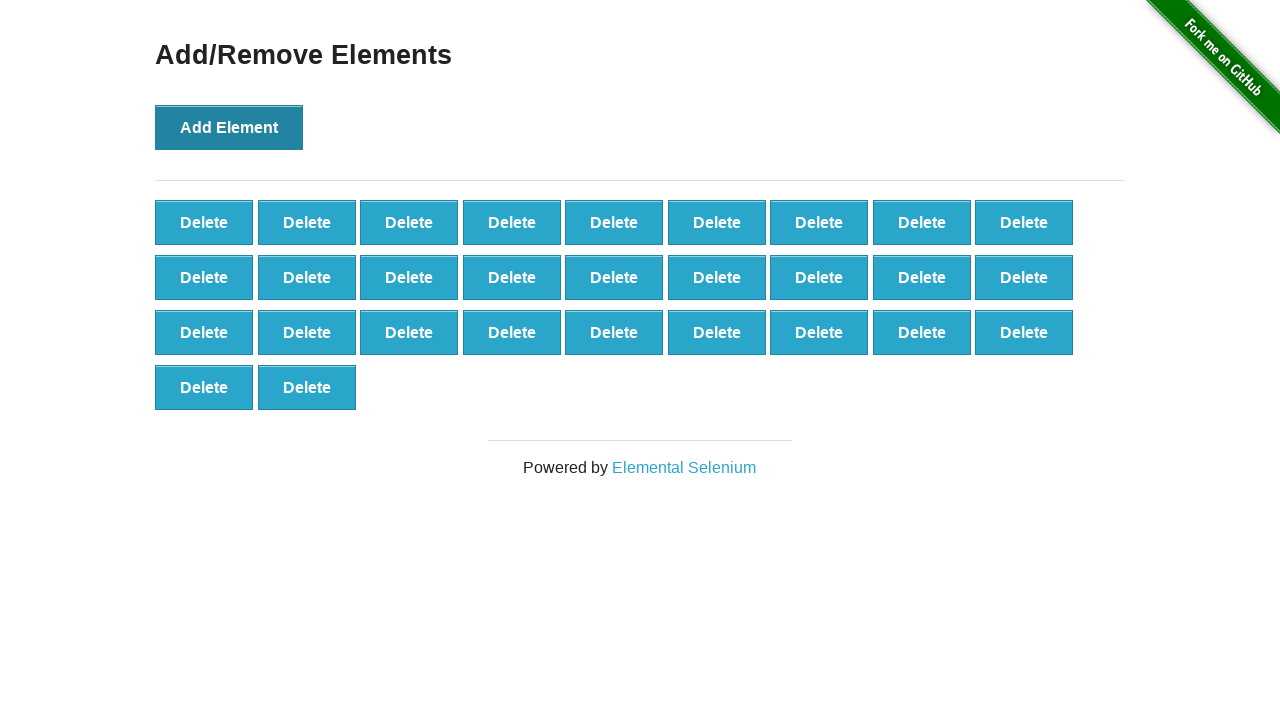

Clicked Add Element button (iteration 30/100) at (229, 127) on xpath=//*[text()='Add Element']
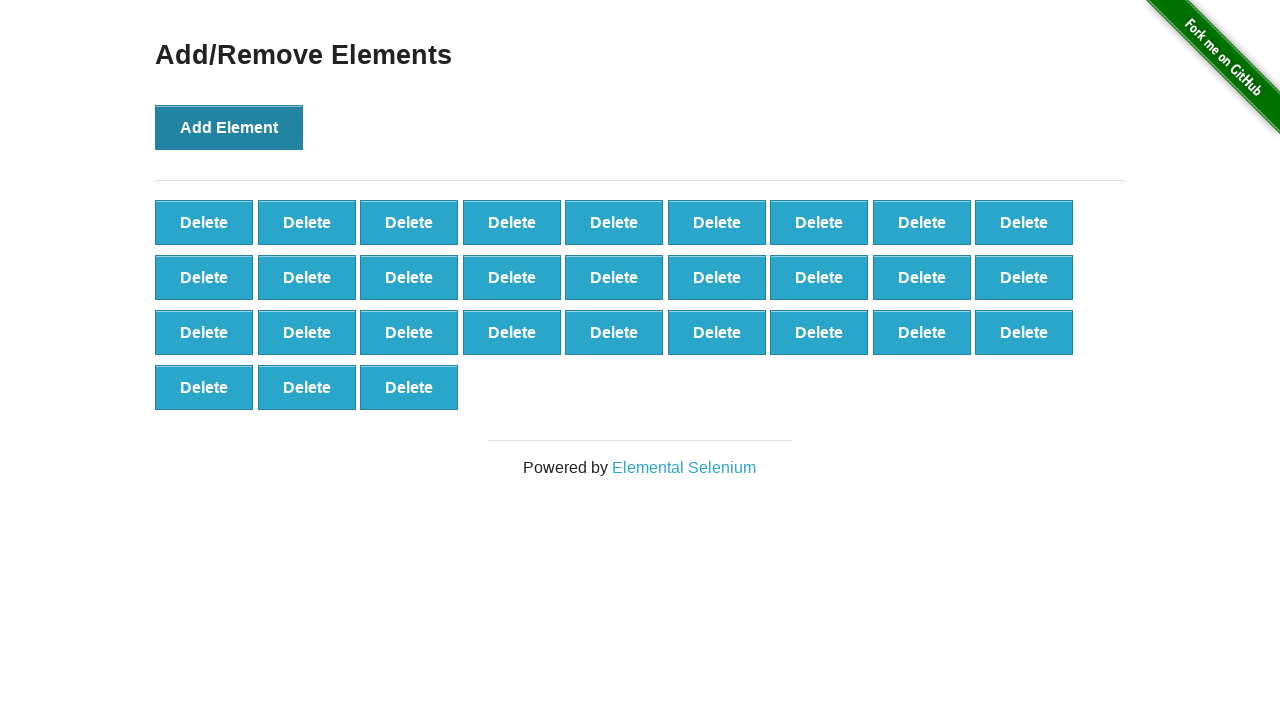

Clicked Add Element button (iteration 31/100) at (229, 127) on xpath=//*[text()='Add Element']
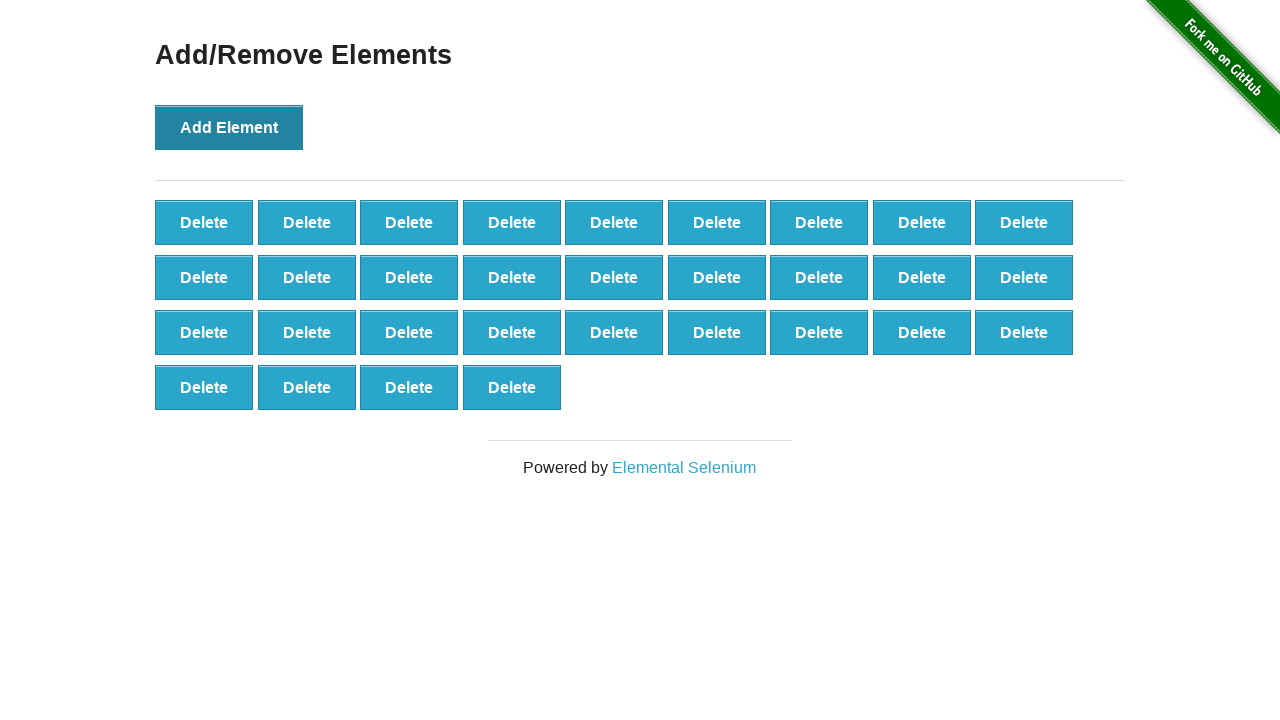

Clicked Add Element button (iteration 32/100) at (229, 127) on xpath=//*[text()='Add Element']
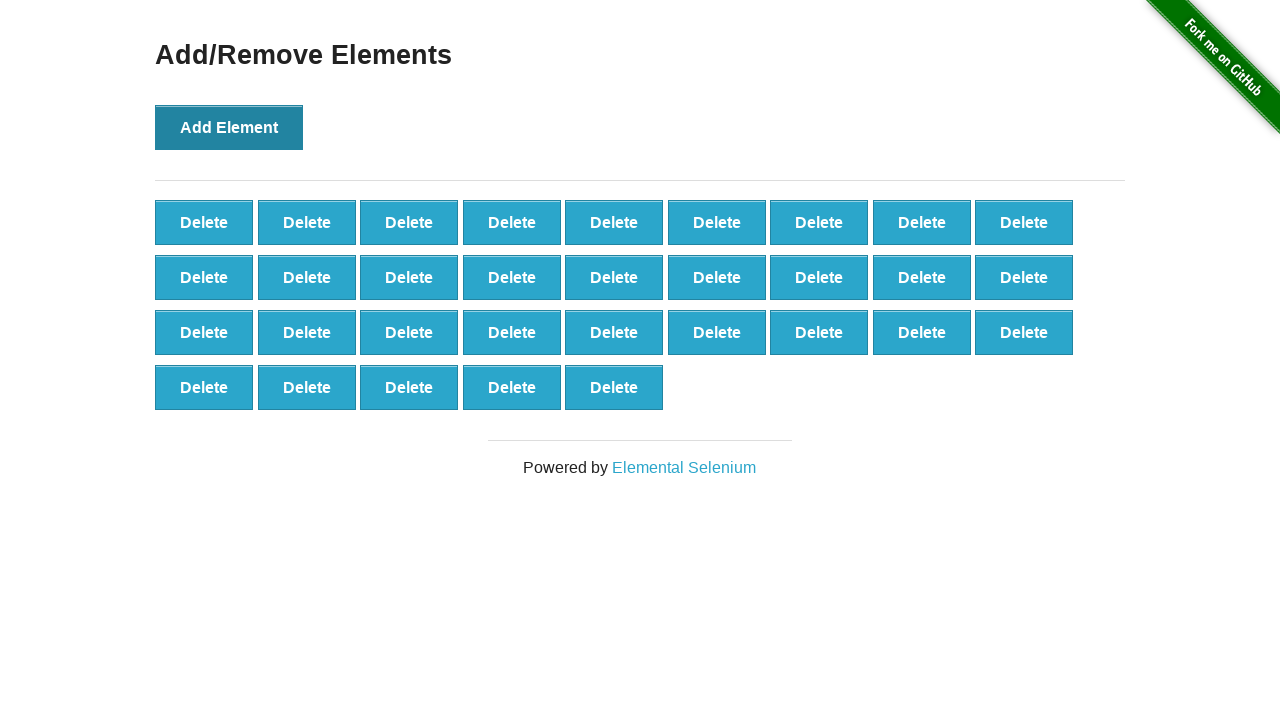

Clicked Add Element button (iteration 33/100) at (229, 127) on xpath=//*[text()='Add Element']
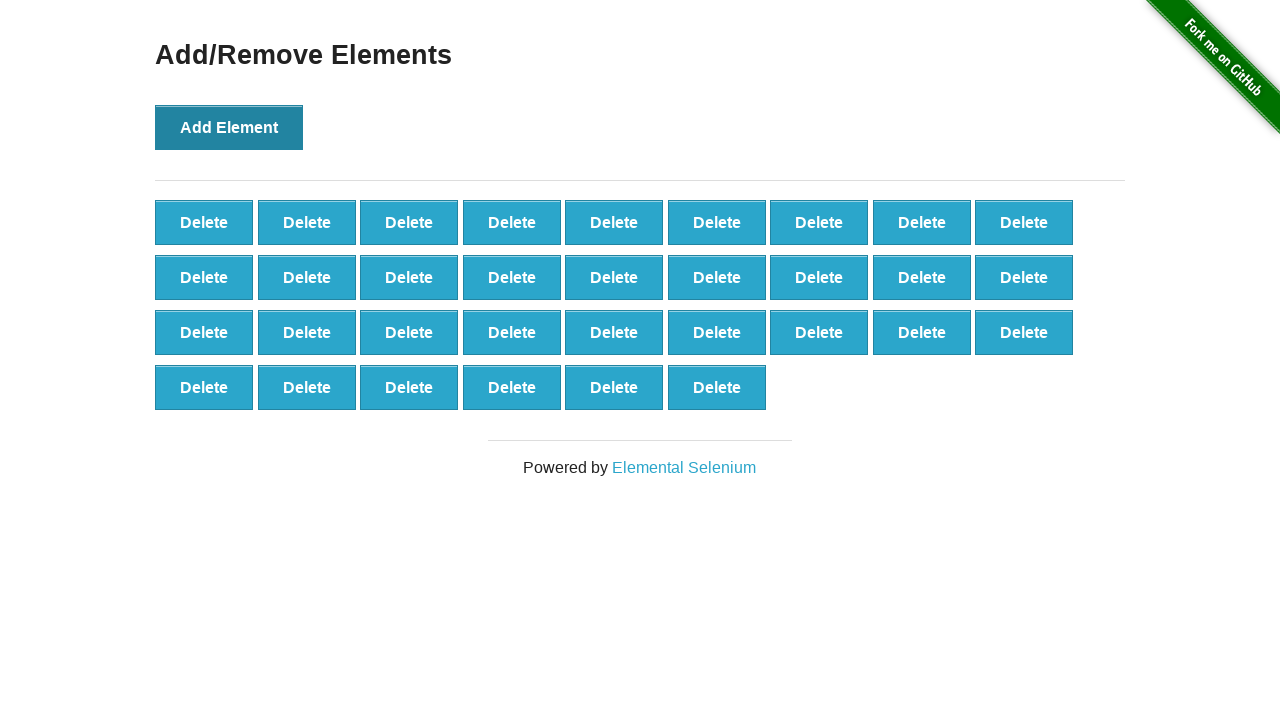

Clicked Add Element button (iteration 34/100) at (229, 127) on xpath=//*[text()='Add Element']
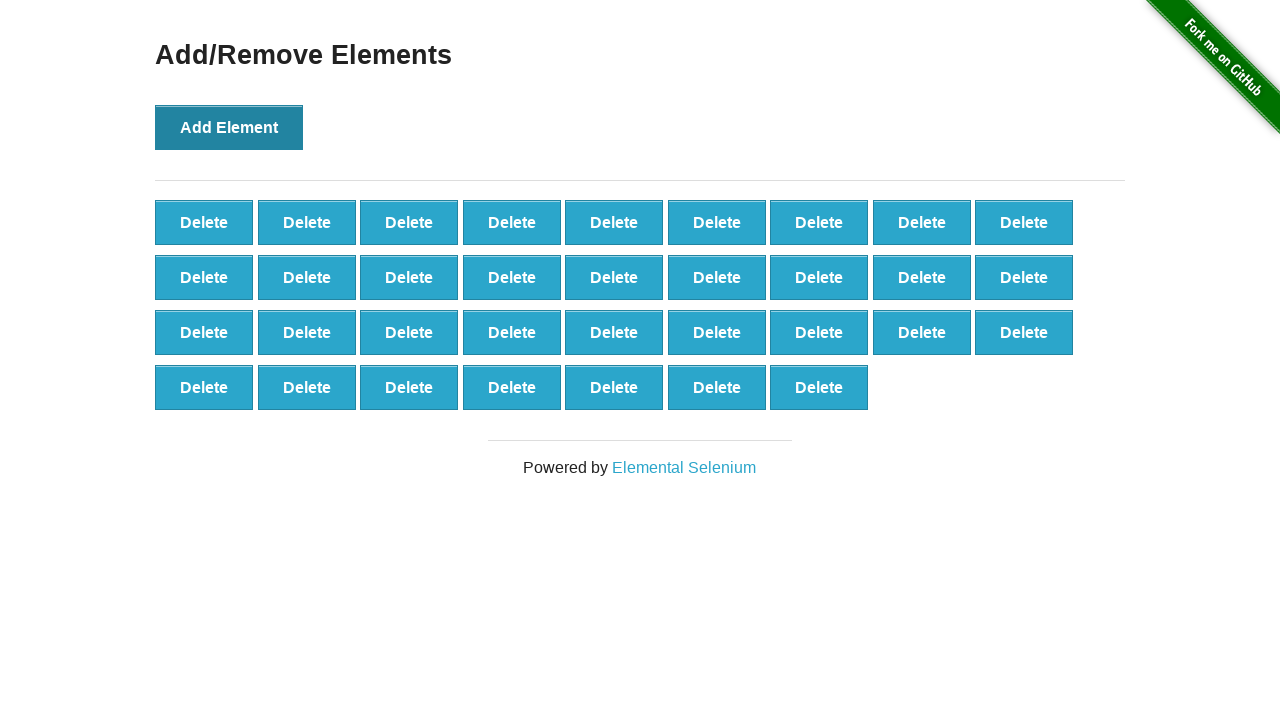

Clicked Add Element button (iteration 35/100) at (229, 127) on xpath=//*[text()='Add Element']
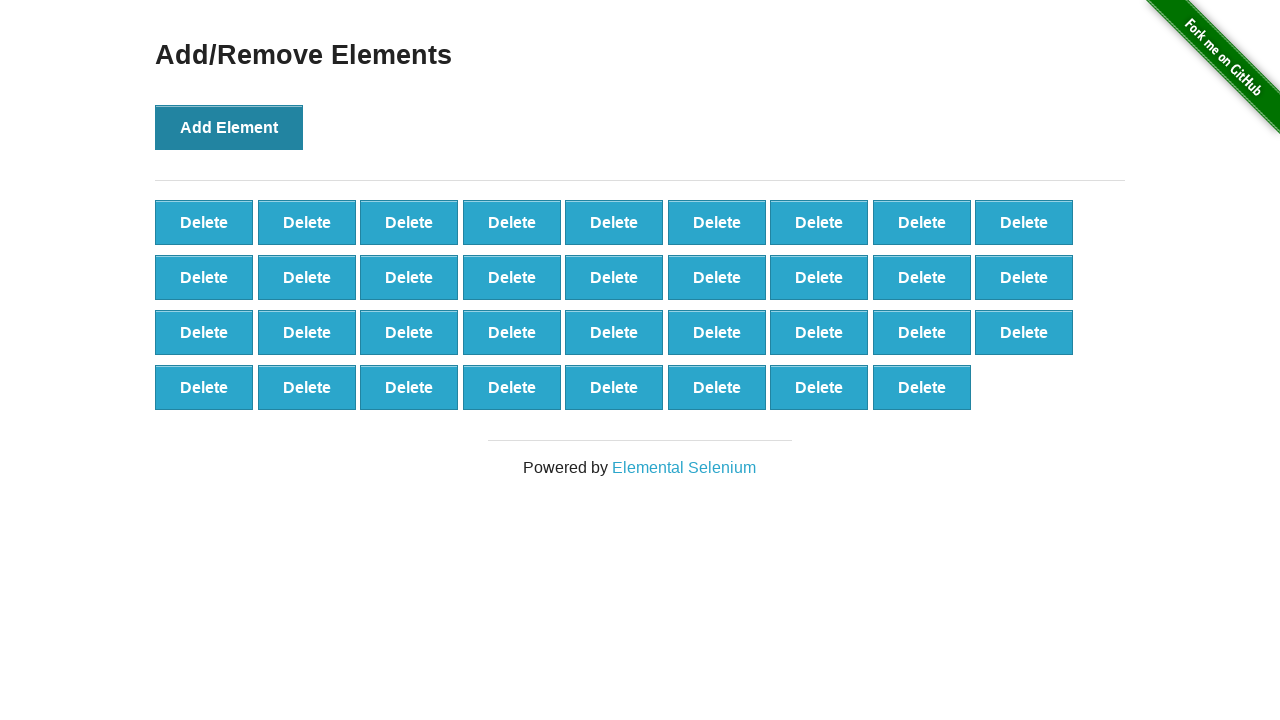

Clicked Add Element button (iteration 36/100) at (229, 127) on xpath=//*[text()='Add Element']
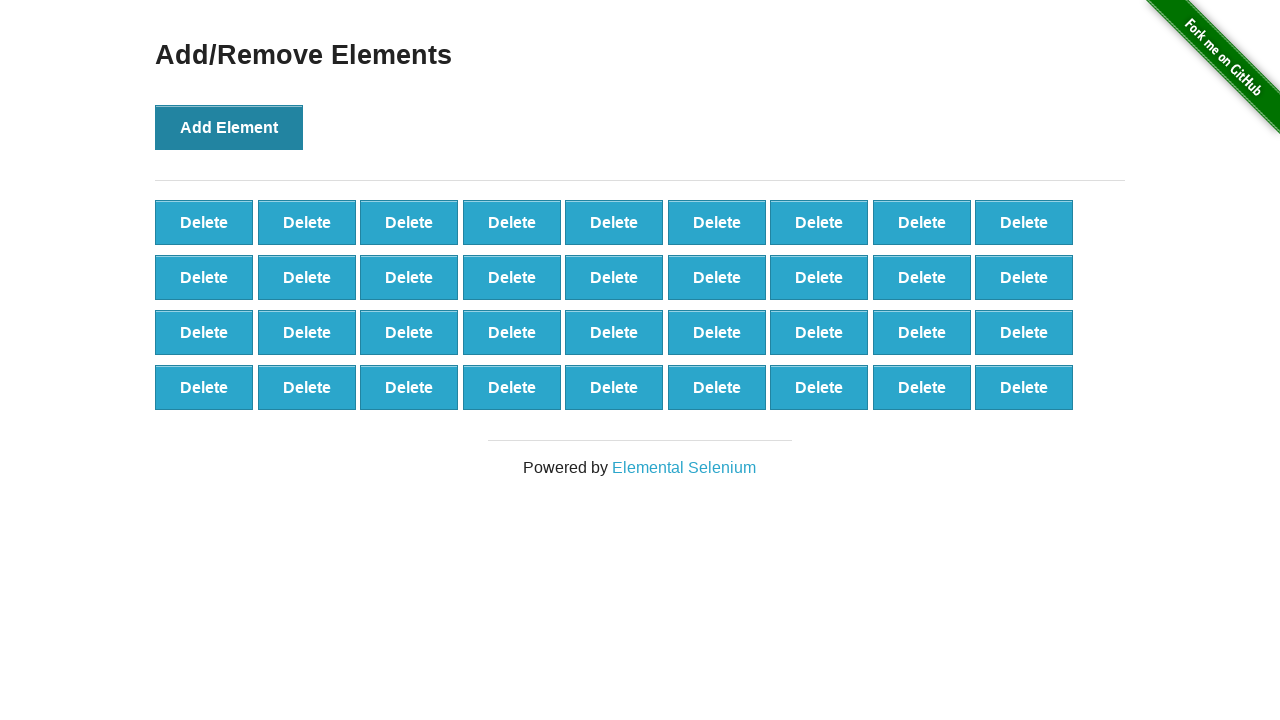

Clicked Add Element button (iteration 37/100) at (229, 127) on xpath=//*[text()='Add Element']
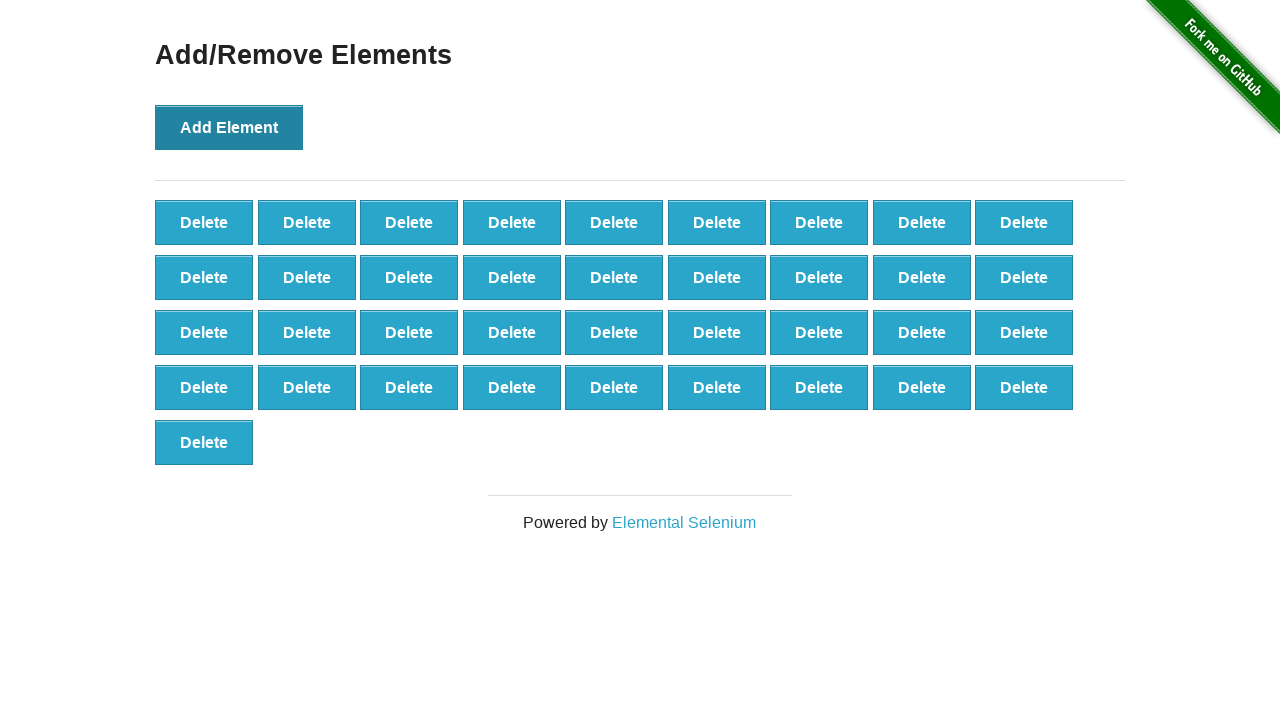

Clicked Add Element button (iteration 38/100) at (229, 127) on xpath=//*[text()='Add Element']
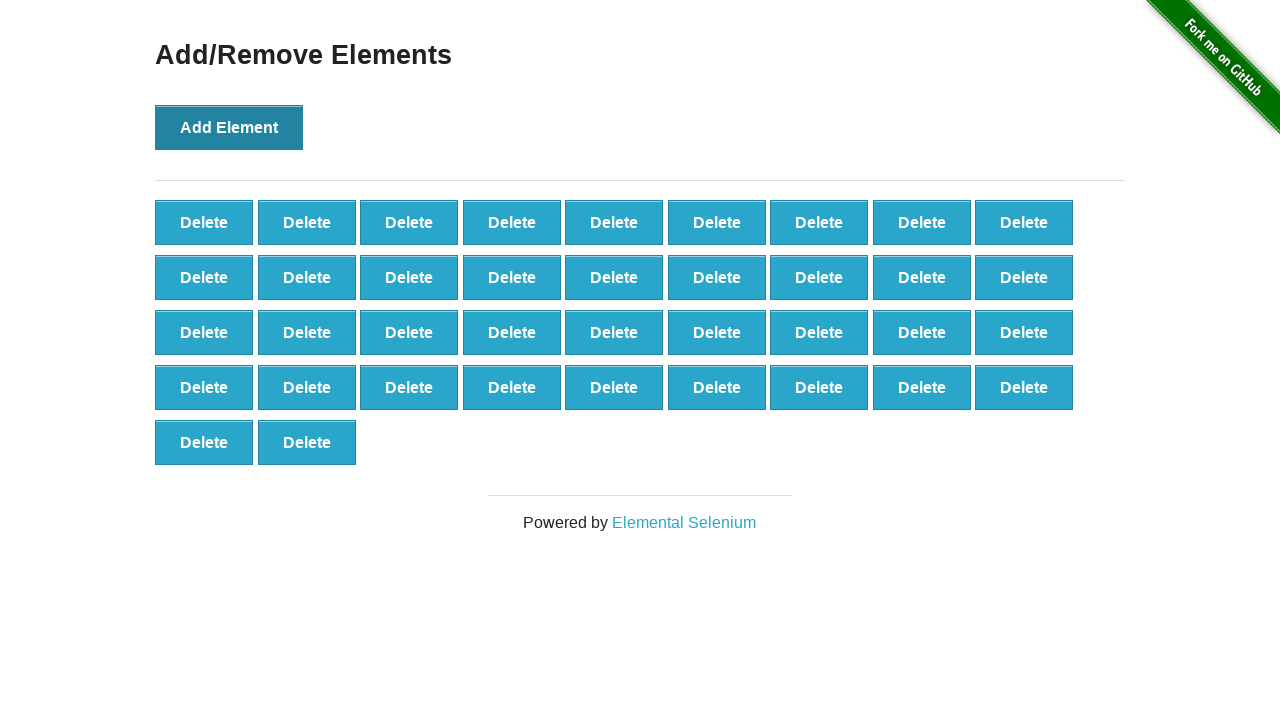

Clicked Add Element button (iteration 39/100) at (229, 127) on xpath=//*[text()='Add Element']
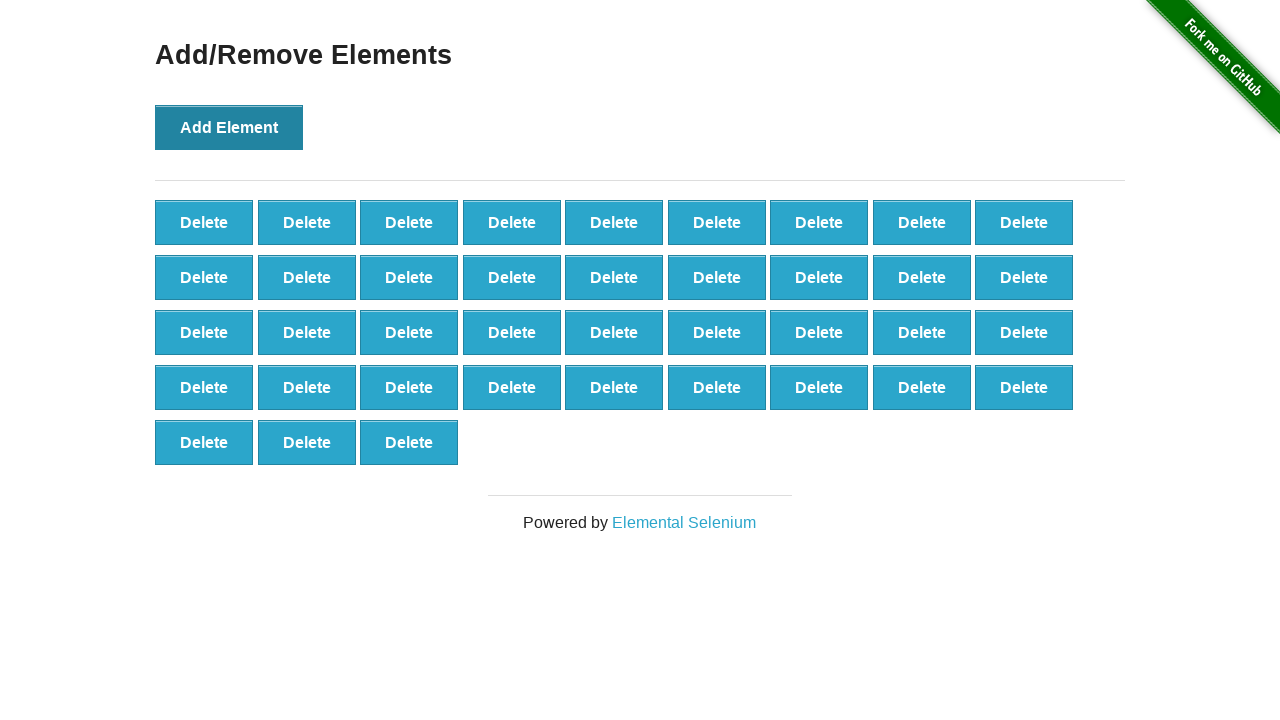

Clicked Add Element button (iteration 40/100) at (229, 127) on xpath=//*[text()='Add Element']
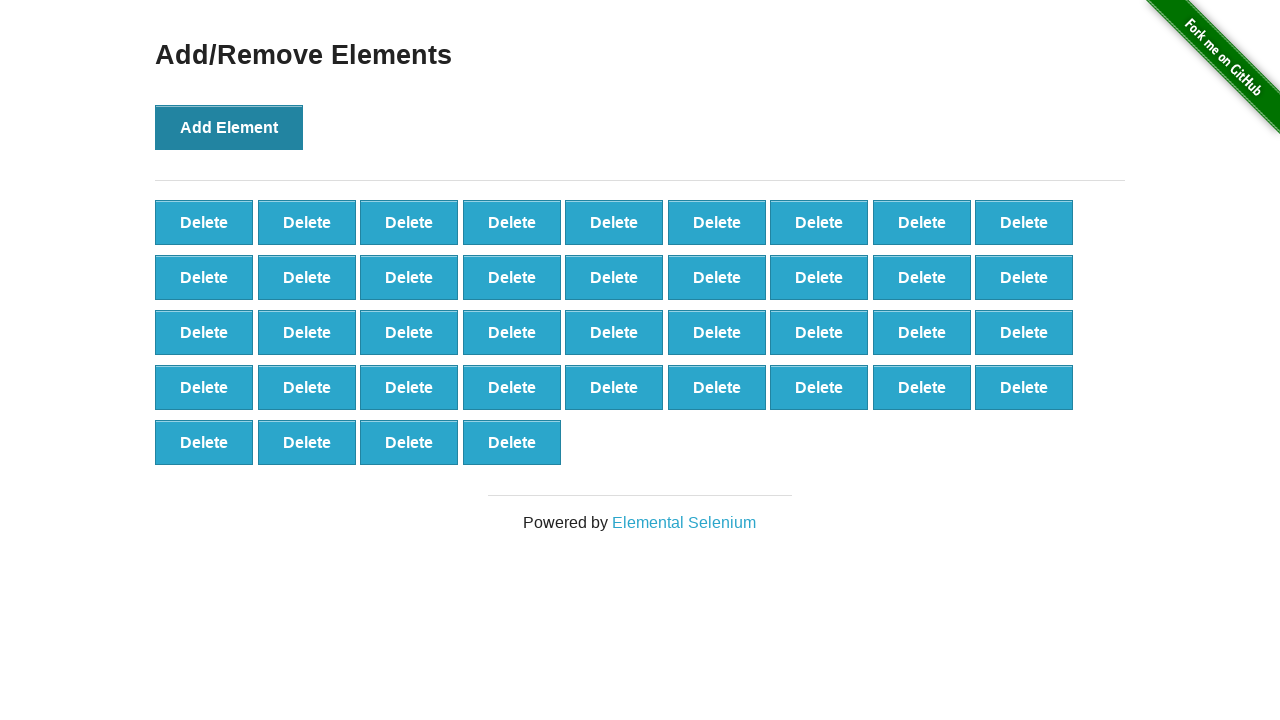

Clicked Add Element button (iteration 41/100) at (229, 127) on xpath=//*[text()='Add Element']
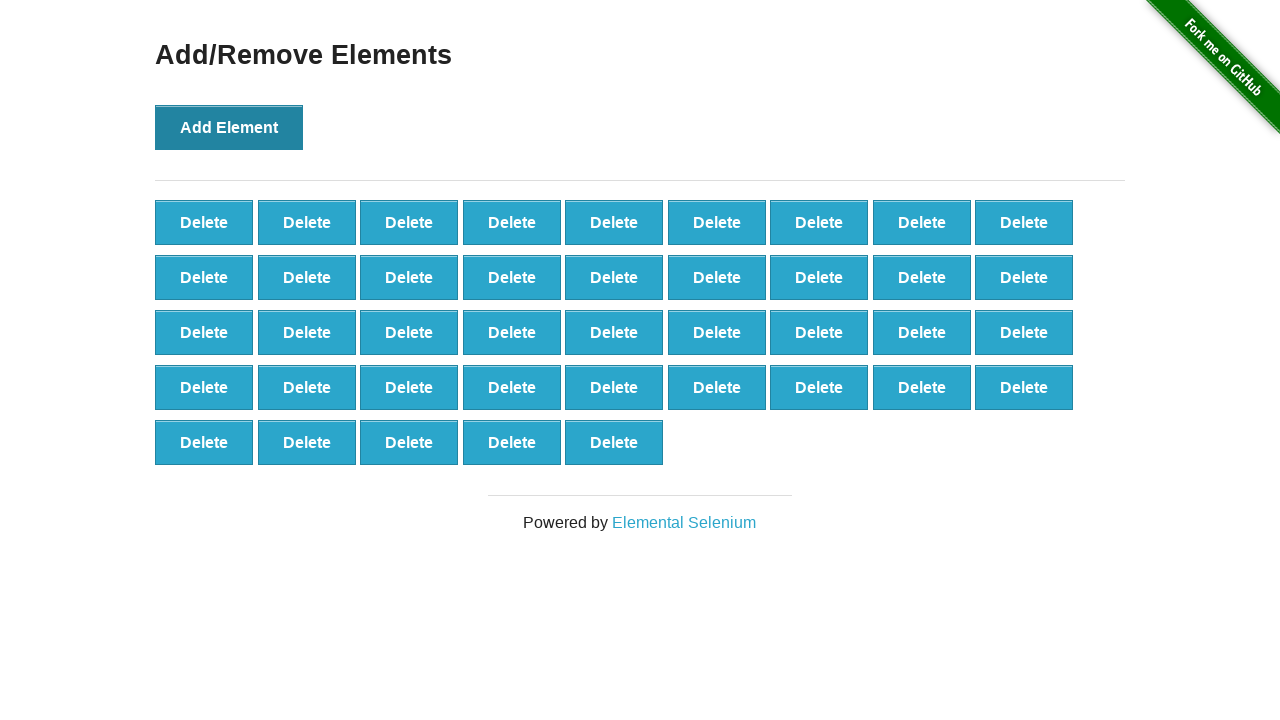

Clicked Add Element button (iteration 42/100) at (229, 127) on xpath=//*[text()='Add Element']
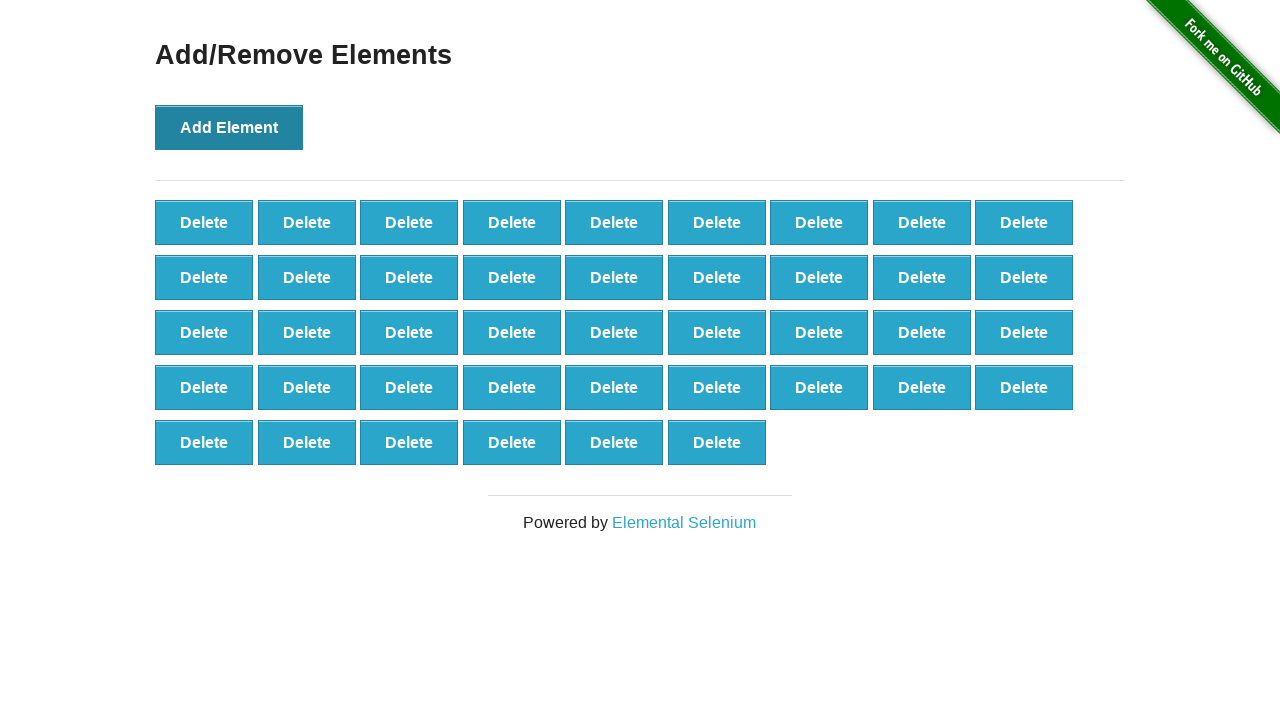

Clicked Add Element button (iteration 43/100) at (229, 127) on xpath=//*[text()='Add Element']
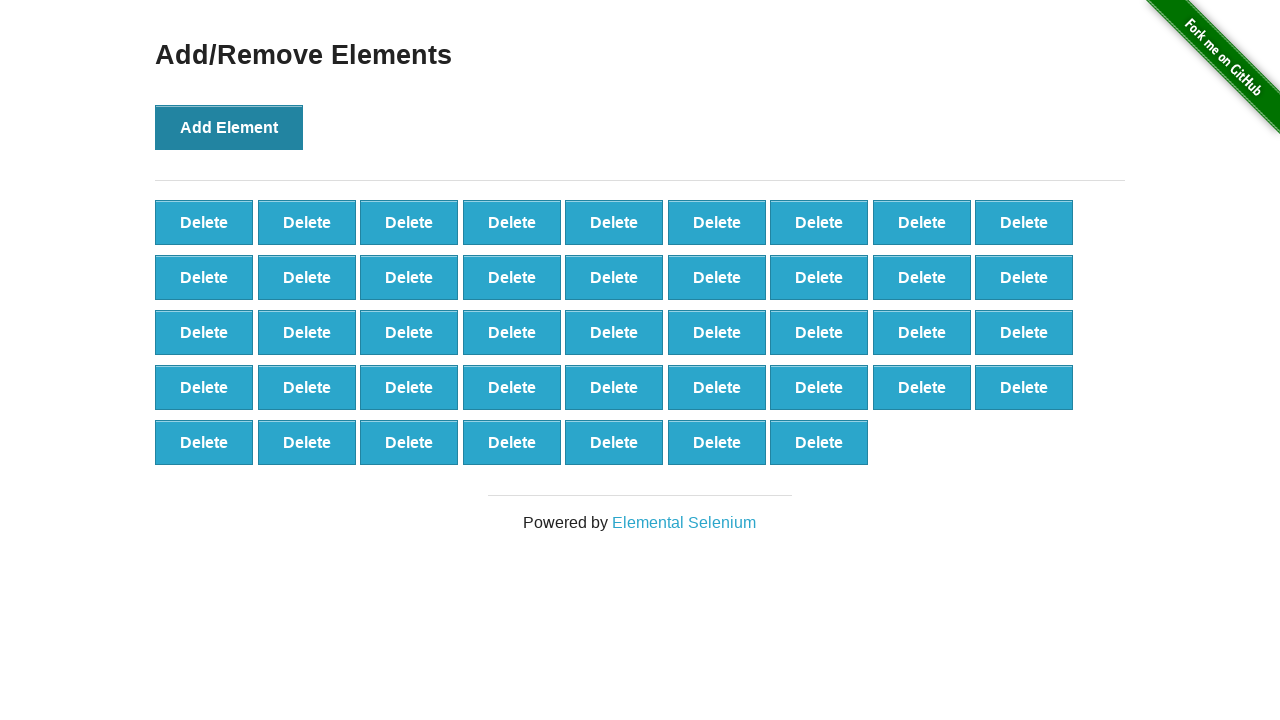

Clicked Add Element button (iteration 44/100) at (229, 127) on xpath=//*[text()='Add Element']
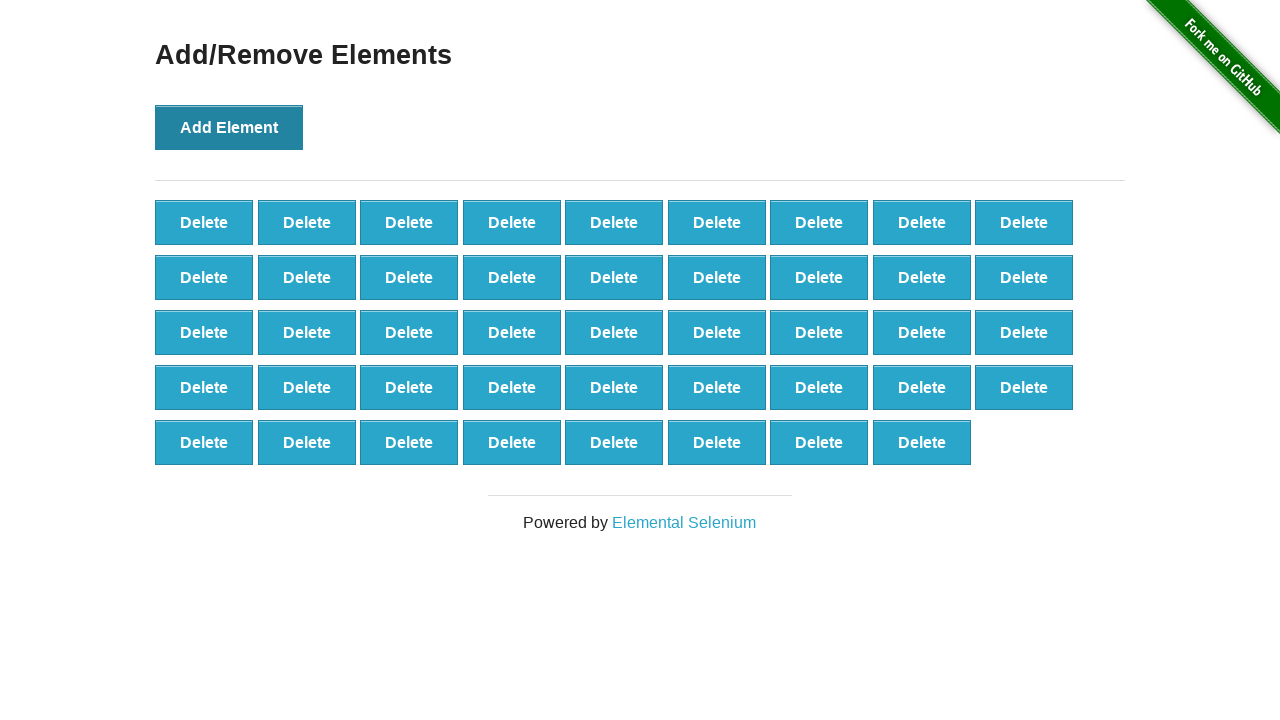

Clicked Add Element button (iteration 45/100) at (229, 127) on xpath=//*[text()='Add Element']
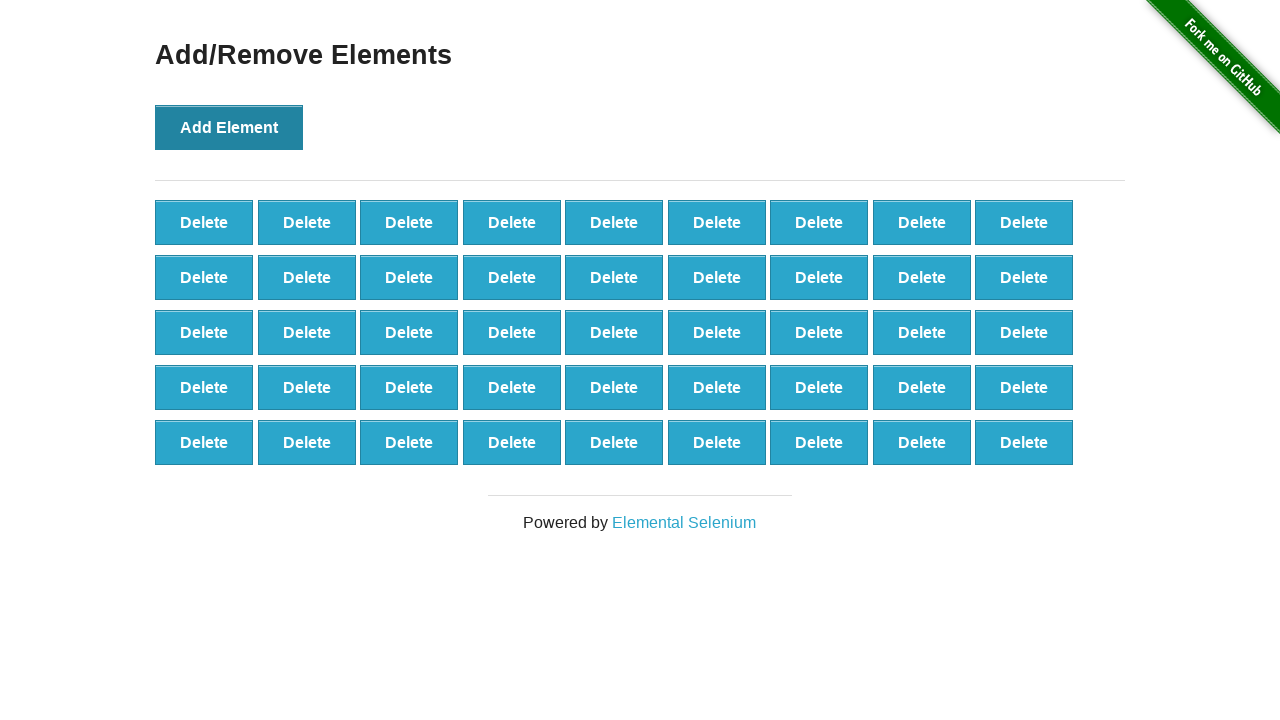

Clicked Add Element button (iteration 46/100) at (229, 127) on xpath=//*[text()='Add Element']
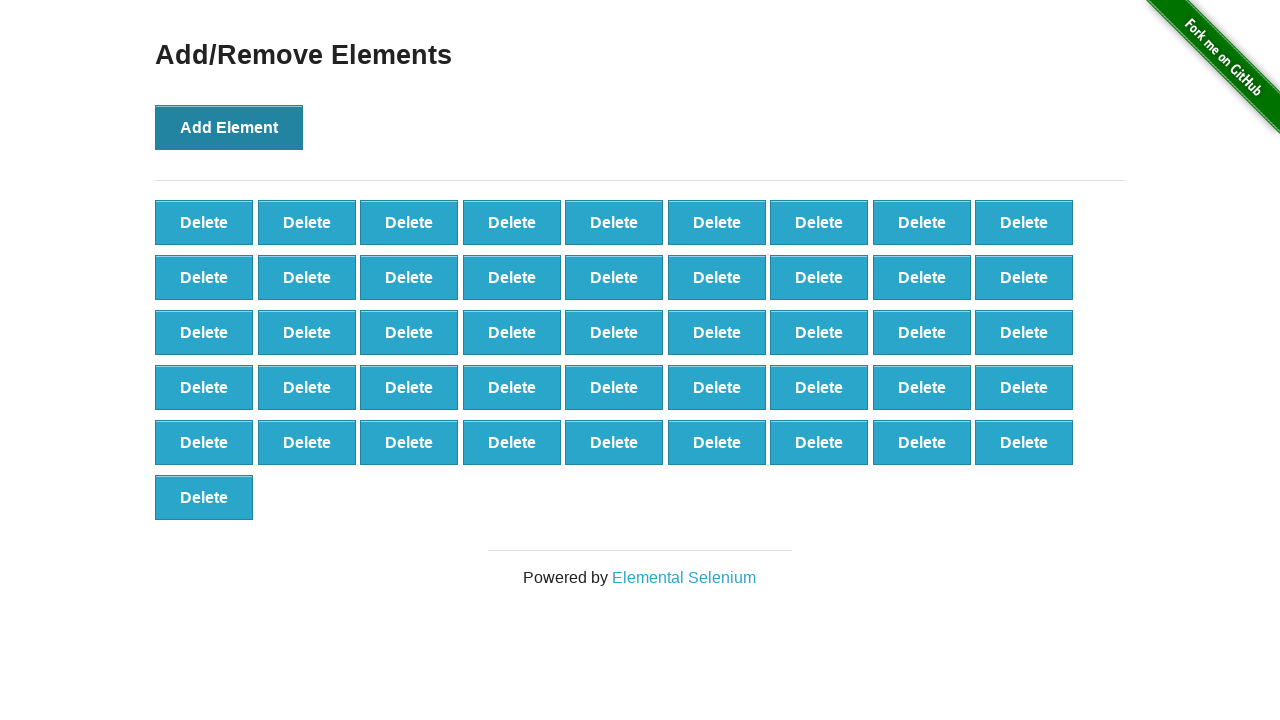

Clicked Add Element button (iteration 47/100) at (229, 127) on xpath=//*[text()='Add Element']
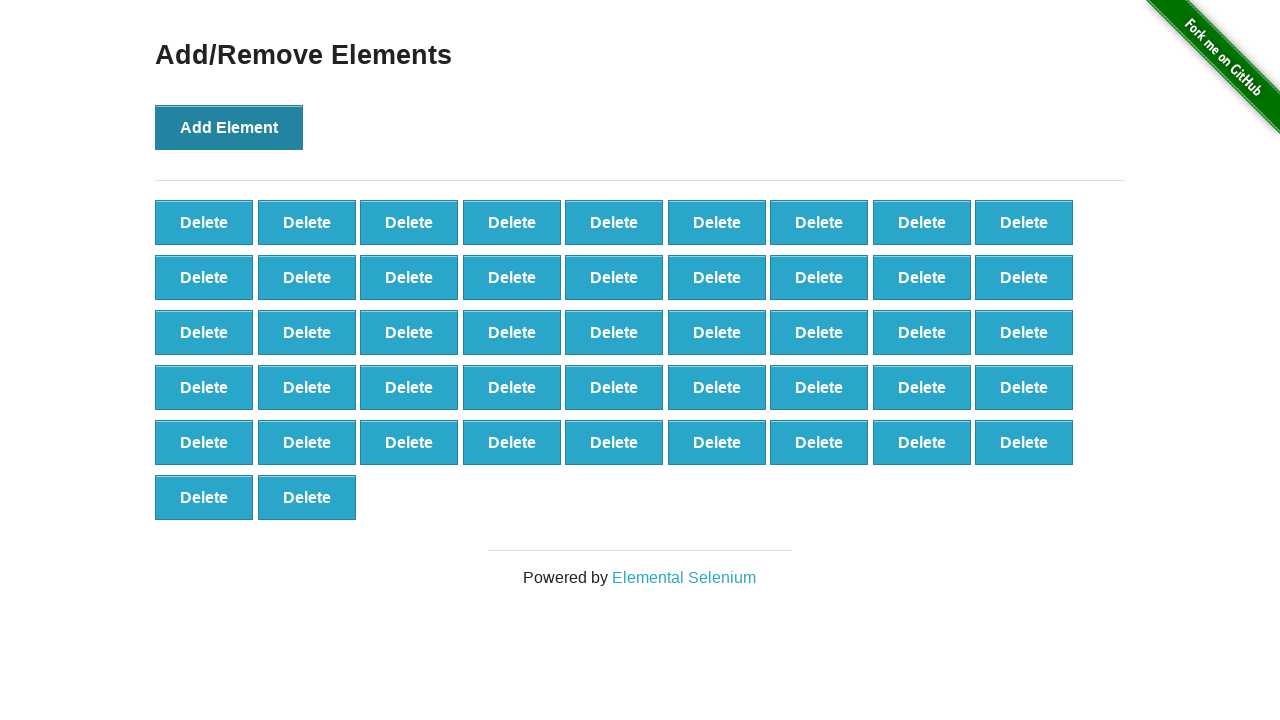

Clicked Add Element button (iteration 48/100) at (229, 127) on xpath=//*[text()='Add Element']
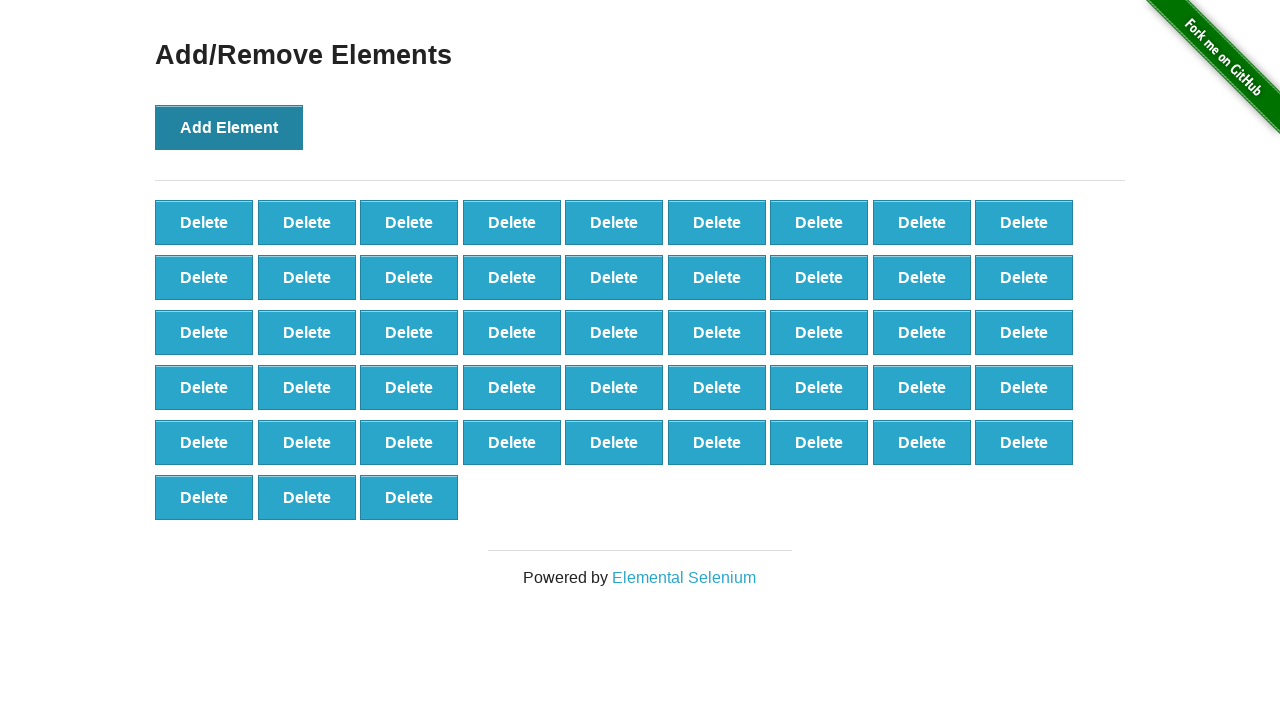

Clicked Add Element button (iteration 49/100) at (229, 127) on xpath=//*[text()='Add Element']
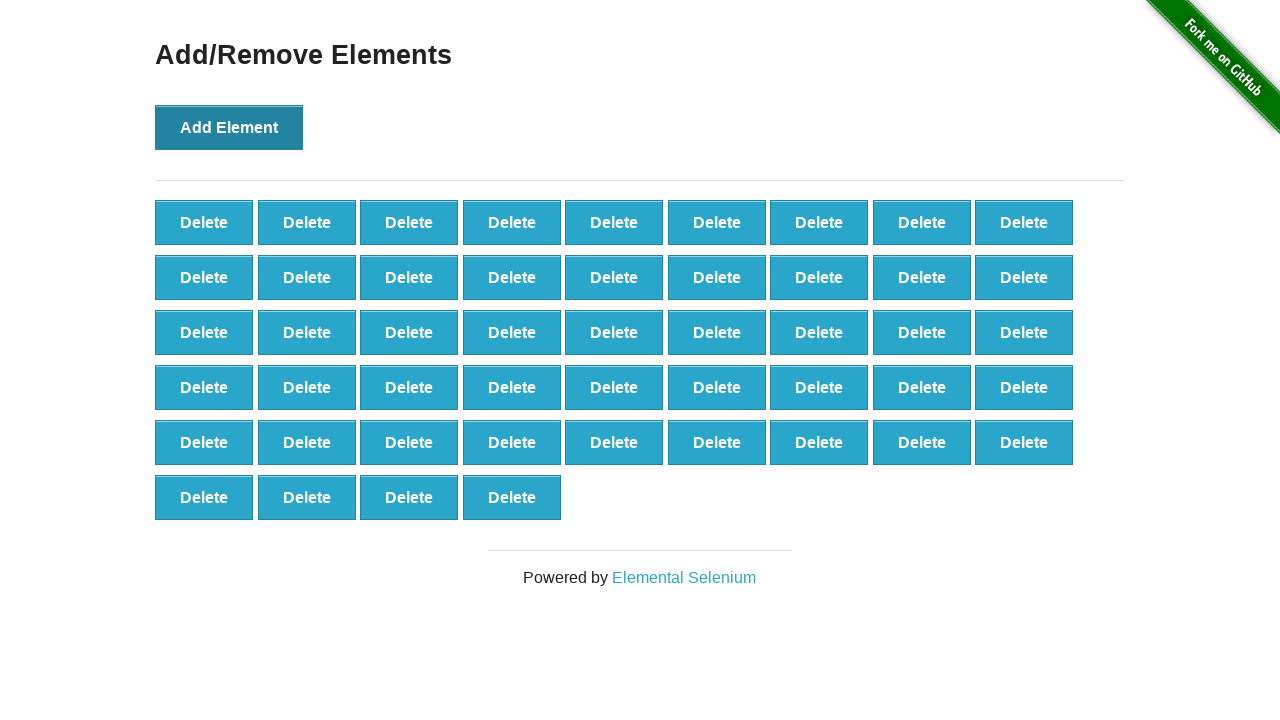

Clicked Add Element button (iteration 50/100) at (229, 127) on xpath=//*[text()='Add Element']
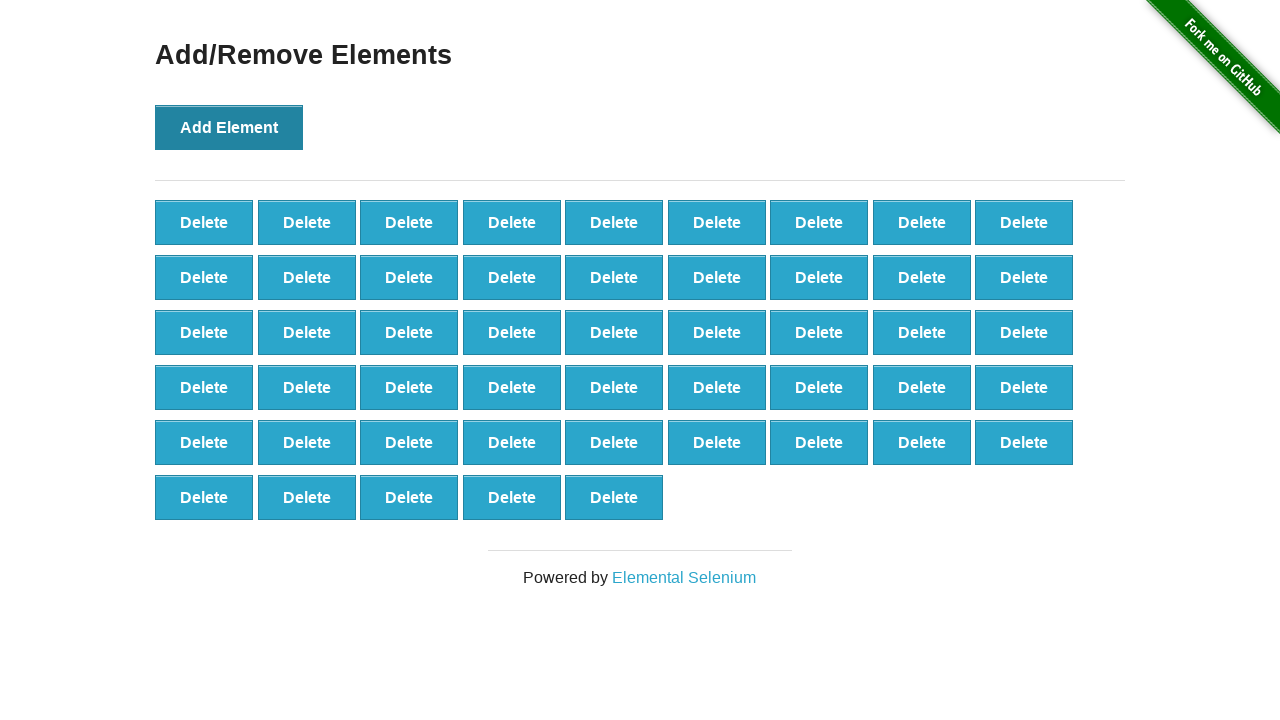

Clicked Add Element button (iteration 51/100) at (229, 127) on xpath=//*[text()='Add Element']
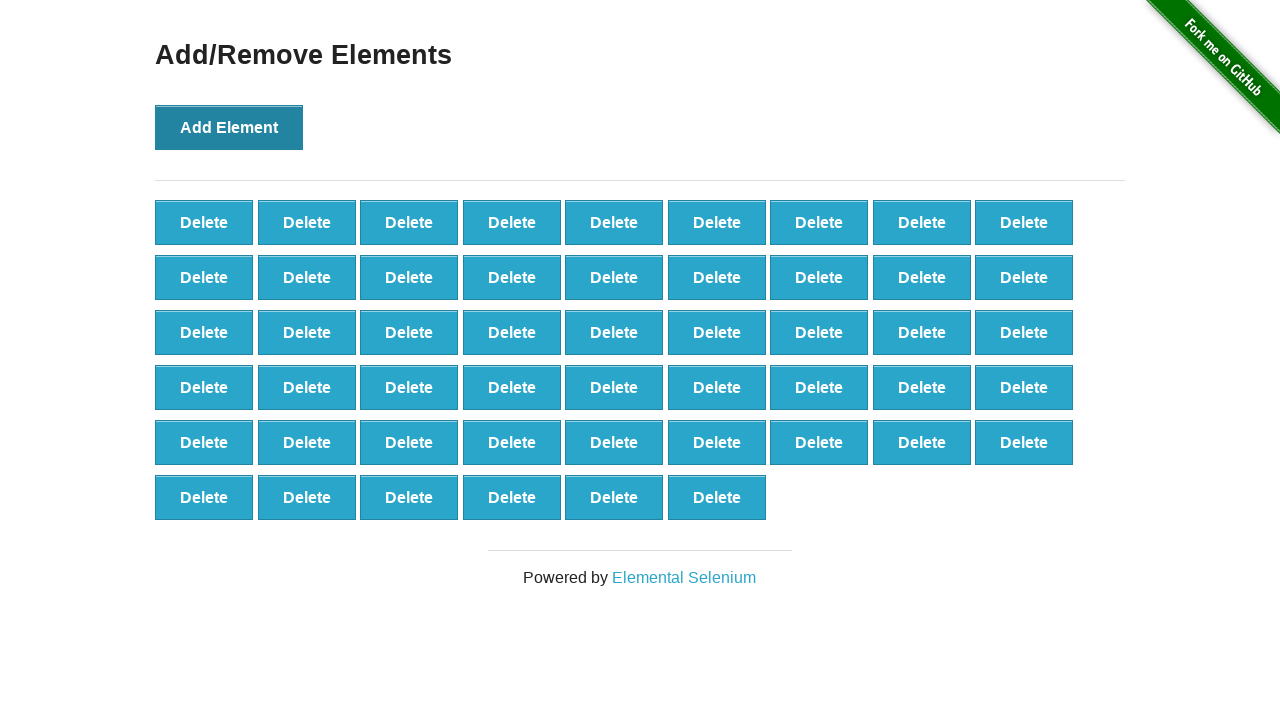

Clicked Add Element button (iteration 52/100) at (229, 127) on xpath=//*[text()='Add Element']
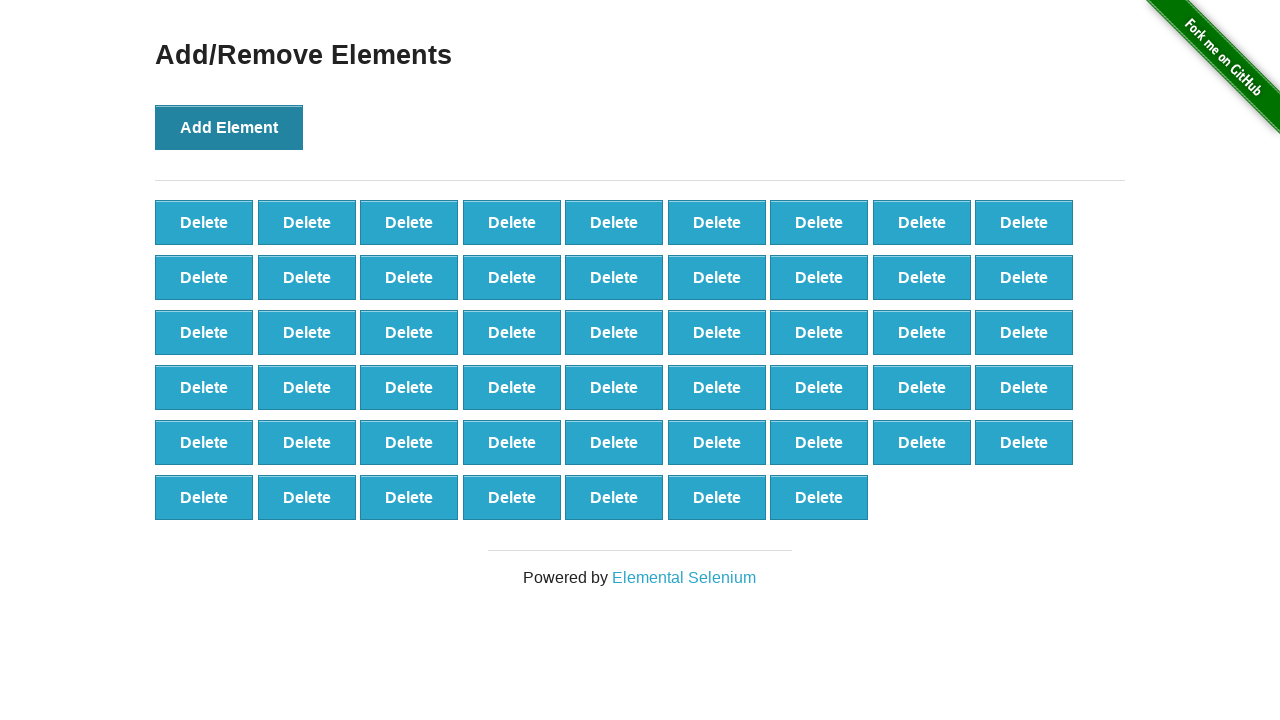

Clicked Add Element button (iteration 53/100) at (229, 127) on xpath=//*[text()='Add Element']
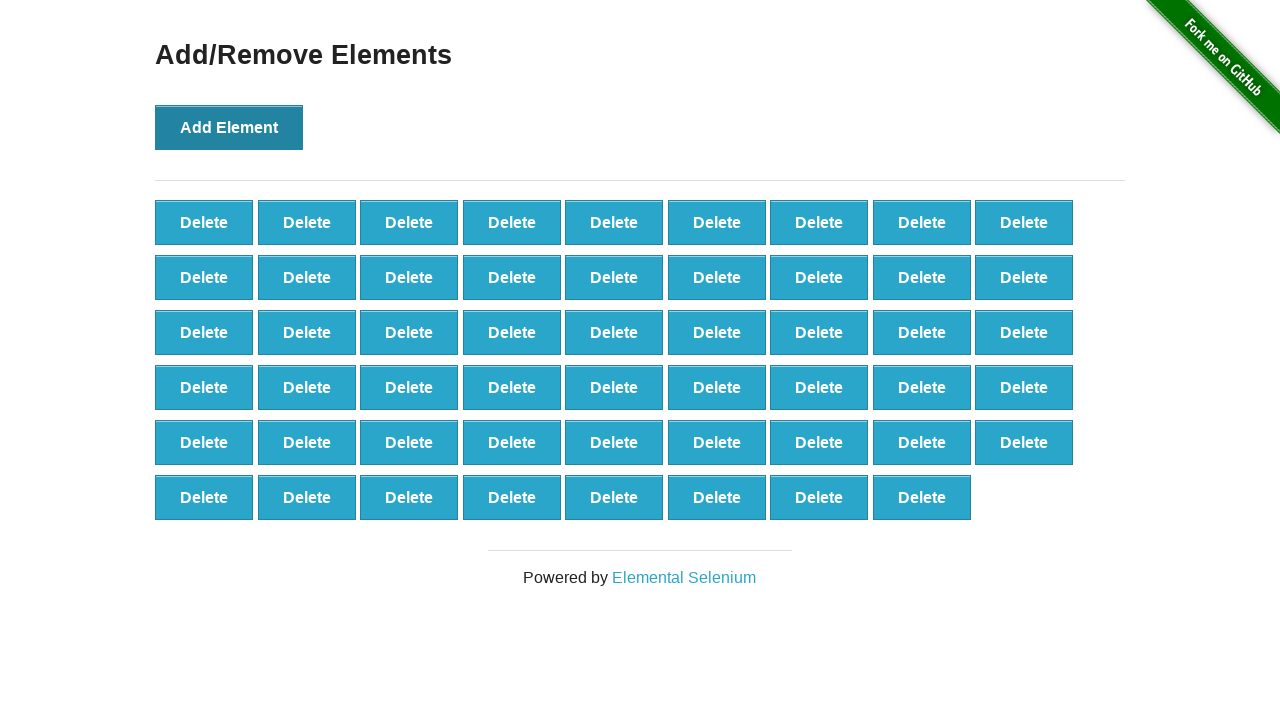

Clicked Add Element button (iteration 54/100) at (229, 127) on xpath=//*[text()='Add Element']
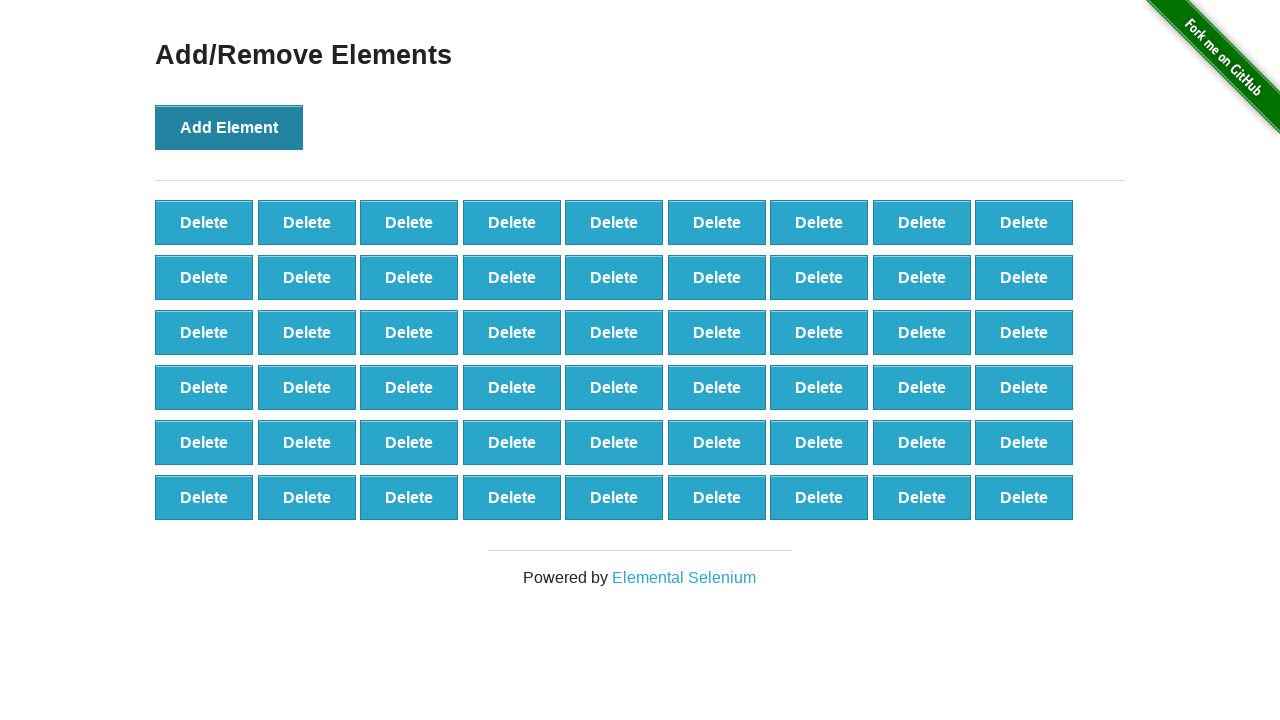

Clicked Add Element button (iteration 55/100) at (229, 127) on xpath=//*[text()='Add Element']
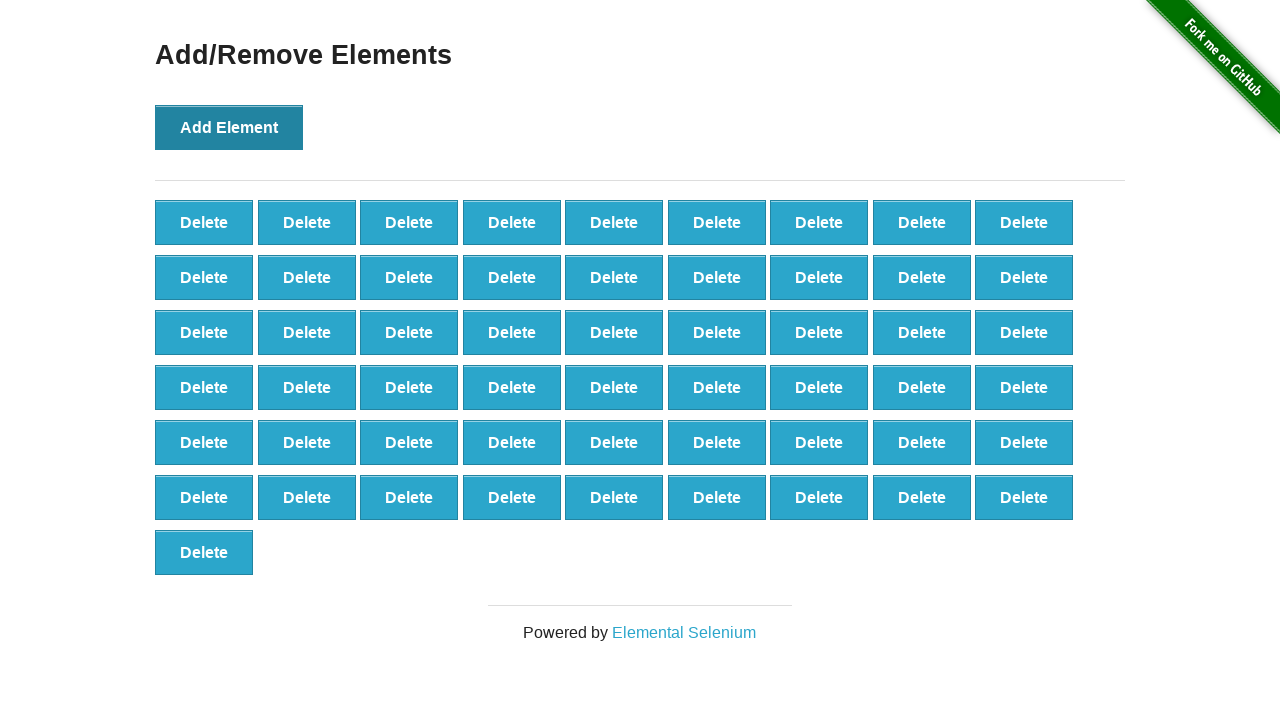

Clicked Add Element button (iteration 56/100) at (229, 127) on xpath=//*[text()='Add Element']
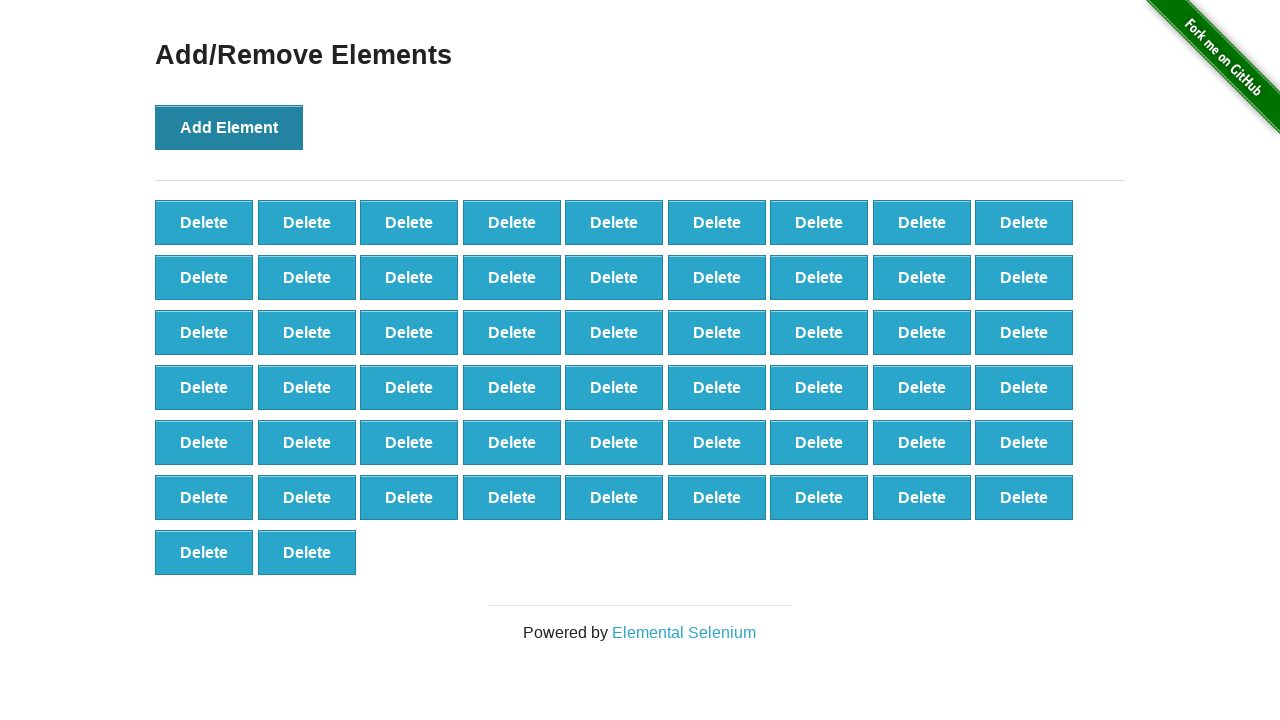

Clicked Add Element button (iteration 57/100) at (229, 127) on xpath=//*[text()='Add Element']
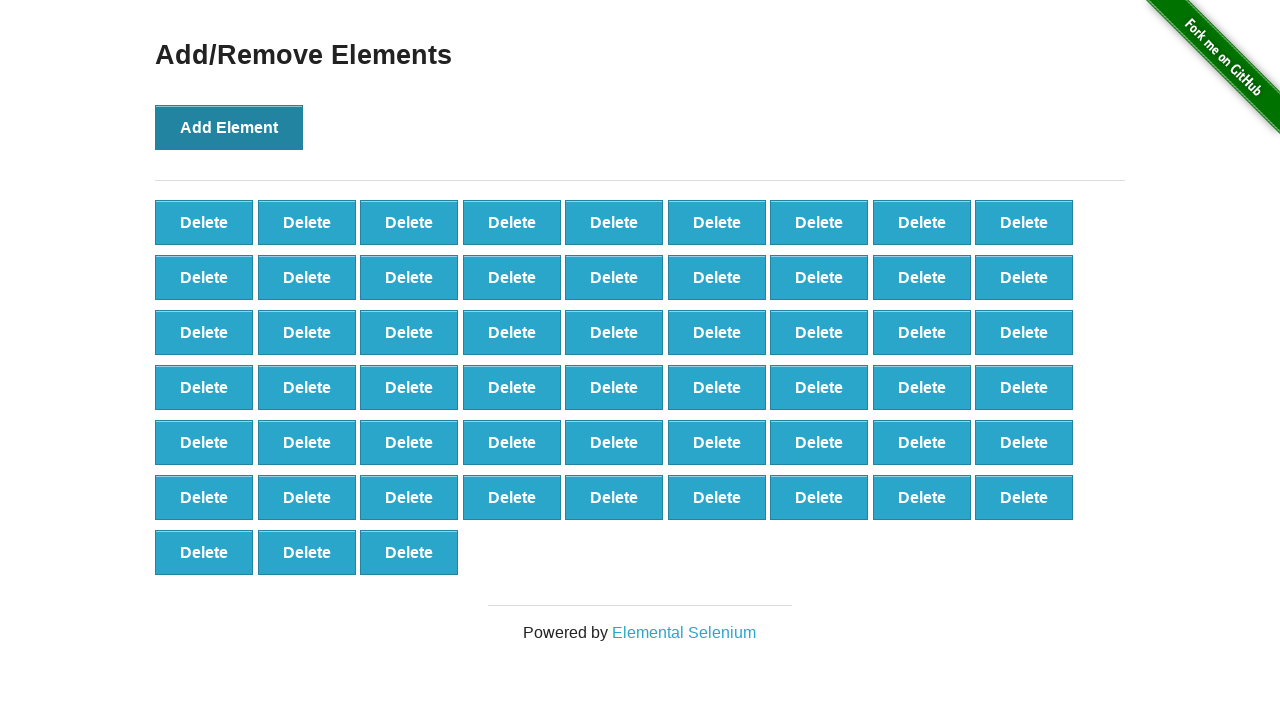

Clicked Add Element button (iteration 58/100) at (229, 127) on xpath=//*[text()='Add Element']
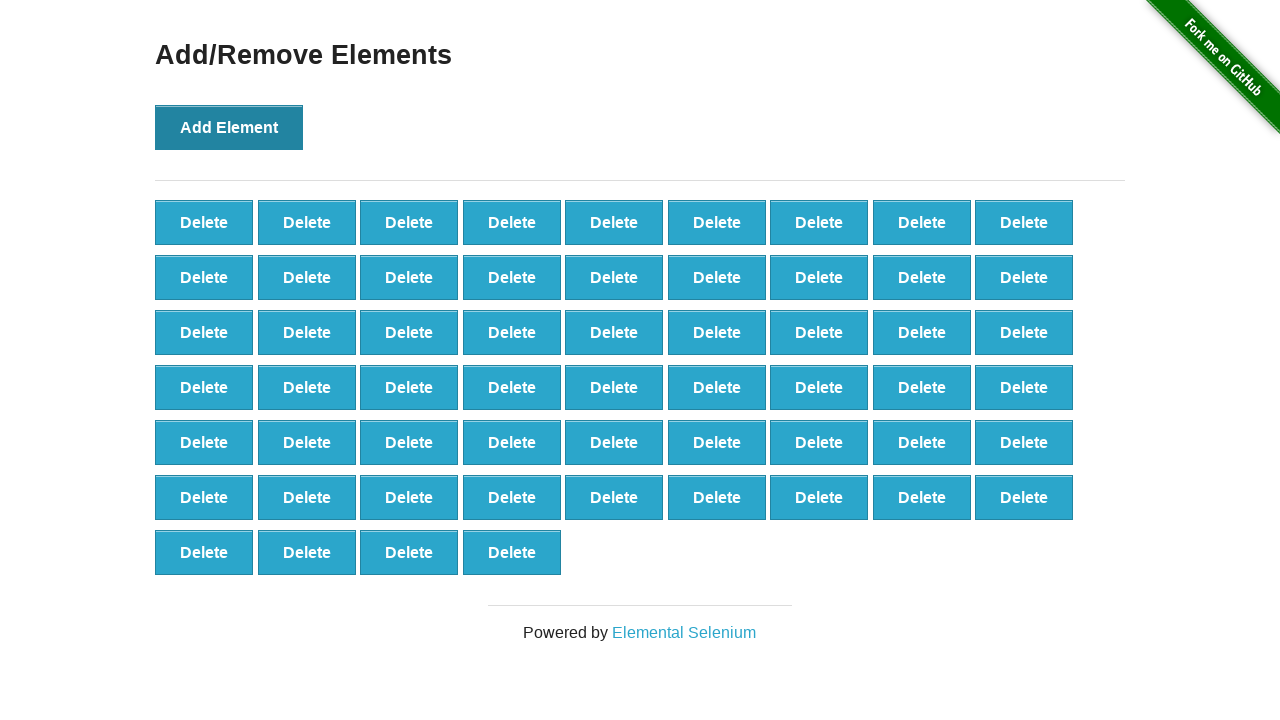

Clicked Add Element button (iteration 59/100) at (229, 127) on xpath=//*[text()='Add Element']
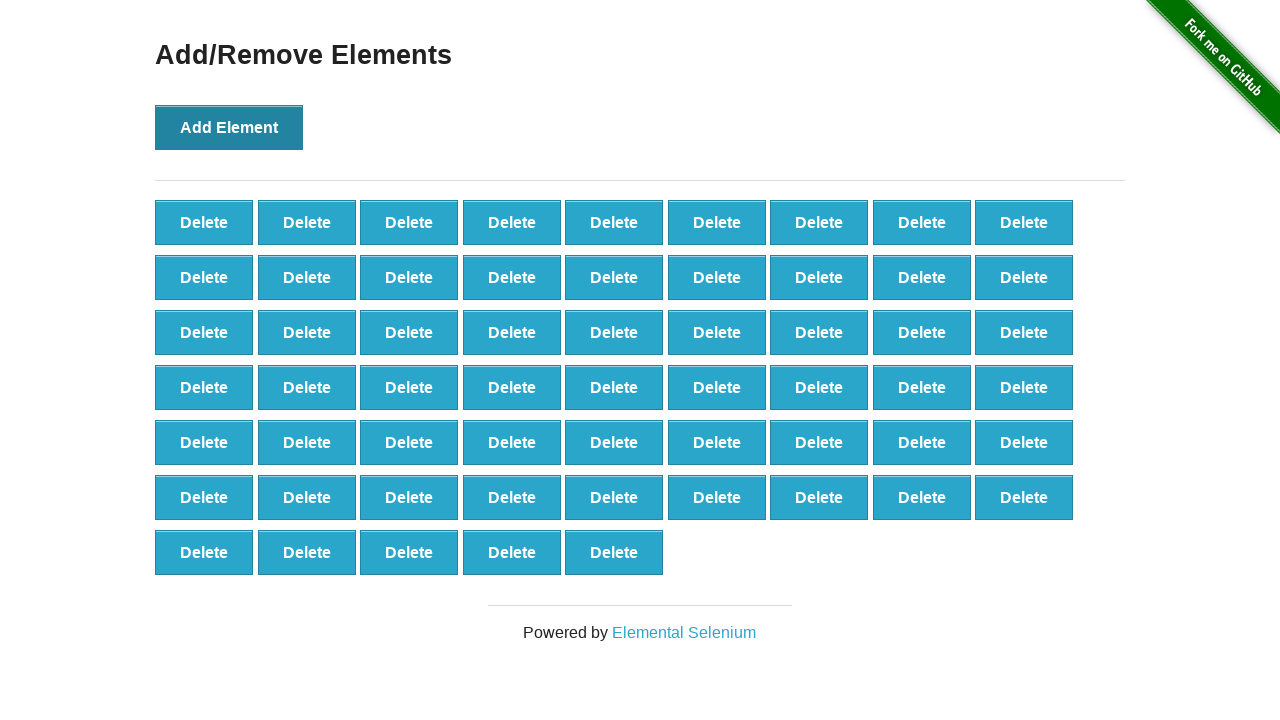

Clicked Add Element button (iteration 60/100) at (229, 127) on xpath=//*[text()='Add Element']
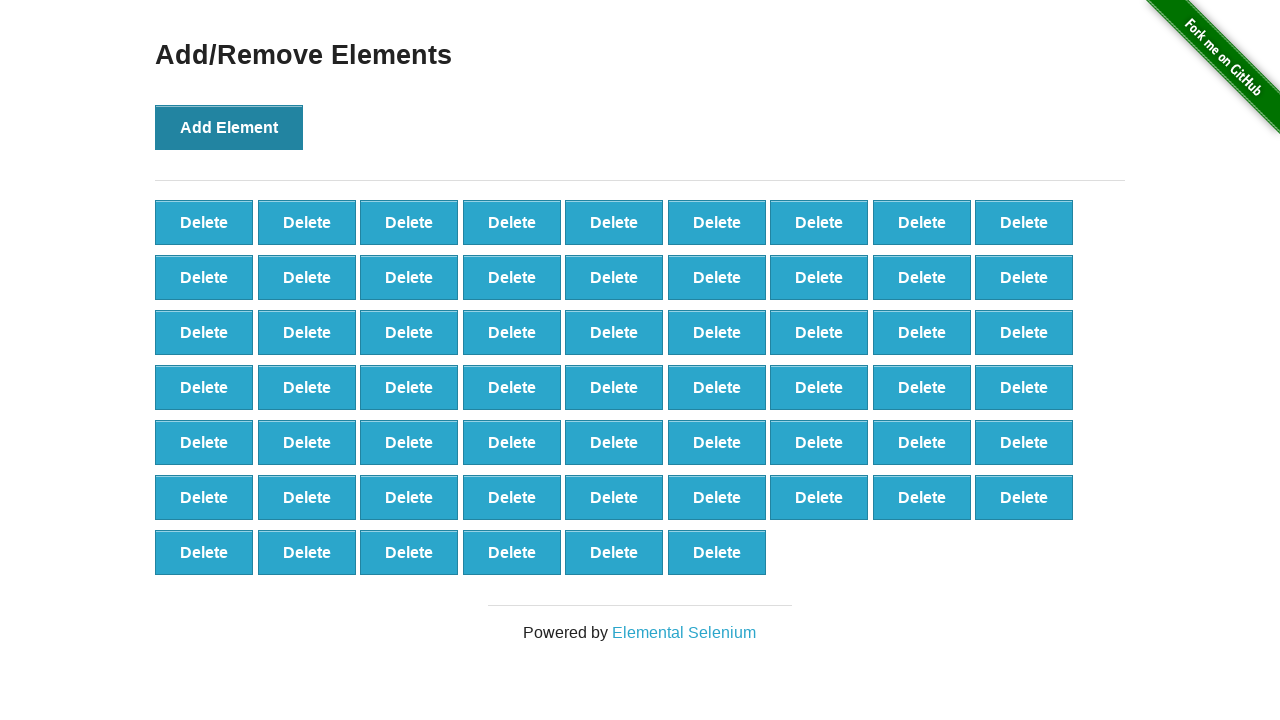

Clicked Add Element button (iteration 61/100) at (229, 127) on xpath=//*[text()='Add Element']
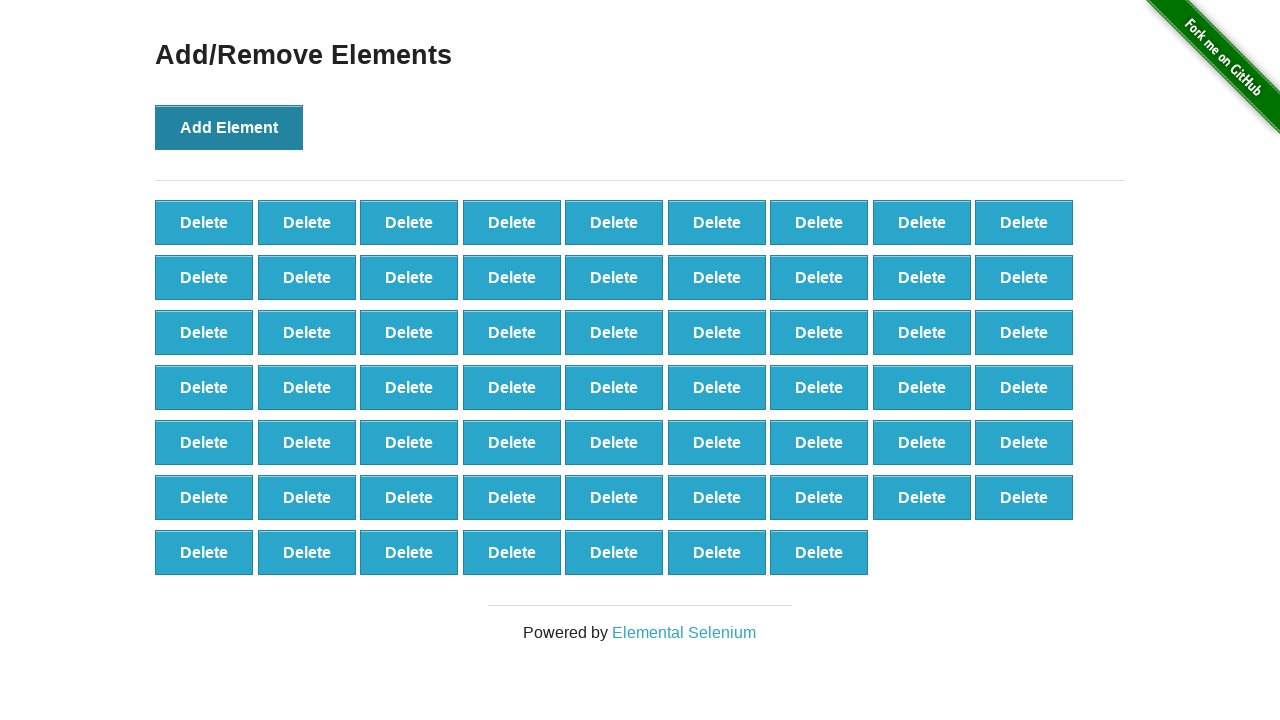

Clicked Add Element button (iteration 62/100) at (229, 127) on xpath=//*[text()='Add Element']
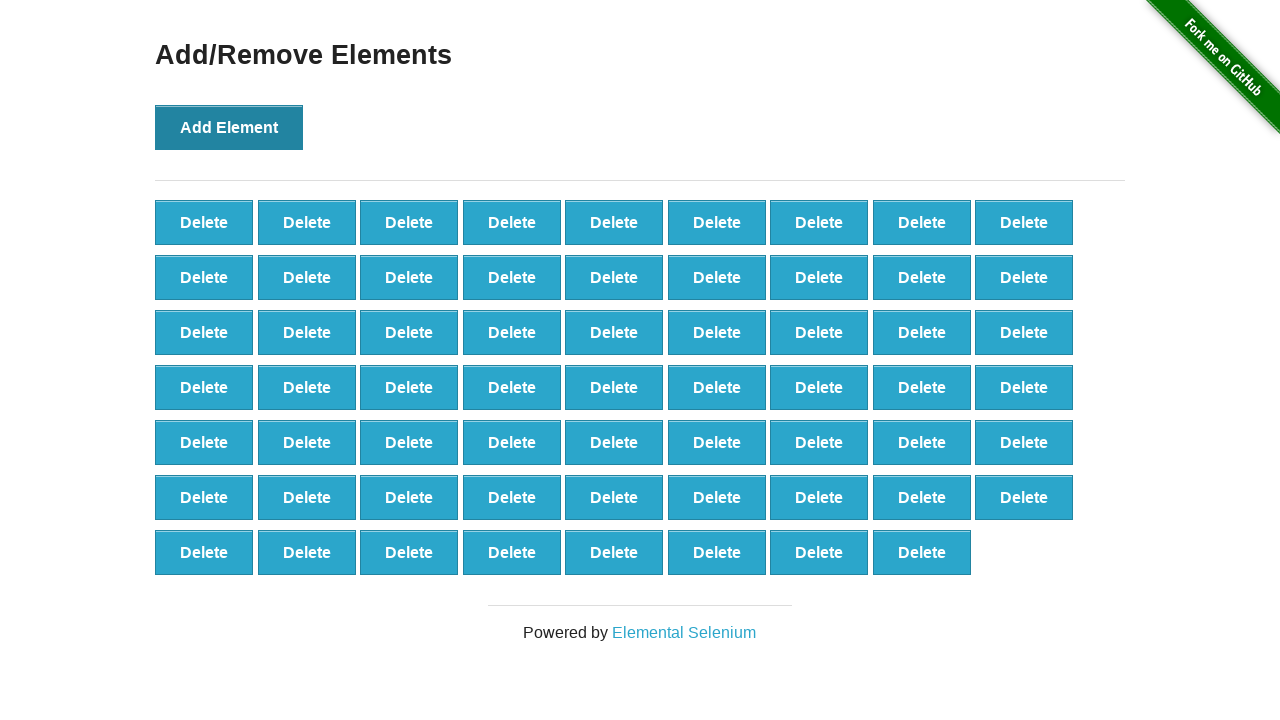

Clicked Add Element button (iteration 63/100) at (229, 127) on xpath=//*[text()='Add Element']
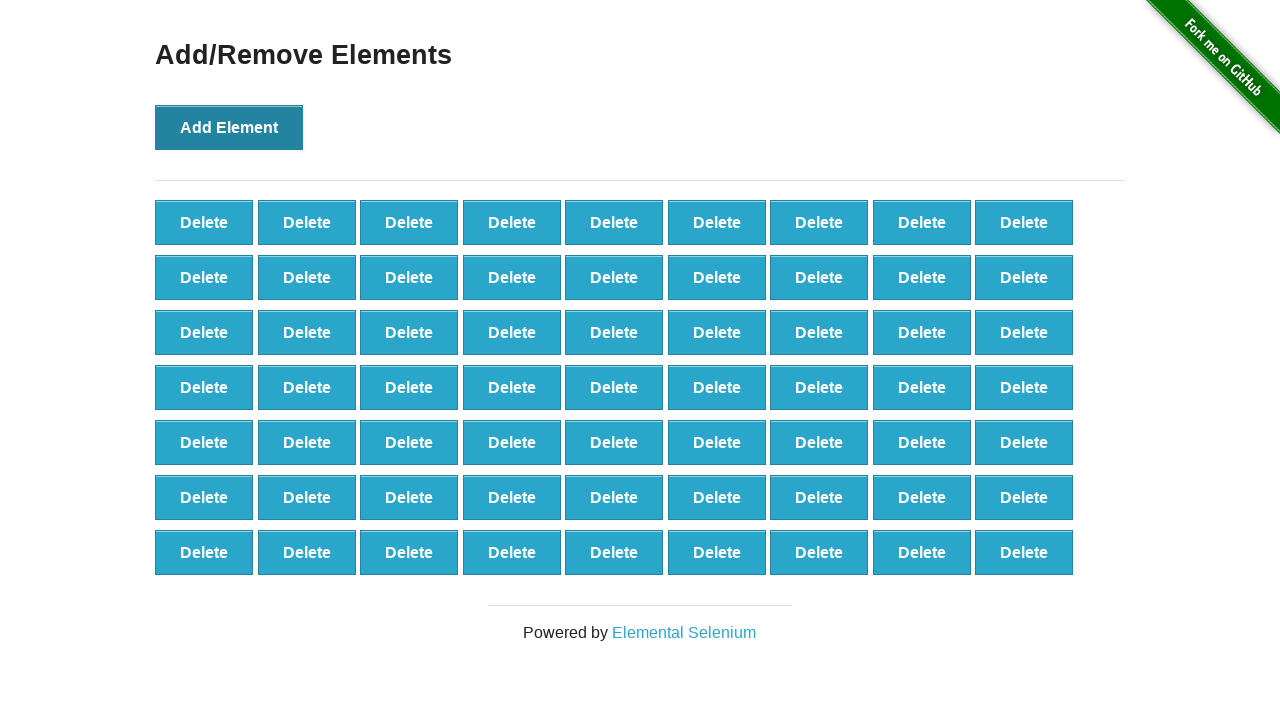

Clicked Add Element button (iteration 64/100) at (229, 127) on xpath=//*[text()='Add Element']
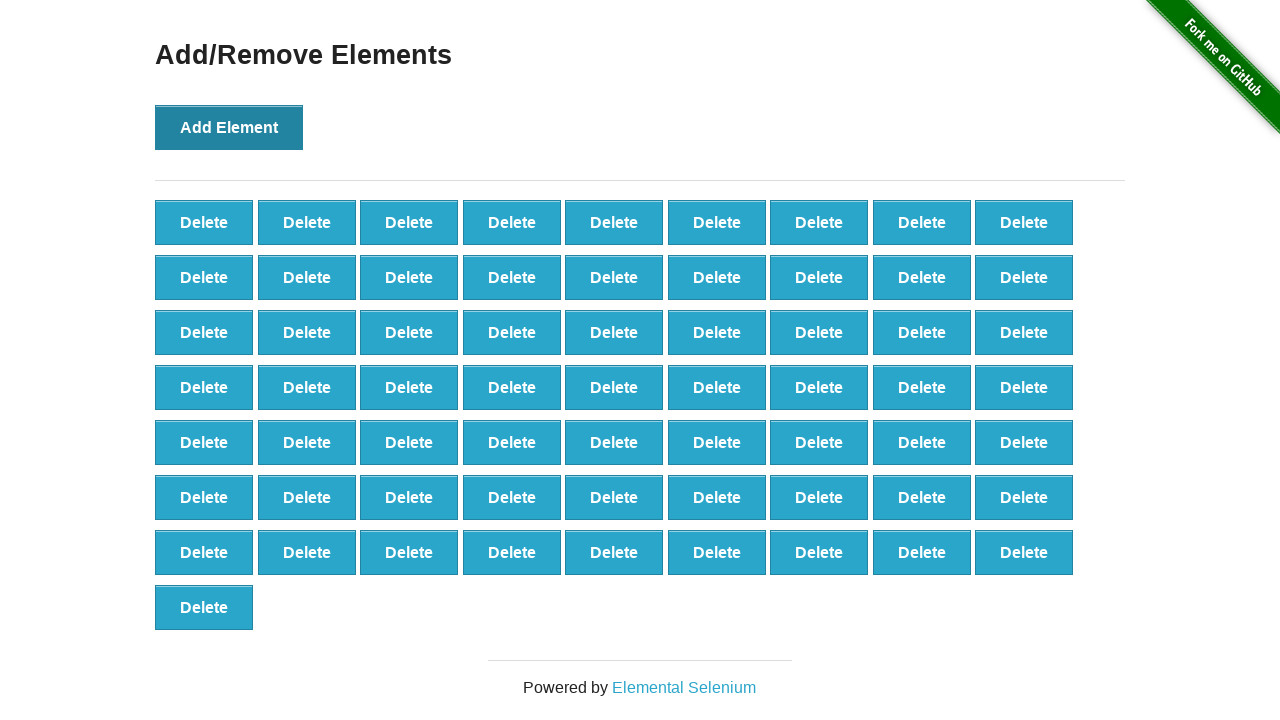

Clicked Add Element button (iteration 65/100) at (229, 127) on xpath=//*[text()='Add Element']
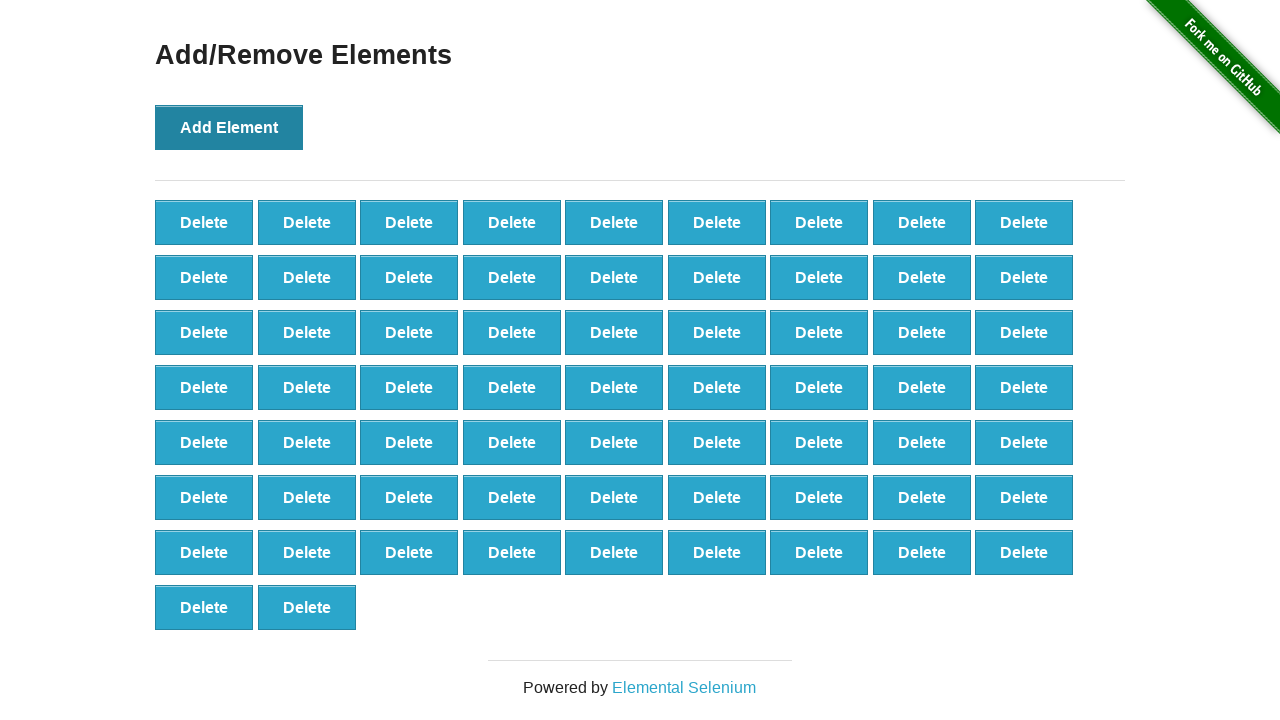

Clicked Add Element button (iteration 66/100) at (229, 127) on xpath=//*[text()='Add Element']
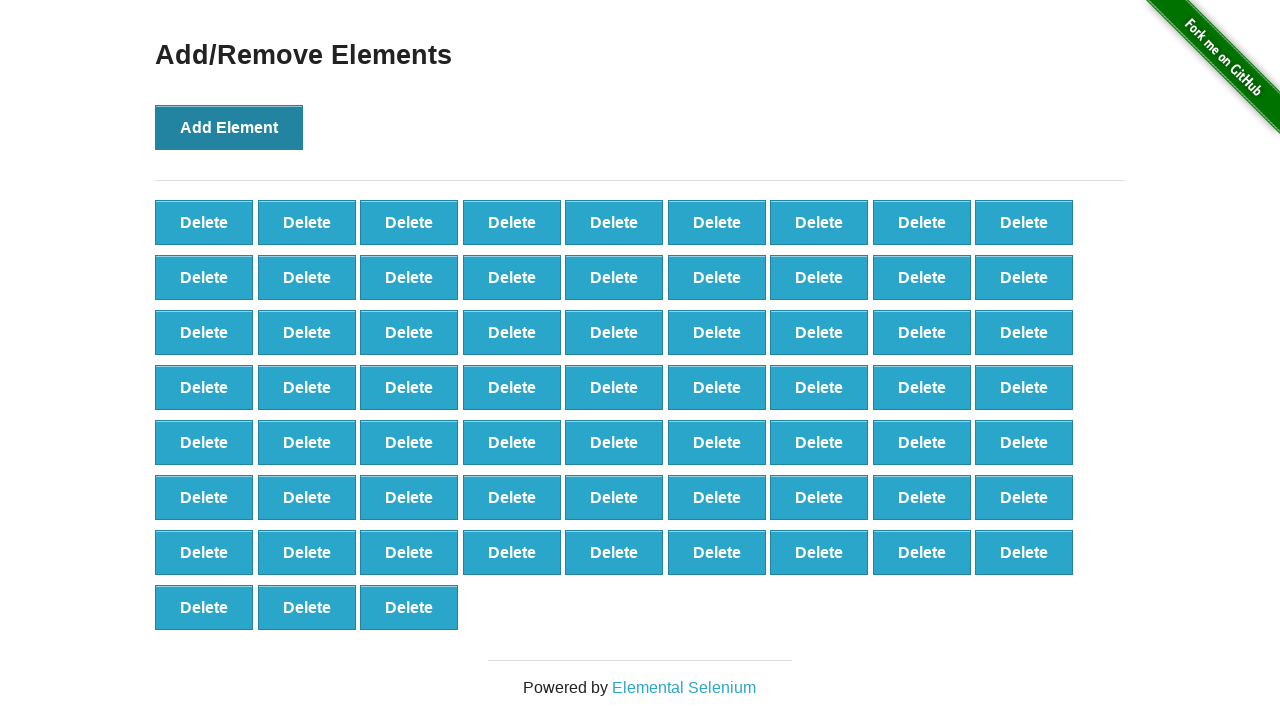

Clicked Add Element button (iteration 67/100) at (229, 127) on xpath=//*[text()='Add Element']
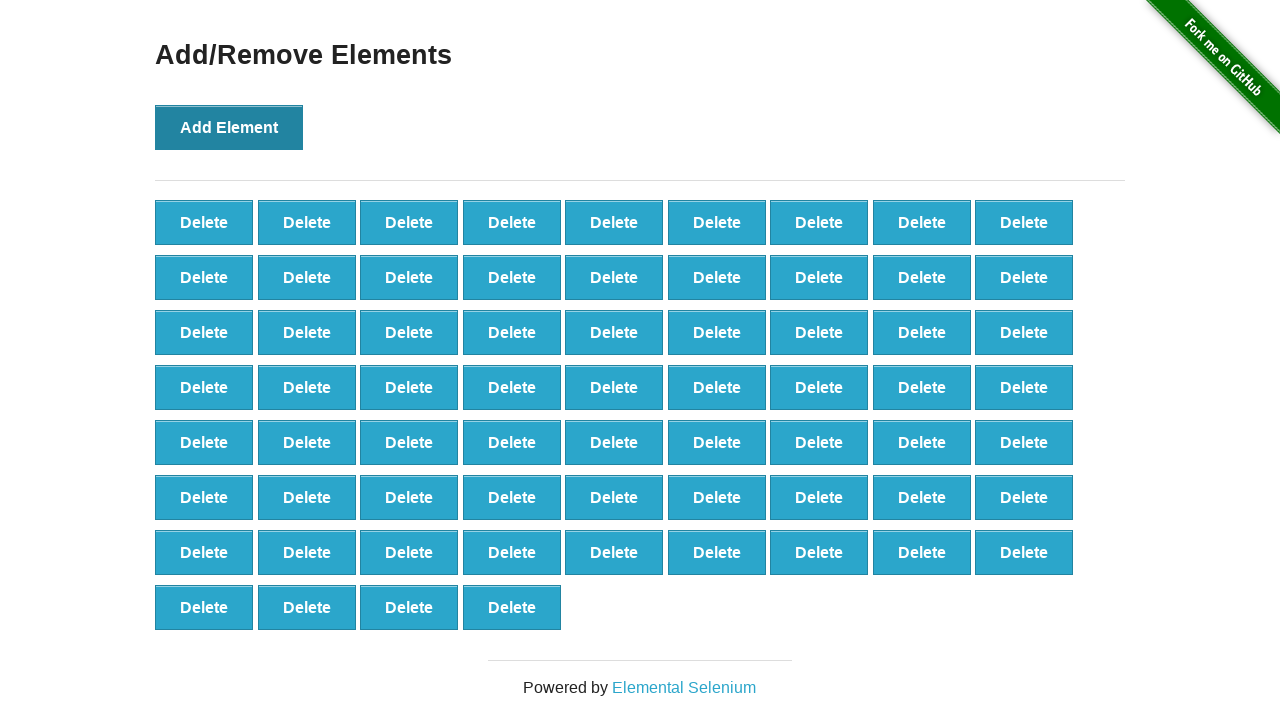

Clicked Add Element button (iteration 68/100) at (229, 127) on xpath=//*[text()='Add Element']
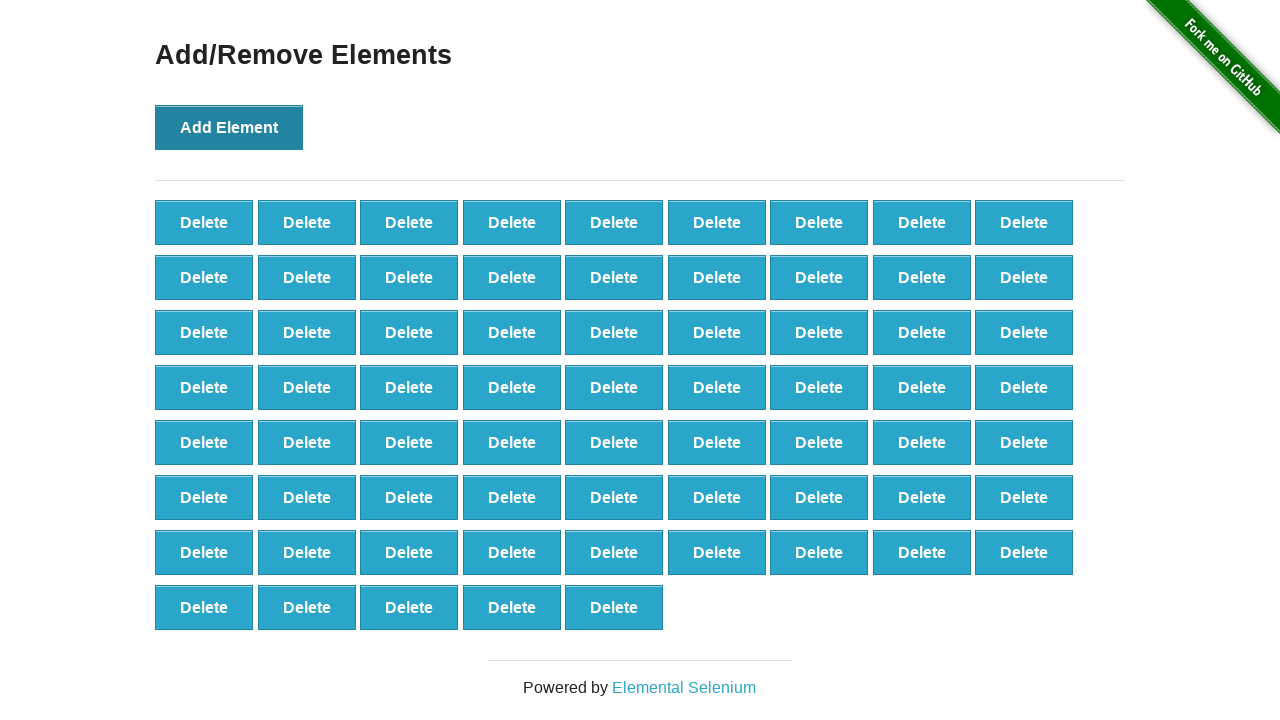

Clicked Add Element button (iteration 69/100) at (229, 127) on xpath=//*[text()='Add Element']
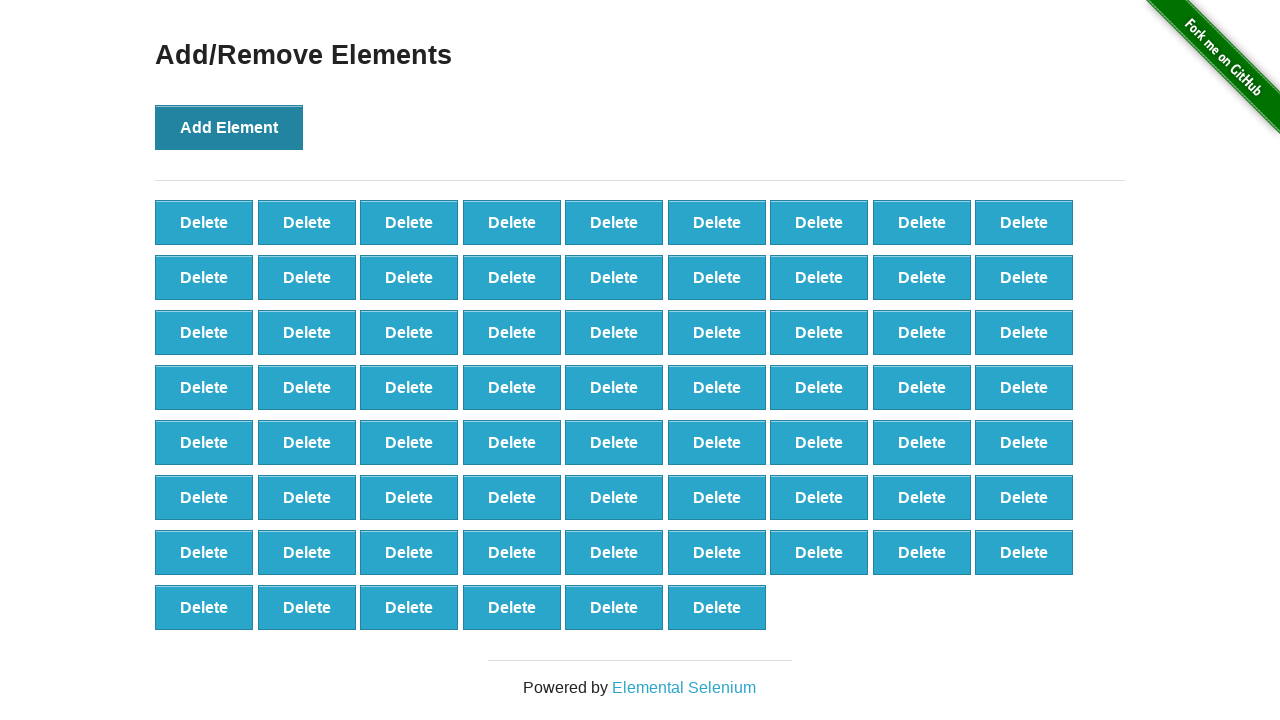

Clicked Add Element button (iteration 70/100) at (229, 127) on xpath=//*[text()='Add Element']
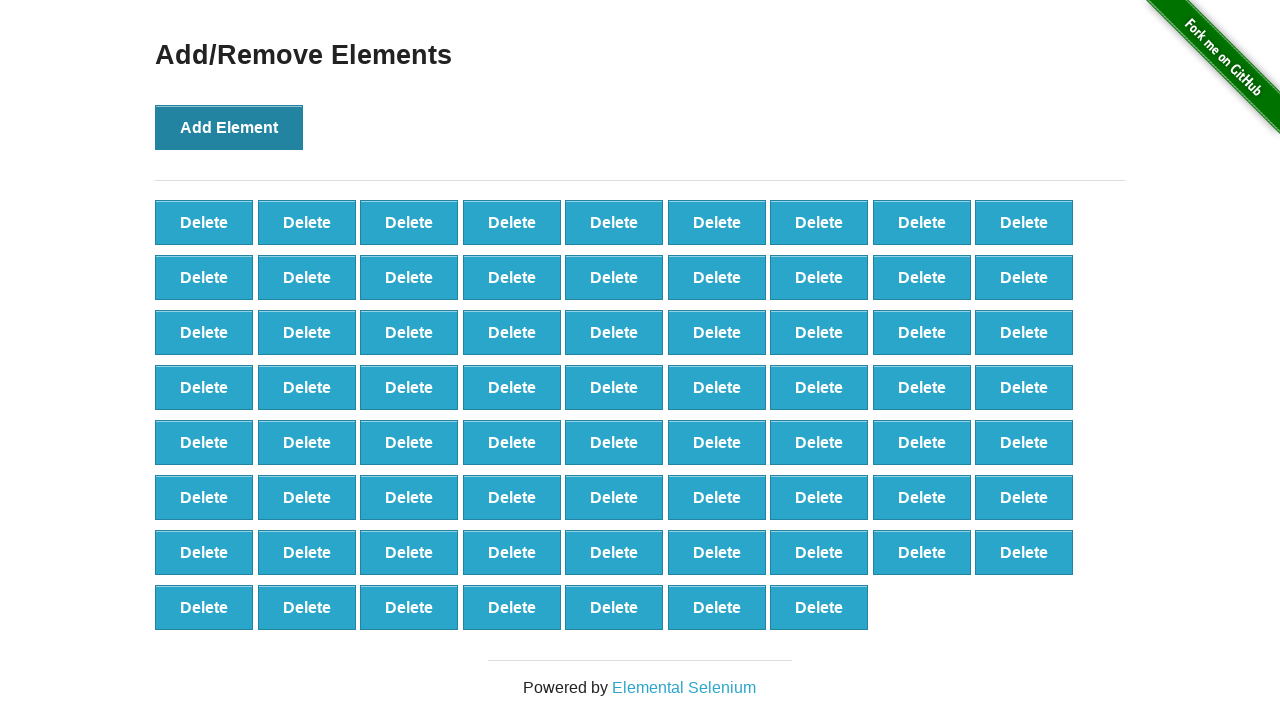

Clicked Add Element button (iteration 71/100) at (229, 127) on xpath=//*[text()='Add Element']
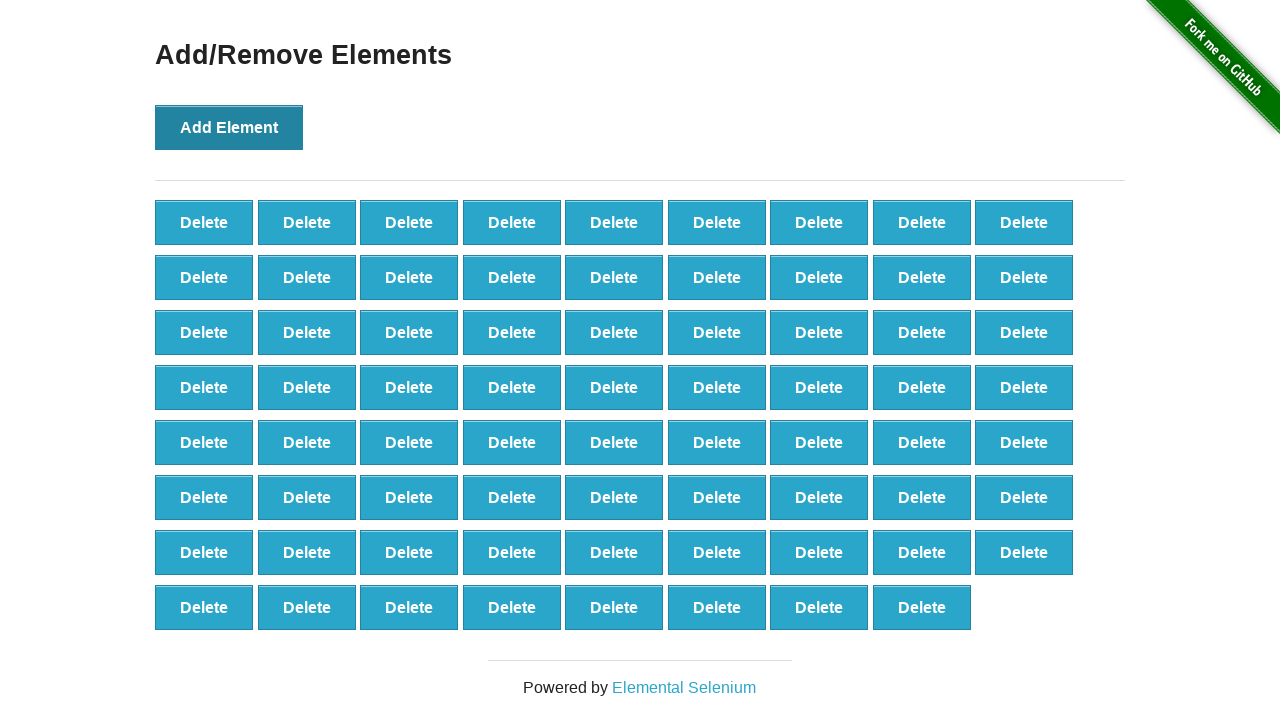

Clicked Add Element button (iteration 72/100) at (229, 127) on xpath=//*[text()='Add Element']
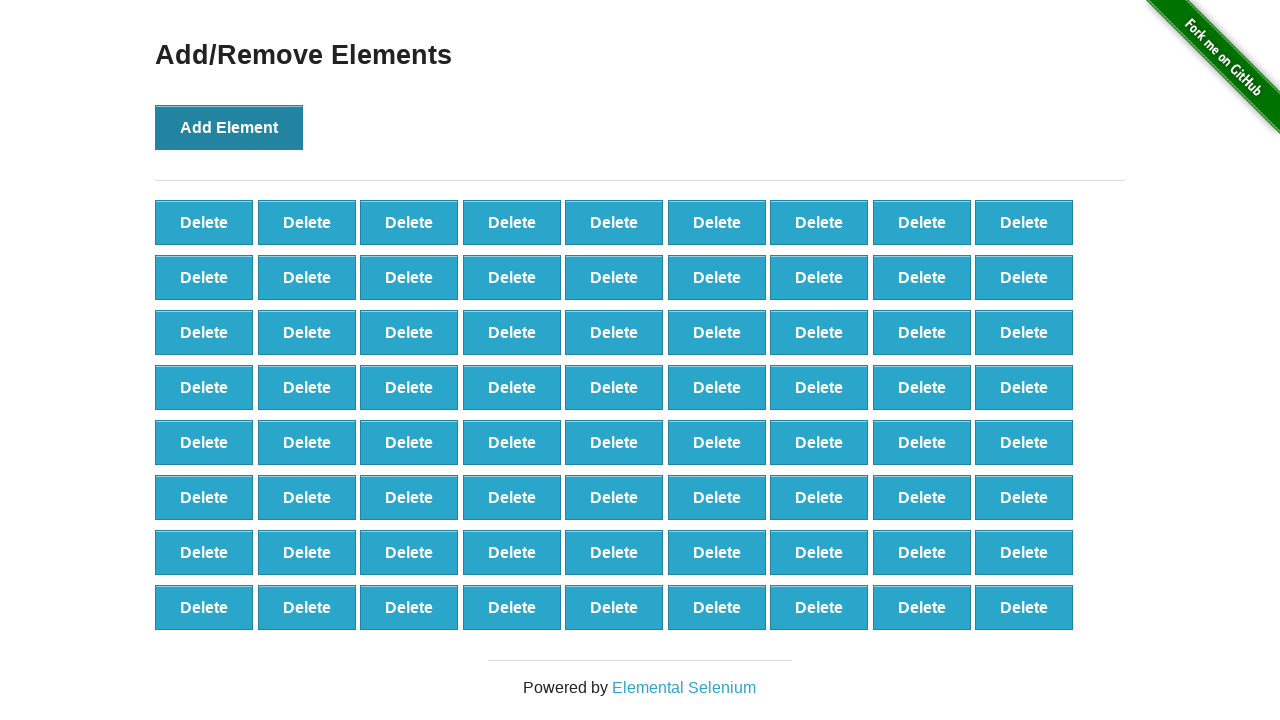

Clicked Add Element button (iteration 73/100) at (229, 127) on xpath=//*[text()='Add Element']
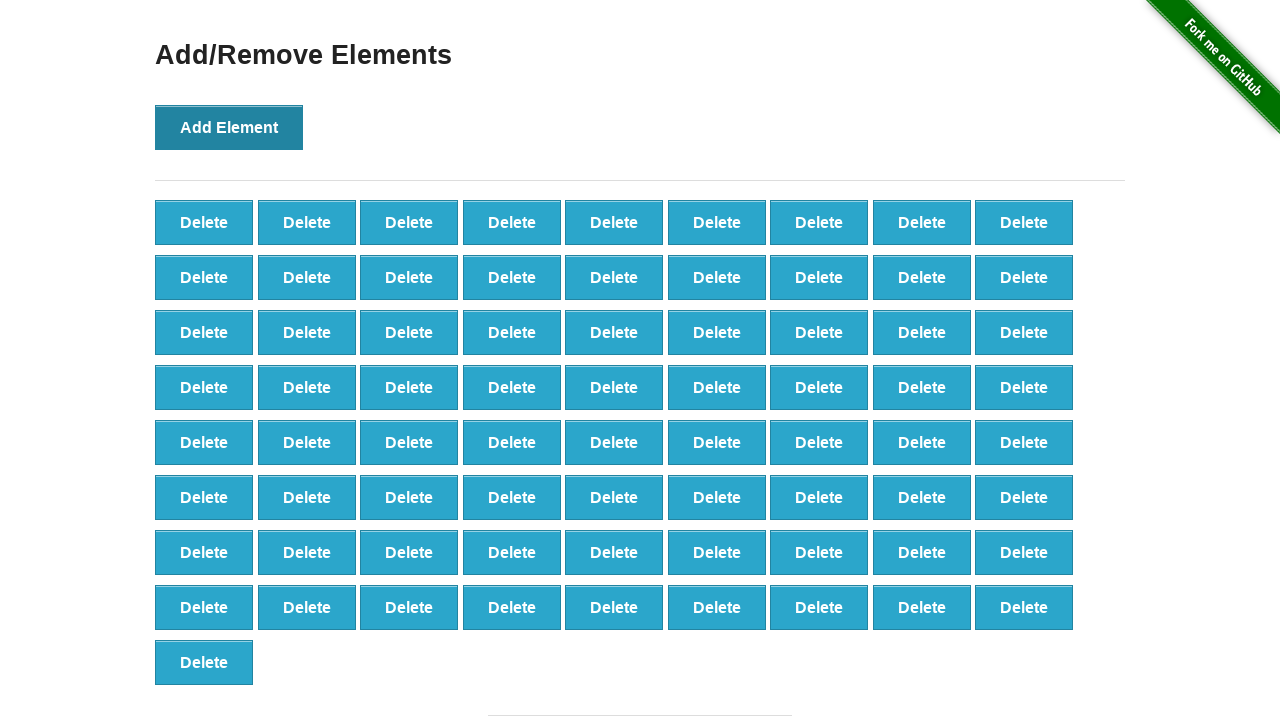

Clicked Add Element button (iteration 74/100) at (229, 127) on xpath=//*[text()='Add Element']
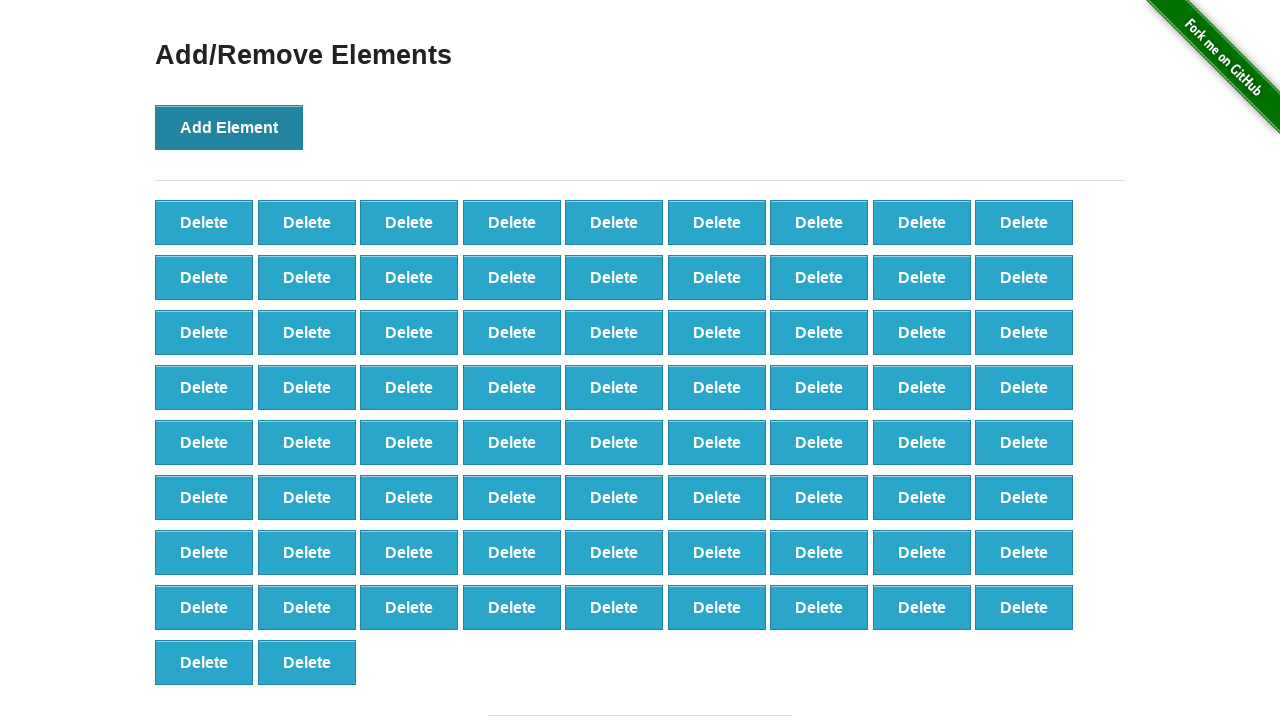

Clicked Add Element button (iteration 75/100) at (229, 127) on xpath=//*[text()='Add Element']
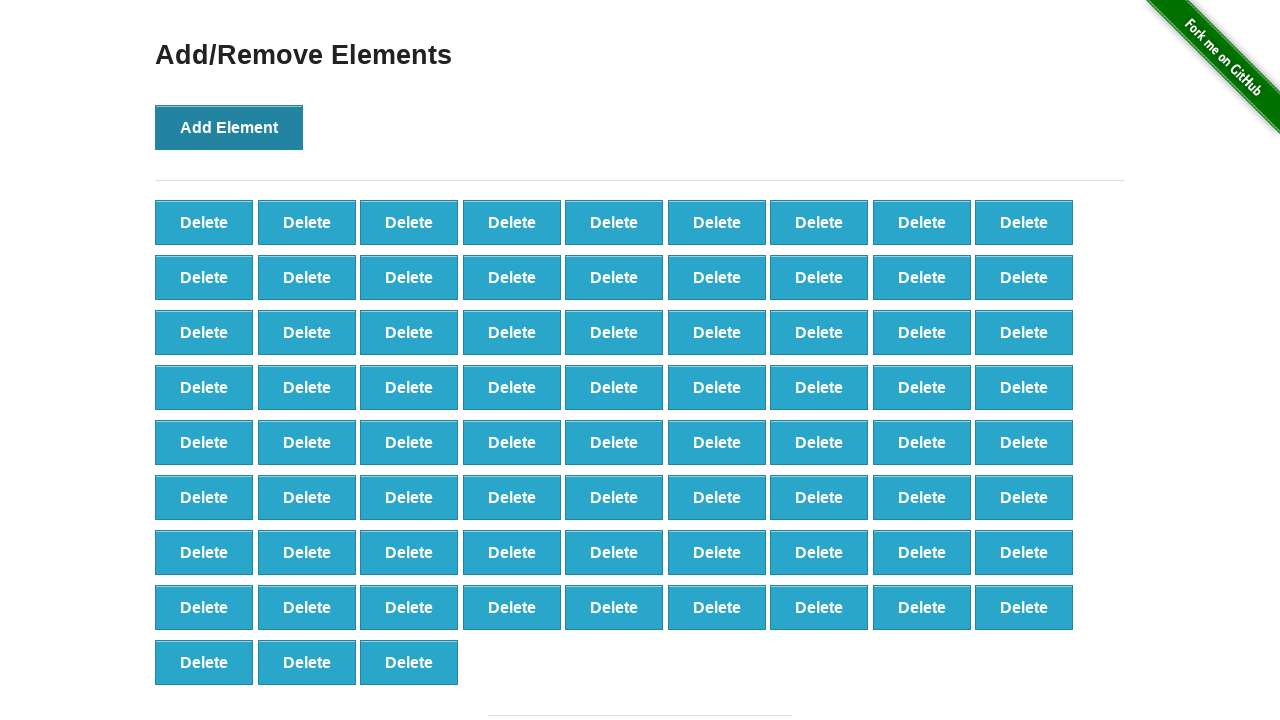

Clicked Add Element button (iteration 76/100) at (229, 127) on xpath=//*[text()='Add Element']
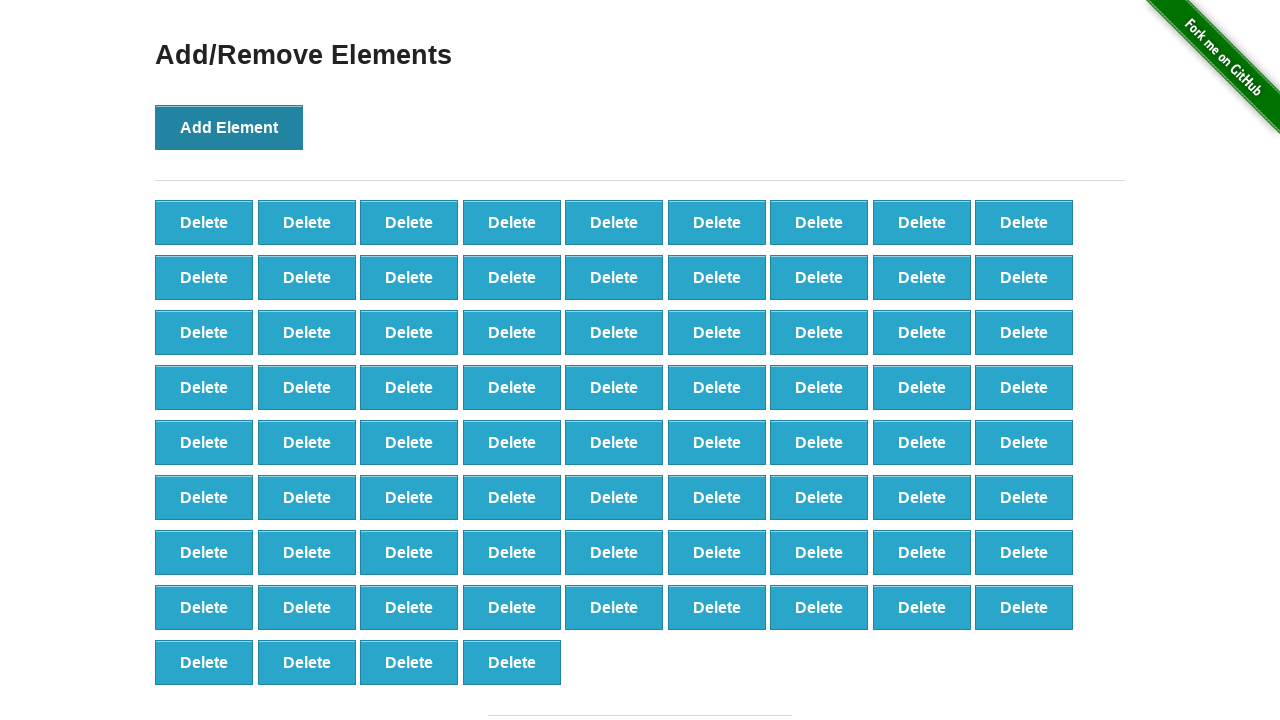

Clicked Add Element button (iteration 77/100) at (229, 127) on xpath=//*[text()='Add Element']
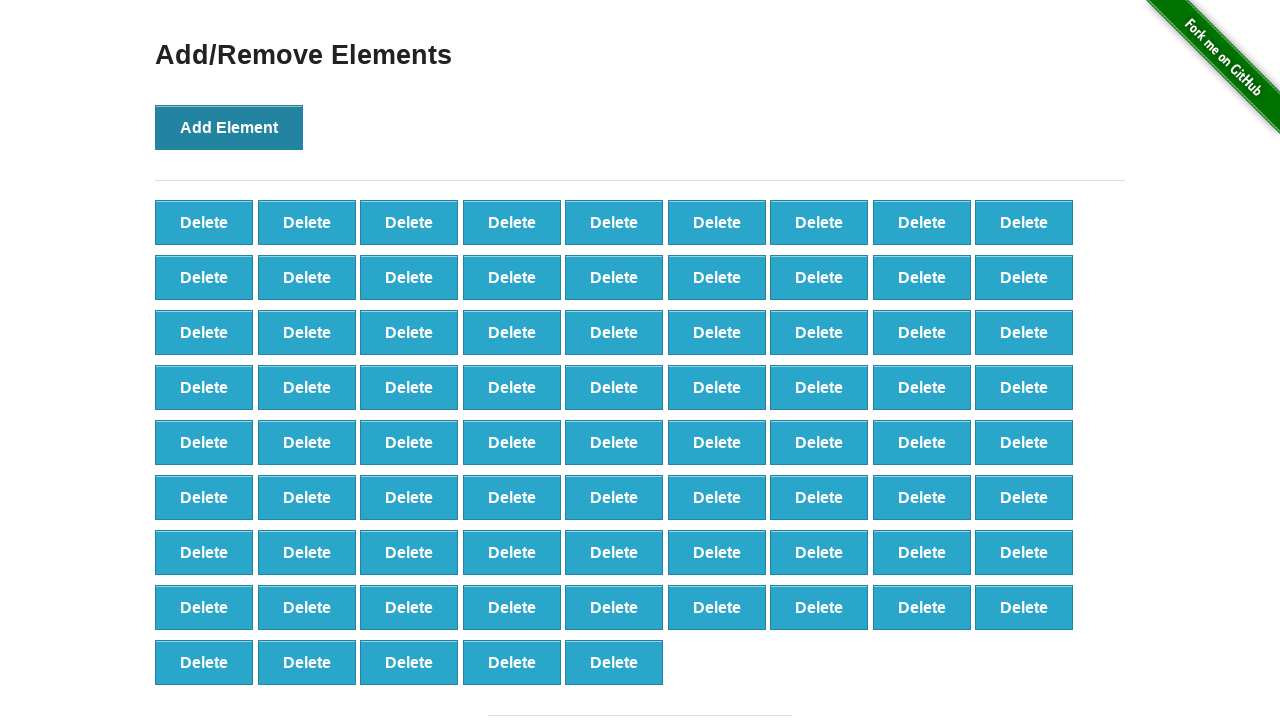

Clicked Add Element button (iteration 78/100) at (229, 127) on xpath=//*[text()='Add Element']
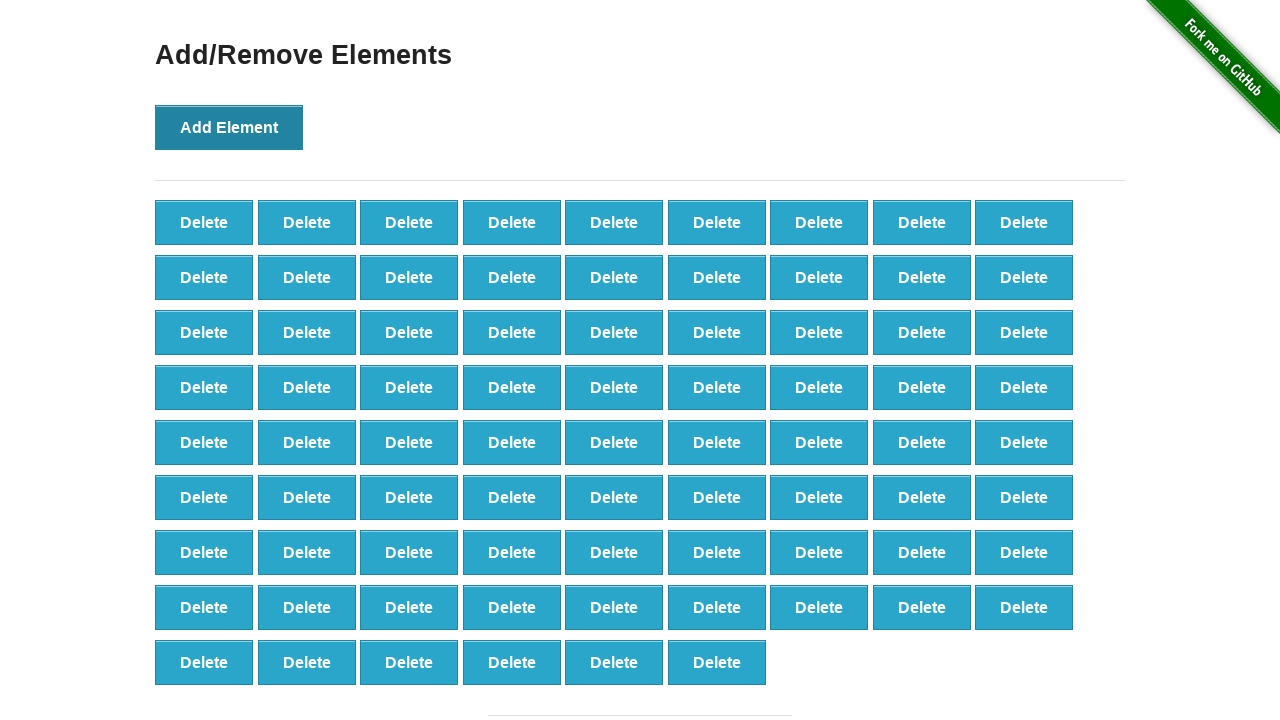

Clicked Add Element button (iteration 79/100) at (229, 127) on xpath=//*[text()='Add Element']
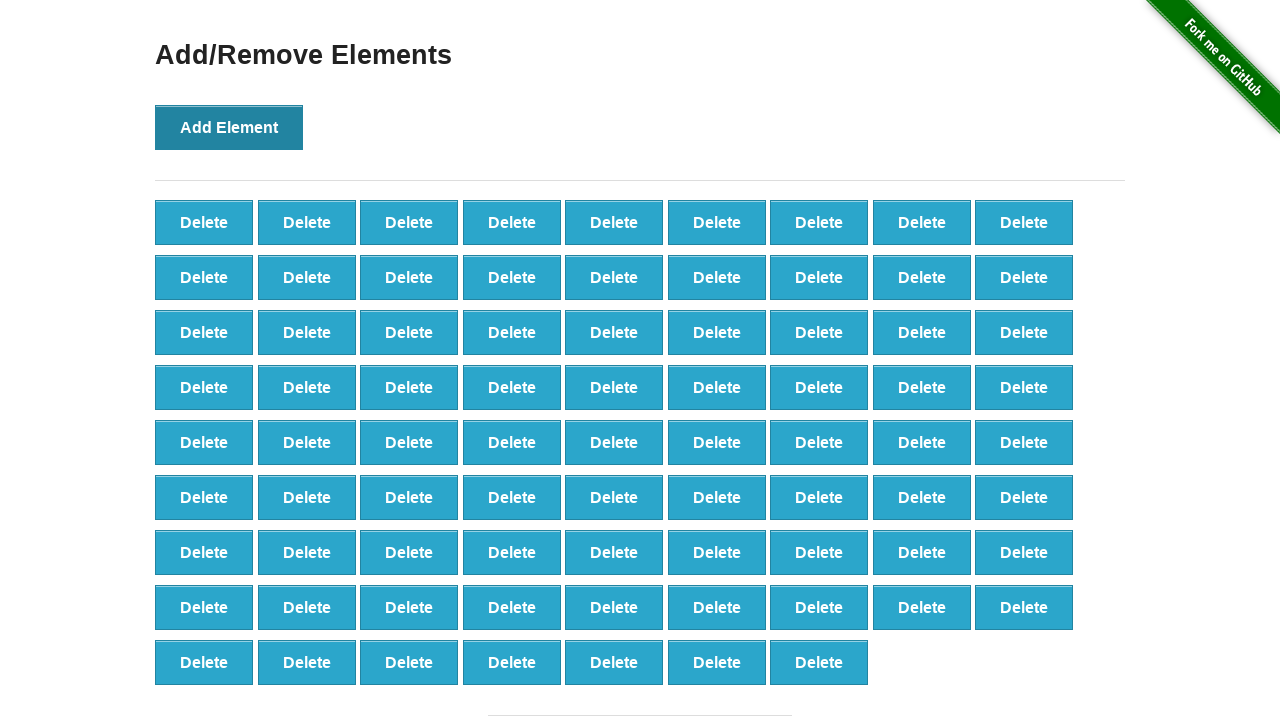

Clicked Add Element button (iteration 80/100) at (229, 127) on xpath=//*[text()='Add Element']
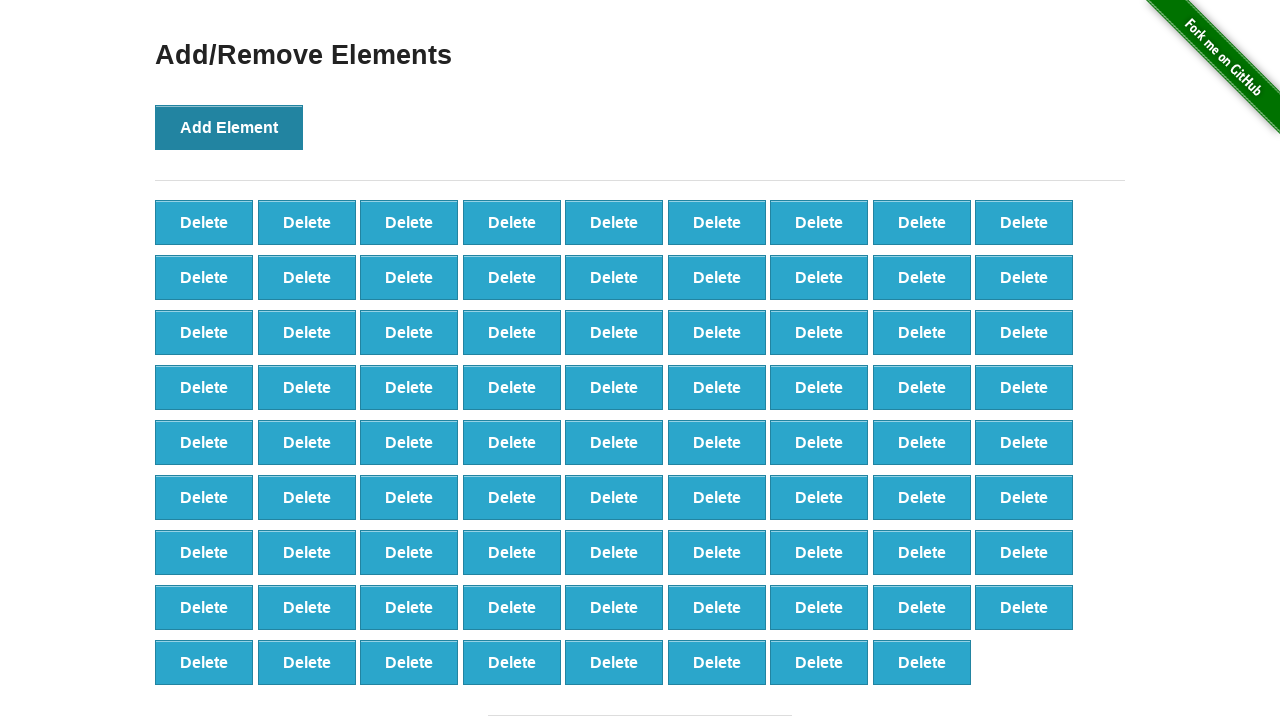

Clicked Add Element button (iteration 81/100) at (229, 127) on xpath=//*[text()='Add Element']
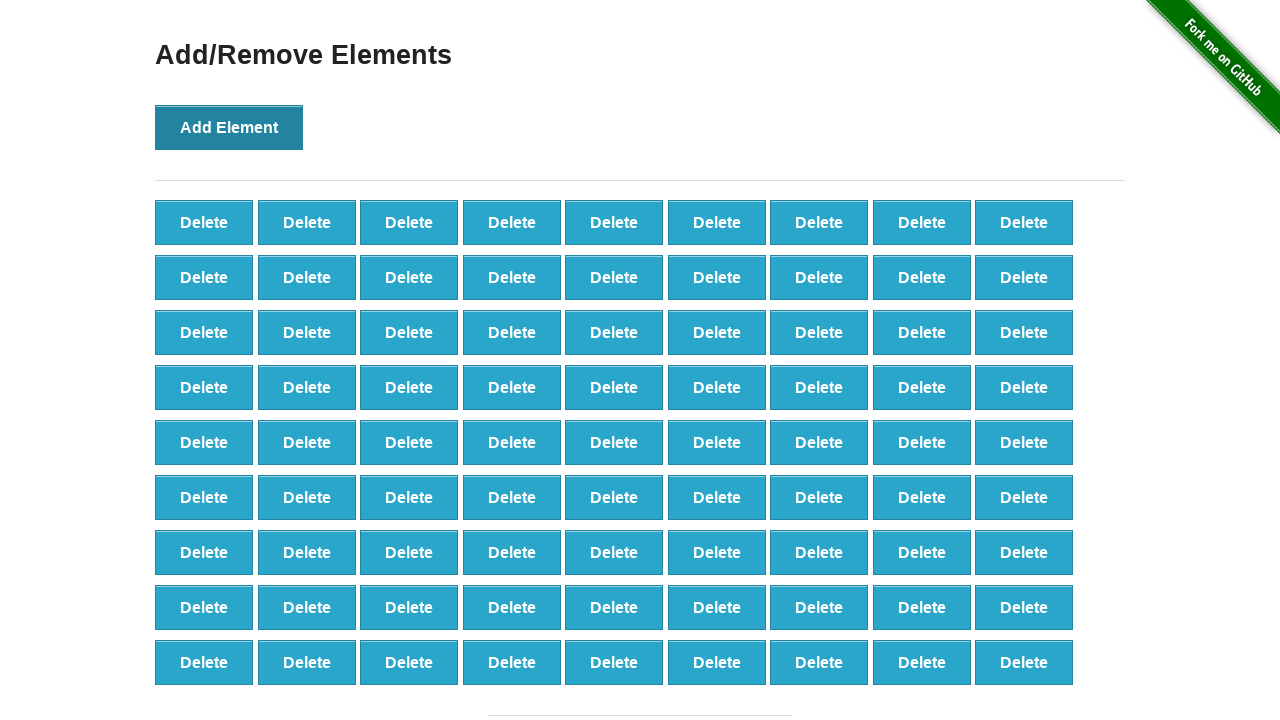

Clicked Add Element button (iteration 82/100) at (229, 127) on xpath=//*[text()='Add Element']
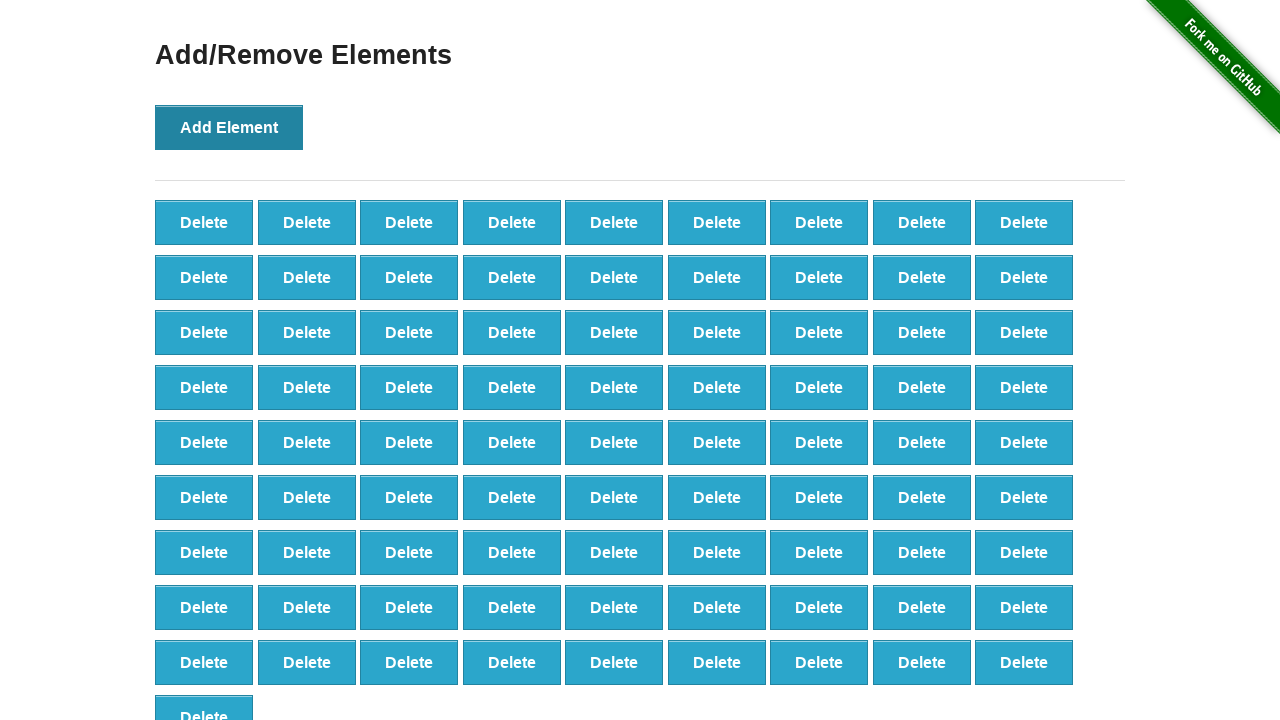

Clicked Add Element button (iteration 83/100) at (229, 127) on xpath=//*[text()='Add Element']
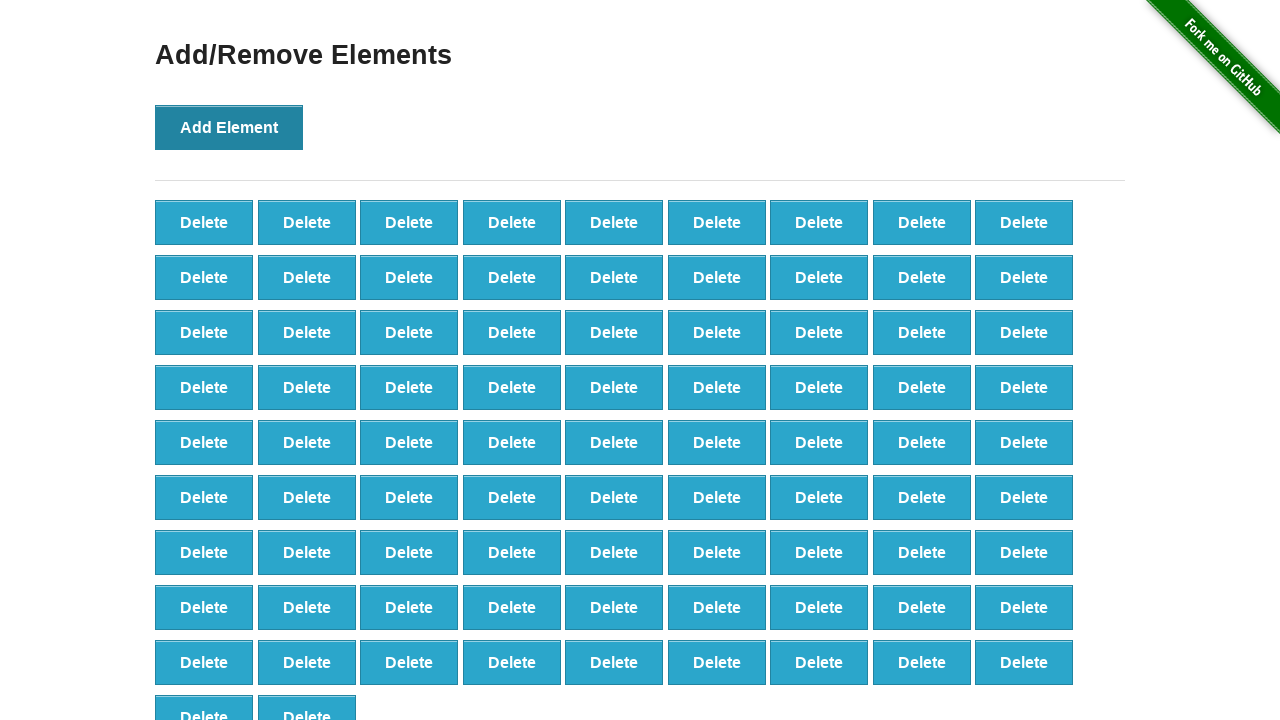

Clicked Add Element button (iteration 84/100) at (229, 127) on xpath=//*[text()='Add Element']
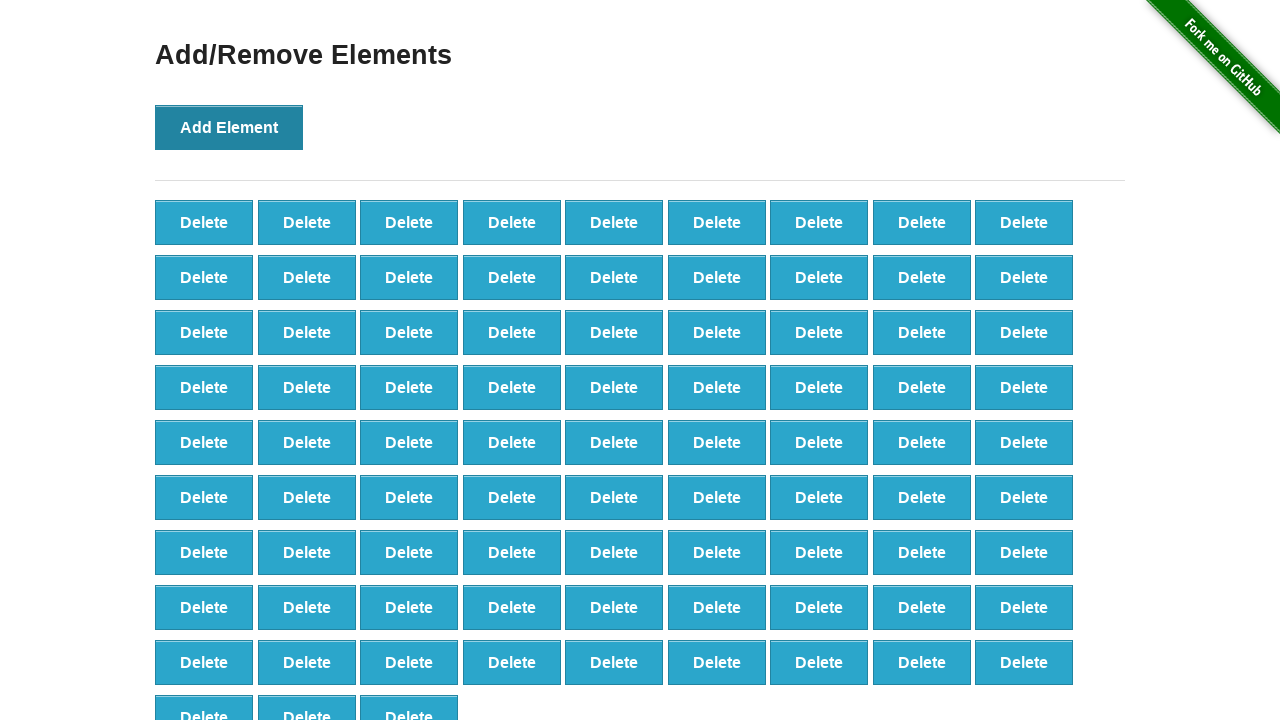

Clicked Add Element button (iteration 85/100) at (229, 127) on xpath=//*[text()='Add Element']
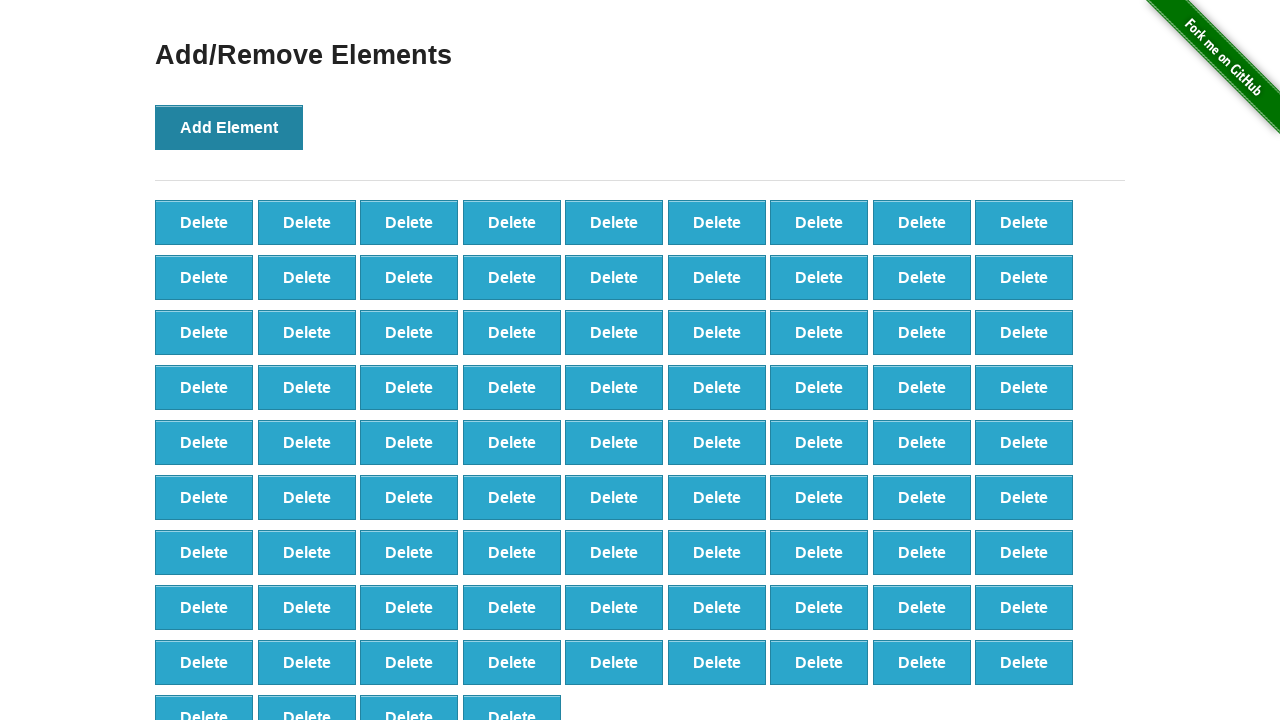

Clicked Add Element button (iteration 86/100) at (229, 127) on xpath=//*[text()='Add Element']
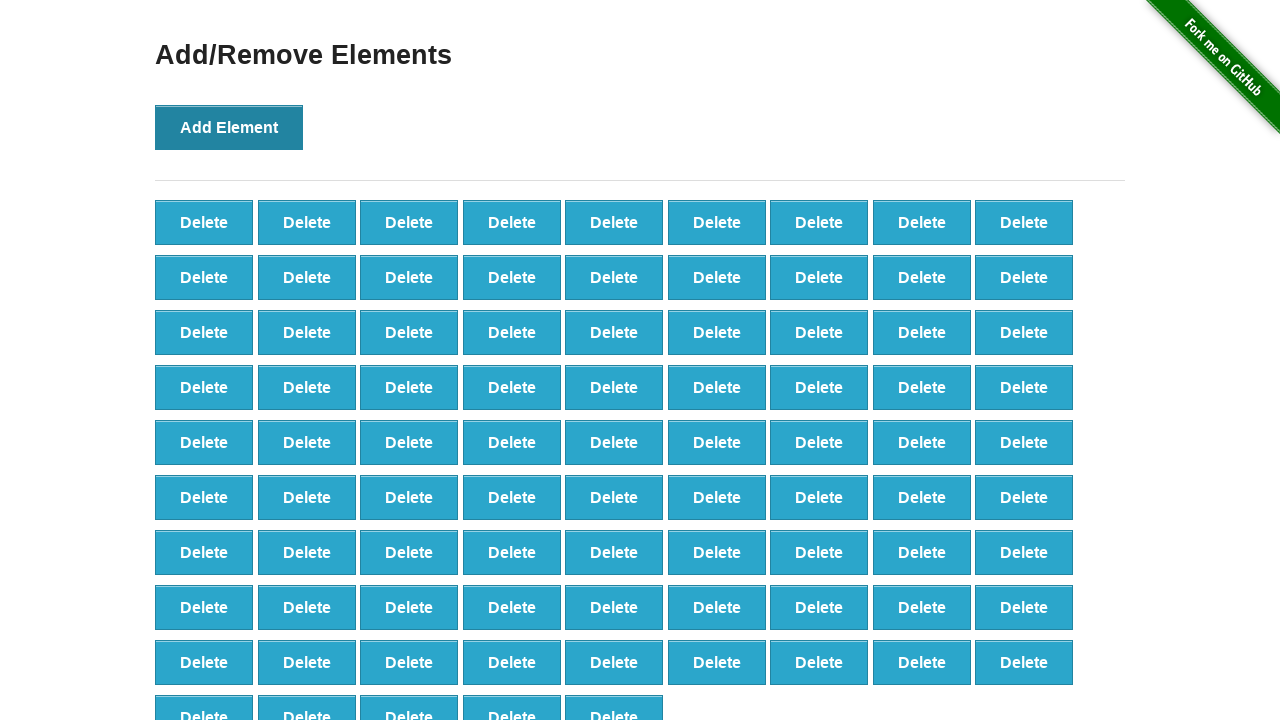

Clicked Add Element button (iteration 87/100) at (229, 127) on xpath=//*[text()='Add Element']
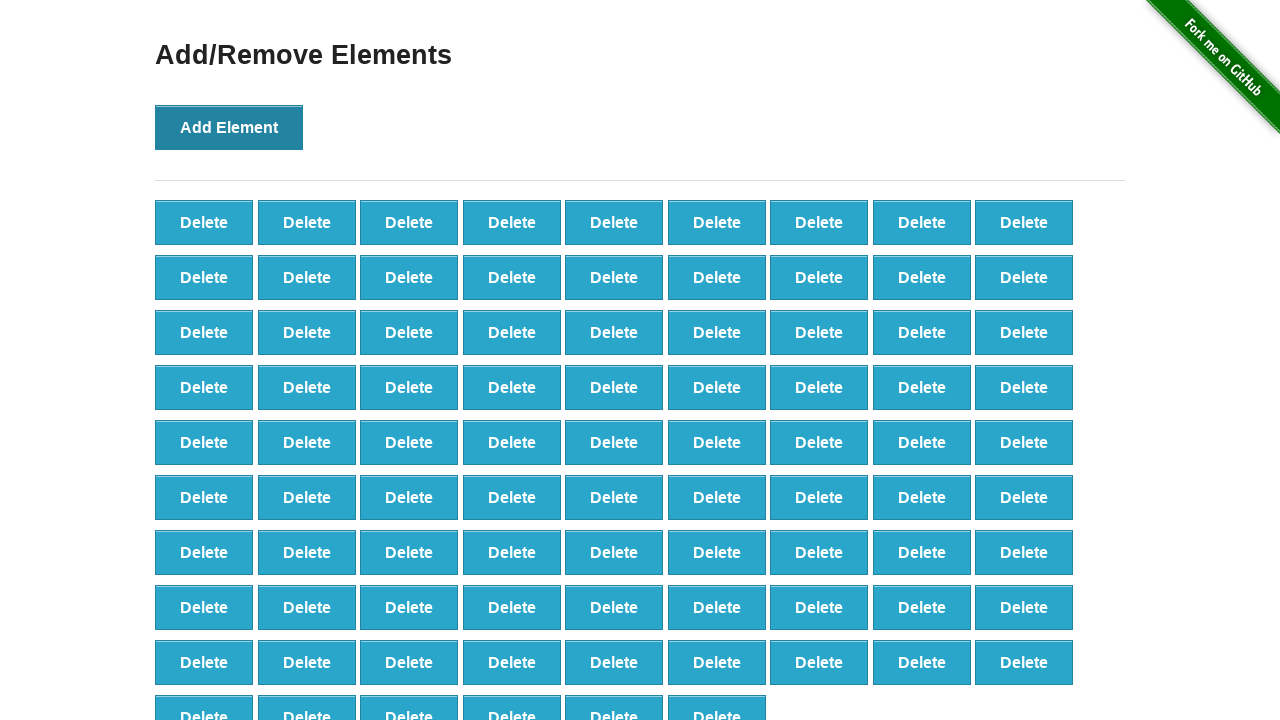

Clicked Add Element button (iteration 88/100) at (229, 127) on xpath=//*[text()='Add Element']
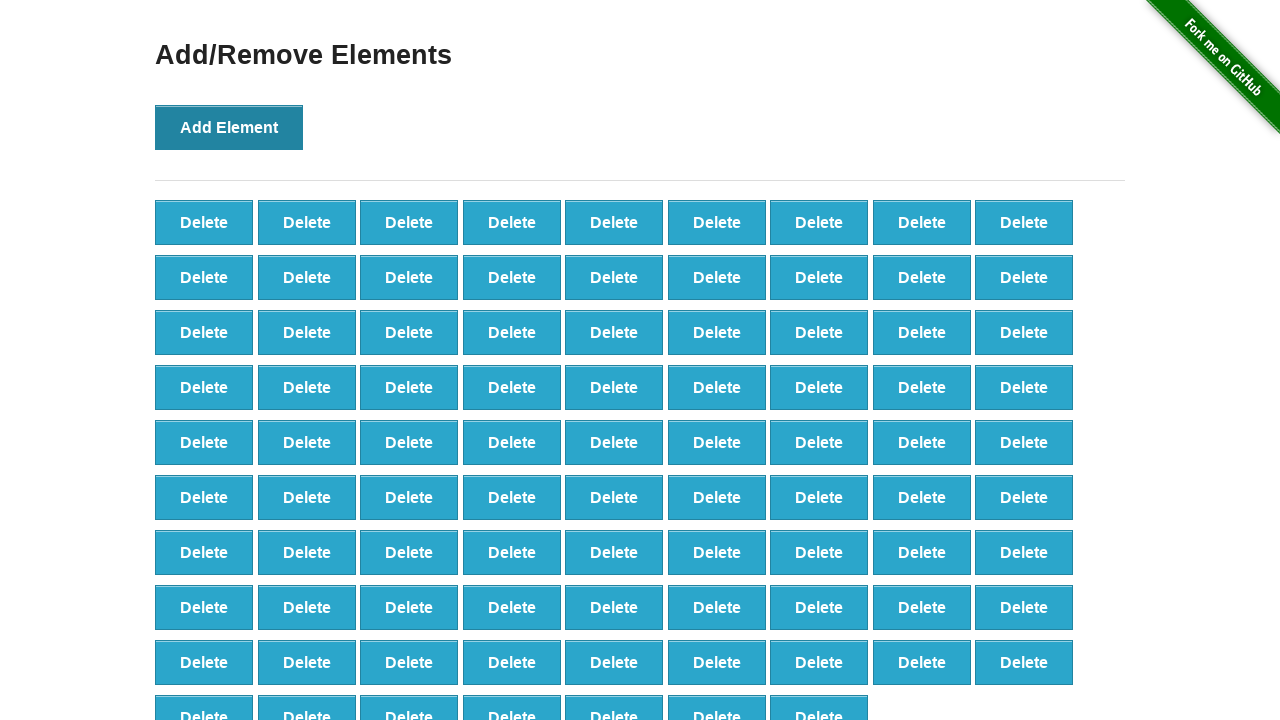

Clicked Add Element button (iteration 89/100) at (229, 127) on xpath=//*[text()='Add Element']
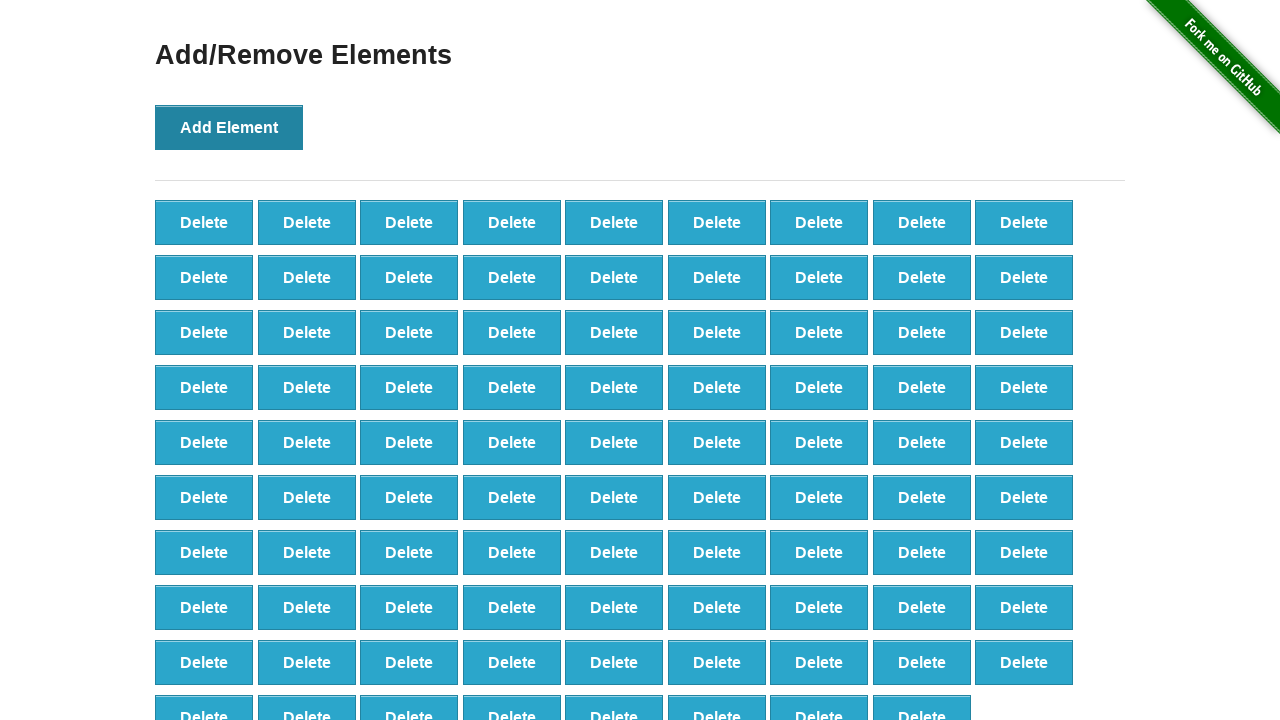

Clicked Add Element button (iteration 90/100) at (229, 127) on xpath=//*[text()='Add Element']
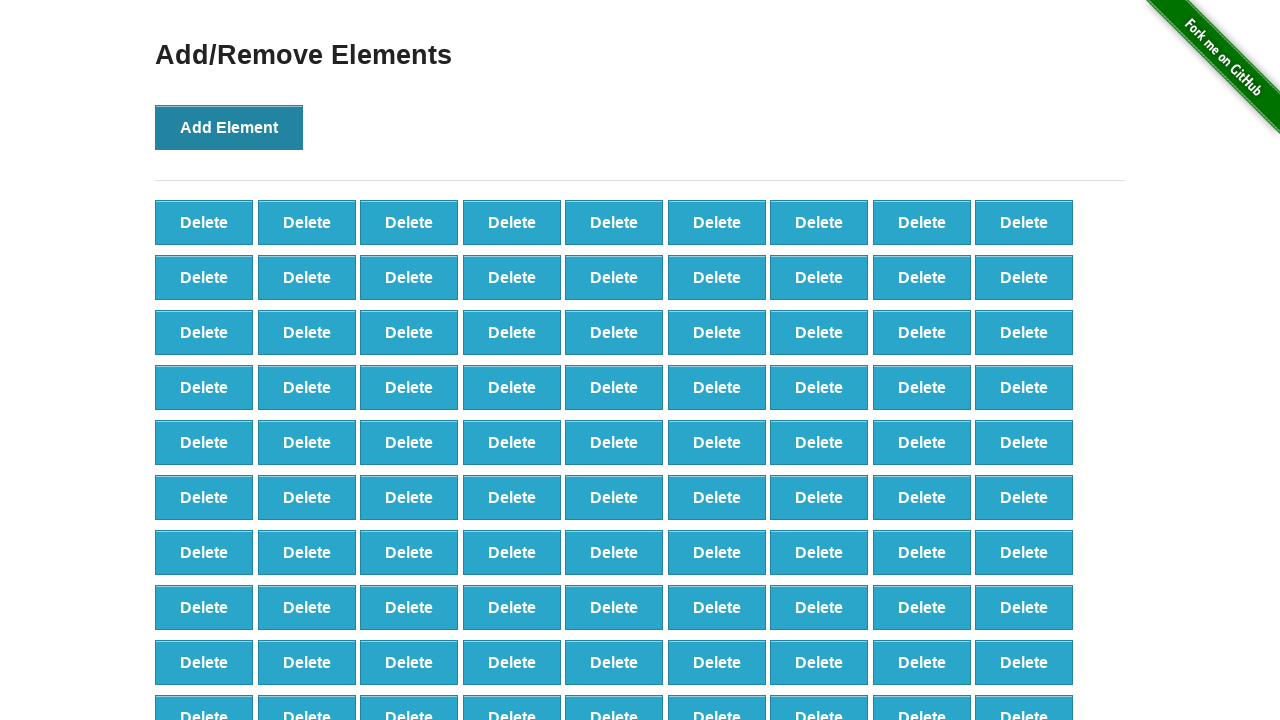

Clicked Add Element button (iteration 91/100) at (229, 127) on xpath=//*[text()='Add Element']
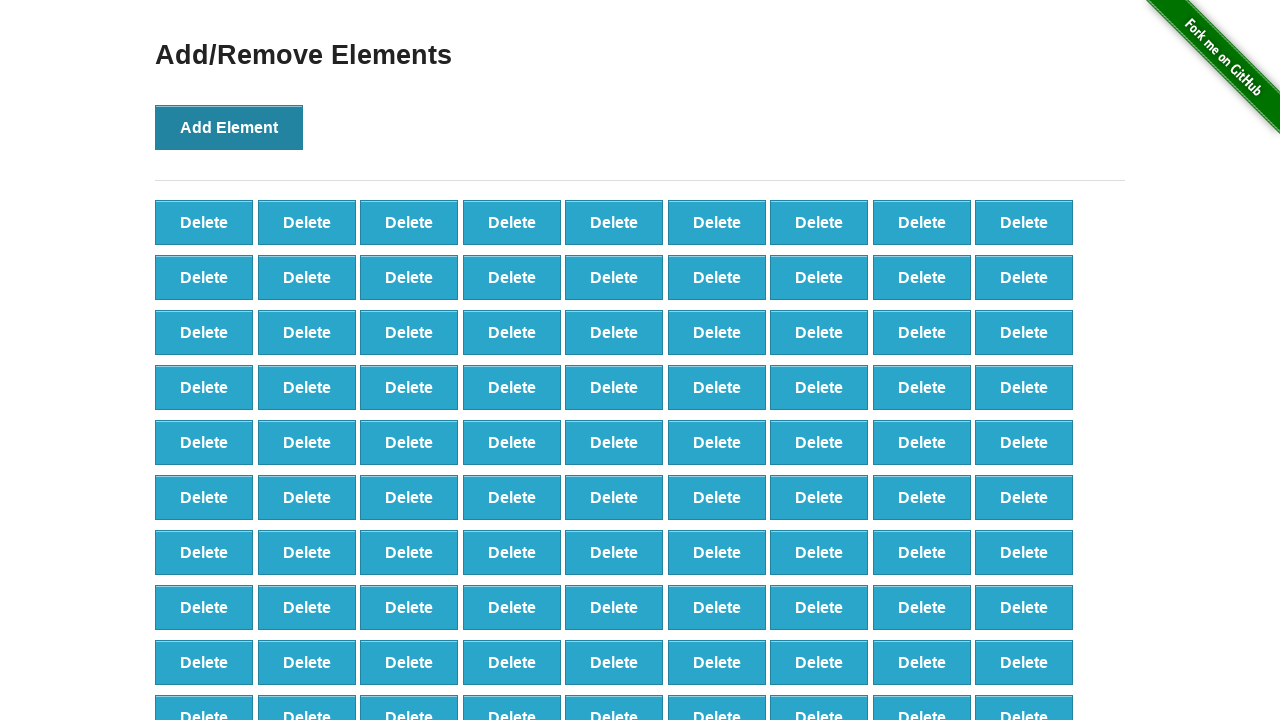

Clicked Add Element button (iteration 92/100) at (229, 127) on xpath=//*[text()='Add Element']
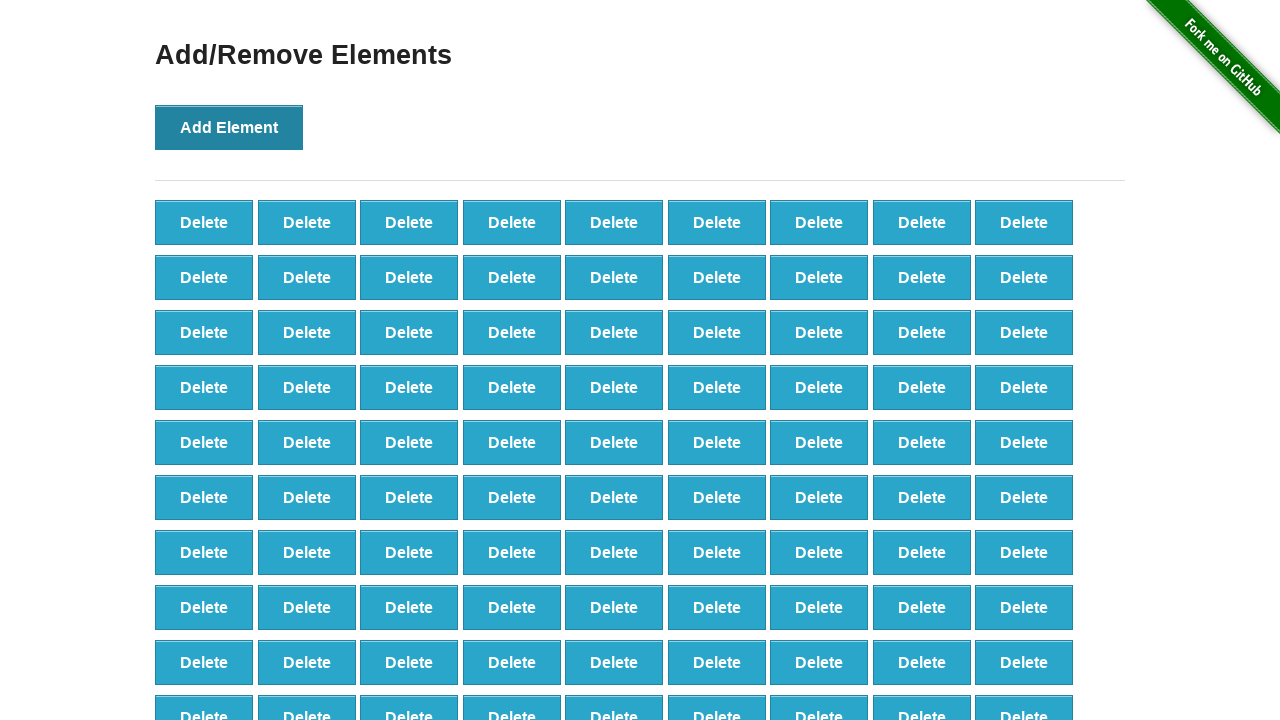

Clicked Add Element button (iteration 93/100) at (229, 127) on xpath=//*[text()='Add Element']
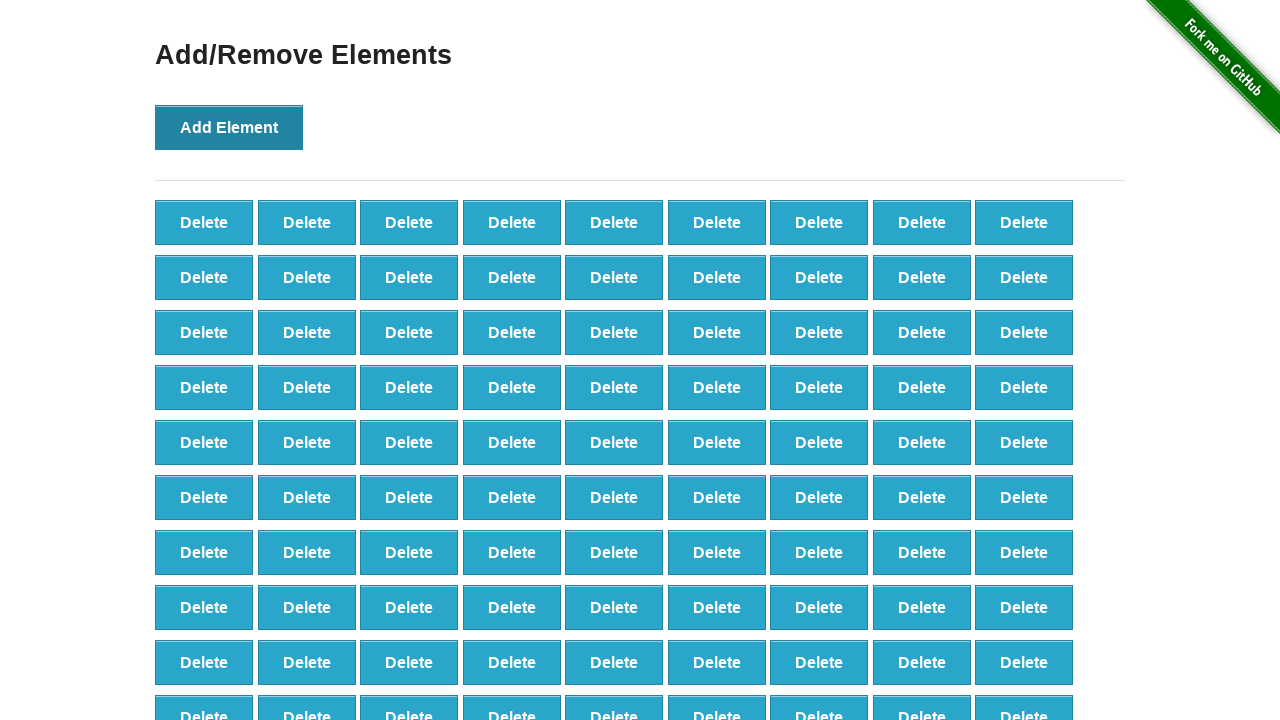

Clicked Add Element button (iteration 94/100) at (229, 127) on xpath=//*[text()='Add Element']
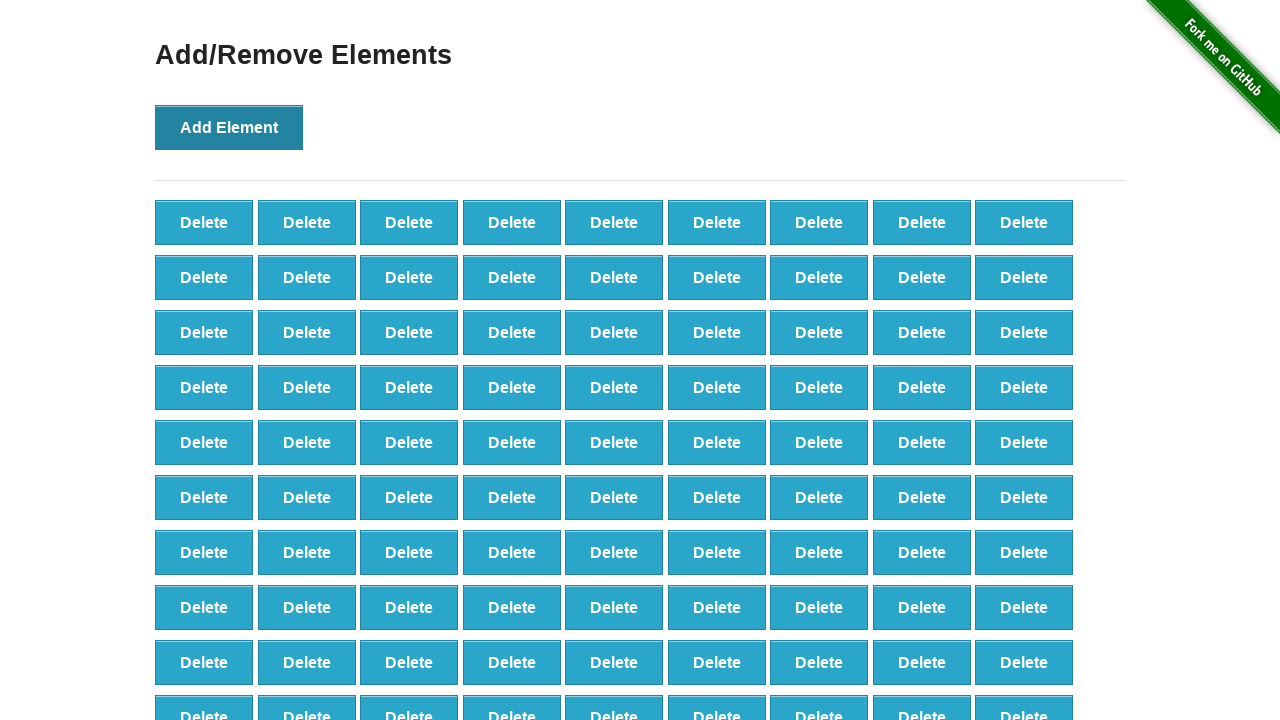

Clicked Add Element button (iteration 95/100) at (229, 127) on xpath=//*[text()='Add Element']
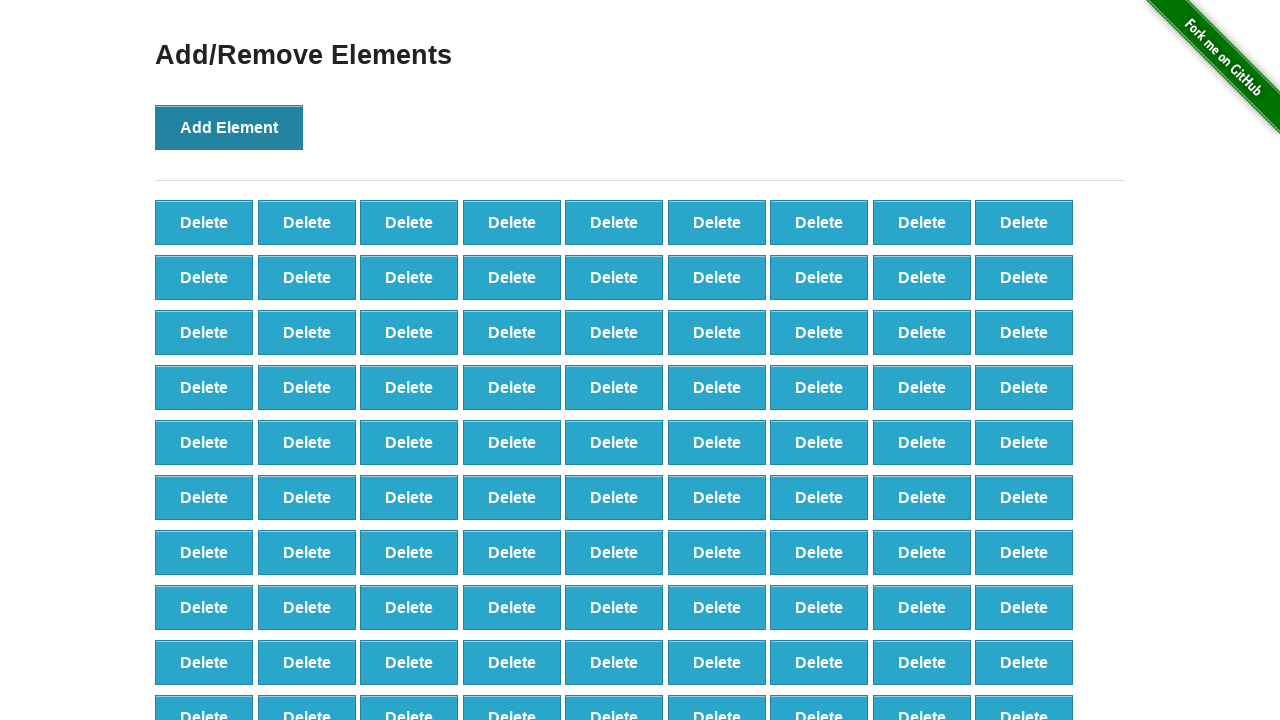

Clicked Add Element button (iteration 96/100) at (229, 127) on xpath=//*[text()='Add Element']
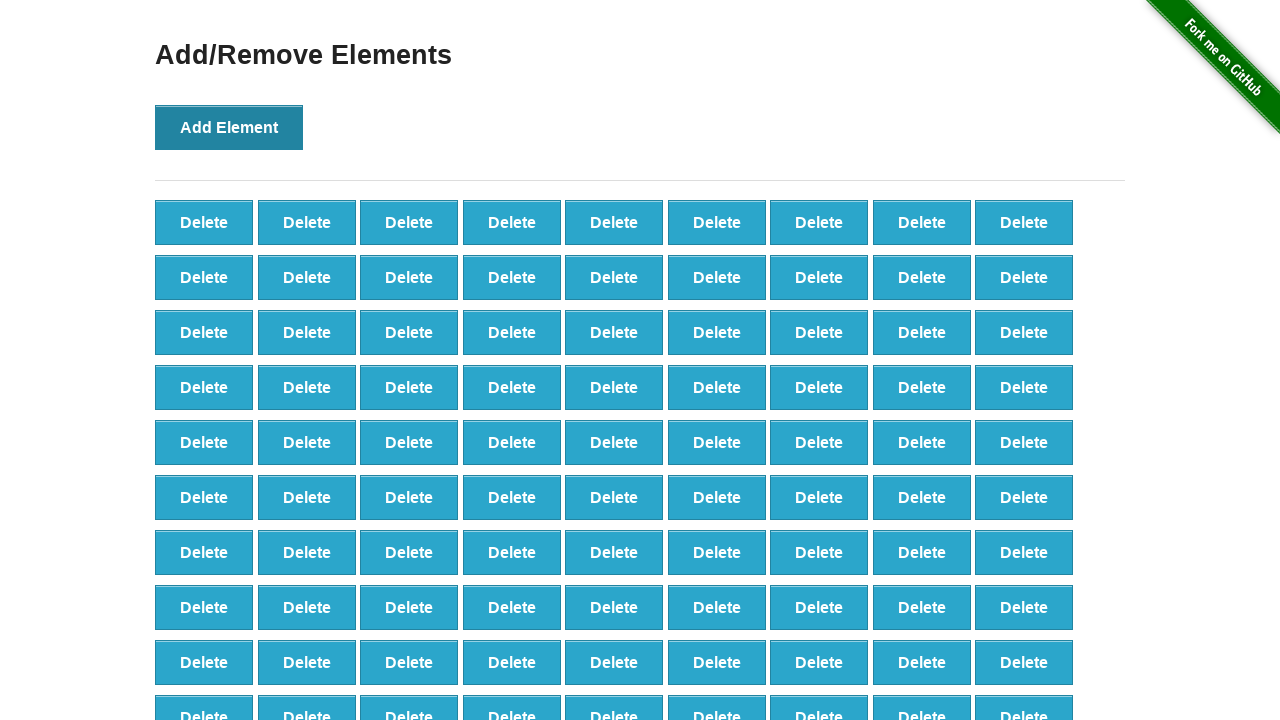

Clicked Add Element button (iteration 97/100) at (229, 127) on xpath=//*[text()='Add Element']
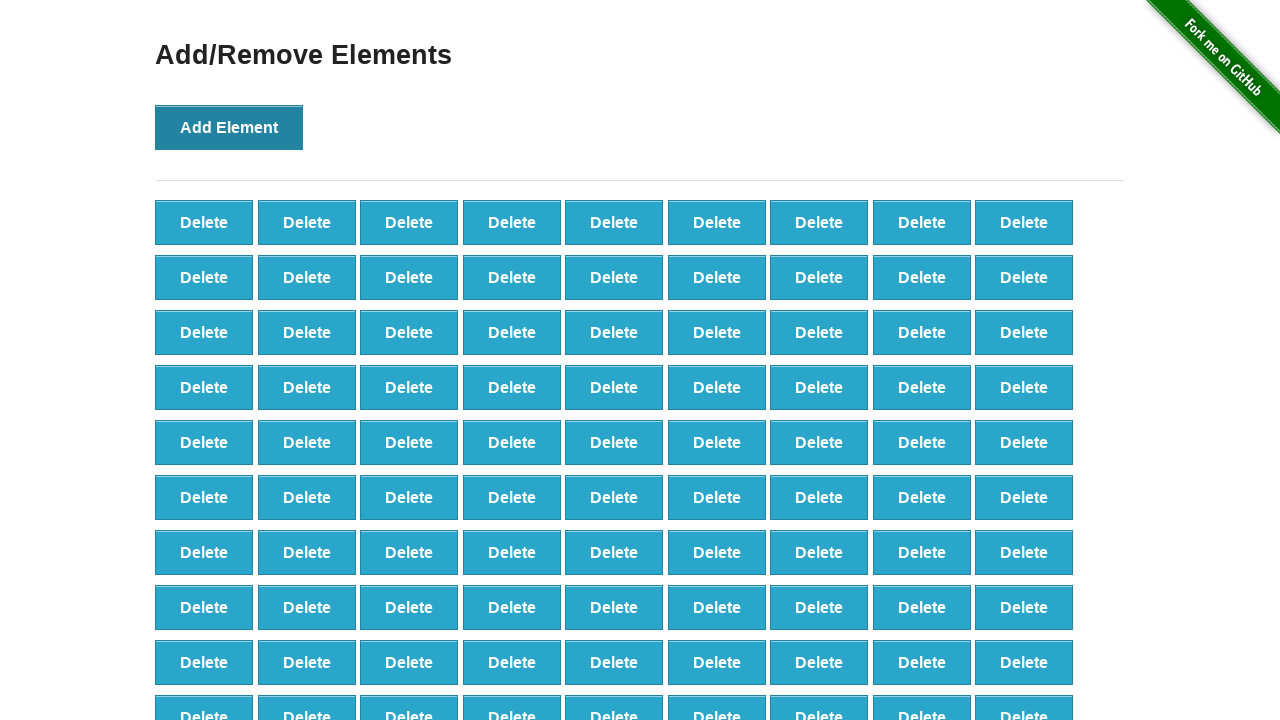

Clicked Add Element button (iteration 98/100) at (229, 127) on xpath=//*[text()='Add Element']
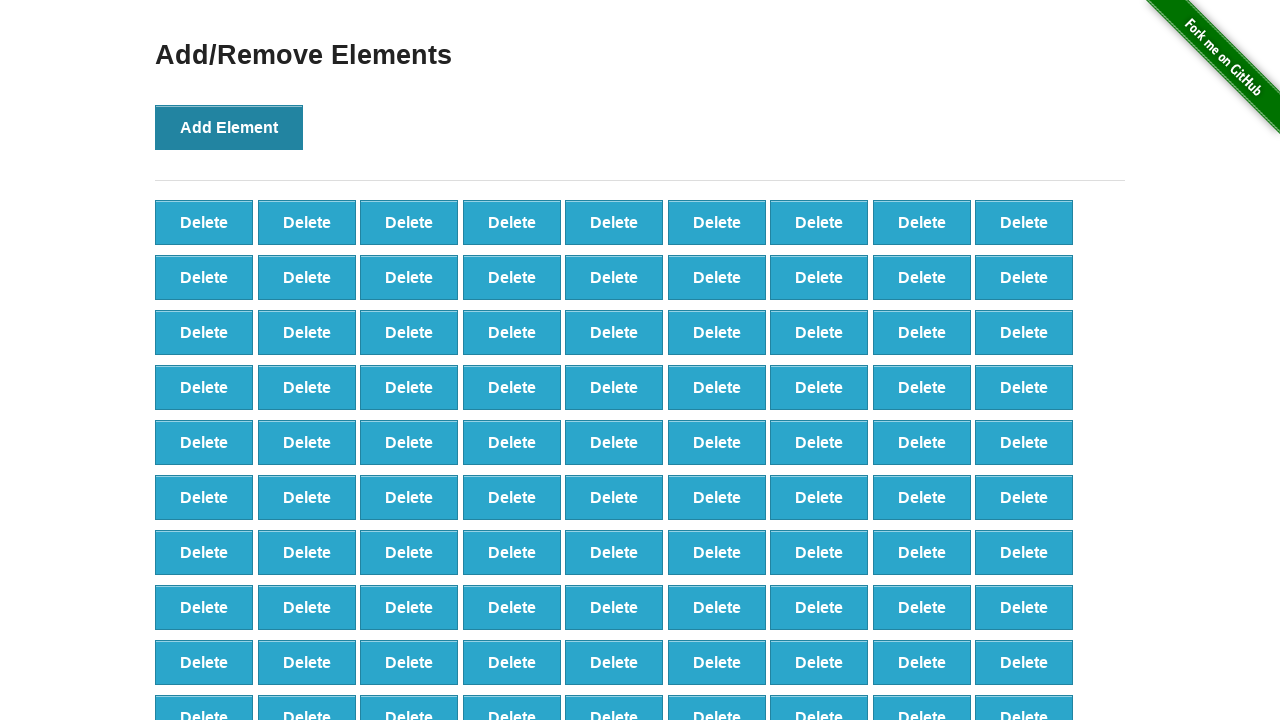

Clicked Add Element button (iteration 99/100) at (229, 127) on xpath=//*[text()='Add Element']
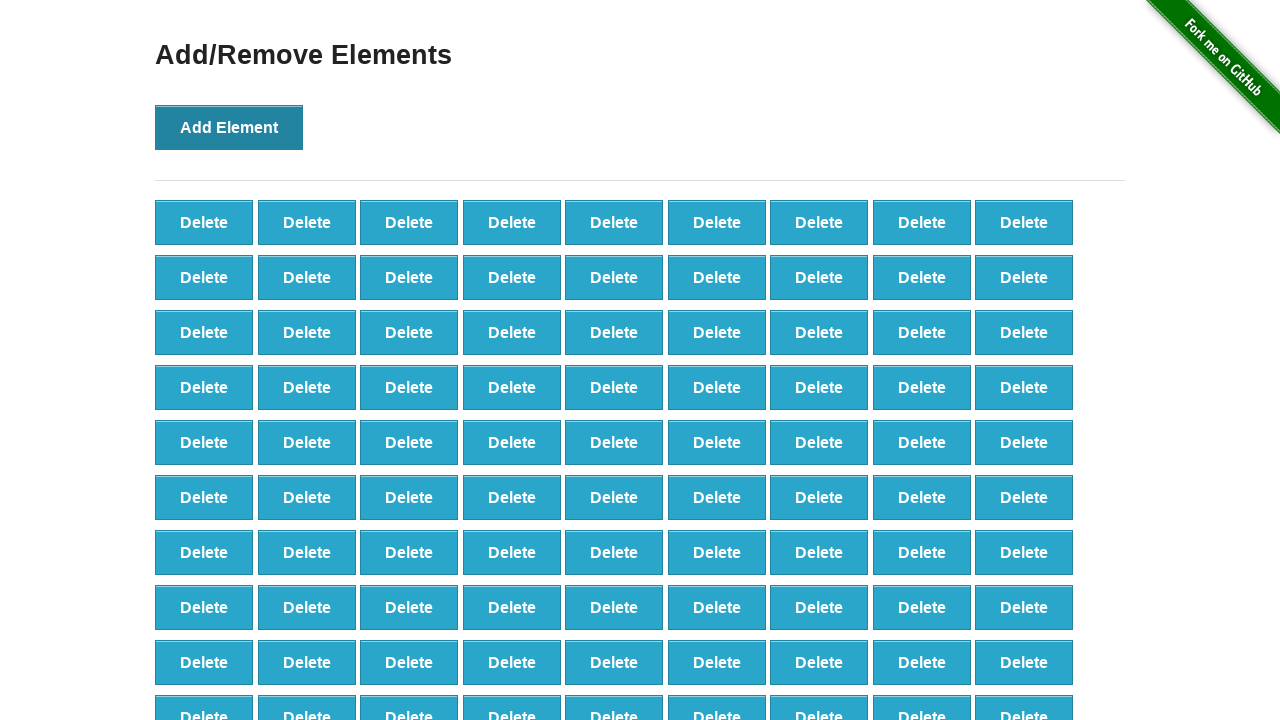

Clicked Add Element button (iteration 100/100) at (229, 127) on xpath=//*[text()='Add Element']
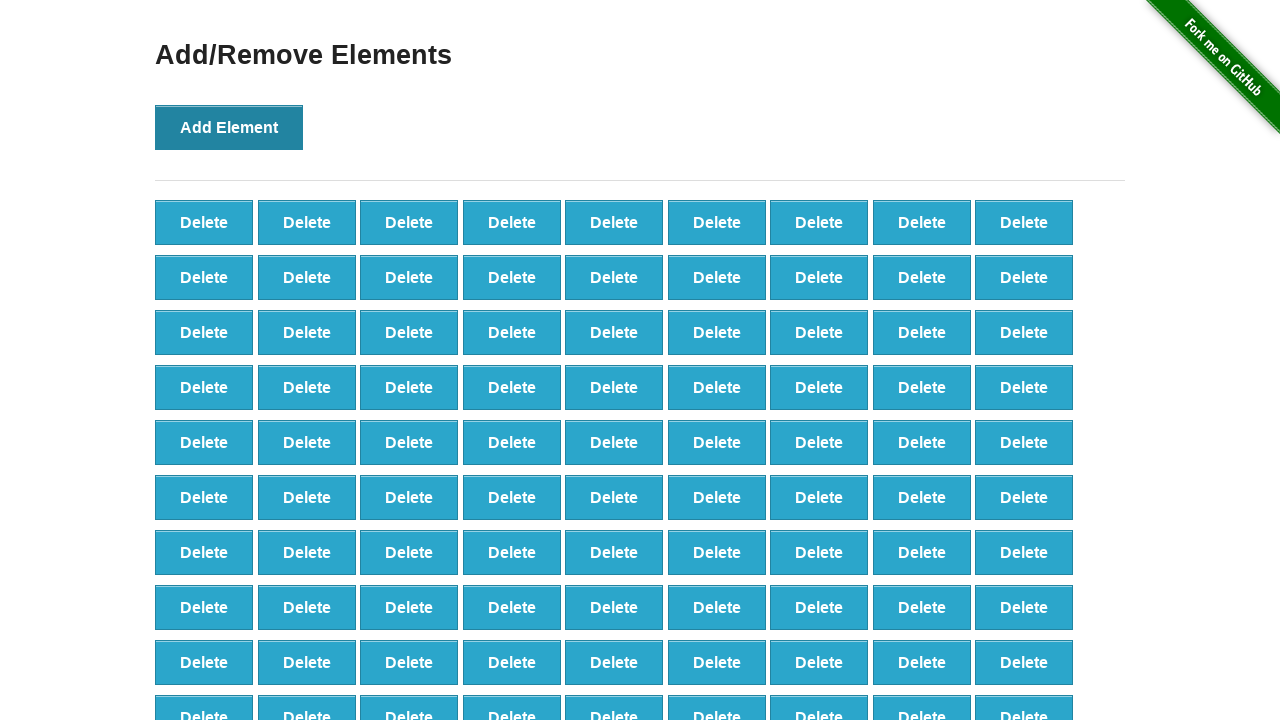

Verified 100 delete buttons were created
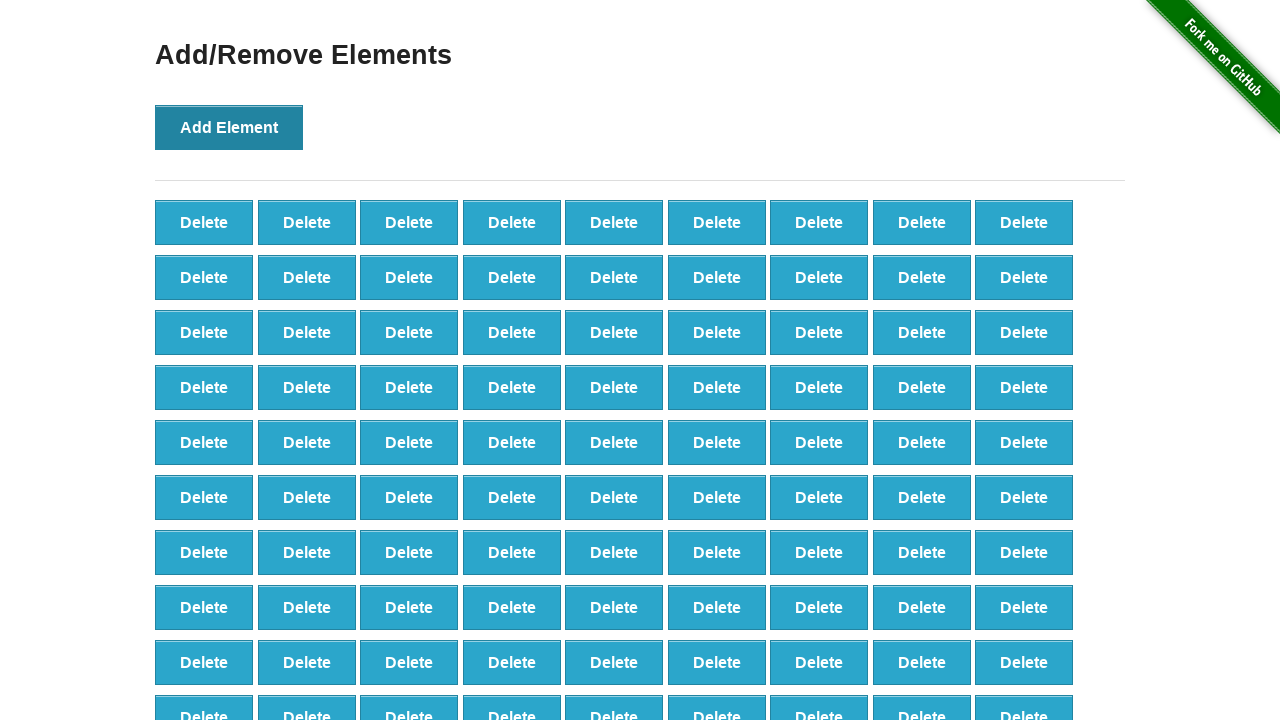

Clicked delete button (iteration 1/90) at (204, 222) on xpath=//*[@class='added-manually'] >> nth=0
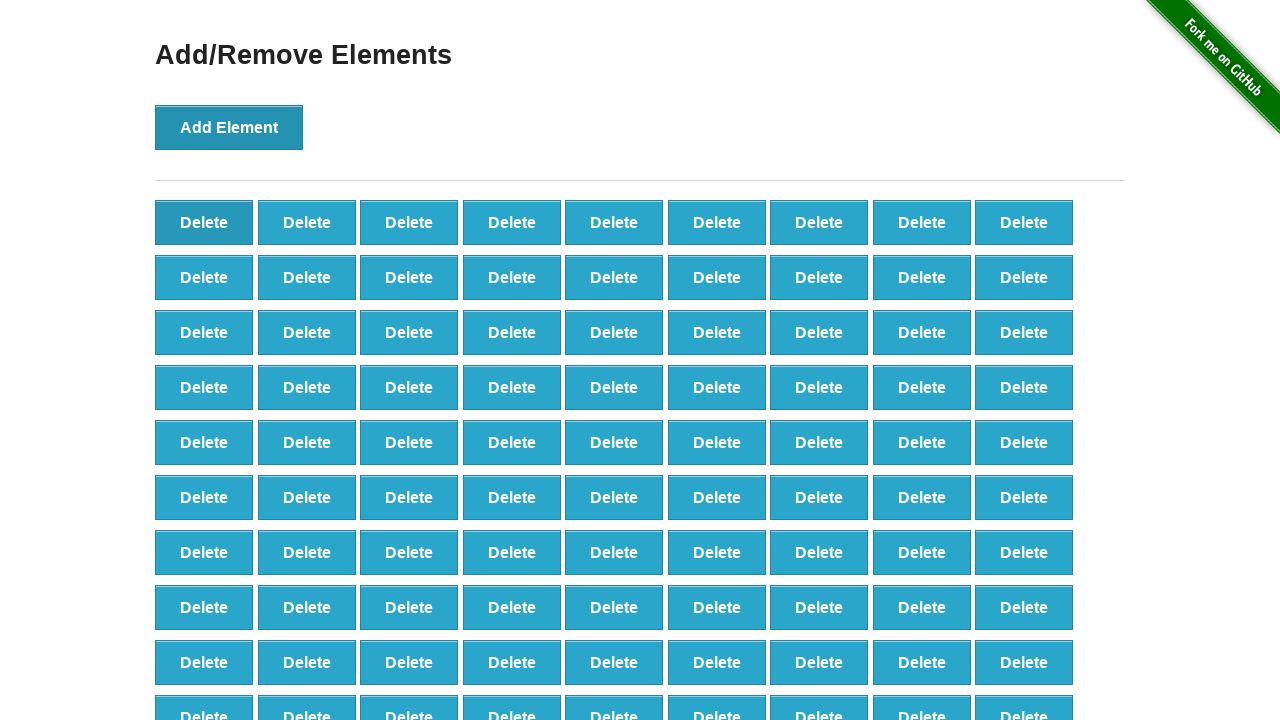

Clicked delete button (iteration 2/90) at (204, 222) on xpath=//*[@class='added-manually'] >> nth=0
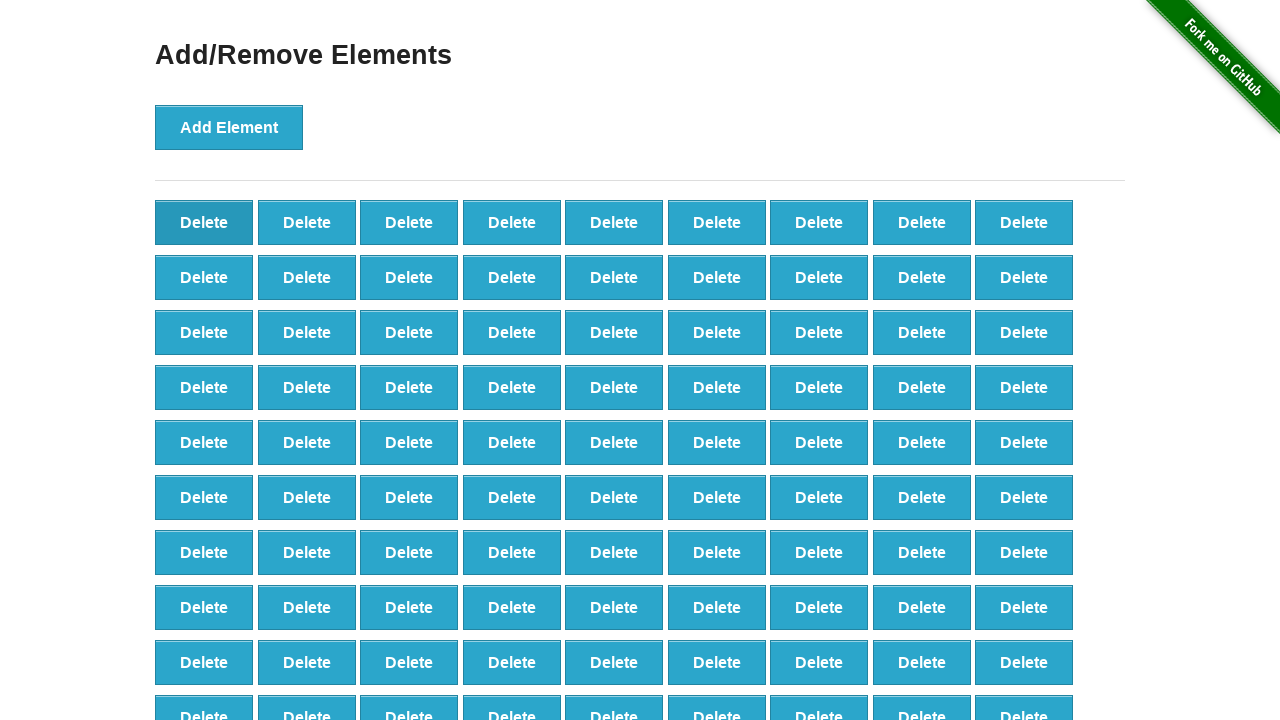

Clicked delete button (iteration 3/90) at (204, 222) on xpath=//*[@class='added-manually'] >> nth=0
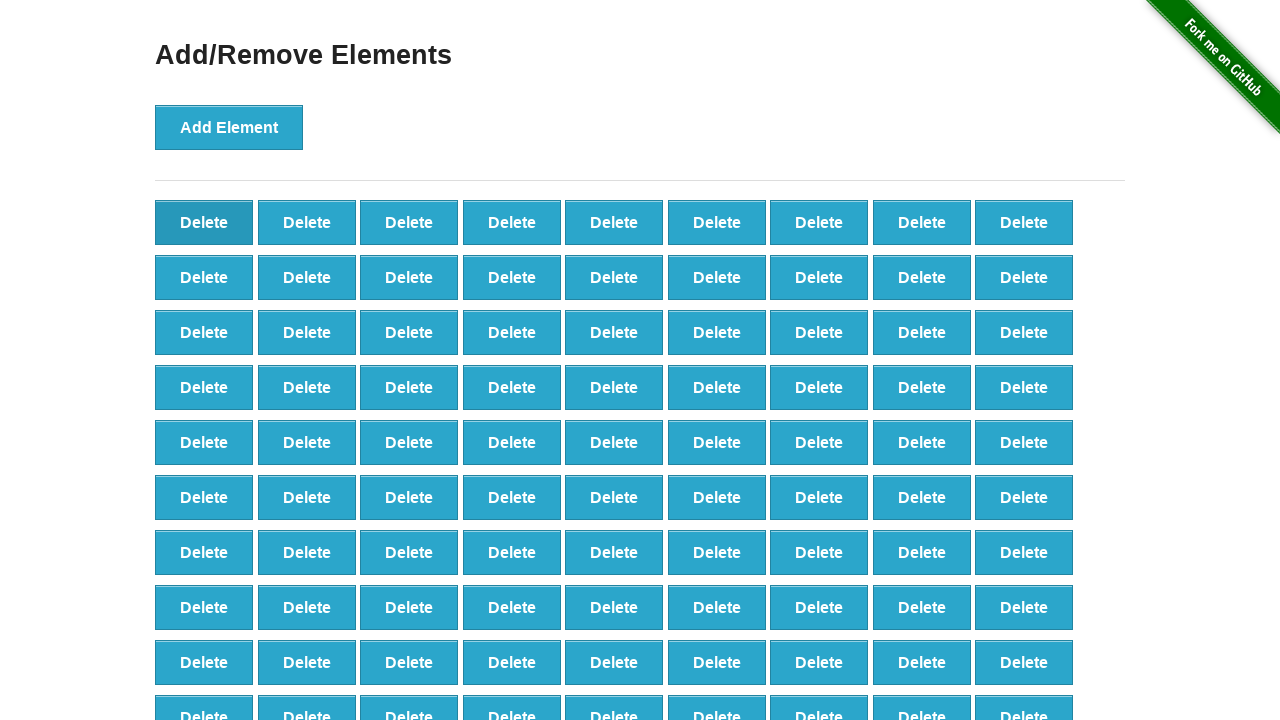

Clicked delete button (iteration 4/90) at (204, 222) on xpath=//*[@class='added-manually'] >> nth=0
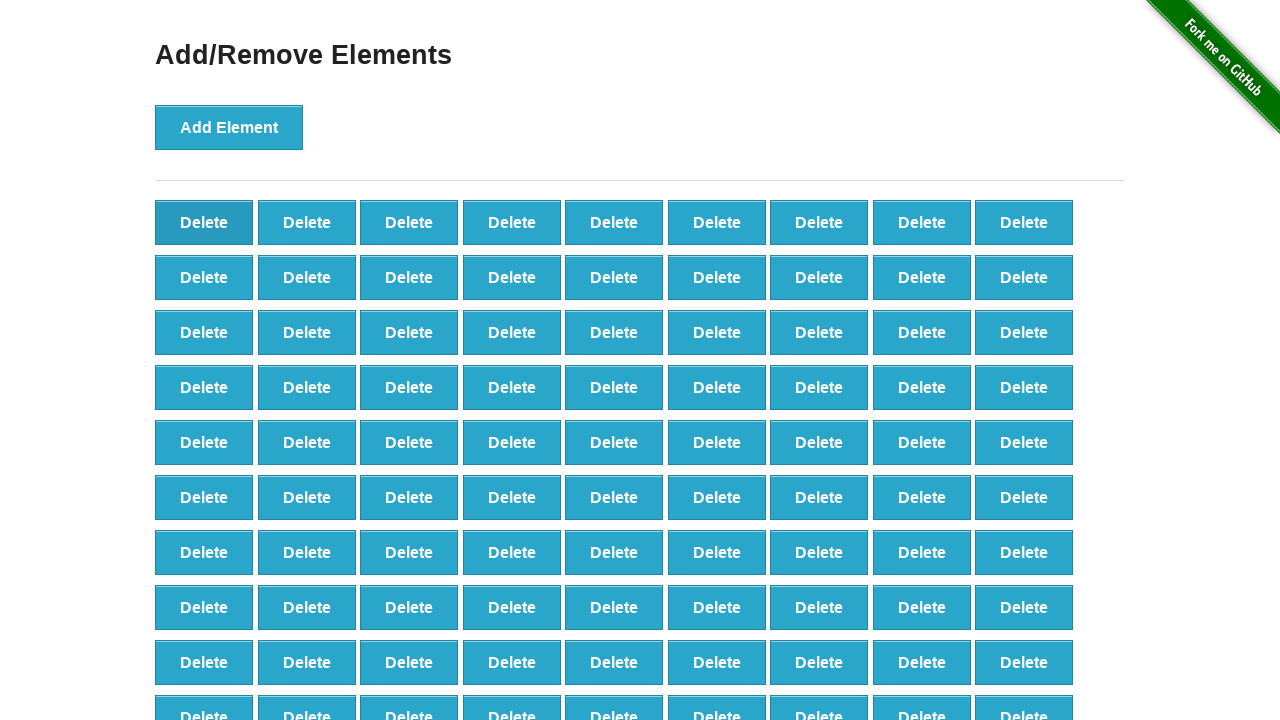

Clicked delete button (iteration 5/90) at (204, 222) on xpath=//*[@class='added-manually'] >> nth=0
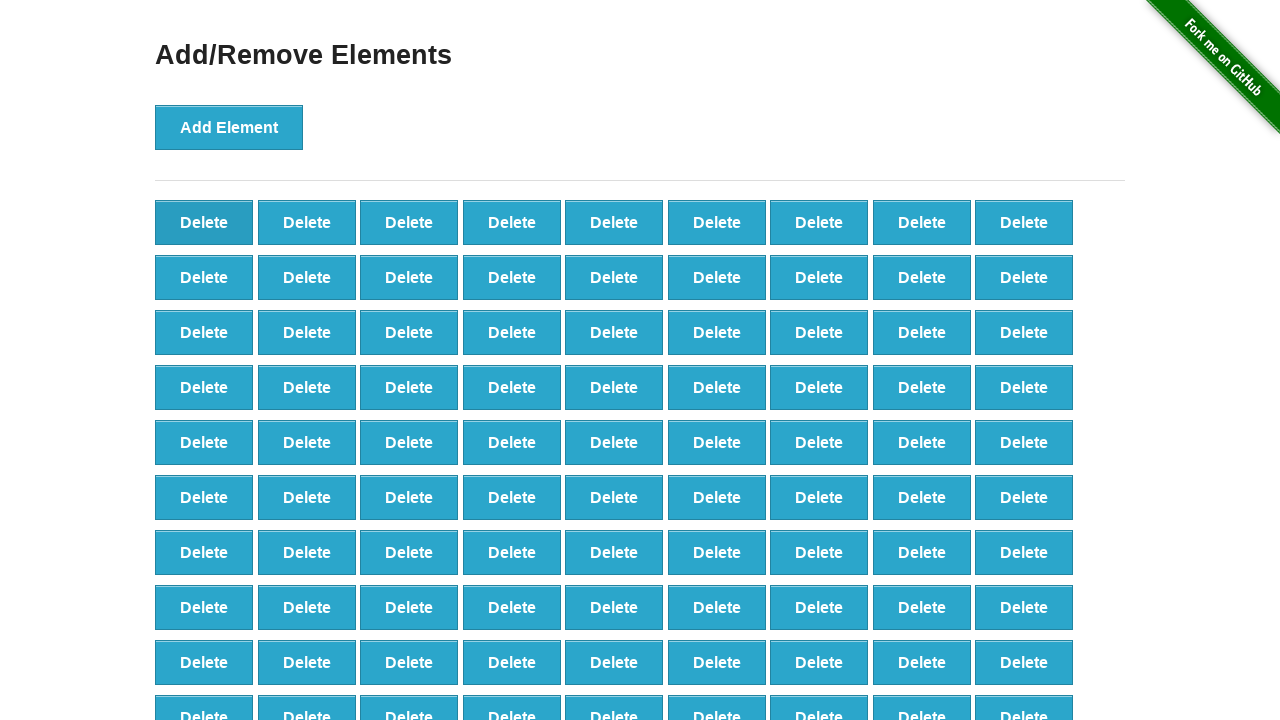

Clicked delete button (iteration 6/90) at (204, 222) on xpath=//*[@class='added-manually'] >> nth=0
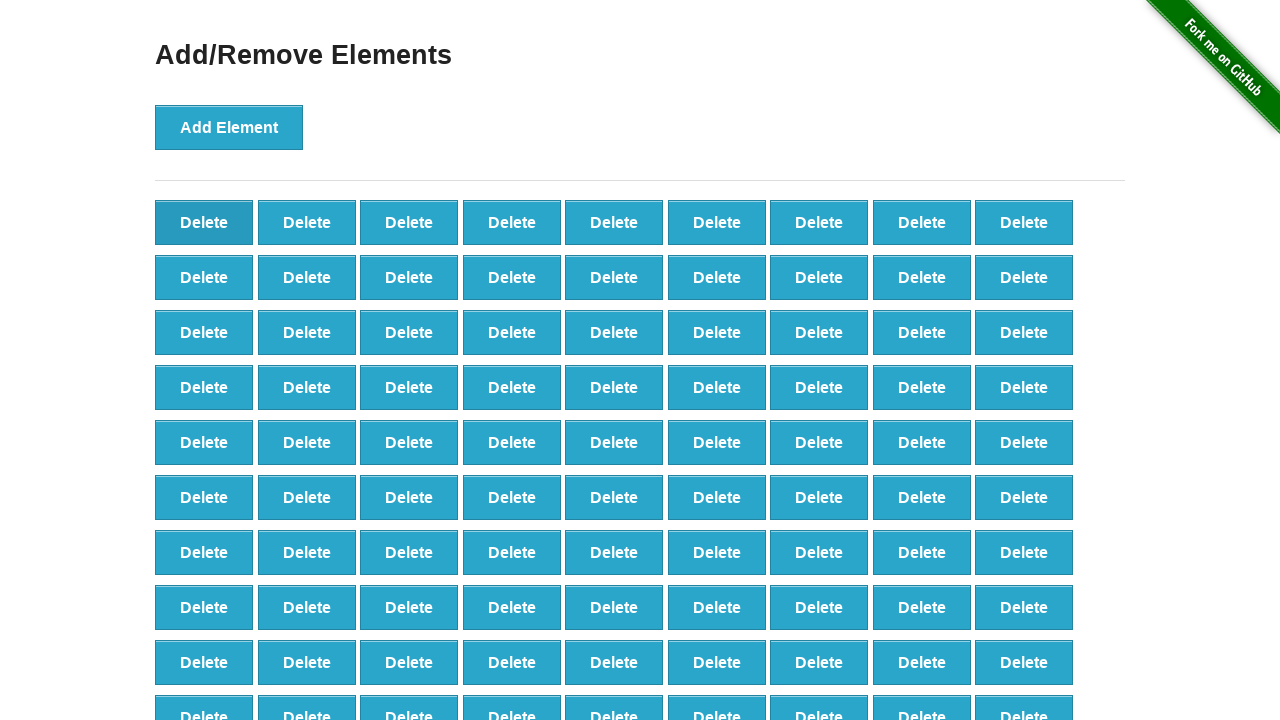

Clicked delete button (iteration 7/90) at (204, 222) on xpath=//*[@class='added-manually'] >> nth=0
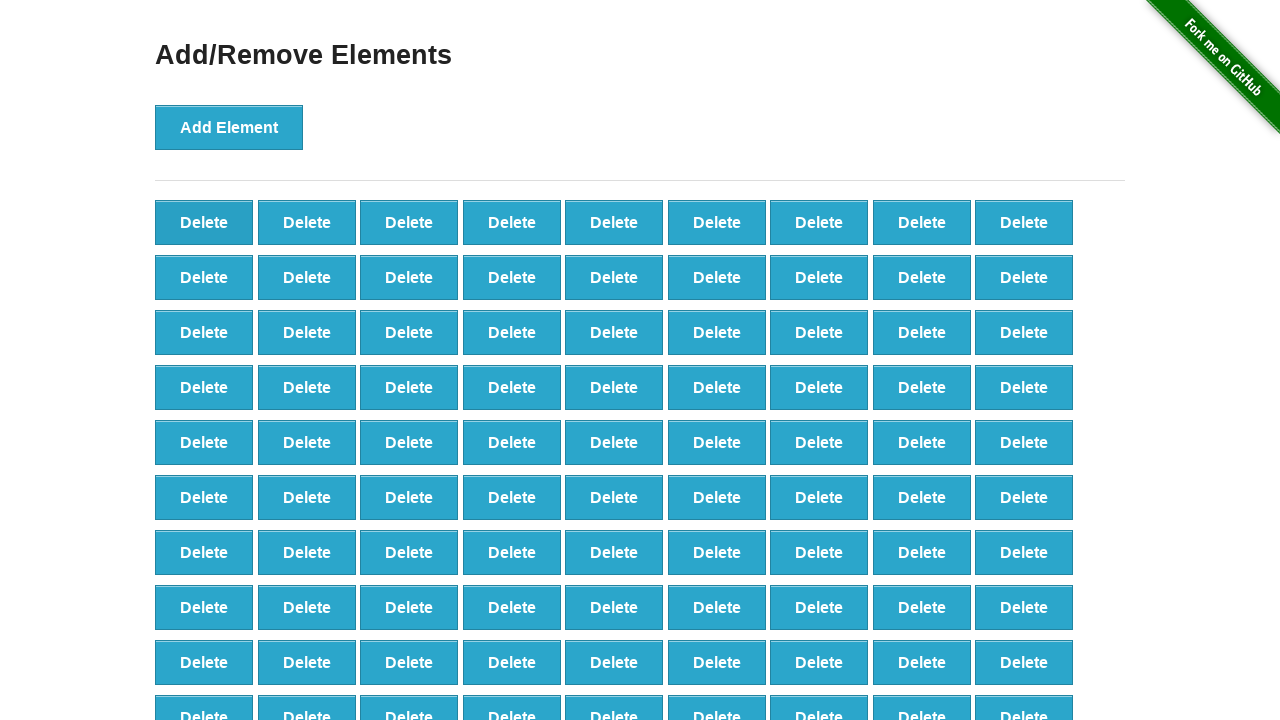

Clicked delete button (iteration 8/90) at (204, 222) on xpath=//*[@class='added-manually'] >> nth=0
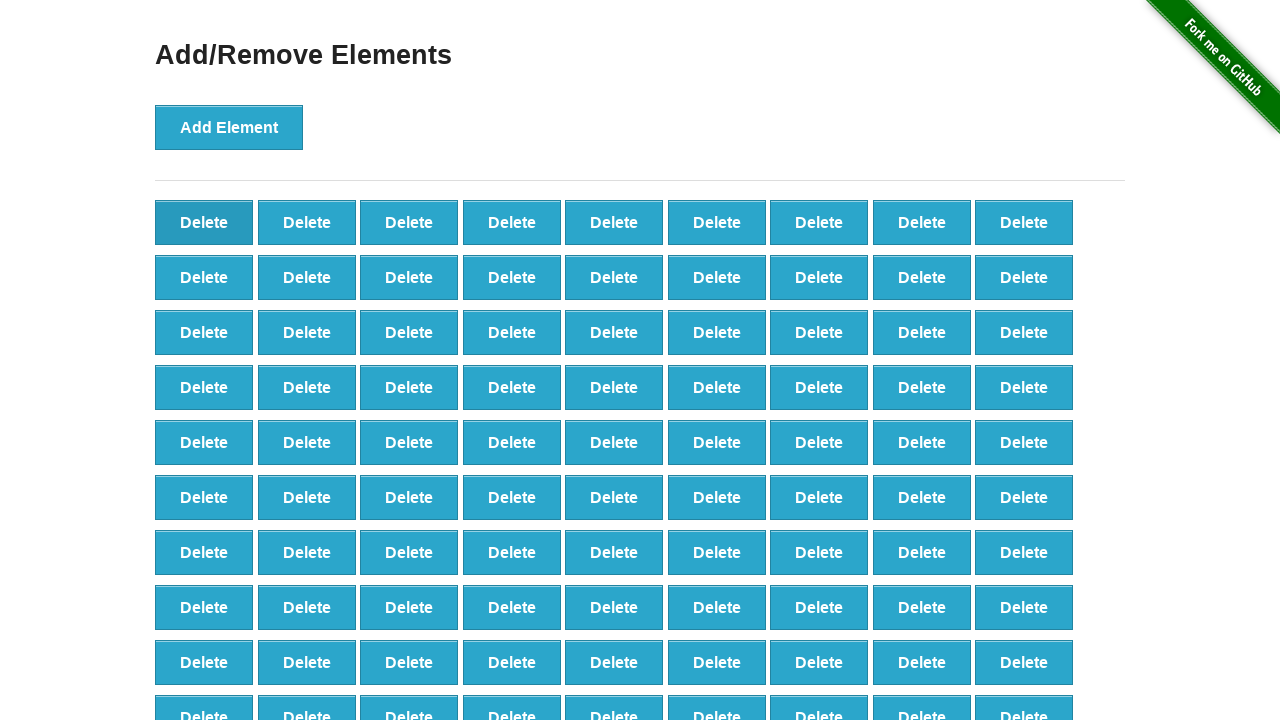

Clicked delete button (iteration 9/90) at (204, 222) on xpath=//*[@class='added-manually'] >> nth=0
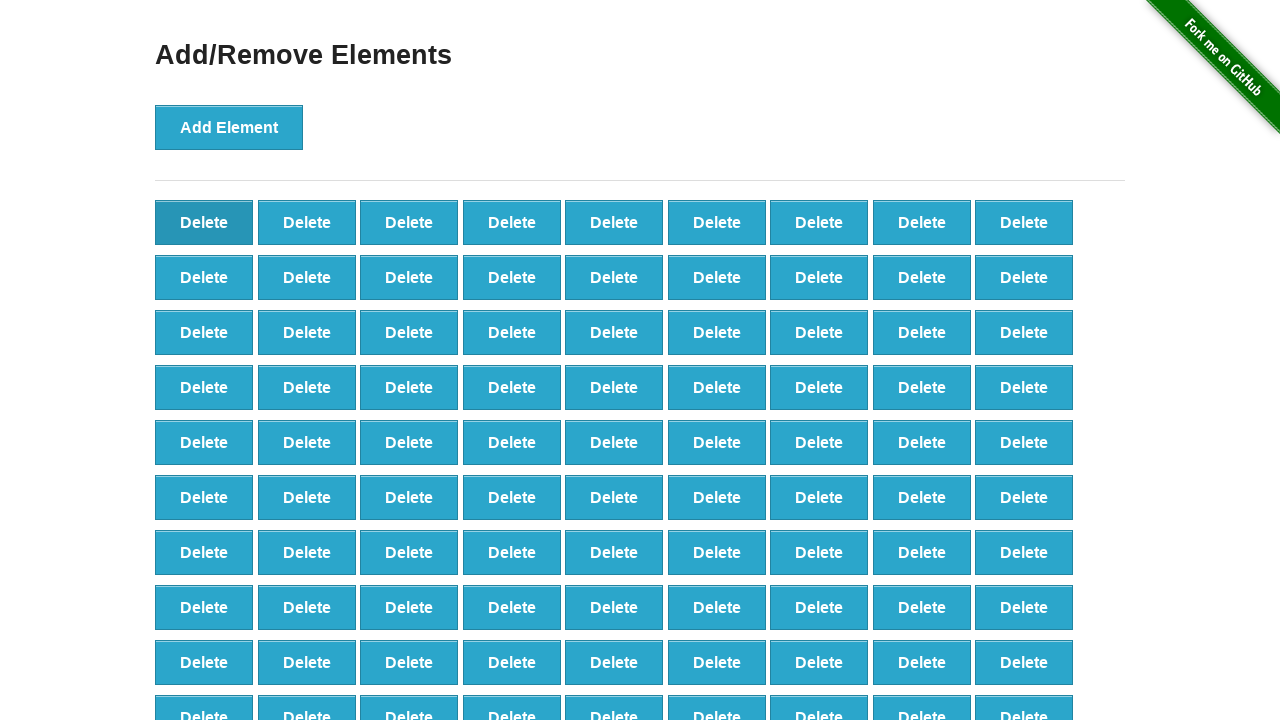

Clicked delete button (iteration 10/90) at (204, 222) on xpath=//*[@class='added-manually'] >> nth=0
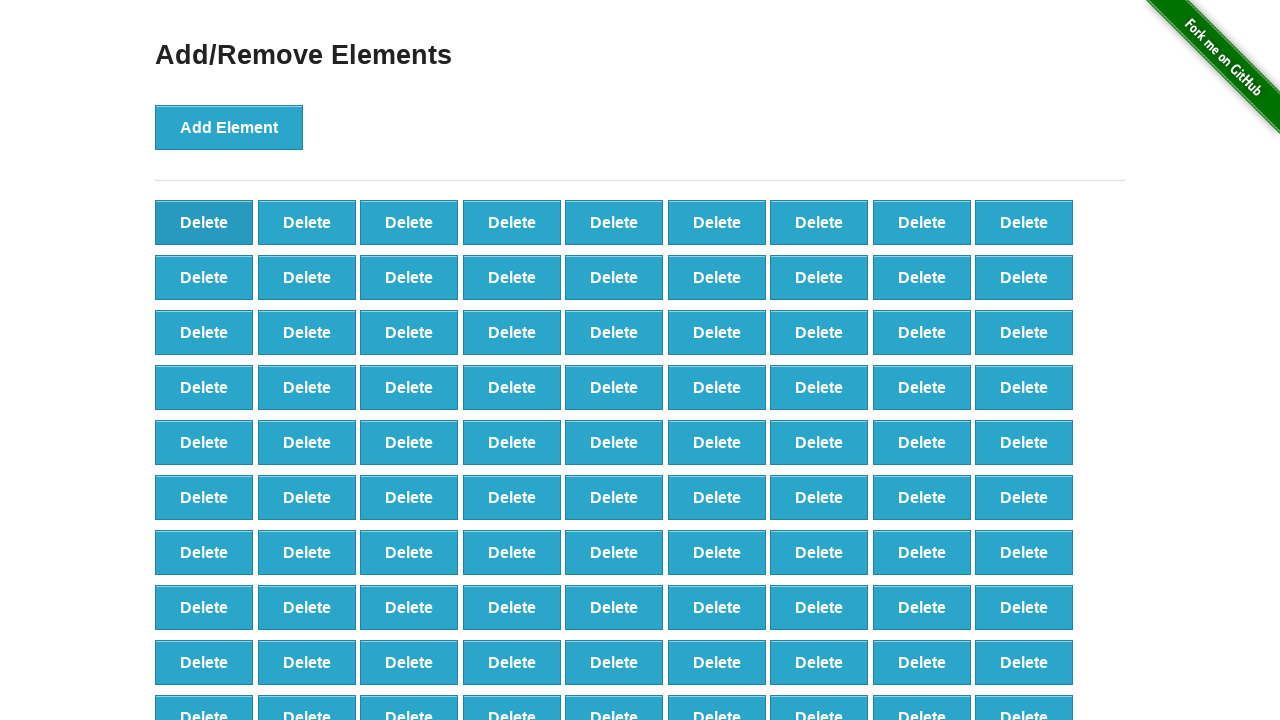

Clicked delete button (iteration 11/90) at (204, 222) on xpath=//*[@class='added-manually'] >> nth=0
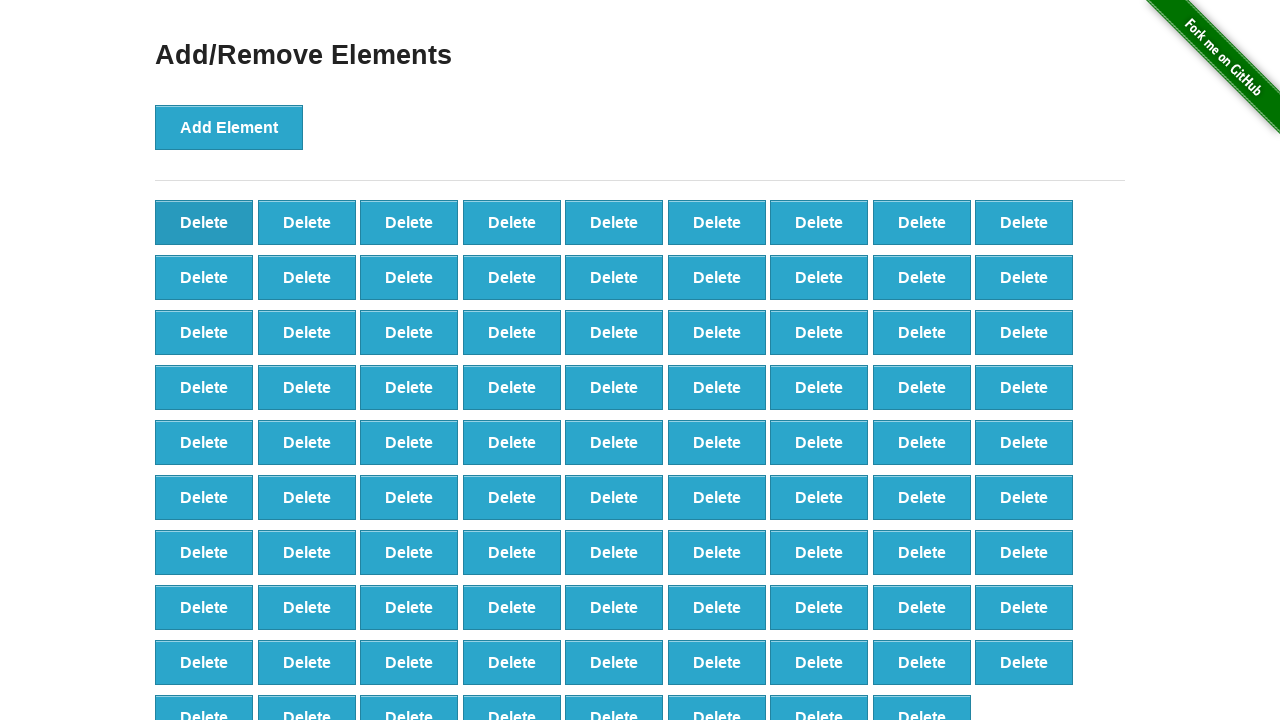

Clicked delete button (iteration 12/90) at (204, 222) on xpath=//*[@class='added-manually'] >> nth=0
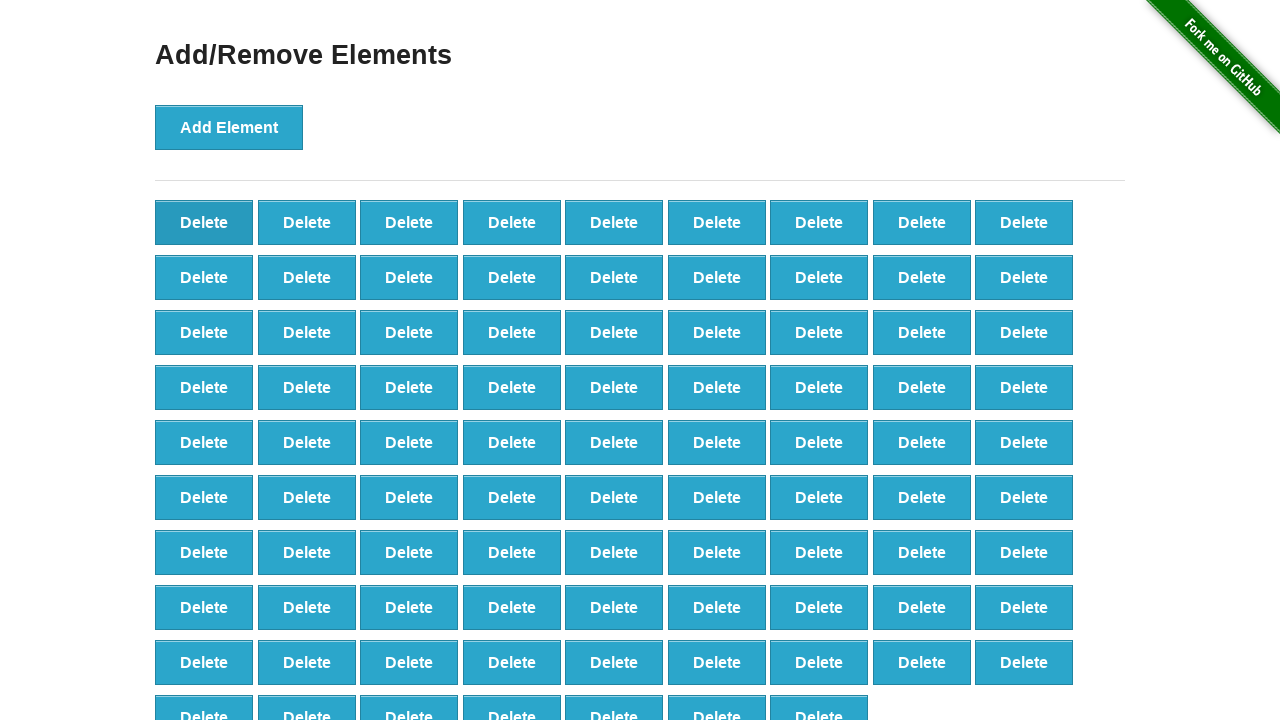

Clicked delete button (iteration 13/90) at (204, 222) on xpath=//*[@class='added-manually'] >> nth=0
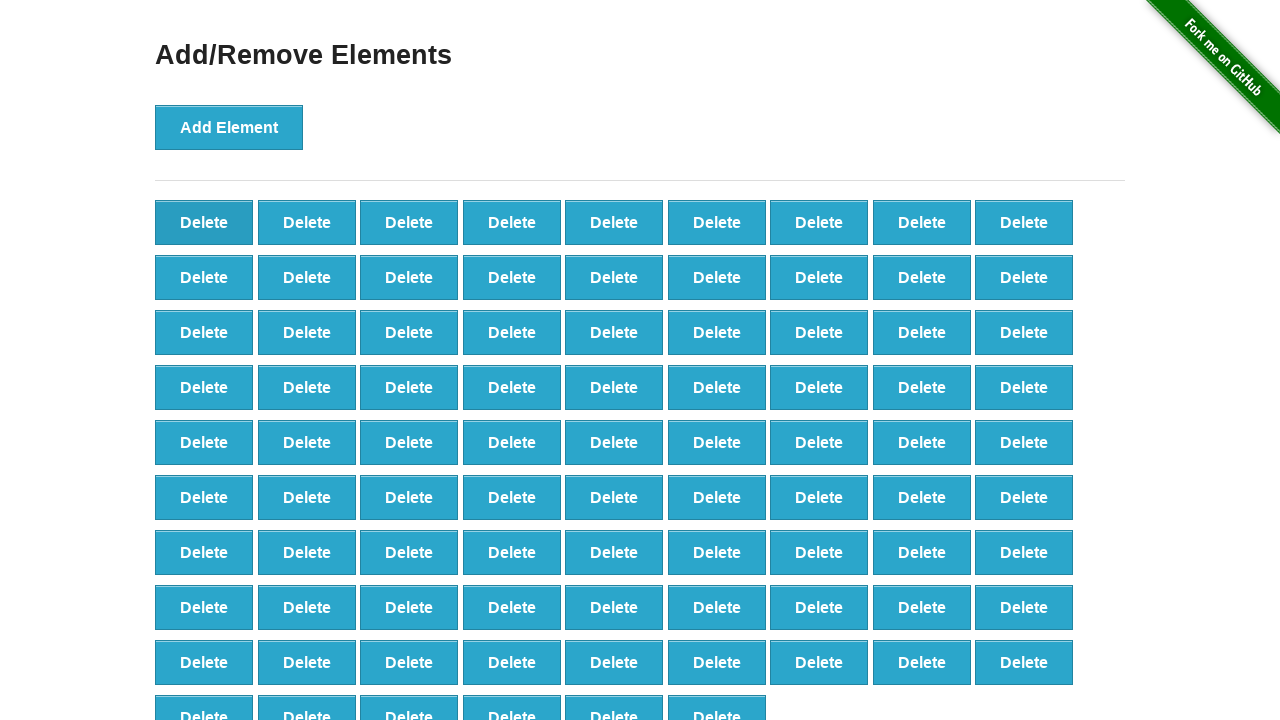

Clicked delete button (iteration 14/90) at (204, 222) on xpath=//*[@class='added-manually'] >> nth=0
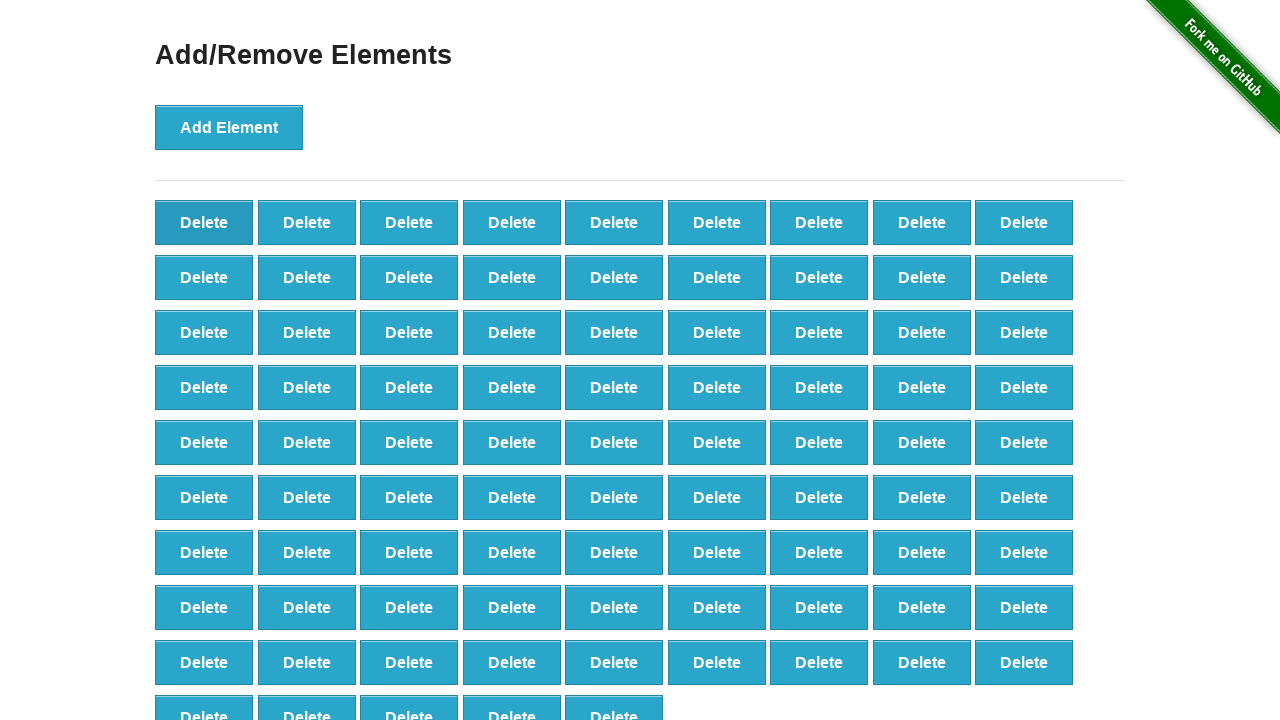

Clicked delete button (iteration 15/90) at (204, 222) on xpath=//*[@class='added-manually'] >> nth=0
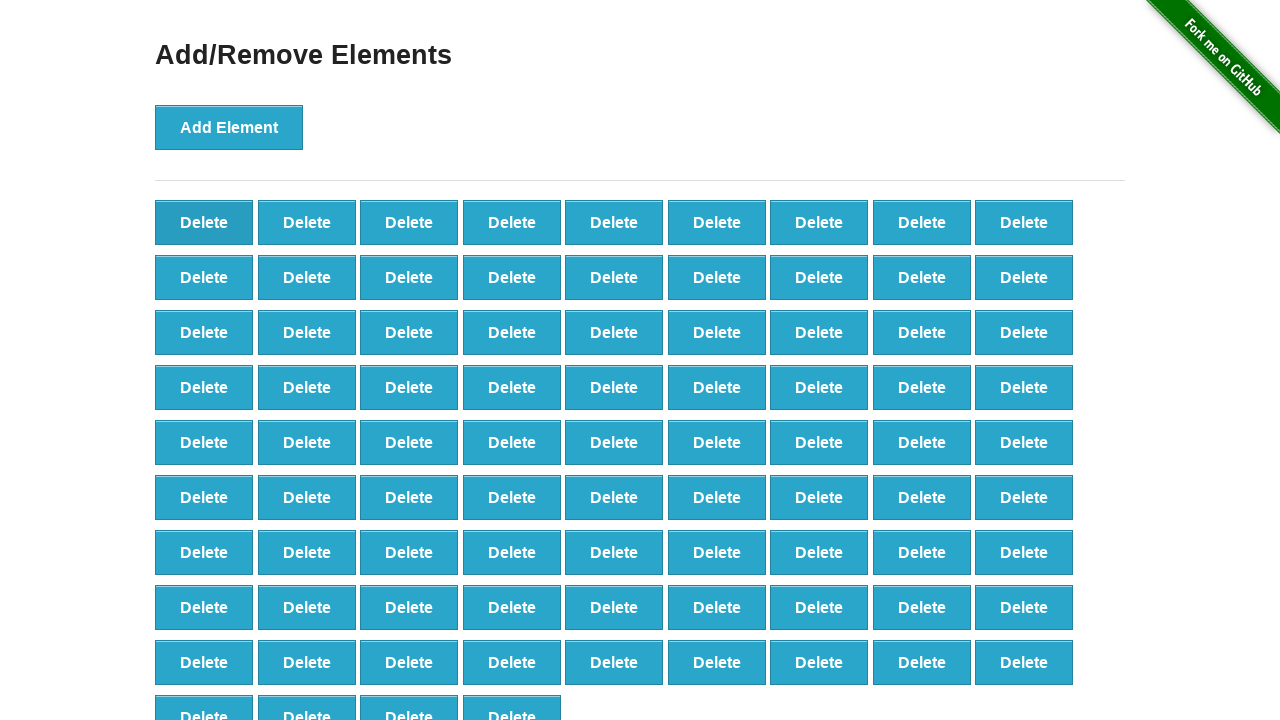

Clicked delete button (iteration 16/90) at (204, 222) on xpath=//*[@class='added-manually'] >> nth=0
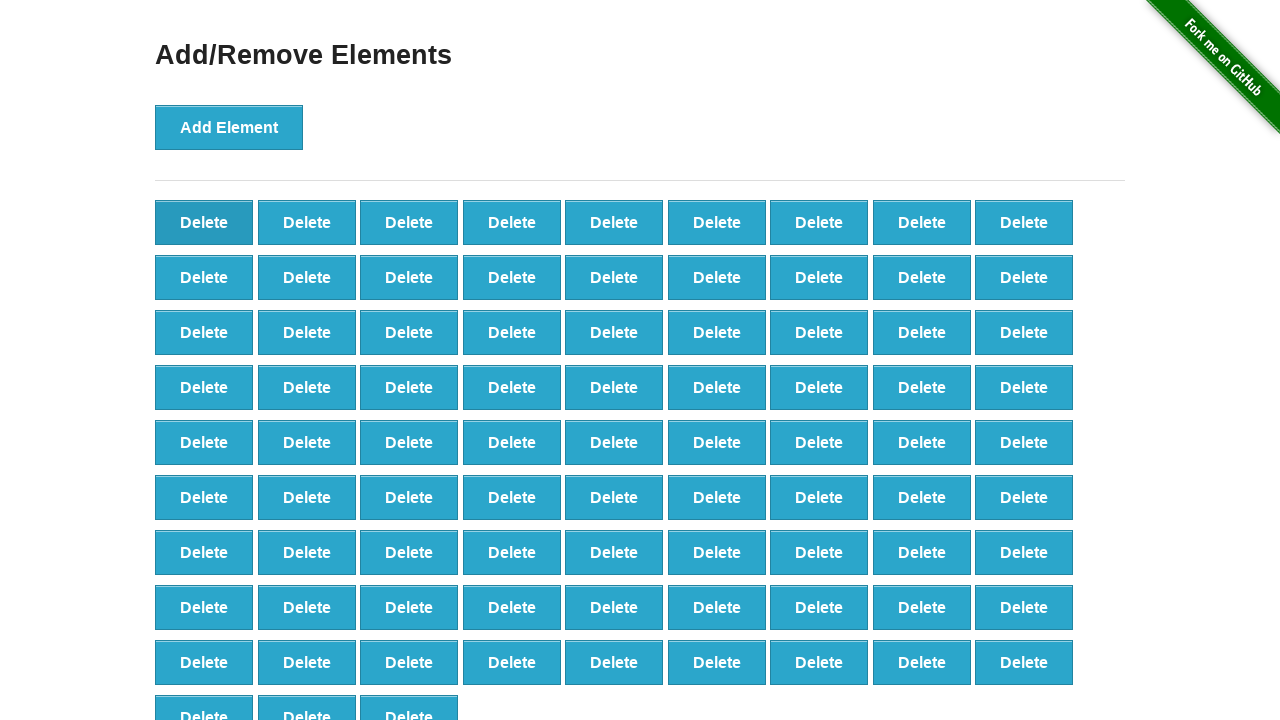

Clicked delete button (iteration 17/90) at (204, 222) on xpath=//*[@class='added-manually'] >> nth=0
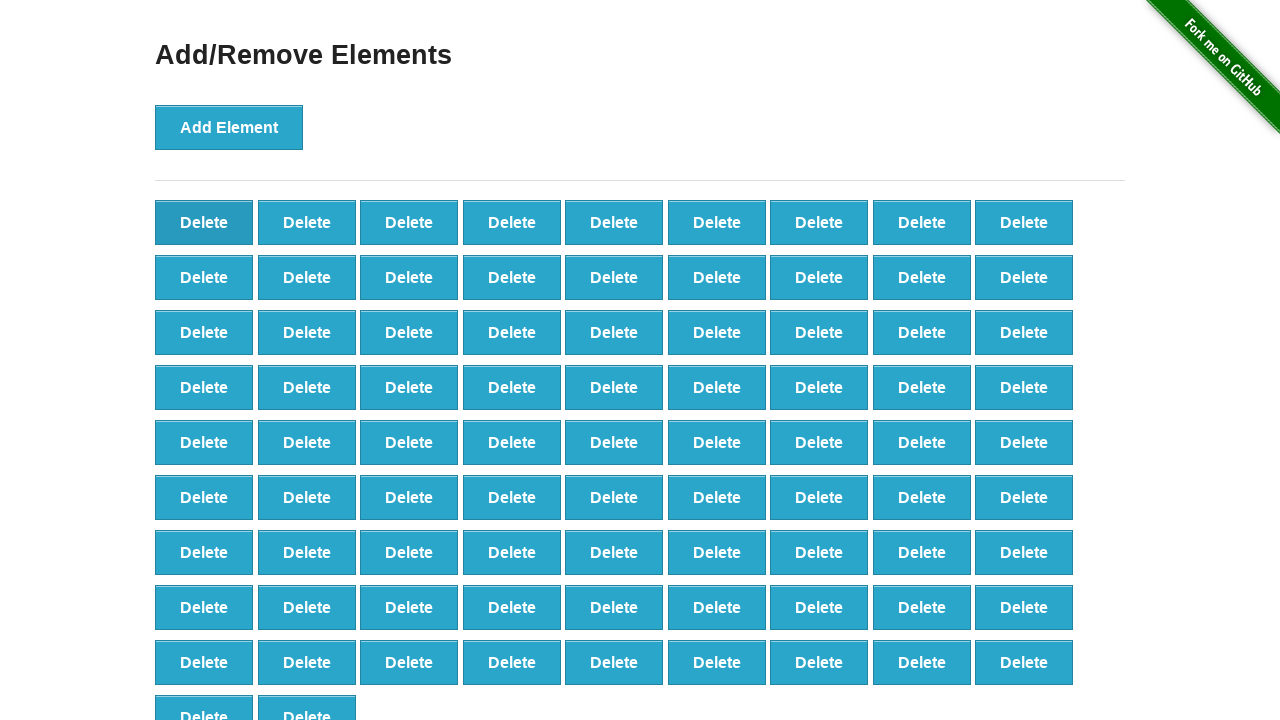

Clicked delete button (iteration 18/90) at (204, 222) on xpath=//*[@class='added-manually'] >> nth=0
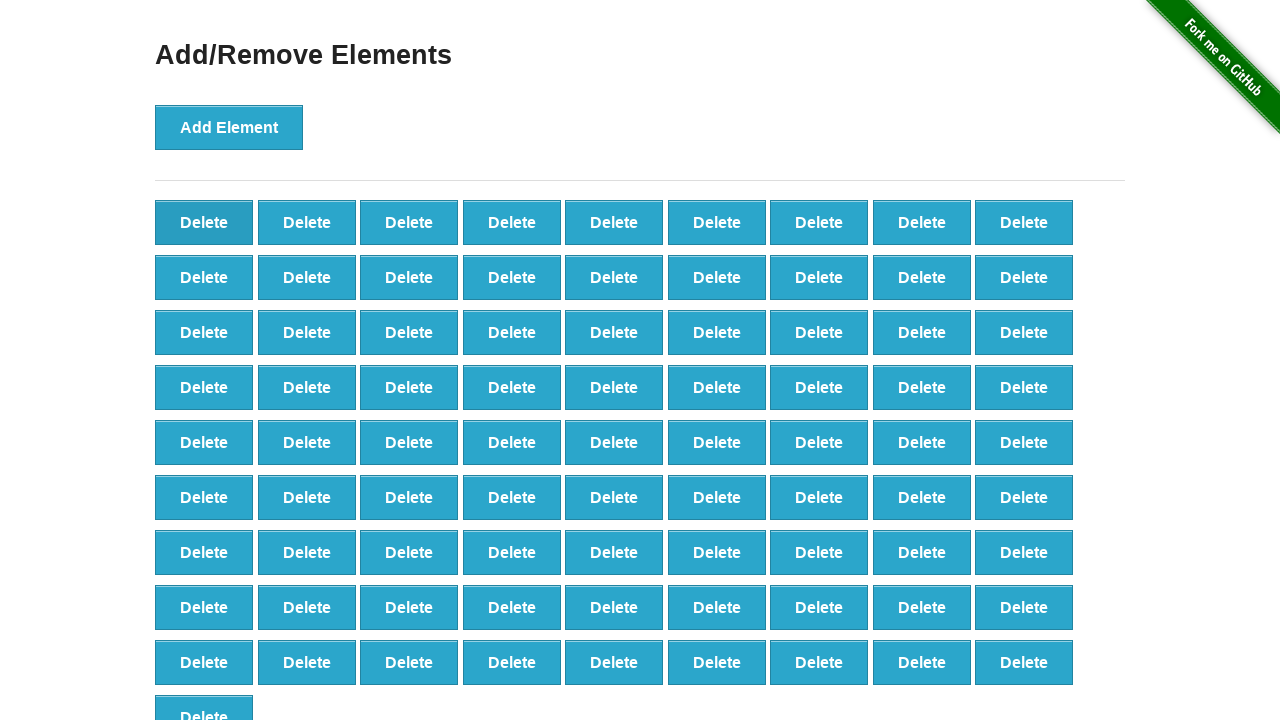

Clicked delete button (iteration 19/90) at (204, 222) on xpath=//*[@class='added-manually'] >> nth=0
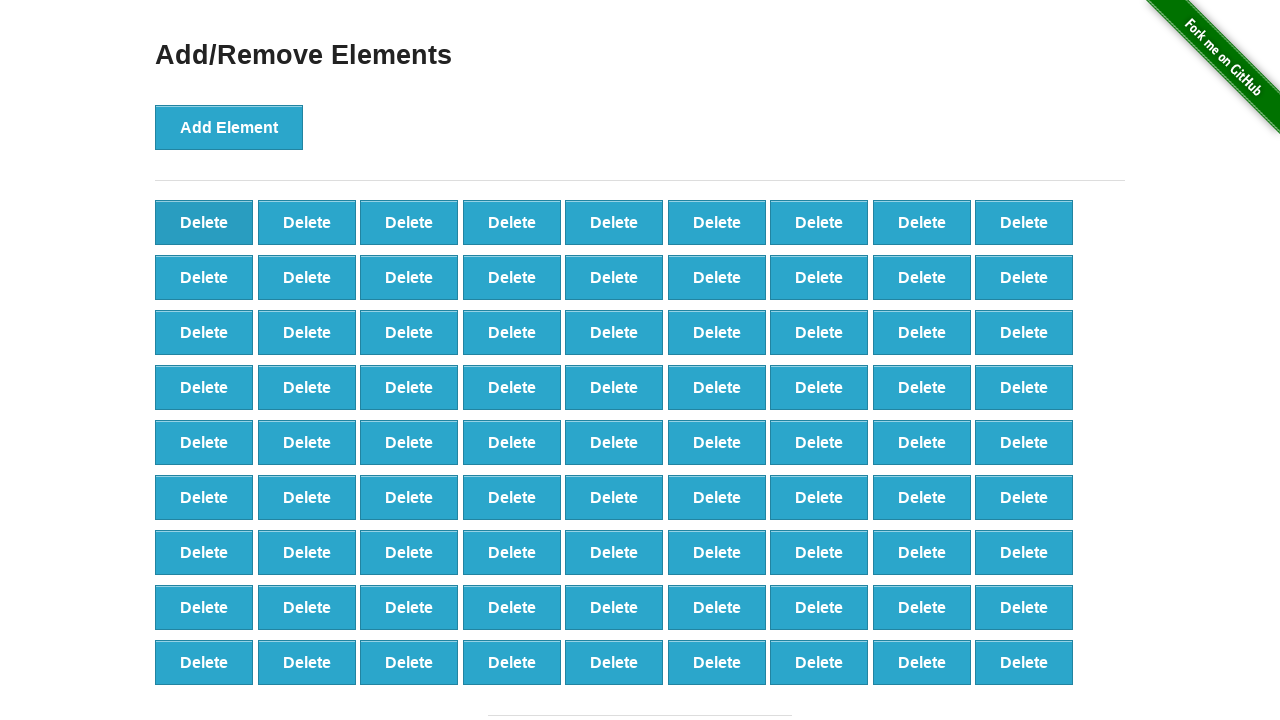

Clicked delete button (iteration 20/90) at (204, 222) on xpath=//*[@class='added-manually'] >> nth=0
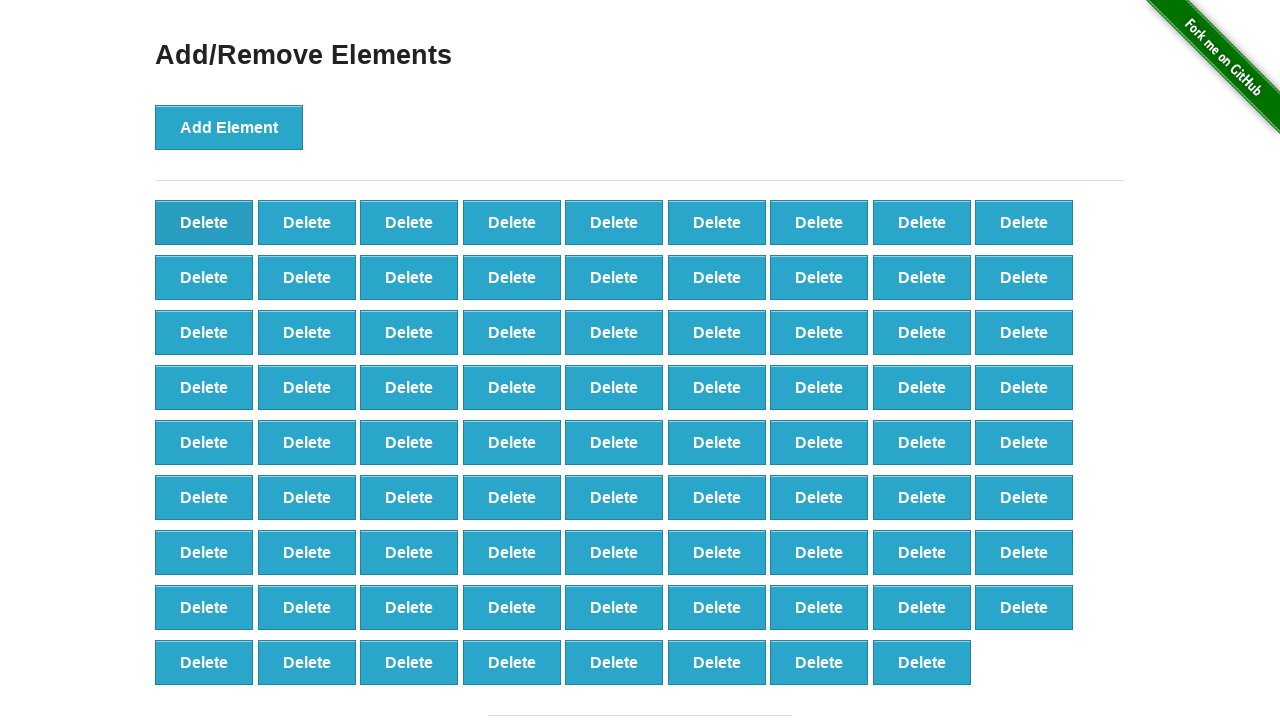

Clicked delete button (iteration 21/90) at (204, 222) on xpath=//*[@class='added-manually'] >> nth=0
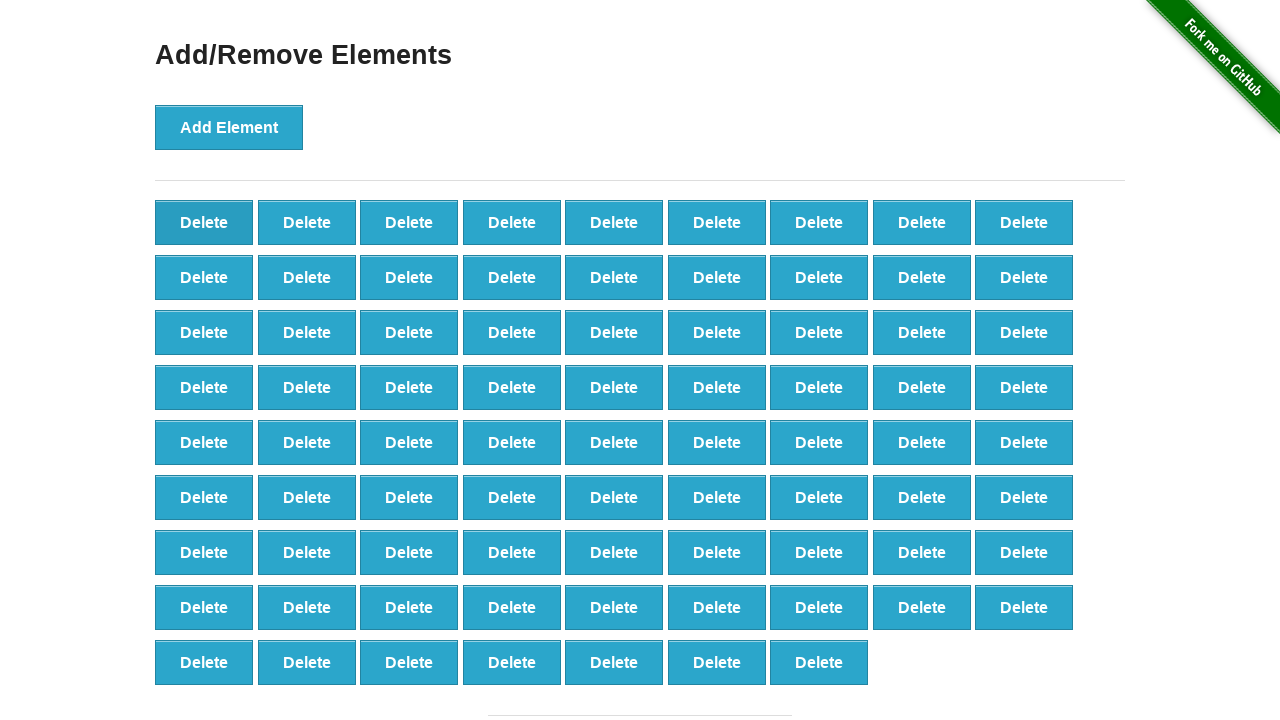

Clicked delete button (iteration 22/90) at (204, 222) on xpath=//*[@class='added-manually'] >> nth=0
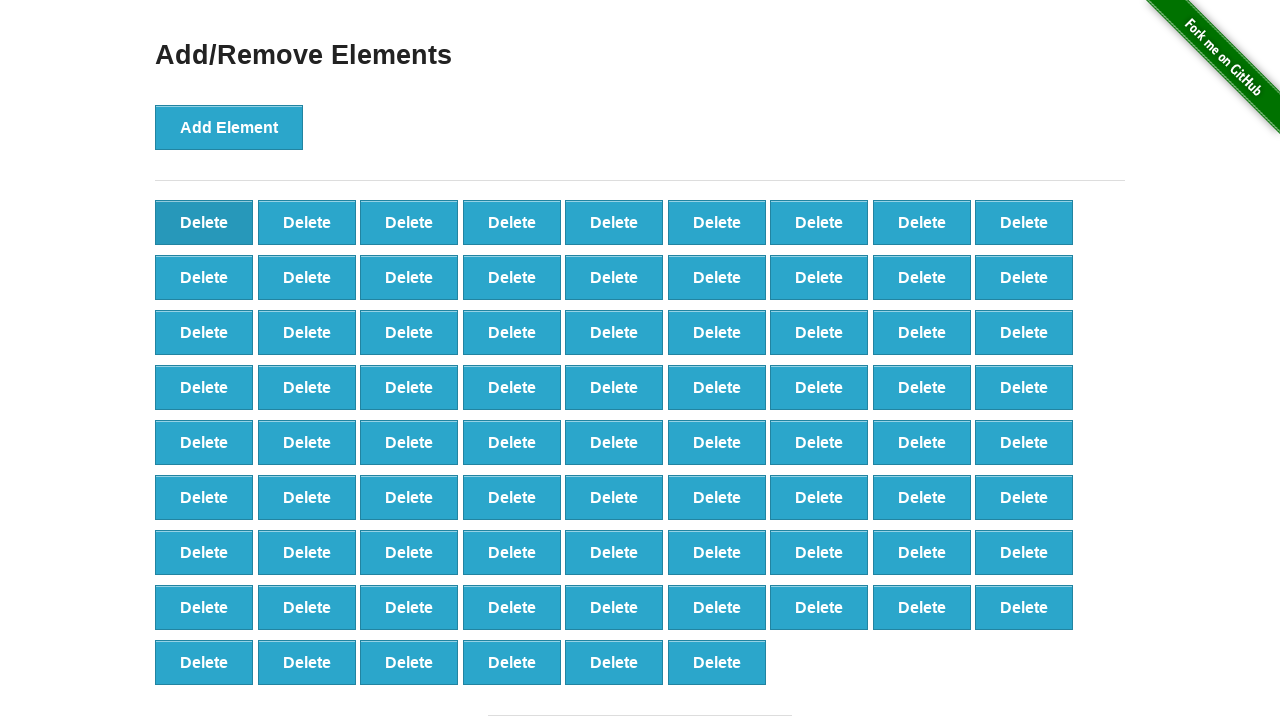

Clicked delete button (iteration 23/90) at (204, 222) on xpath=//*[@class='added-manually'] >> nth=0
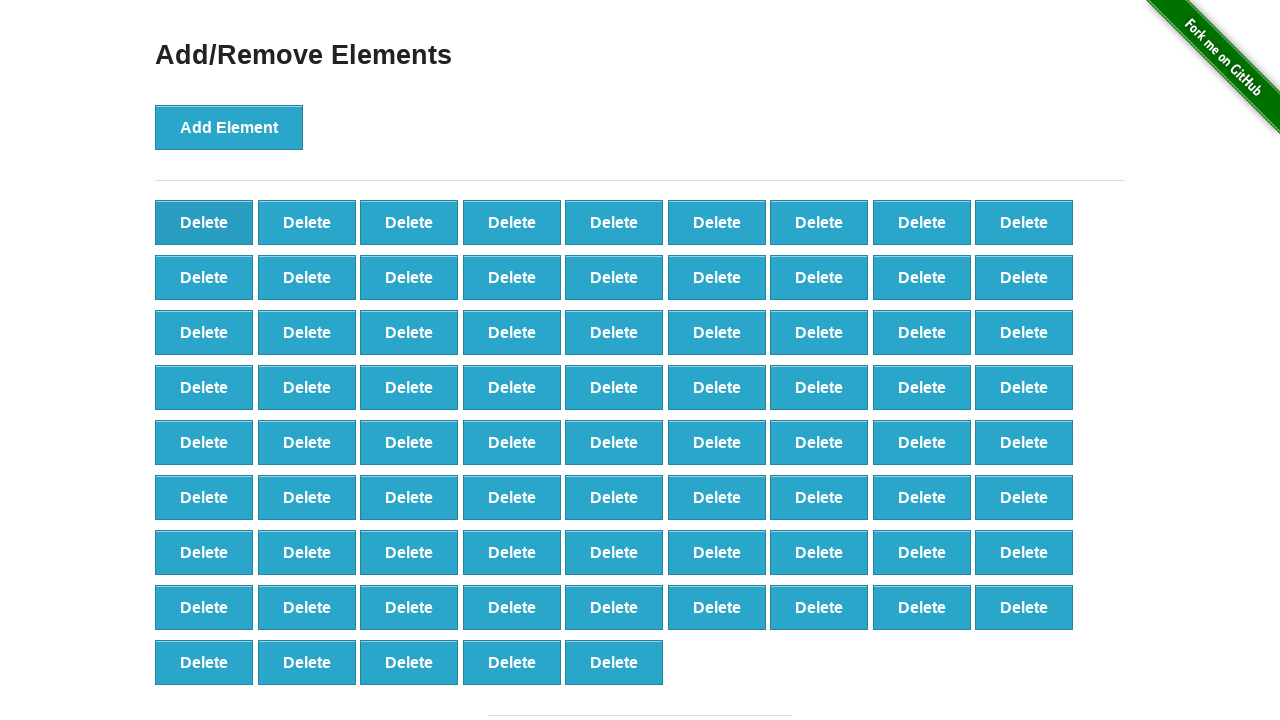

Clicked delete button (iteration 24/90) at (204, 222) on xpath=//*[@class='added-manually'] >> nth=0
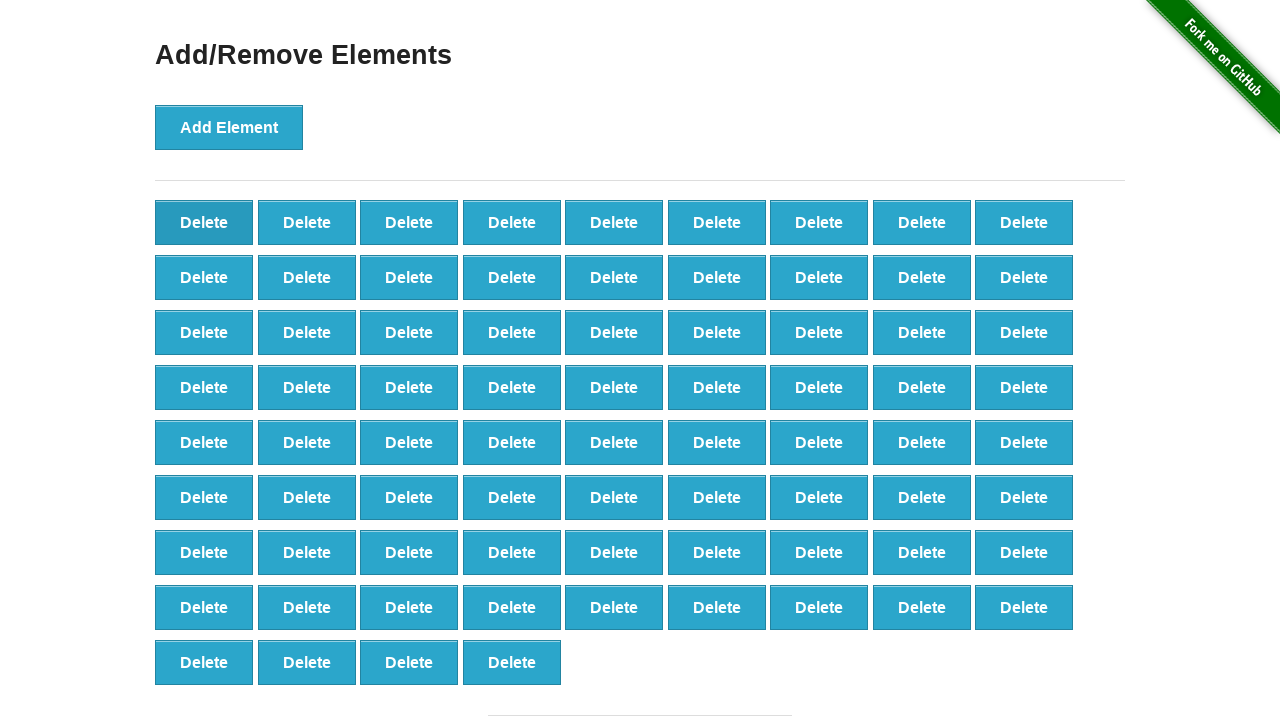

Clicked delete button (iteration 25/90) at (204, 222) on xpath=//*[@class='added-manually'] >> nth=0
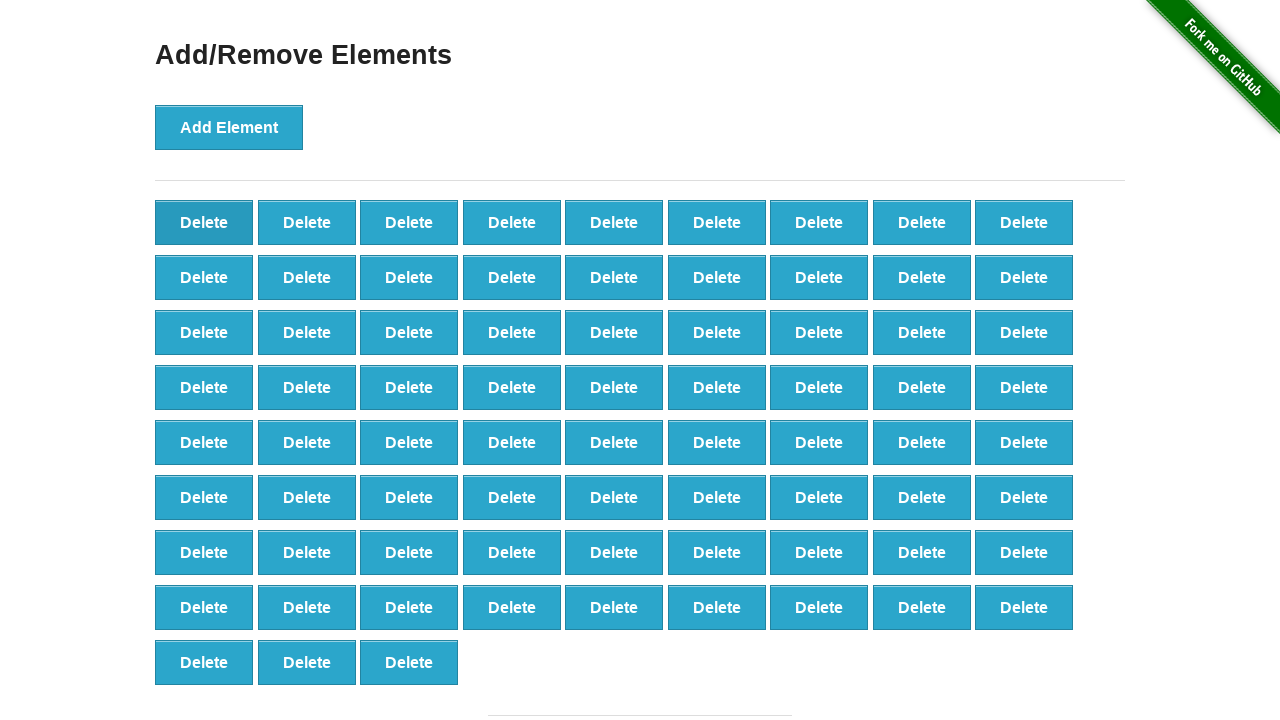

Clicked delete button (iteration 26/90) at (204, 222) on xpath=//*[@class='added-manually'] >> nth=0
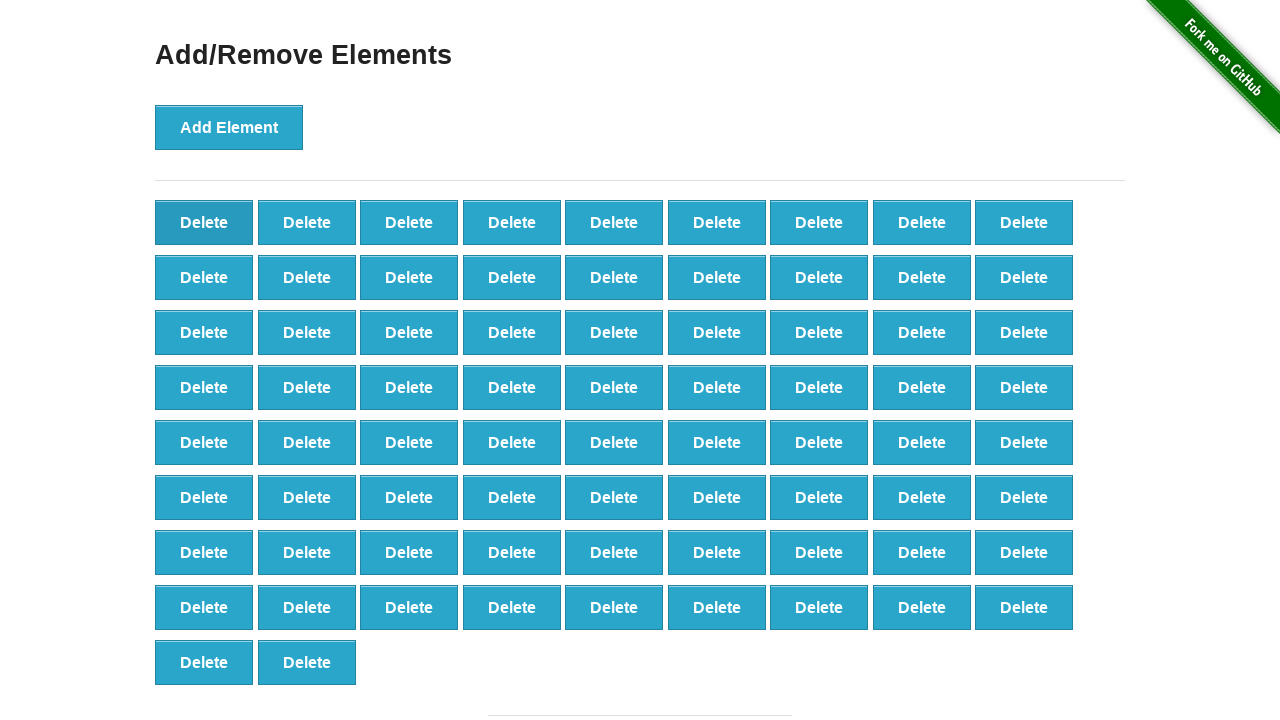

Clicked delete button (iteration 27/90) at (204, 222) on xpath=//*[@class='added-manually'] >> nth=0
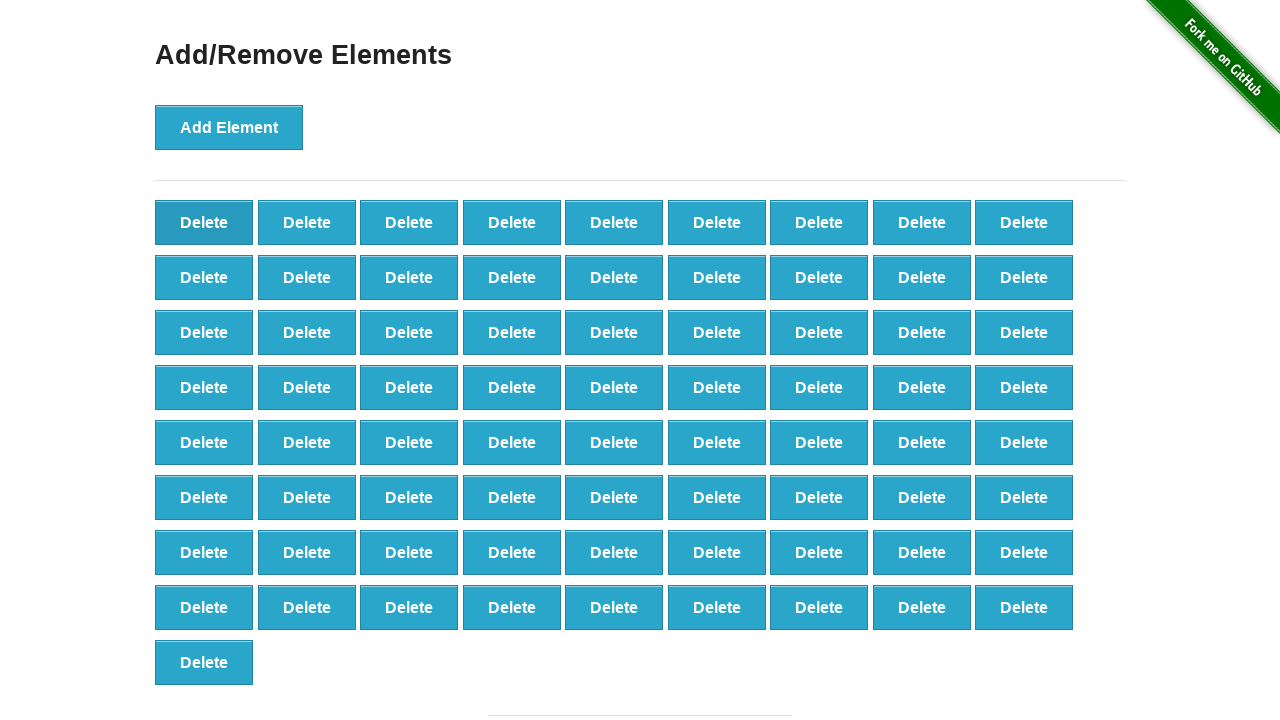

Clicked delete button (iteration 28/90) at (204, 222) on xpath=//*[@class='added-manually'] >> nth=0
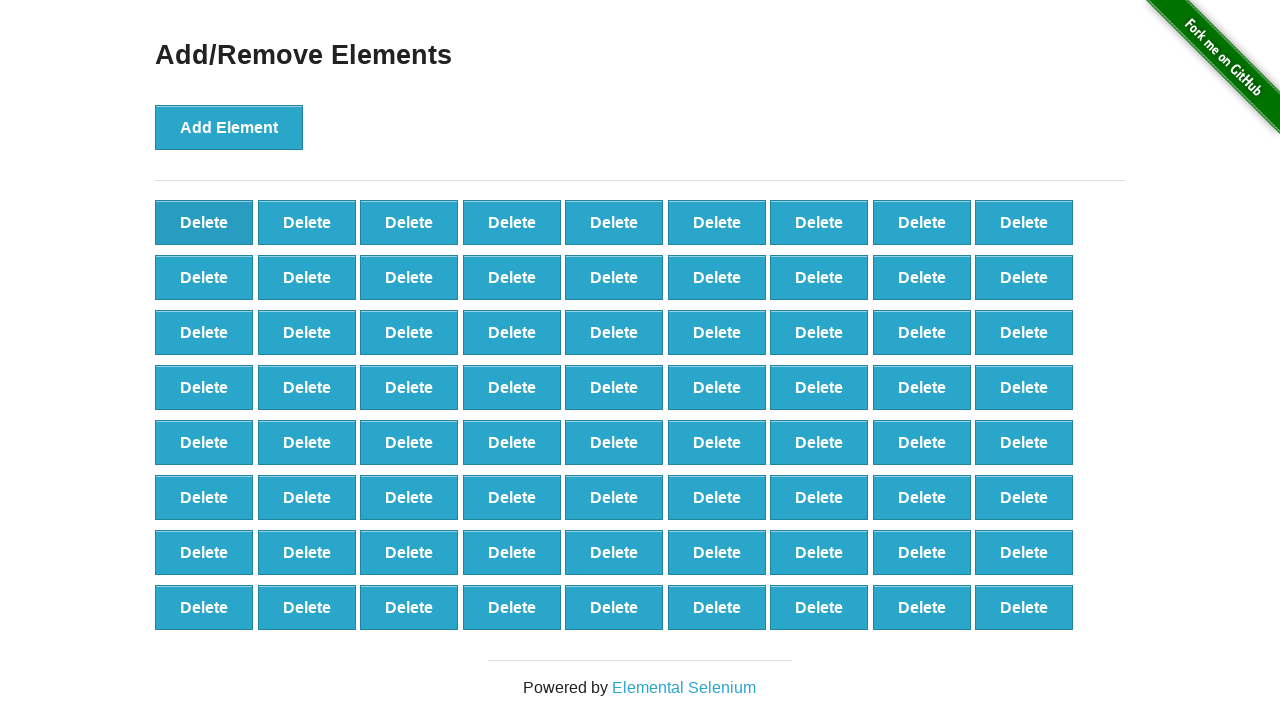

Clicked delete button (iteration 29/90) at (204, 222) on xpath=//*[@class='added-manually'] >> nth=0
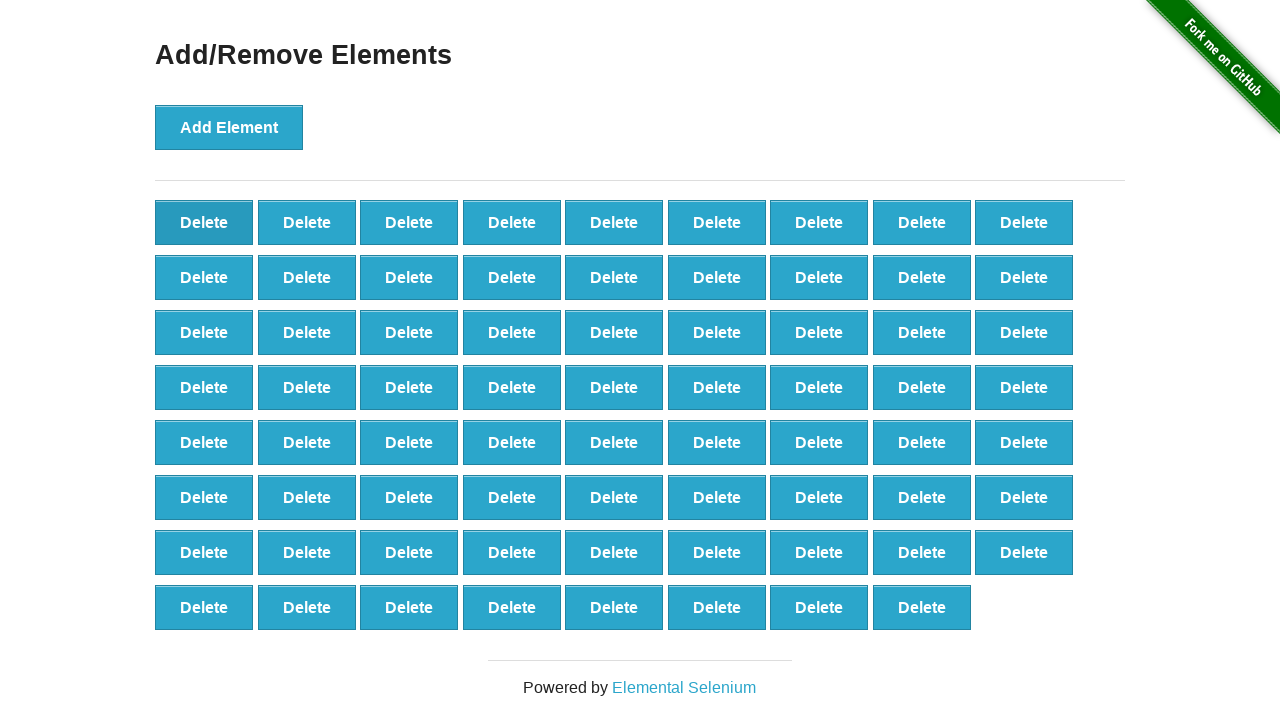

Clicked delete button (iteration 30/90) at (204, 222) on xpath=//*[@class='added-manually'] >> nth=0
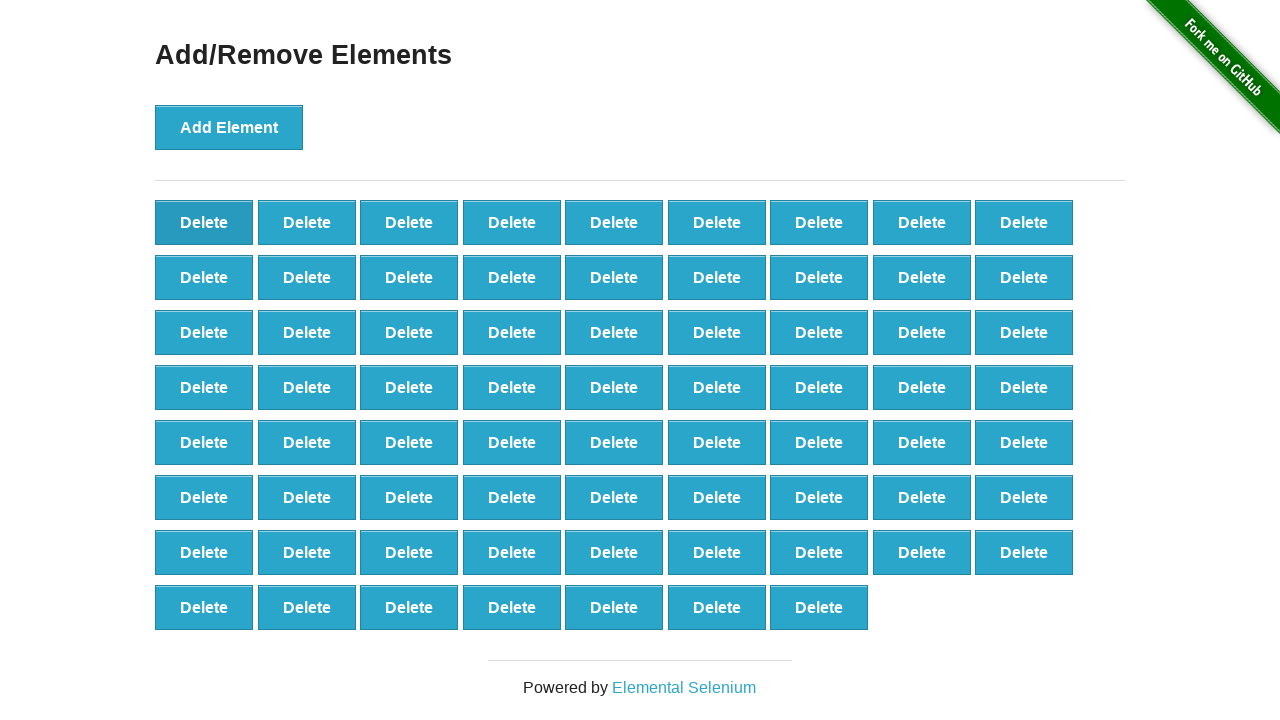

Clicked delete button (iteration 31/90) at (204, 222) on xpath=//*[@class='added-manually'] >> nth=0
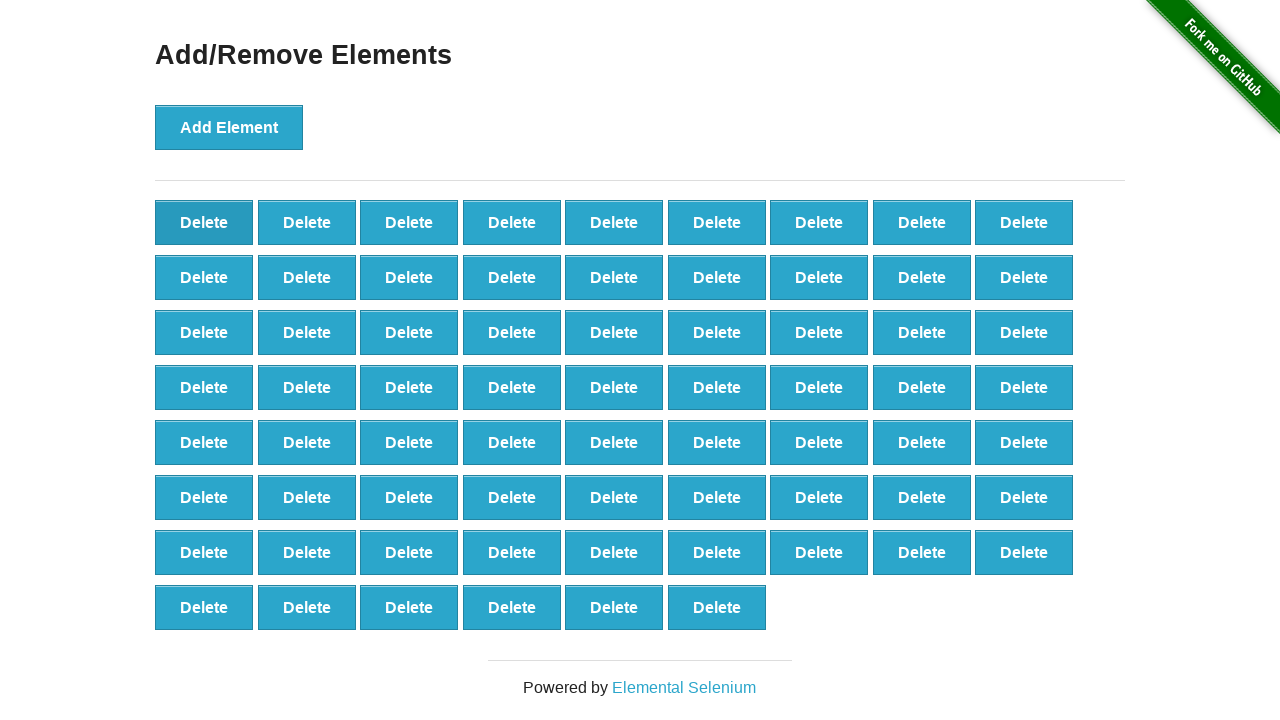

Clicked delete button (iteration 32/90) at (204, 222) on xpath=//*[@class='added-manually'] >> nth=0
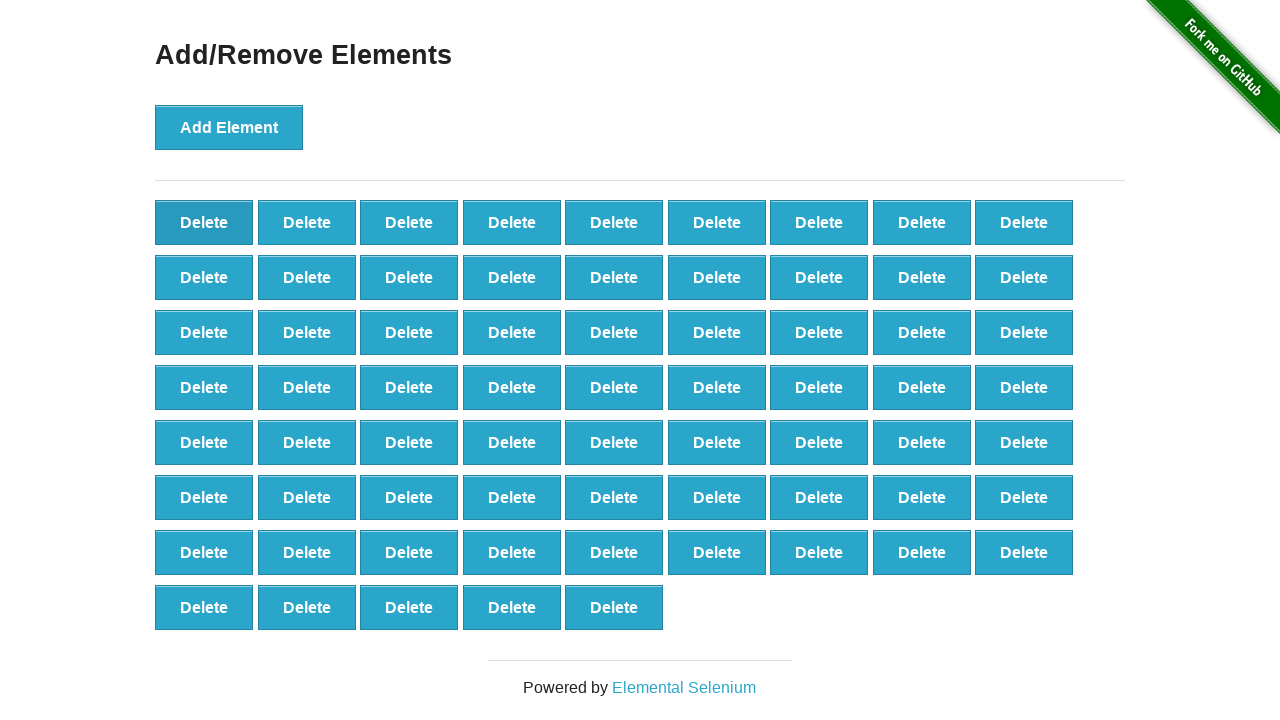

Clicked delete button (iteration 33/90) at (204, 222) on xpath=//*[@class='added-manually'] >> nth=0
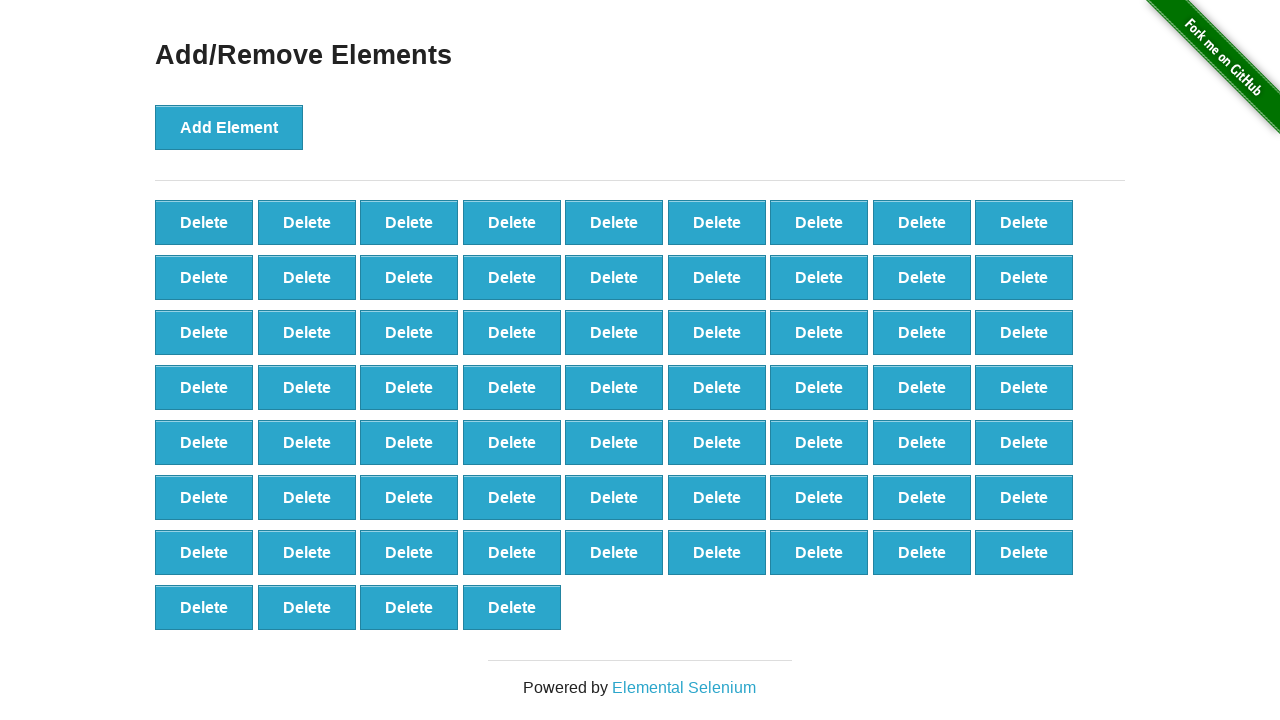

Clicked delete button (iteration 34/90) at (204, 222) on xpath=//*[@class='added-manually'] >> nth=0
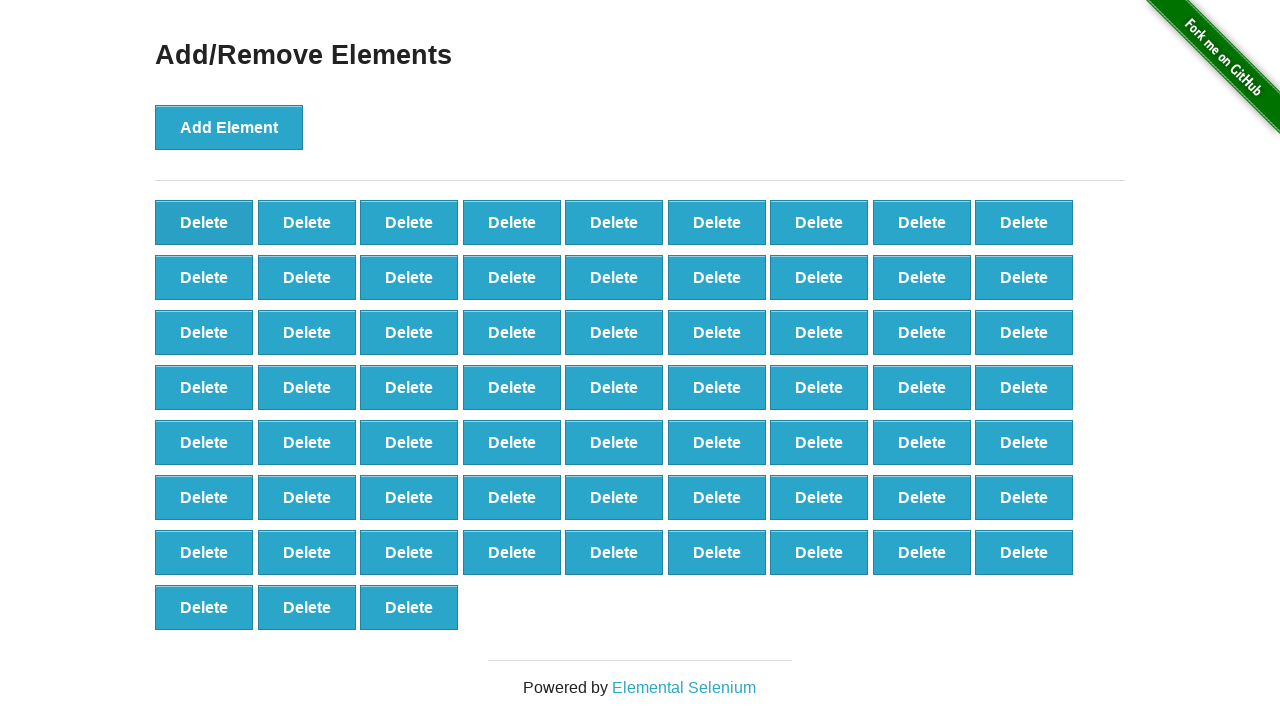

Clicked delete button (iteration 35/90) at (204, 222) on xpath=//*[@class='added-manually'] >> nth=0
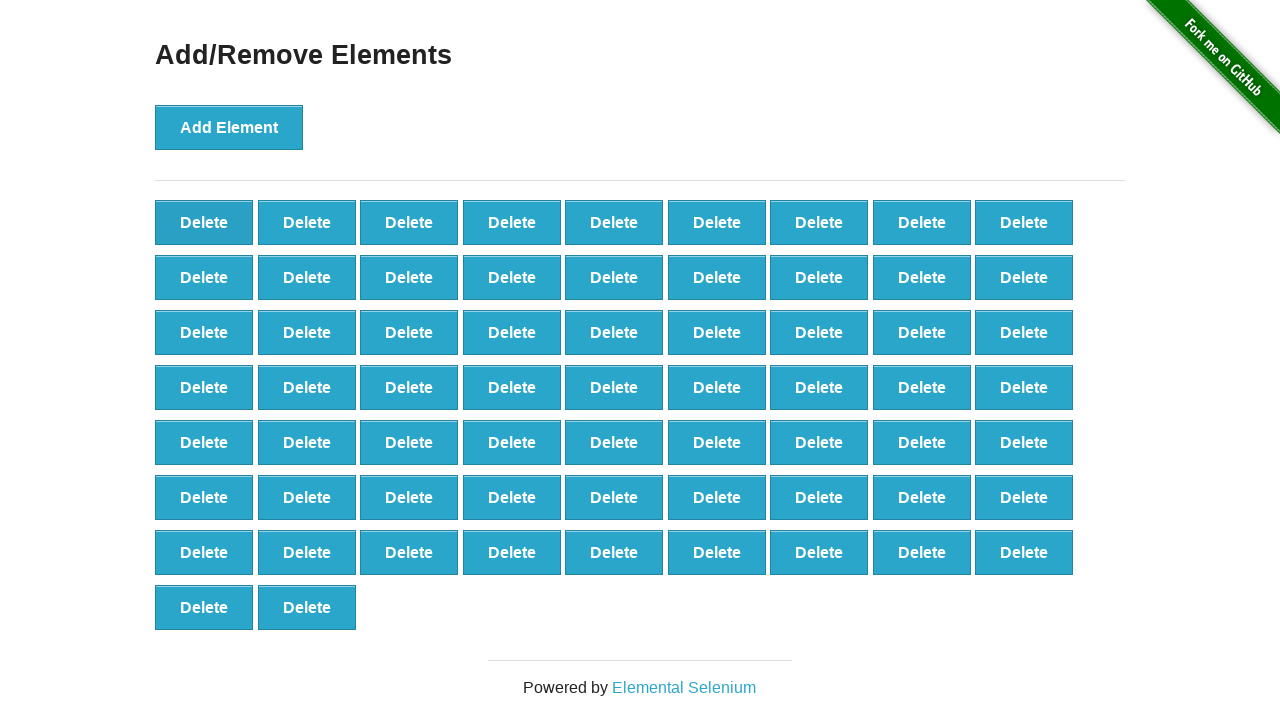

Clicked delete button (iteration 36/90) at (204, 222) on xpath=//*[@class='added-manually'] >> nth=0
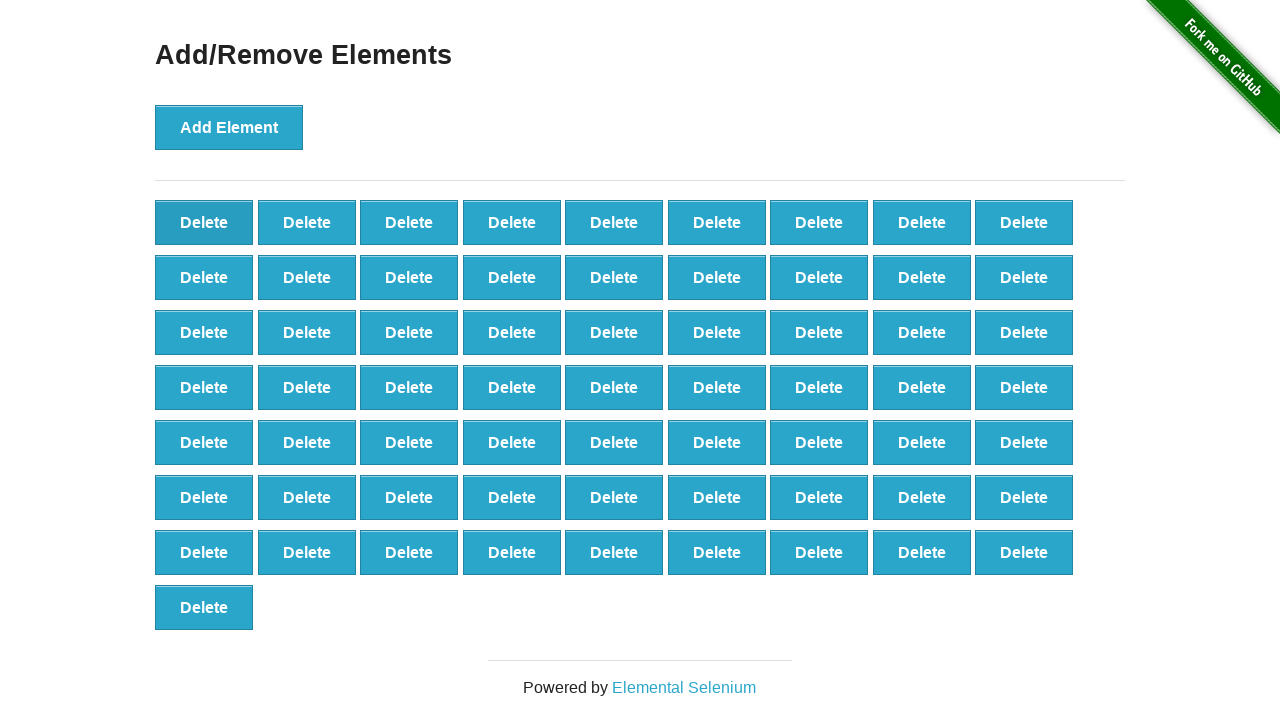

Clicked delete button (iteration 37/90) at (204, 222) on xpath=//*[@class='added-manually'] >> nth=0
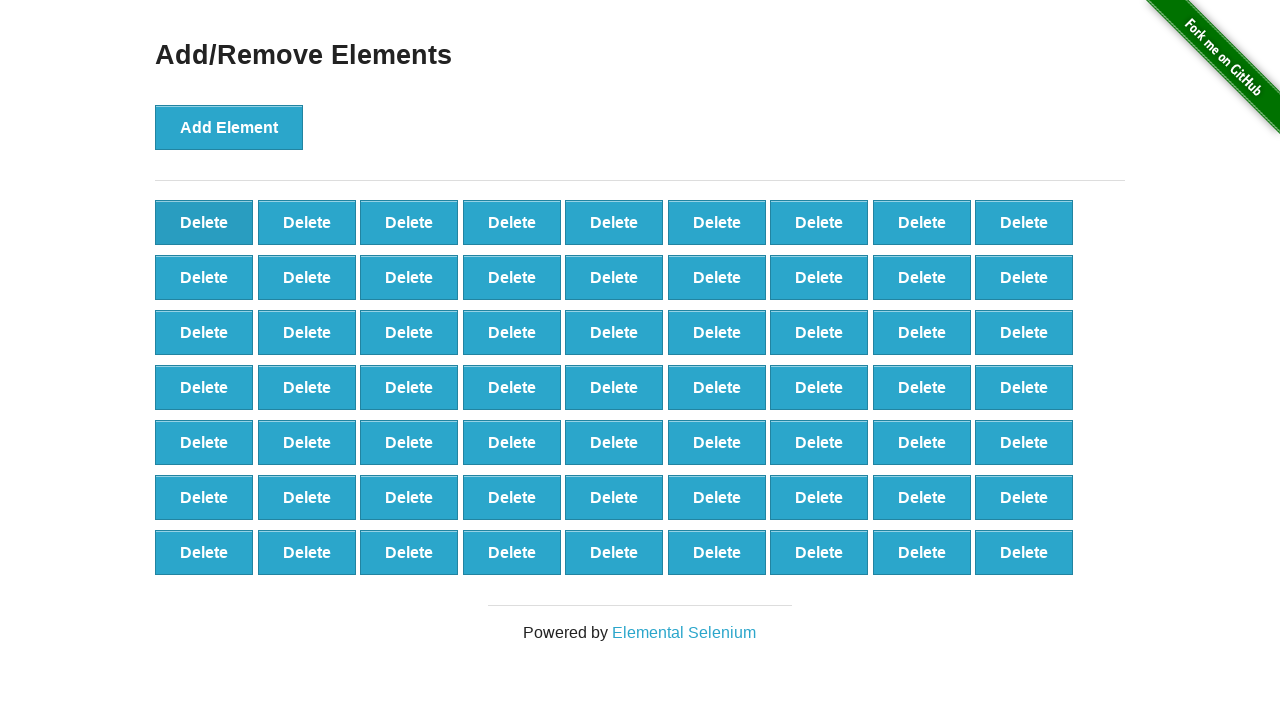

Clicked delete button (iteration 38/90) at (204, 222) on xpath=//*[@class='added-manually'] >> nth=0
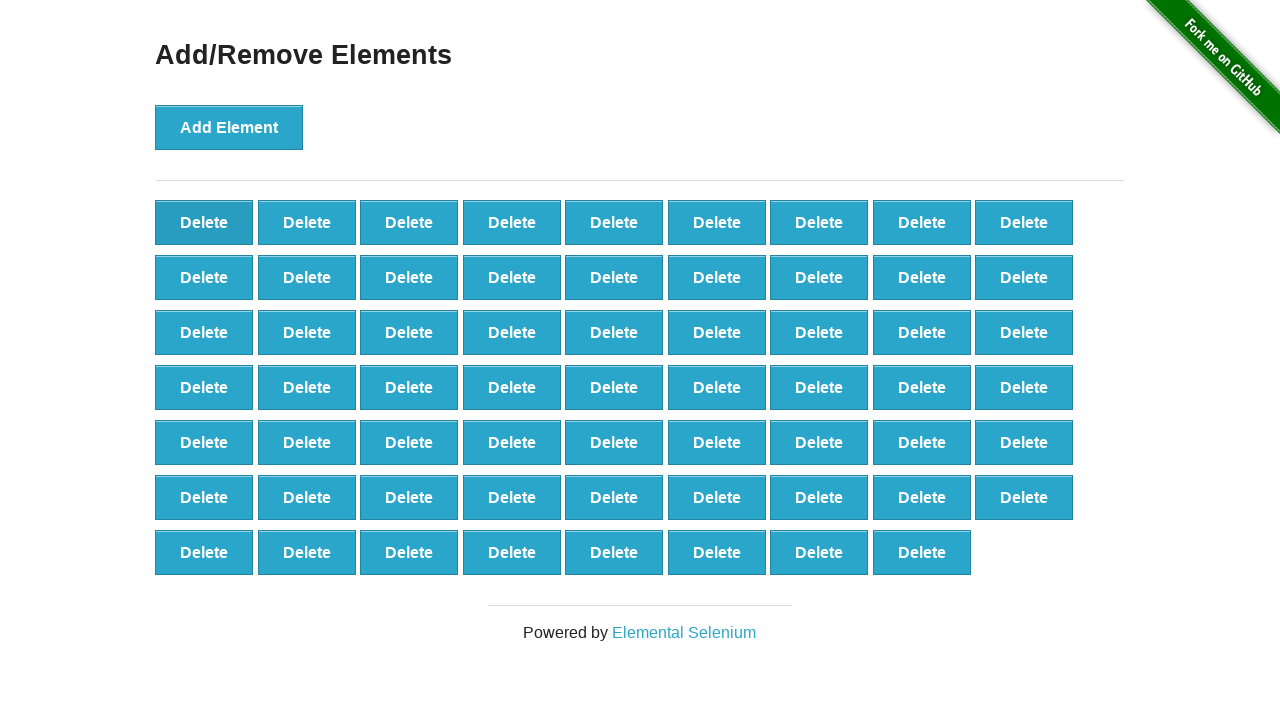

Clicked delete button (iteration 39/90) at (204, 222) on xpath=//*[@class='added-manually'] >> nth=0
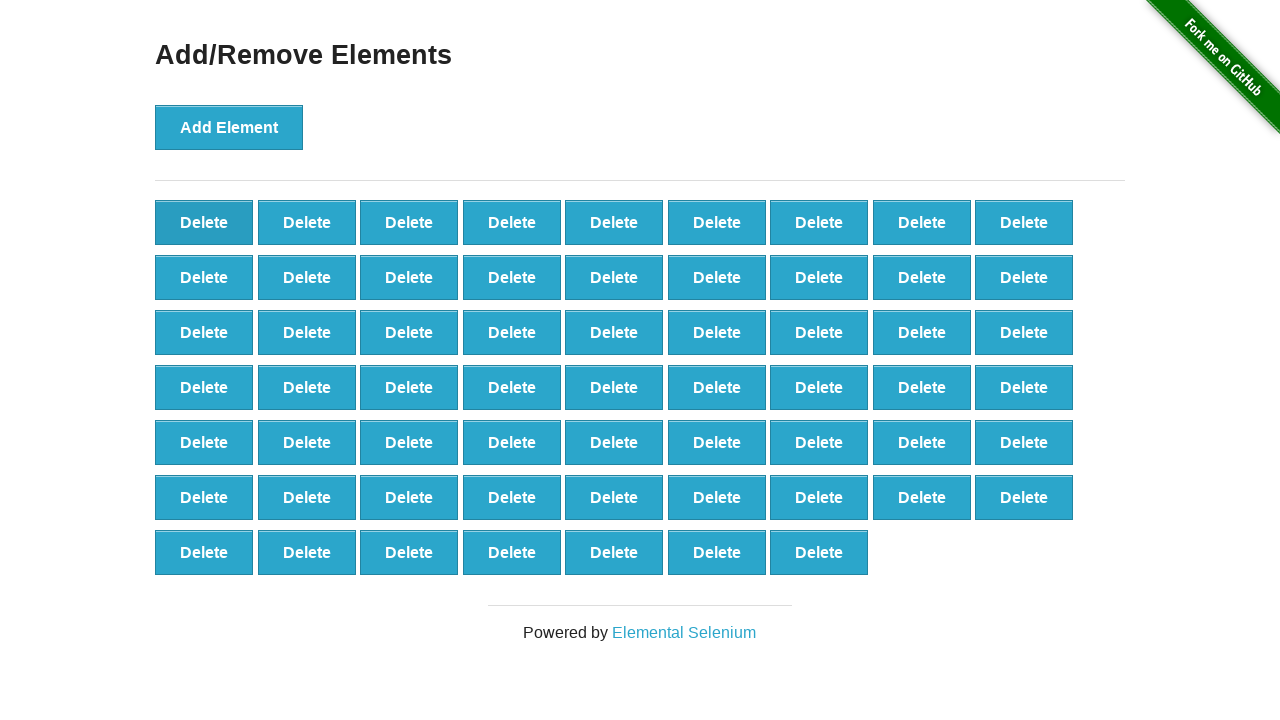

Clicked delete button (iteration 40/90) at (204, 222) on xpath=//*[@class='added-manually'] >> nth=0
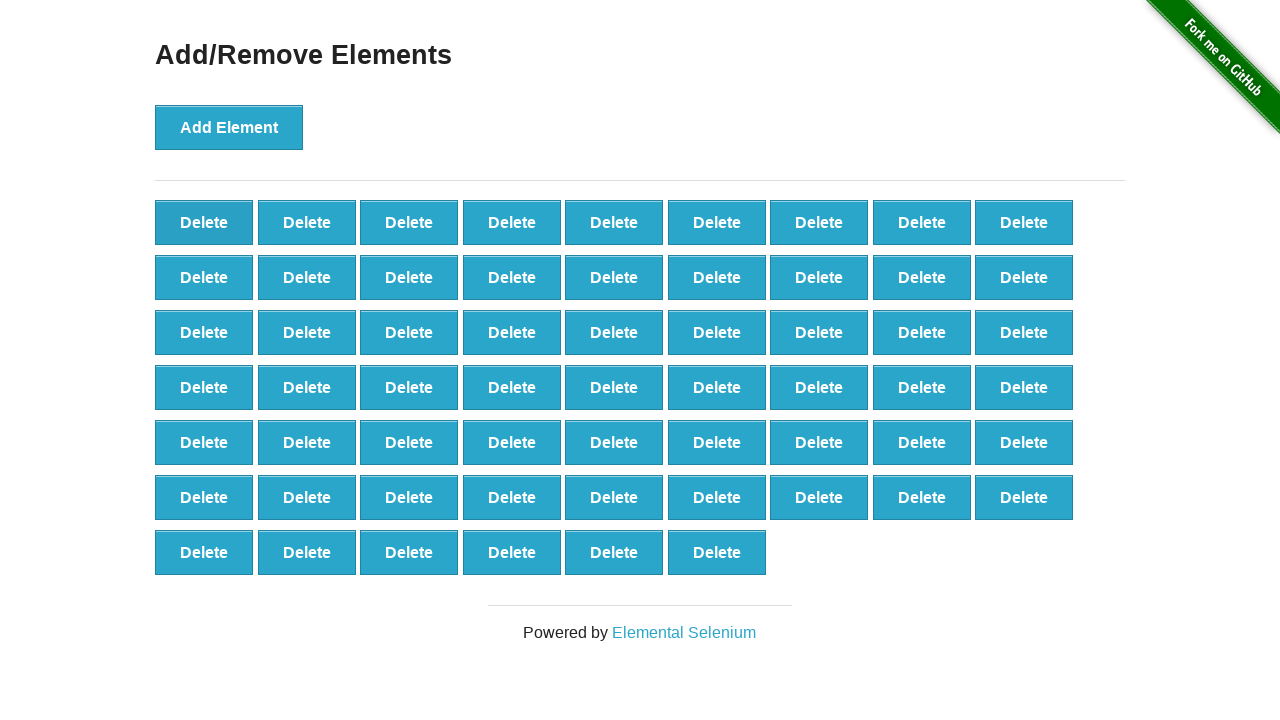

Clicked delete button (iteration 41/90) at (204, 222) on xpath=//*[@class='added-manually'] >> nth=0
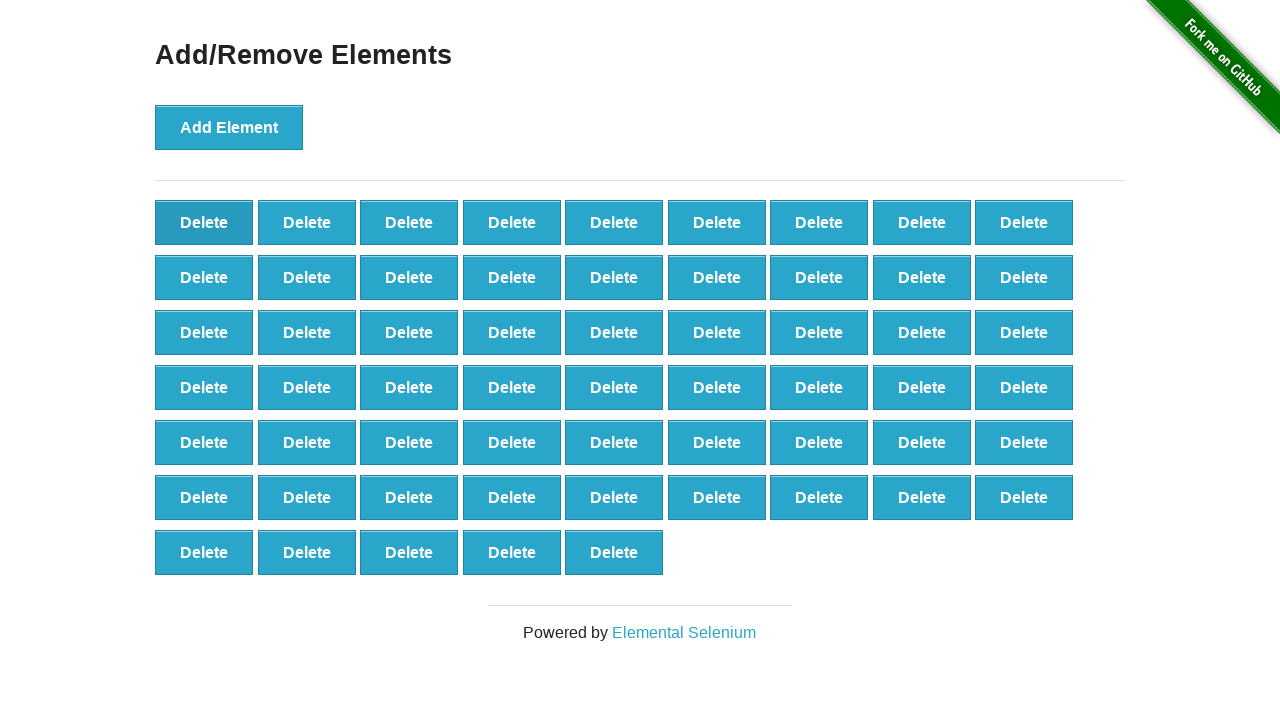

Clicked delete button (iteration 42/90) at (204, 222) on xpath=//*[@class='added-manually'] >> nth=0
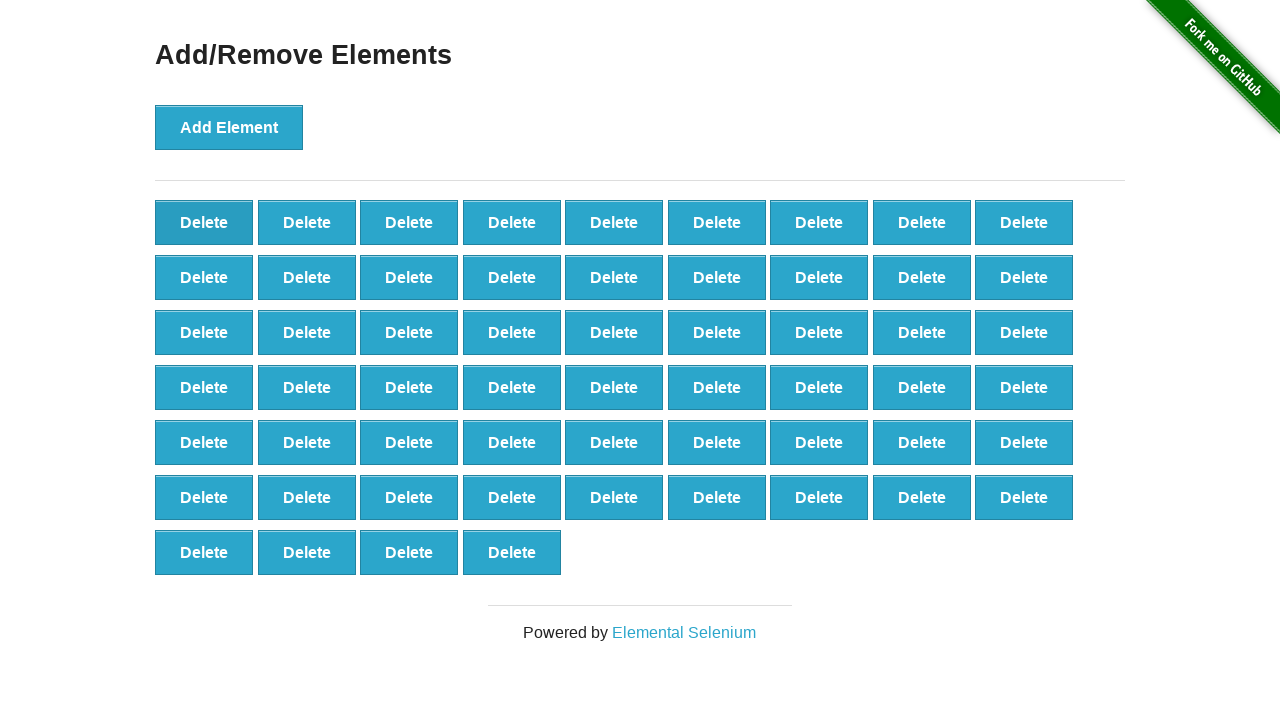

Clicked delete button (iteration 43/90) at (204, 222) on xpath=//*[@class='added-manually'] >> nth=0
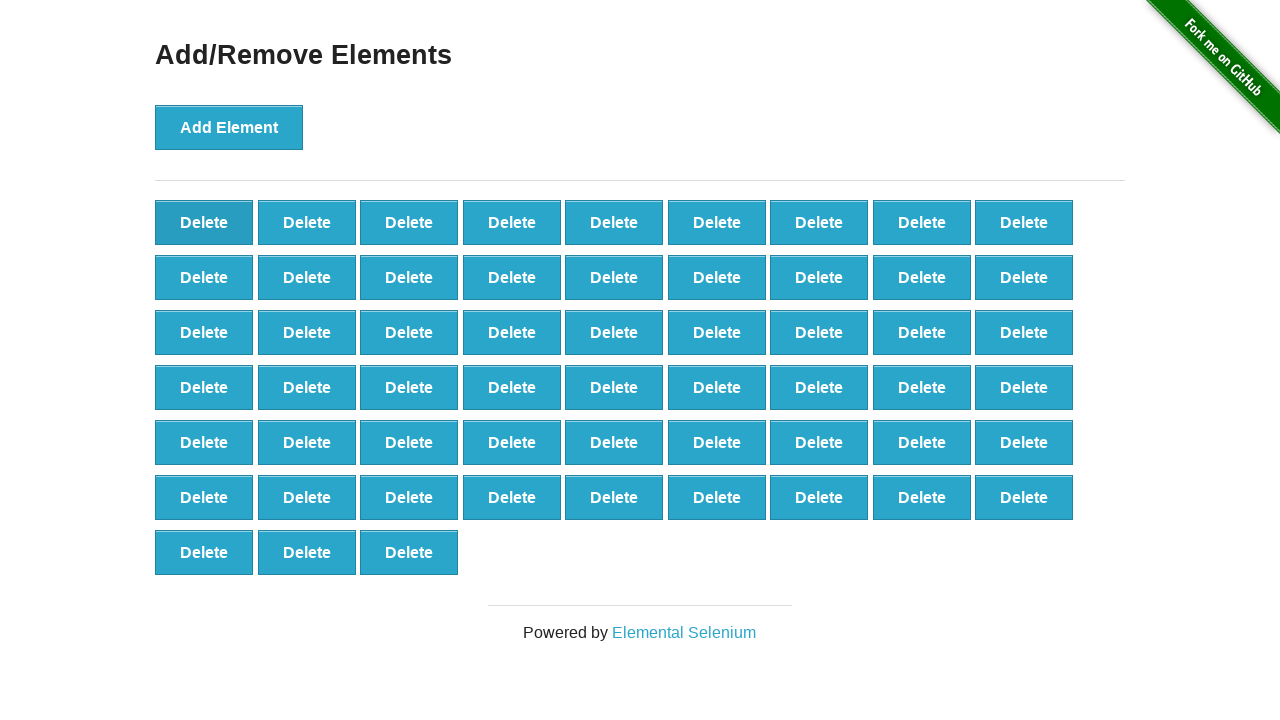

Clicked delete button (iteration 44/90) at (204, 222) on xpath=//*[@class='added-manually'] >> nth=0
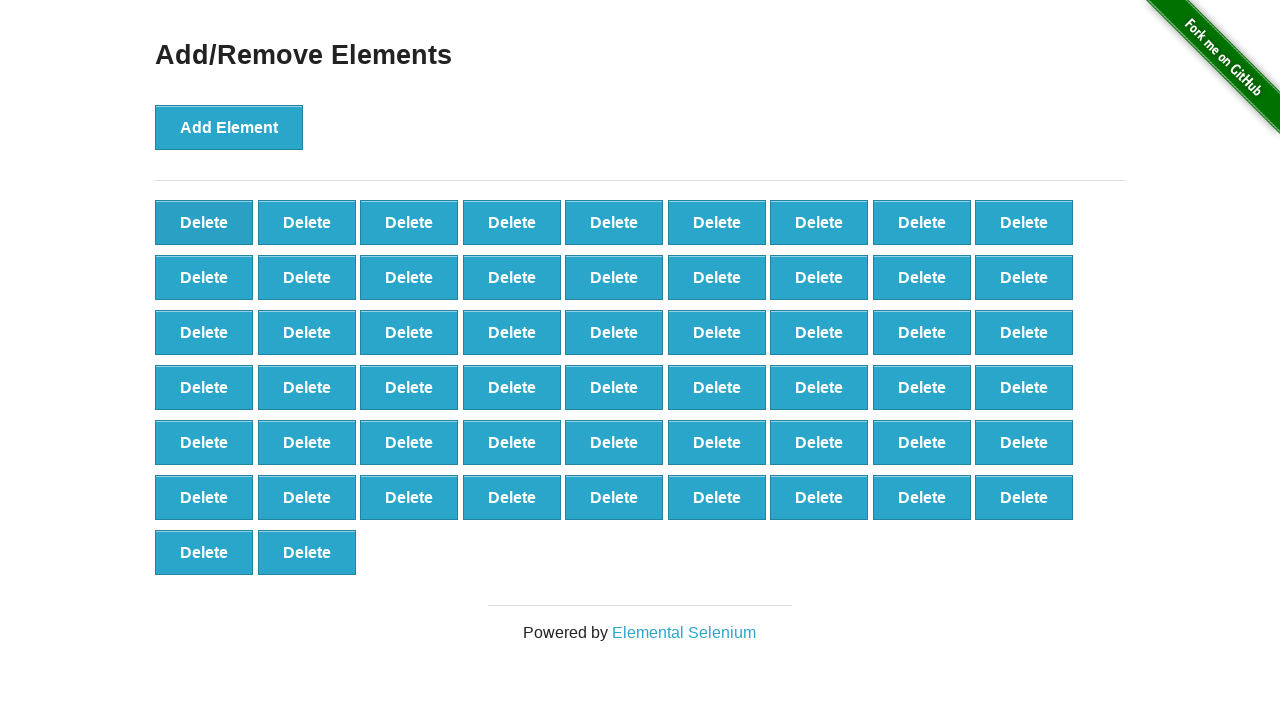

Clicked delete button (iteration 45/90) at (204, 222) on xpath=//*[@class='added-manually'] >> nth=0
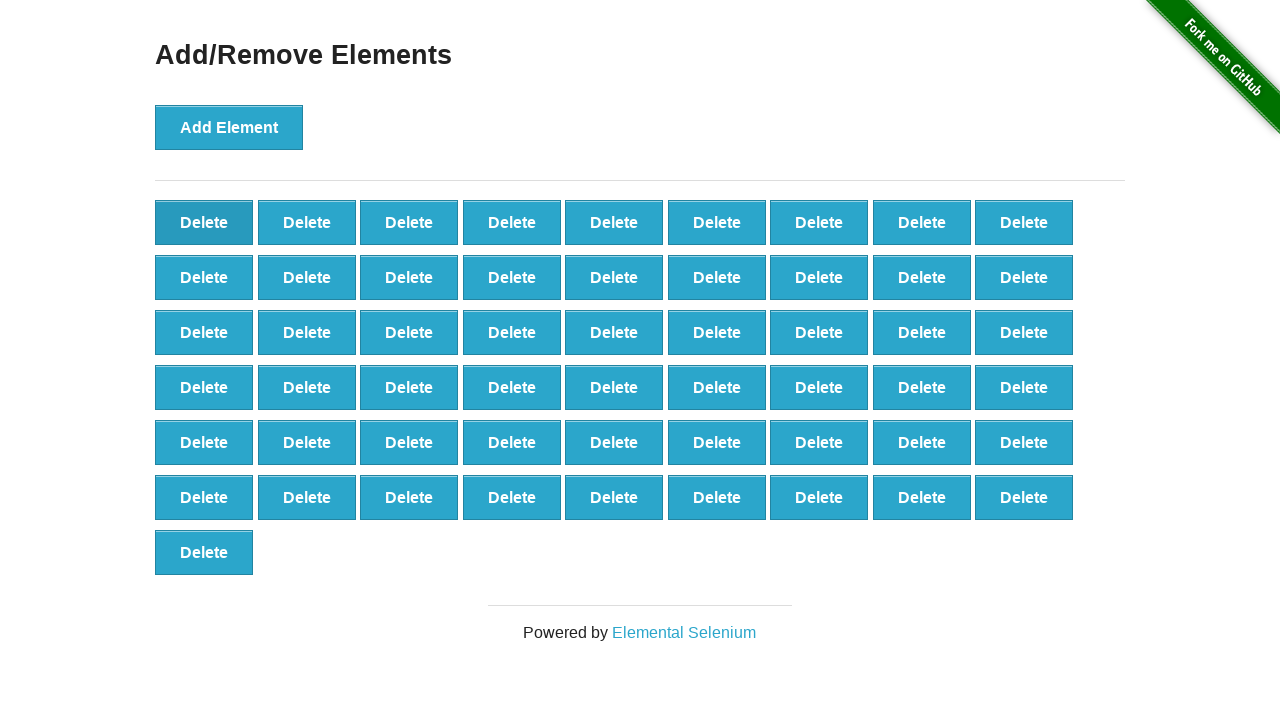

Clicked delete button (iteration 46/90) at (204, 222) on xpath=//*[@class='added-manually'] >> nth=0
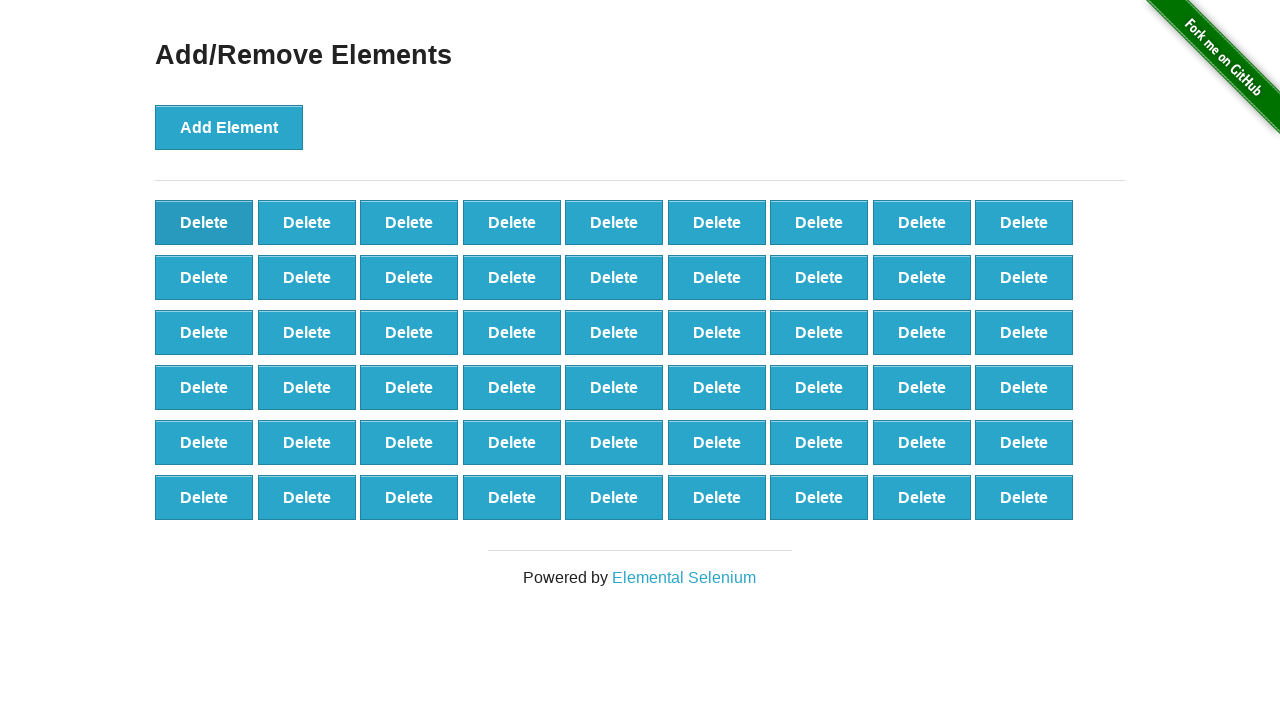

Clicked delete button (iteration 47/90) at (204, 222) on xpath=//*[@class='added-manually'] >> nth=0
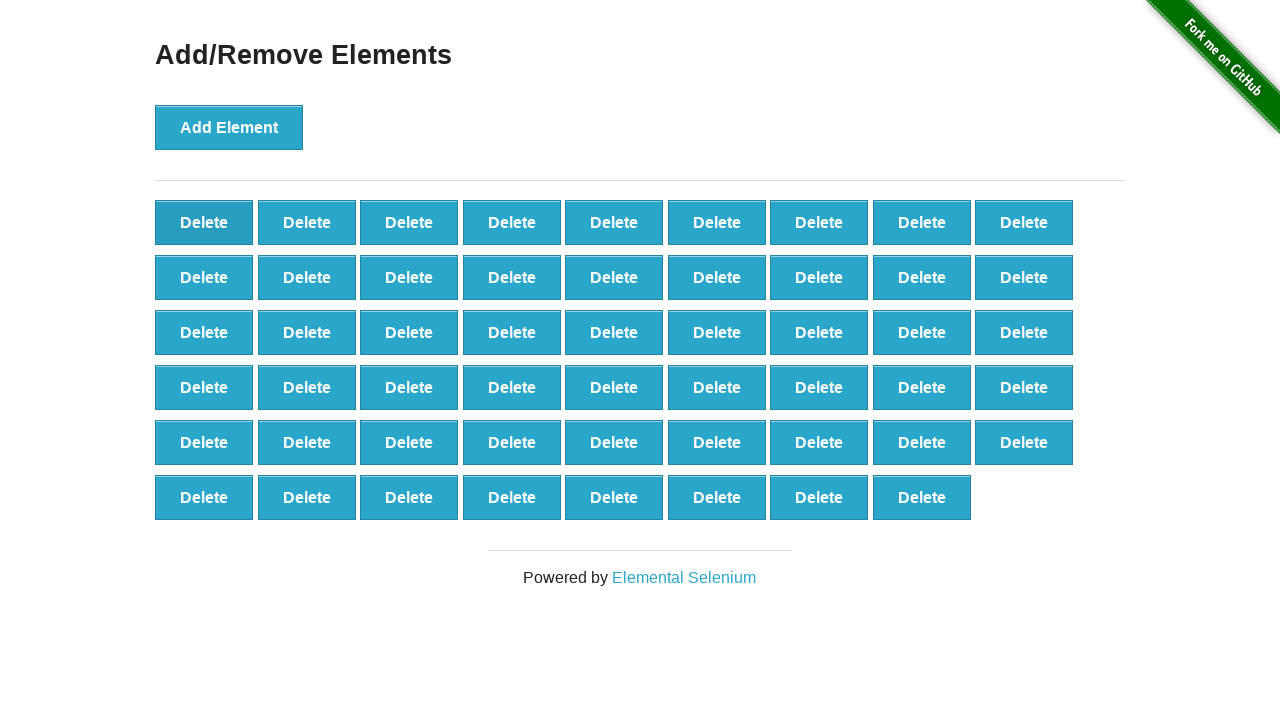

Clicked delete button (iteration 48/90) at (204, 222) on xpath=//*[@class='added-manually'] >> nth=0
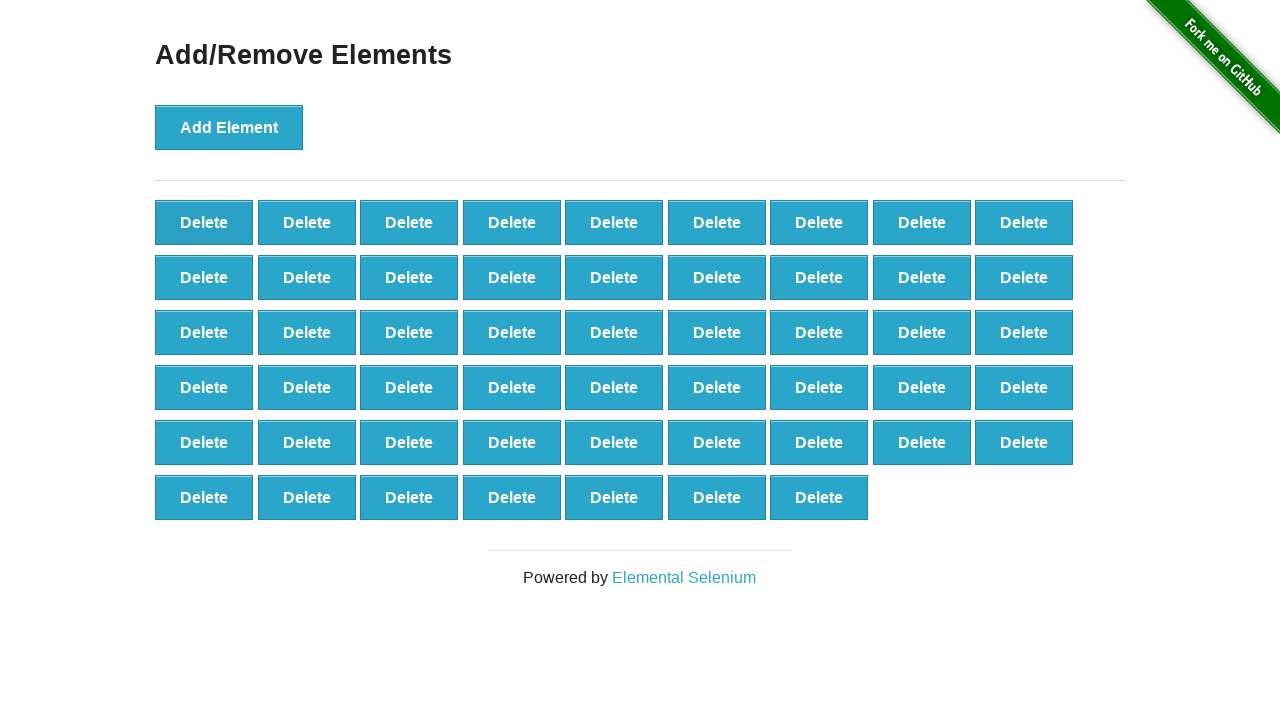

Clicked delete button (iteration 49/90) at (204, 222) on xpath=//*[@class='added-manually'] >> nth=0
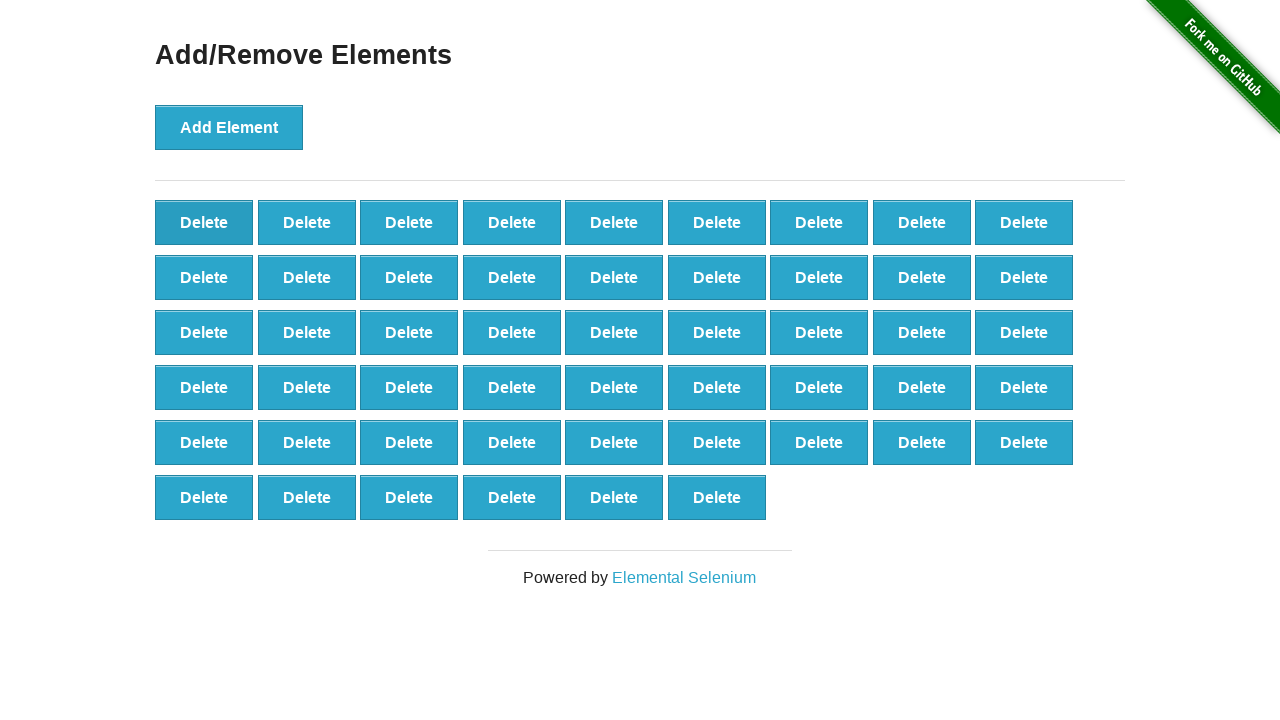

Clicked delete button (iteration 50/90) at (204, 222) on xpath=//*[@class='added-manually'] >> nth=0
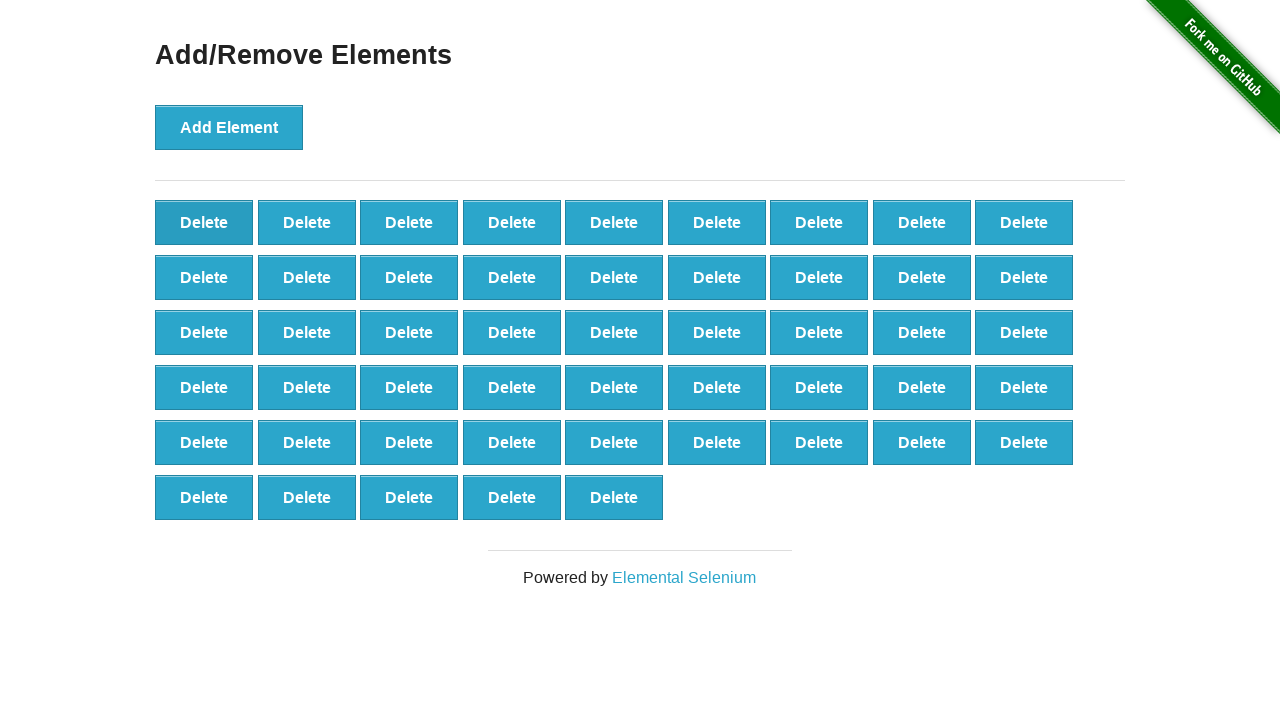

Clicked delete button (iteration 51/90) at (204, 222) on xpath=//*[@class='added-manually'] >> nth=0
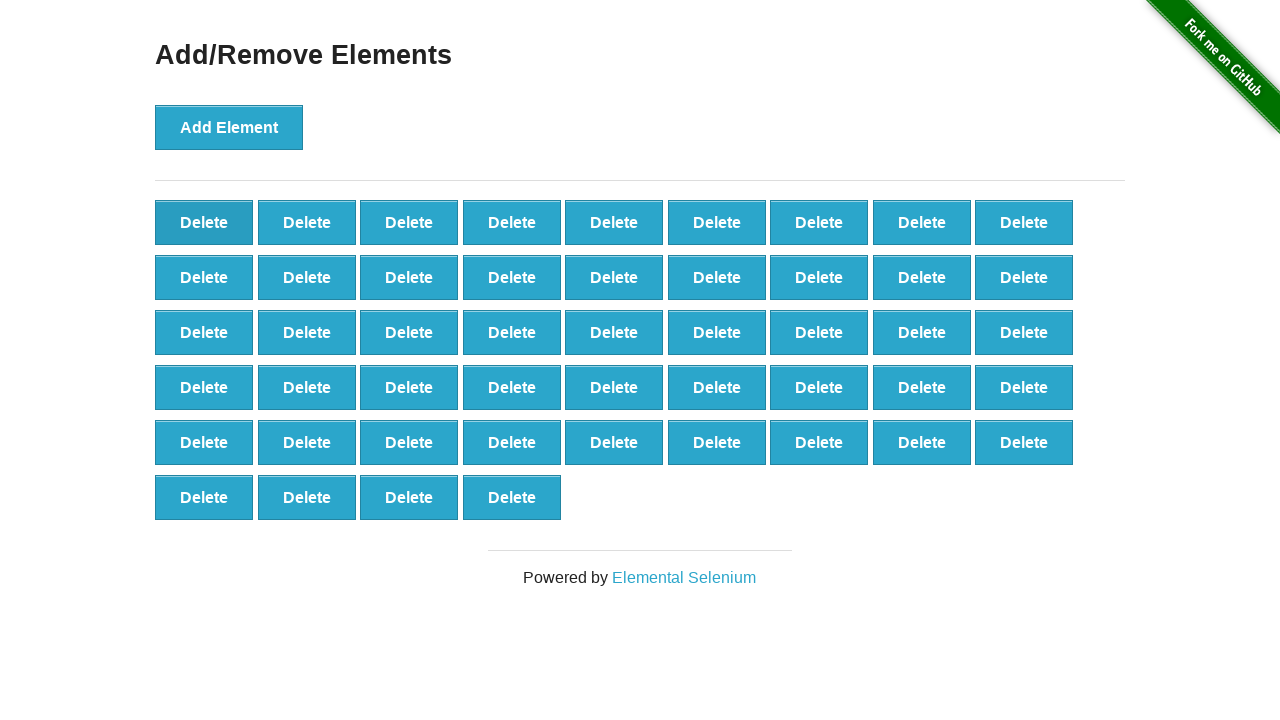

Clicked delete button (iteration 52/90) at (204, 222) on xpath=//*[@class='added-manually'] >> nth=0
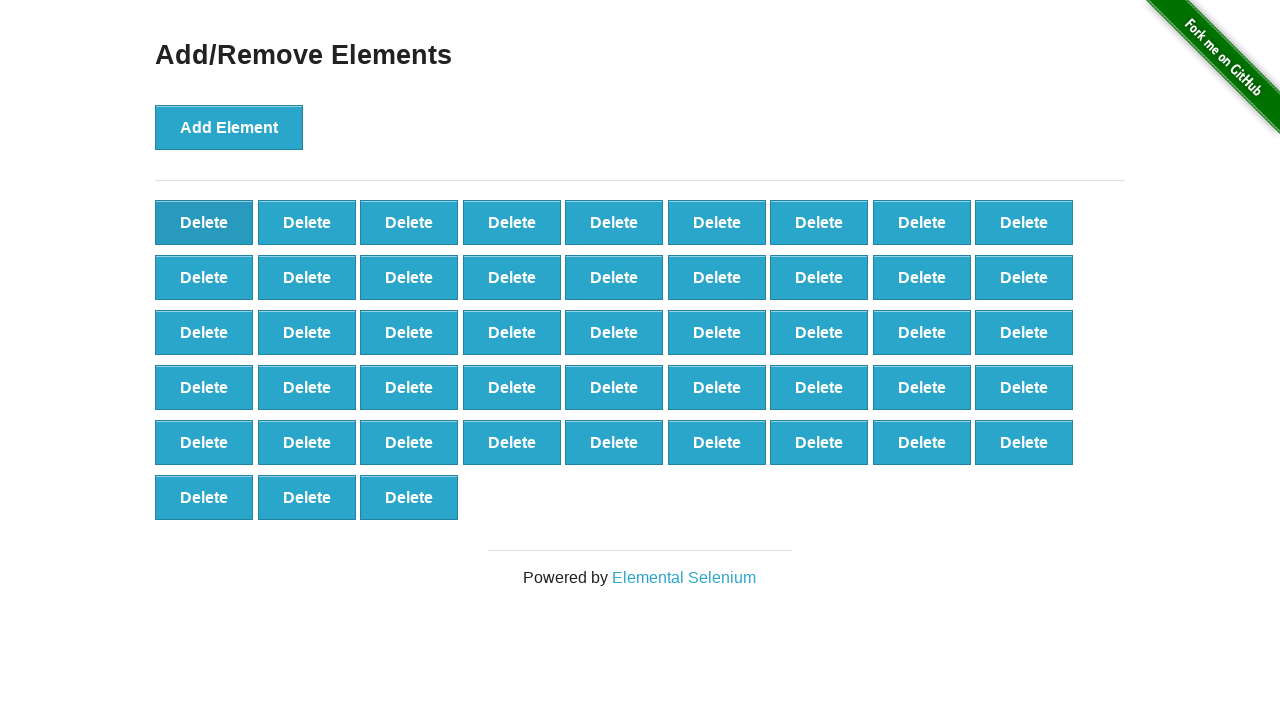

Clicked delete button (iteration 53/90) at (204, 222) on xpath=//*[@class='added-manually'] >> nth=0
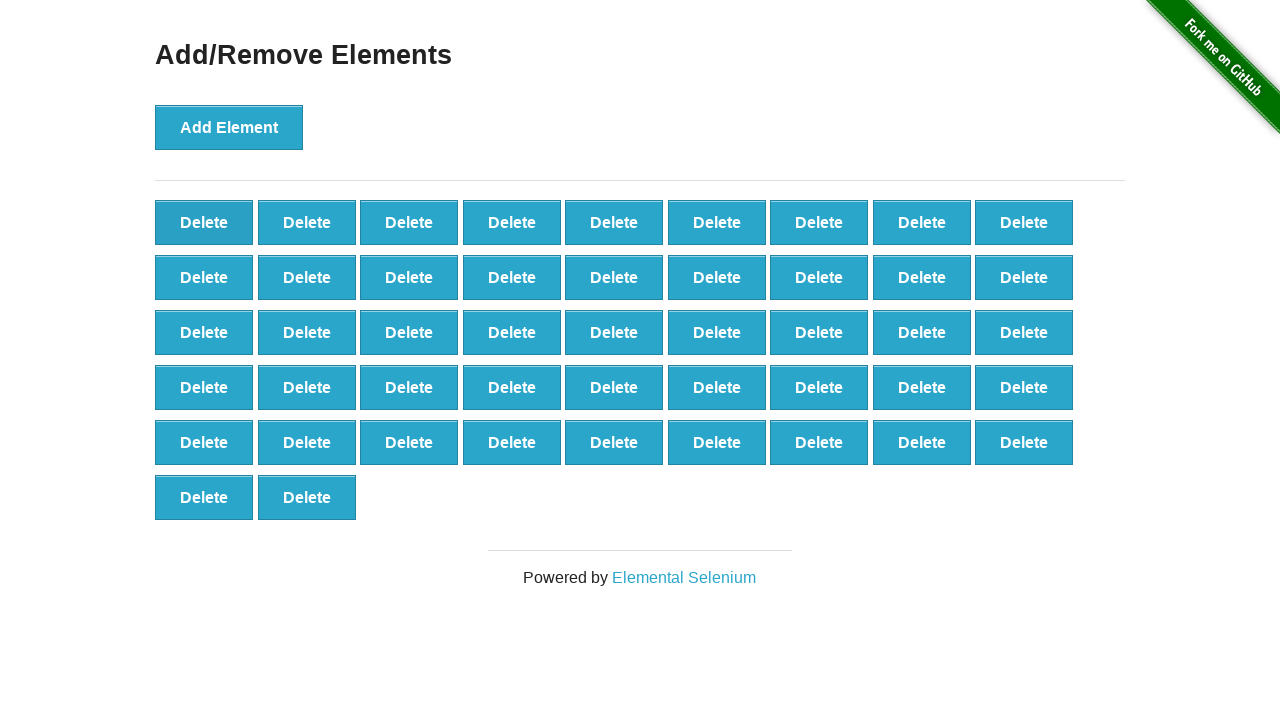

Clicked delete button (iteration 54/90) at (204, 222) on xpath=//*[@class='added-manually'] >> nth=0
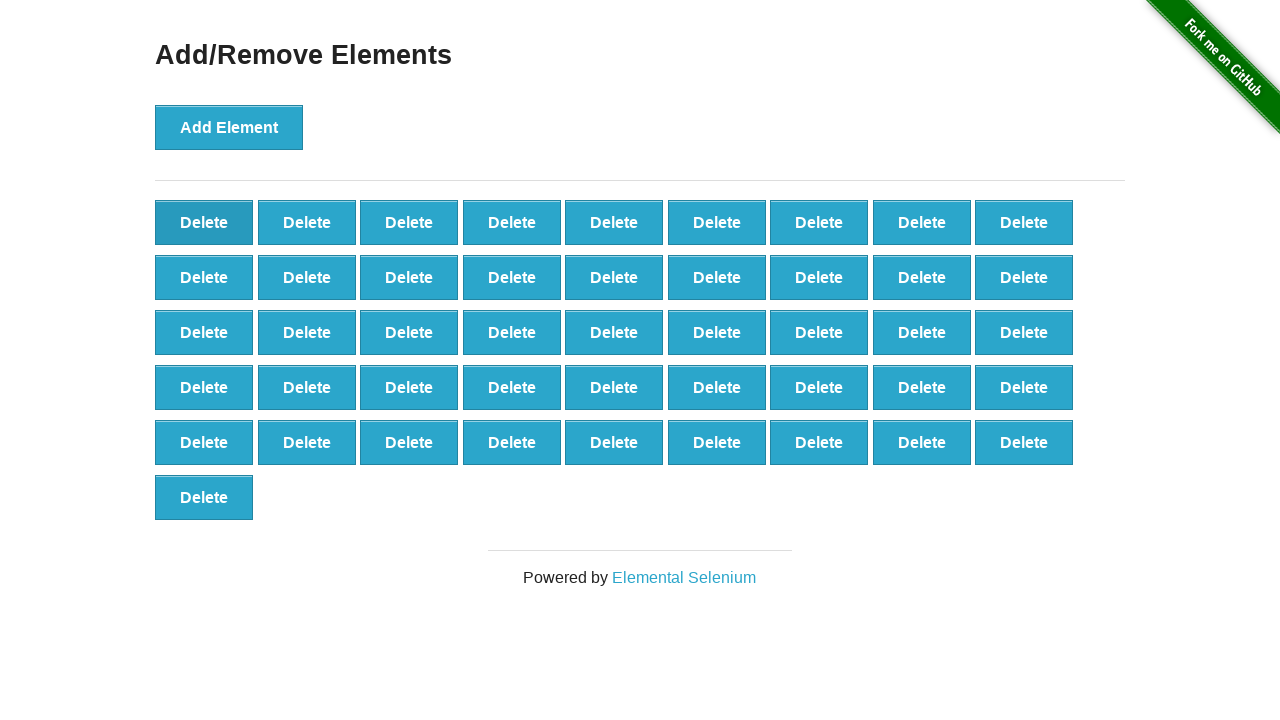

Clicked delete button (iteration 55/90) at (204, 222) on xpath=//*[@class='added-manually'] >> nth=0
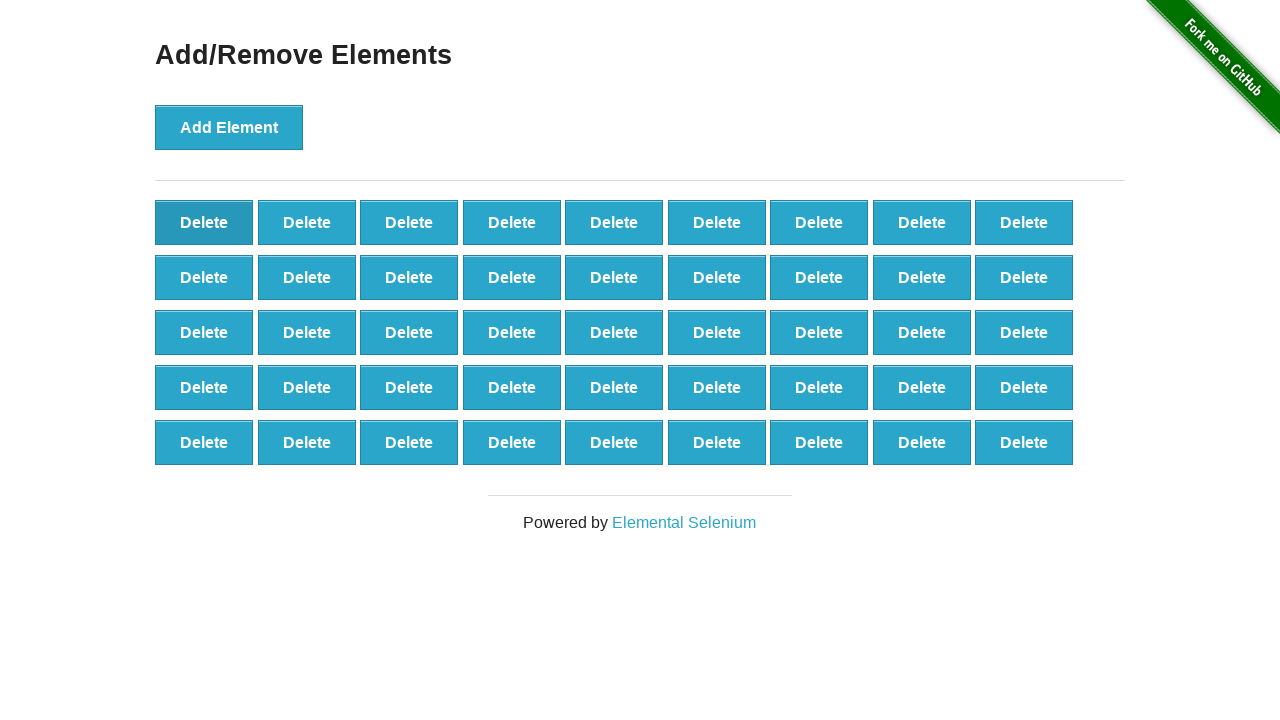

Clicked delete button (iteration 56/90) at (204, 222) on xpath=//*[@class='added-manually'] >> nth=0
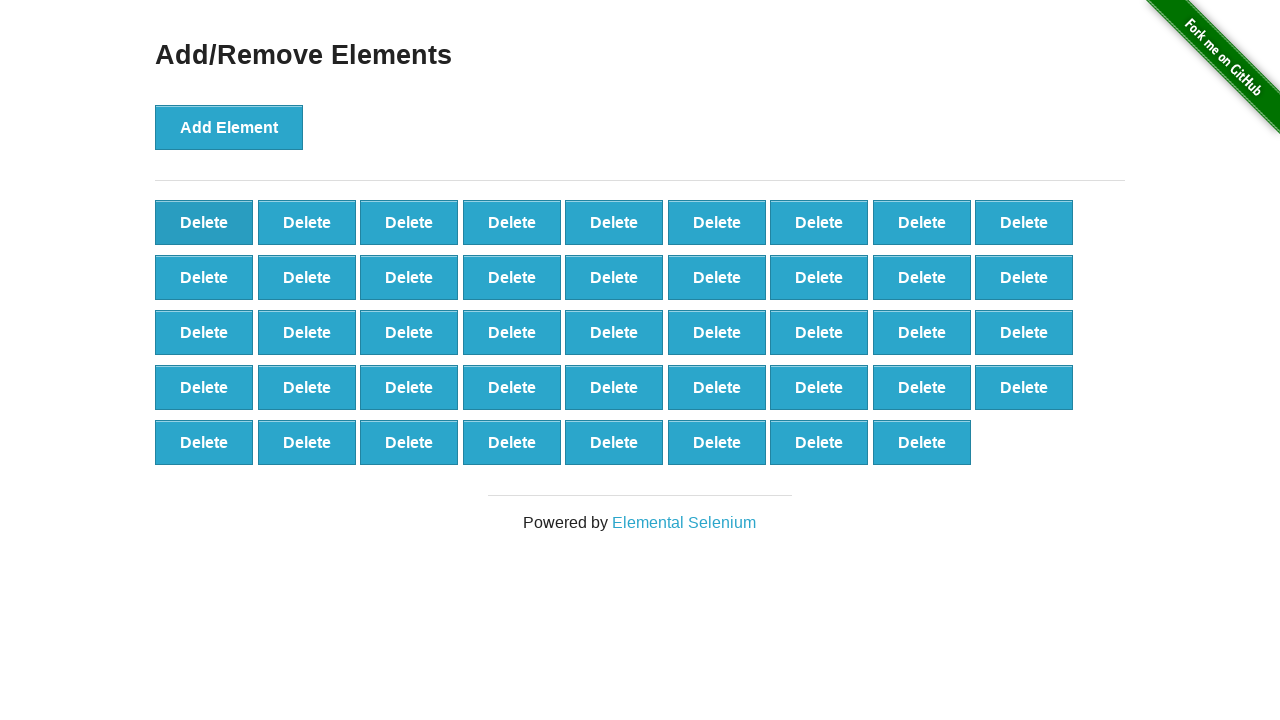

Clicked delete button (iteration 57/90) at (204, 222) on xpath=//*[@class='added-manually'] >> nth=0
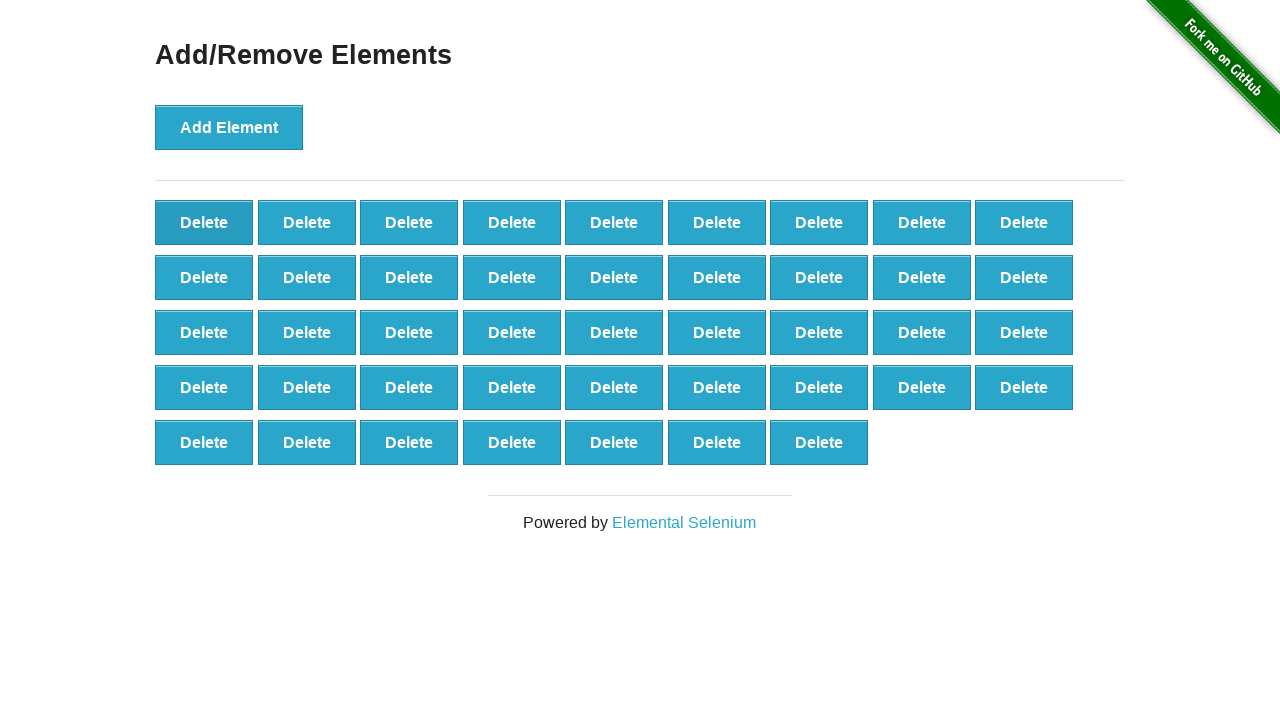

Clicked delete button (iteration 58/90) at (204, 222) on xpath=//*[@class='added-manually'] >> nth=0
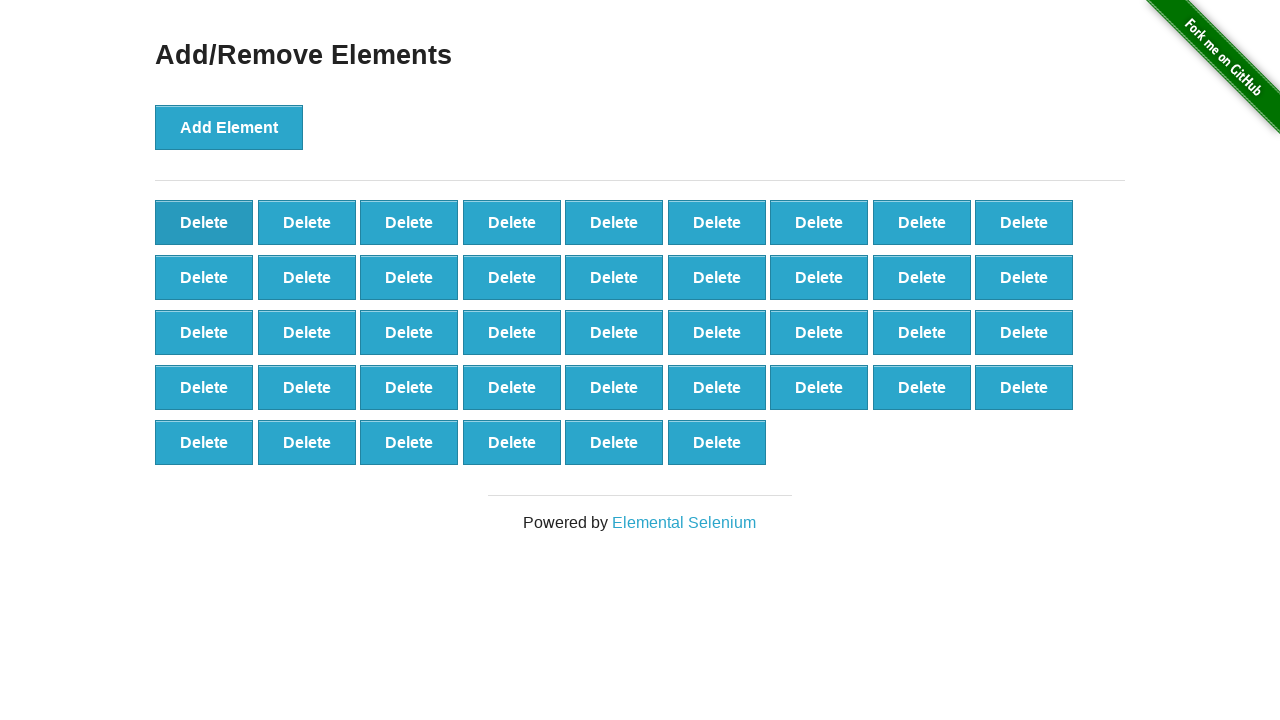

Clicked delete button (iteration 59/90) at (204, 222) on xpath=//*[@class='added-manually'] >> nth=0
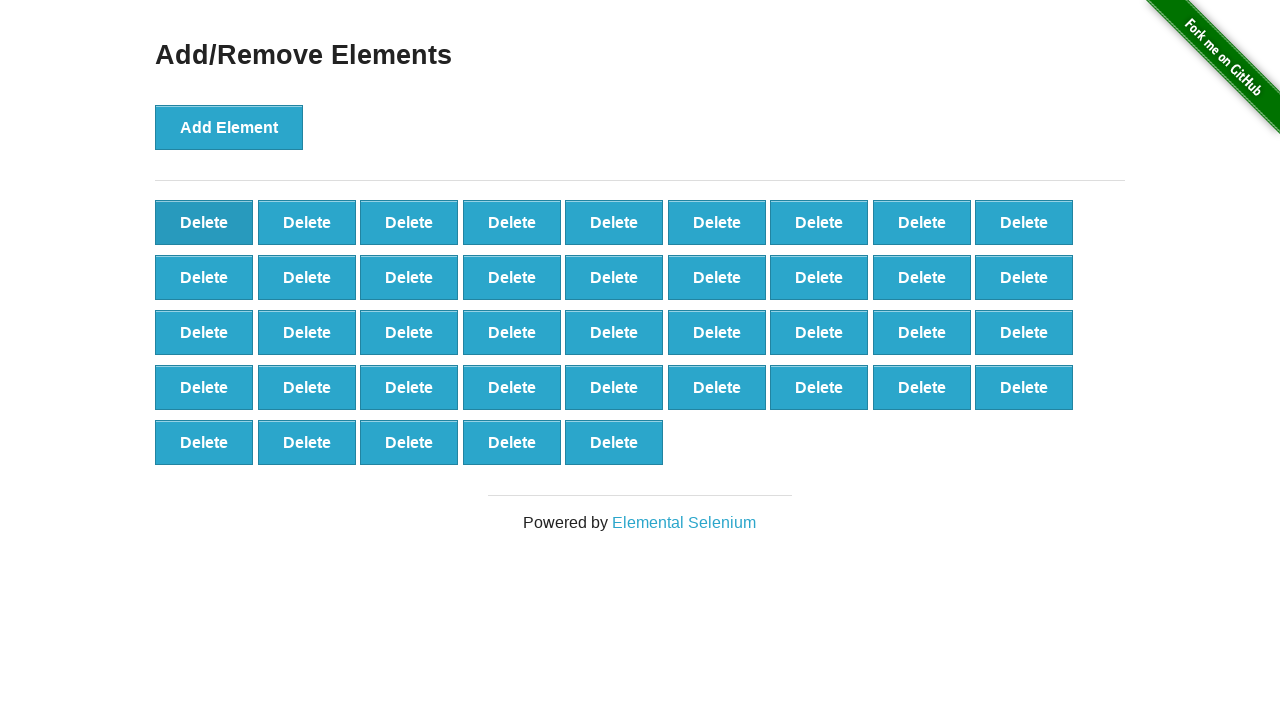

Clicked delete button (iteration 60/90) at (204, 222) on xpath=//*[@class='added-manually'] >> nth=0
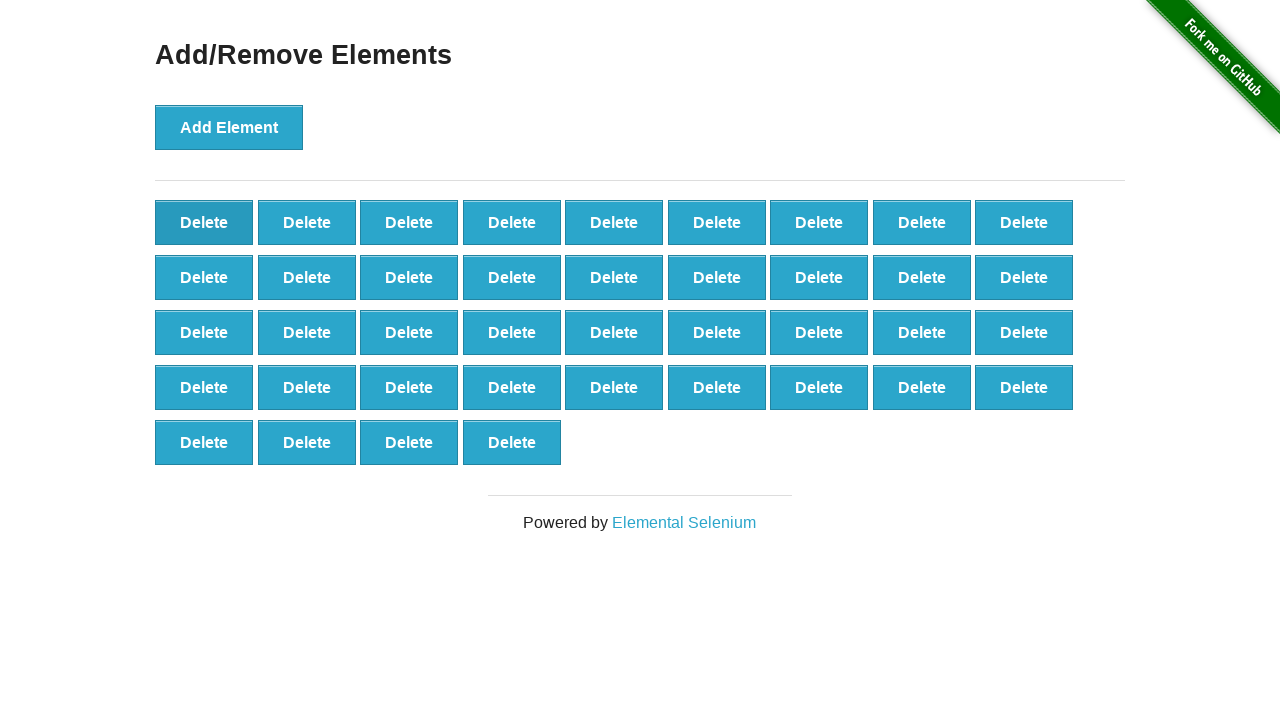

Clicked delete button (iteration 61/90) at (204, 222) on xpath=//*[@class='added-manually'] >> nth=0
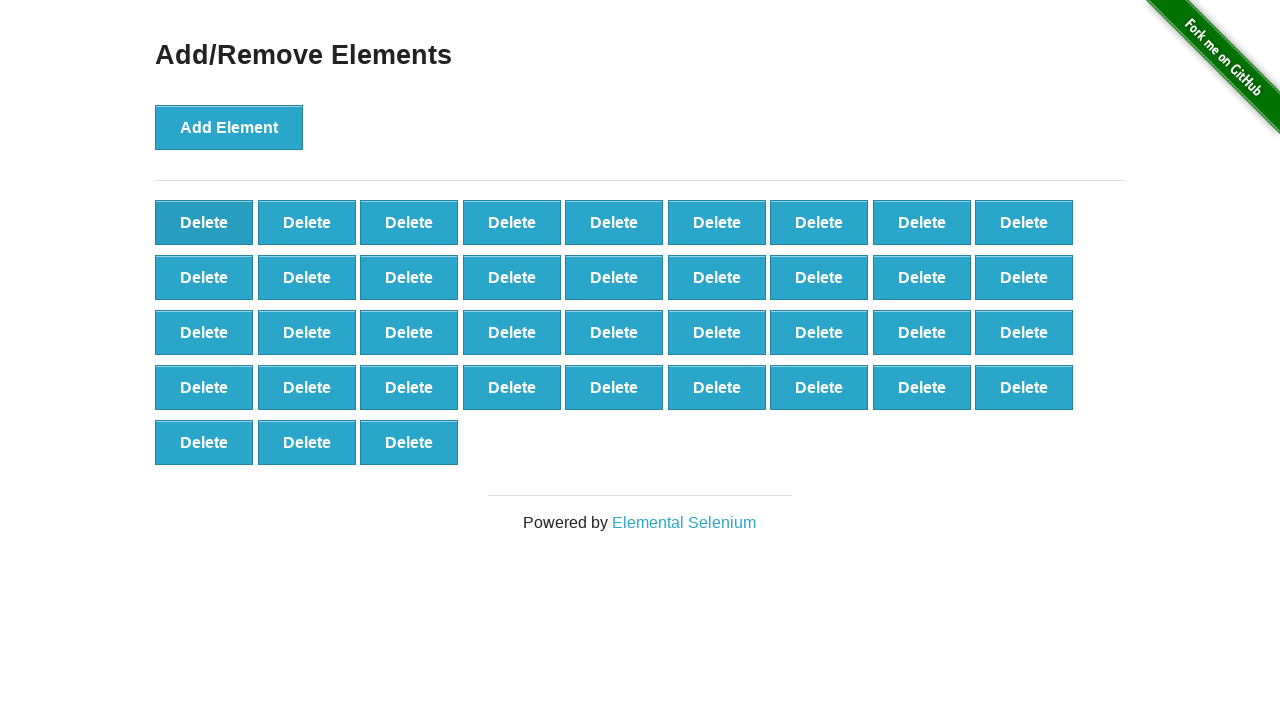

Clicked delete button (iteration 62/90) at (204, 222) on xpath=//*[@class='added-manually'] >> nth=0
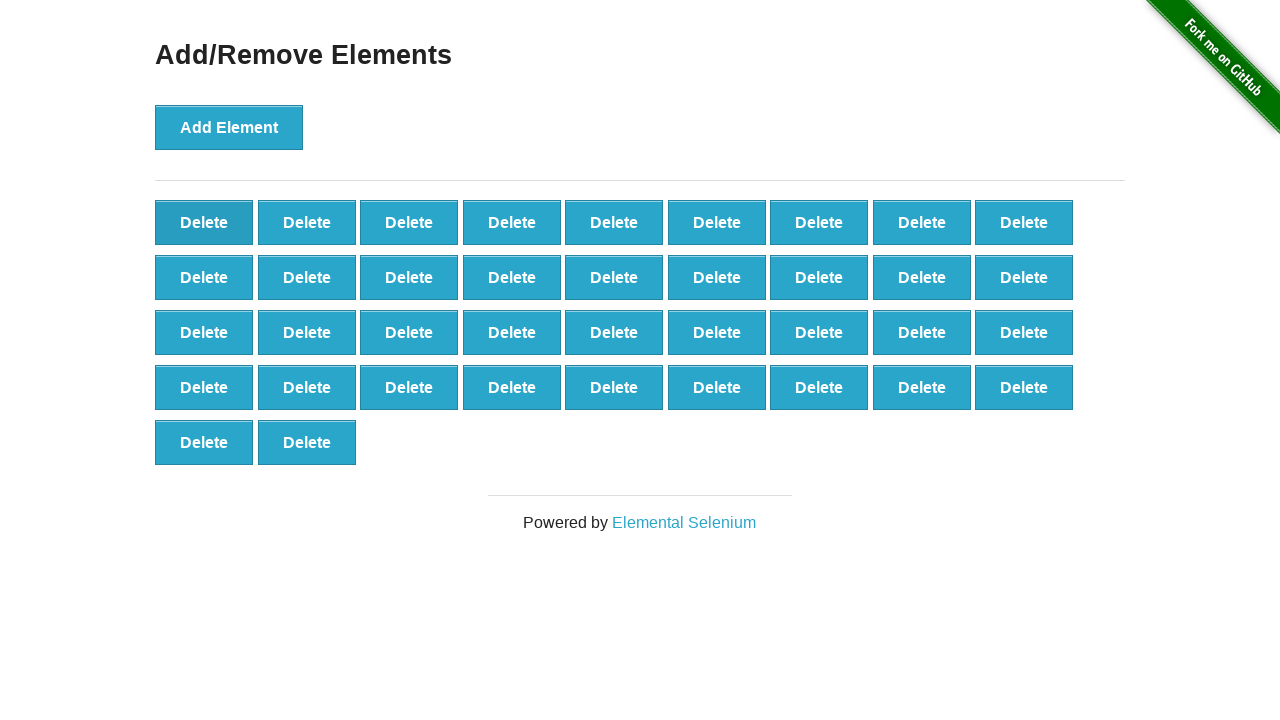

Clicked delete button (iteration 63/90) at (204, 222) on xpath=//*[@class='added-manually'] >> nth=0
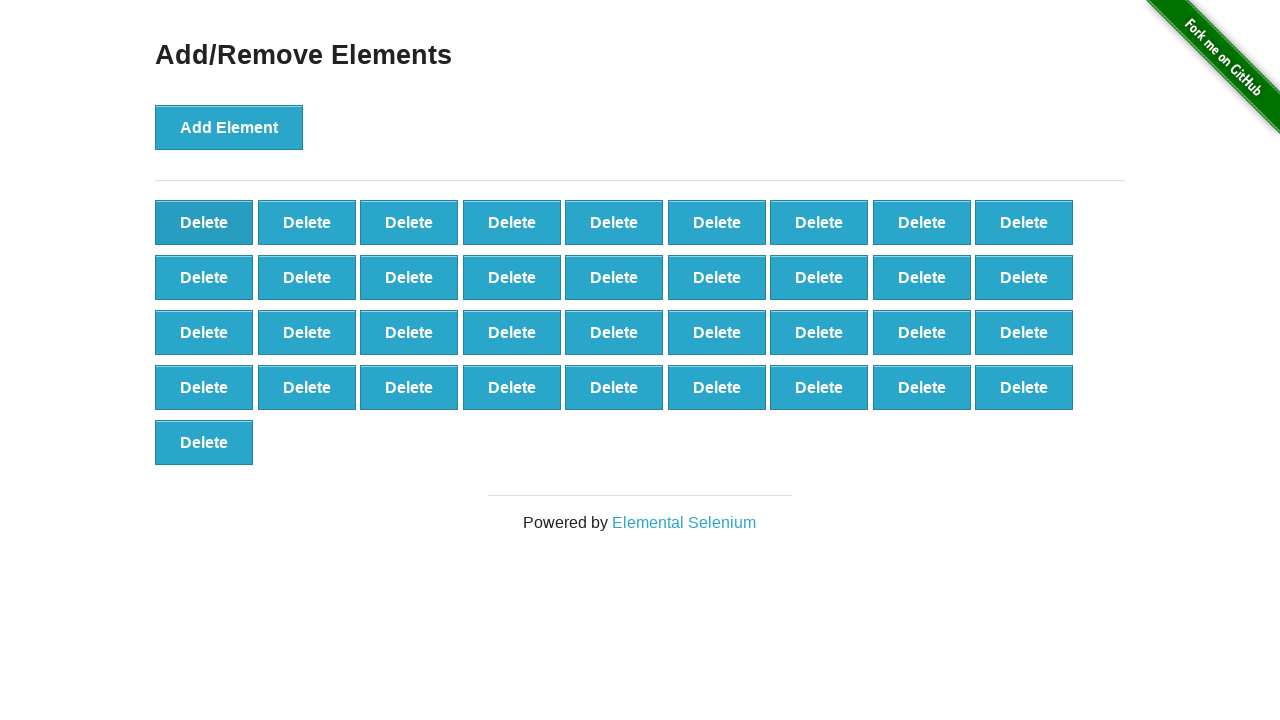

Clicked delete button (iteration 64/90) at (204, 222) on xpath=//*[@class='added-manually'] >> nth=0
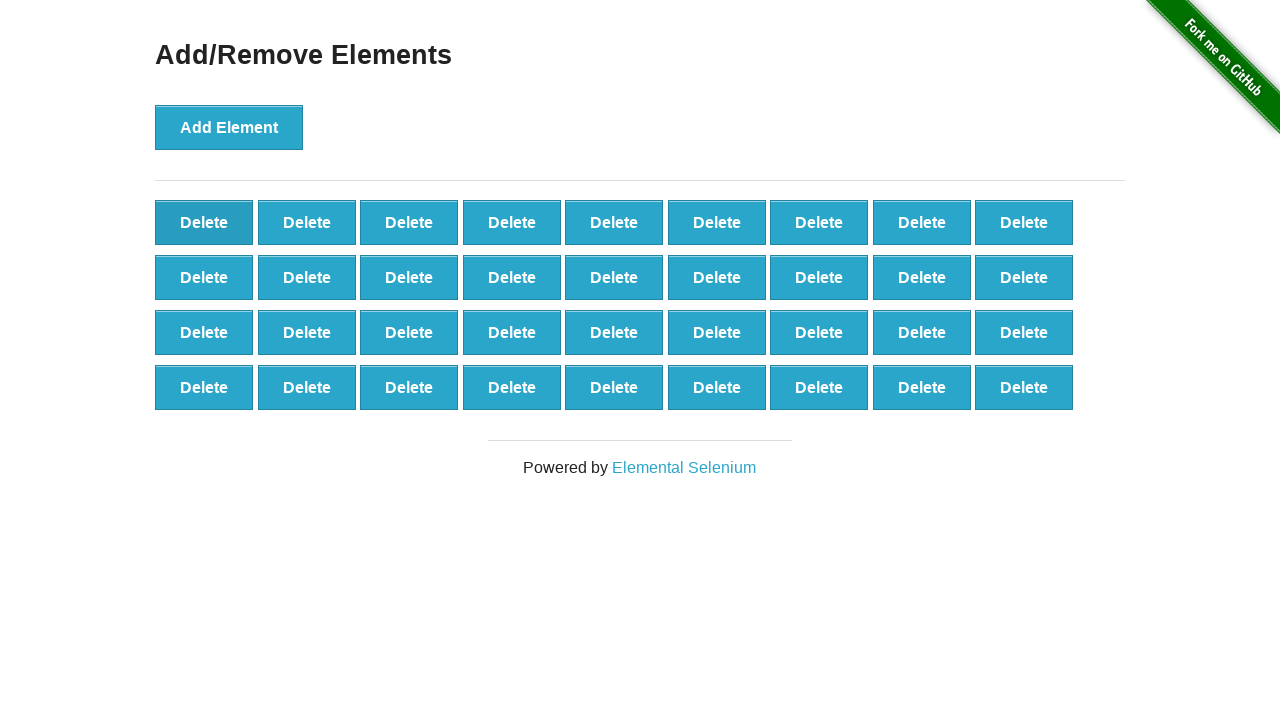

Clicked delete button (iteration 65/90) at (204, 222) on xpath=//*[@class='added-manually'] >> nth=0
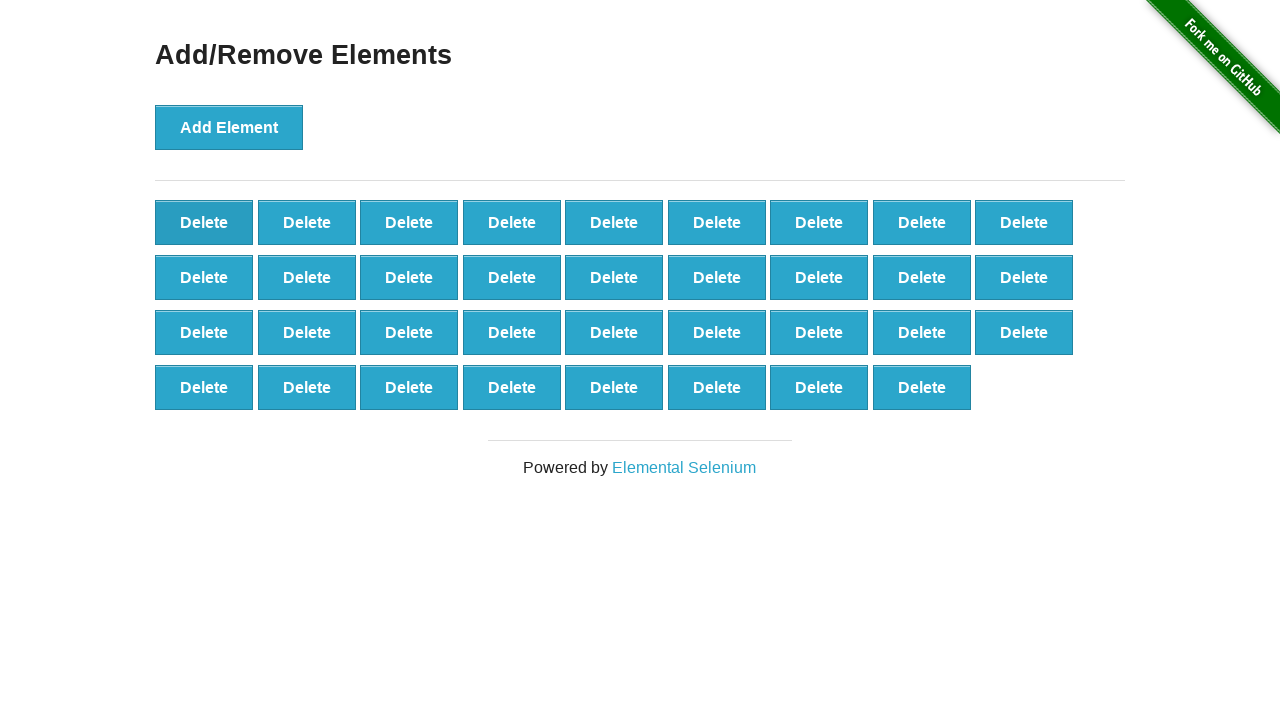

Clicked delete button (iteration 66/90) at (204, 222) on xpath=//*[@class='added-manually'] >> nth=0
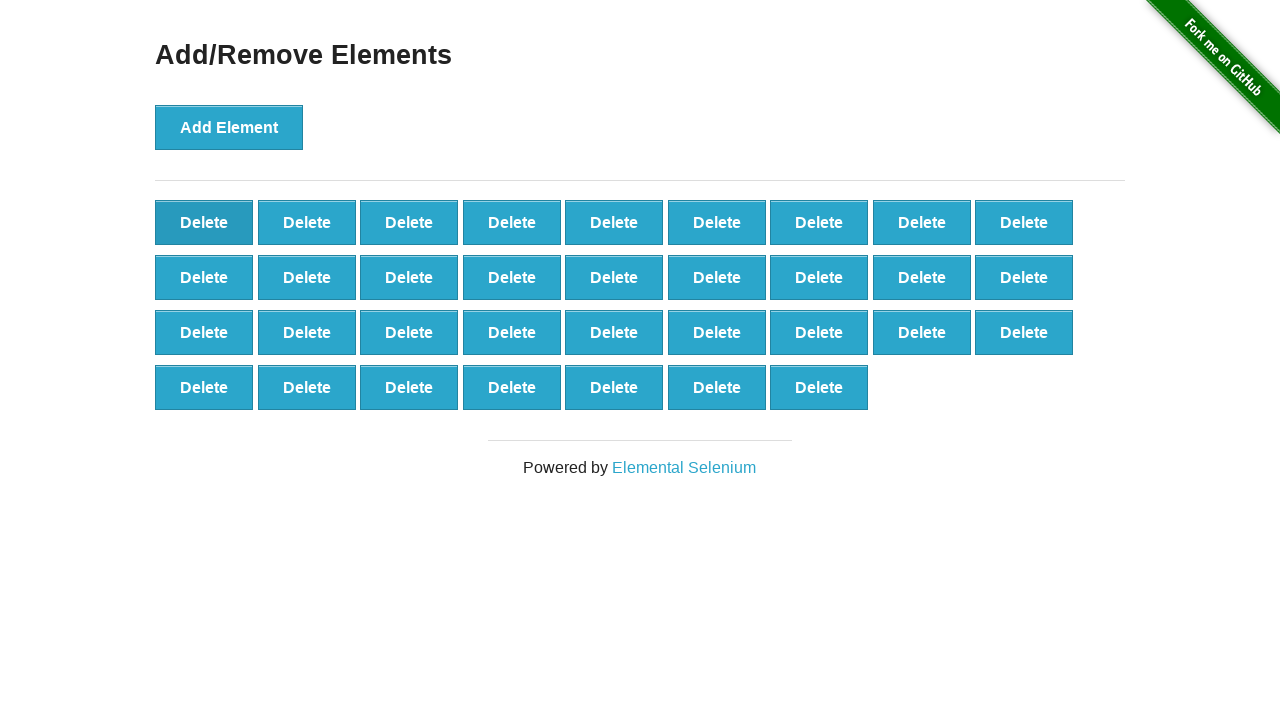

Clicked delete button (iteration 67/90) at (204, 222) on xpath=//*[@class='added-manually'] >> nth=0
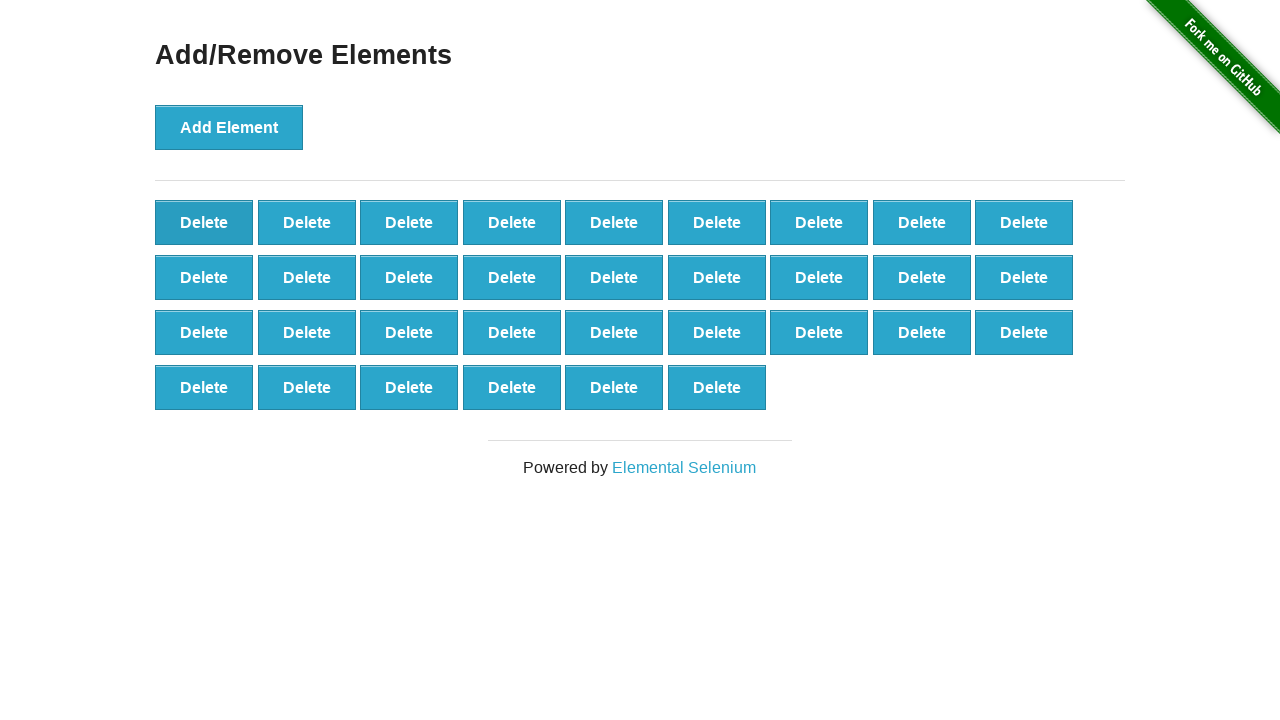

Clicked delete button (iteration 68/90) at (204, 222) on xpath=//*[@class='added-manually'] >> nth=0
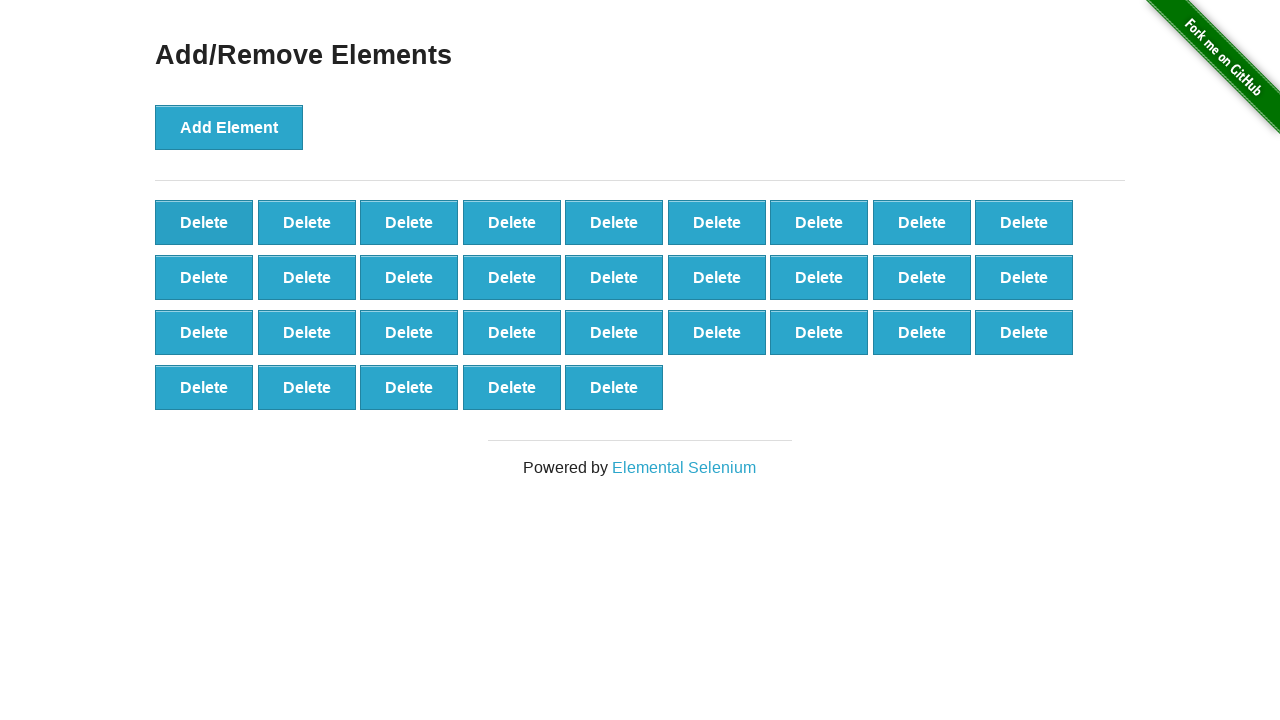

Clicked delete button (iteration 69/90) at (204, 222) on xpath=//*[@class='added-manually'] >> nth=0
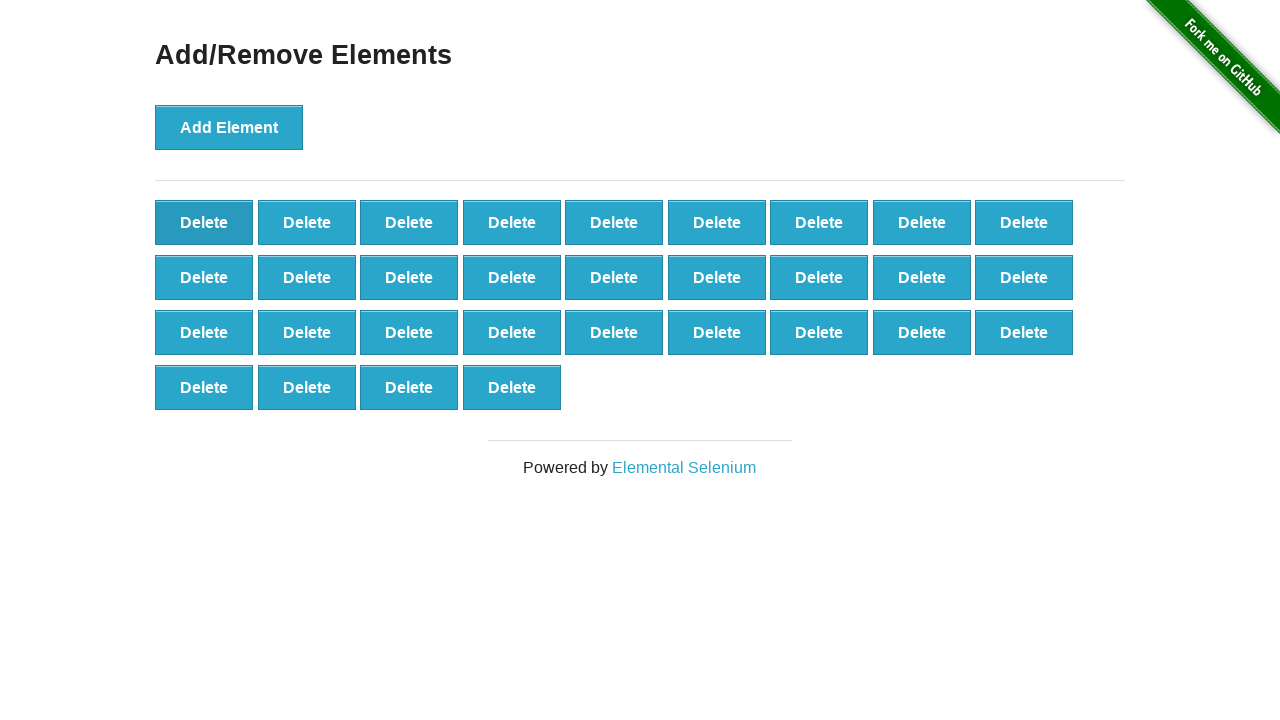

Clicked delete button (iteration 70/90) at (204, 222) on xpath=//*[@class='added-manually'] >> nth=0
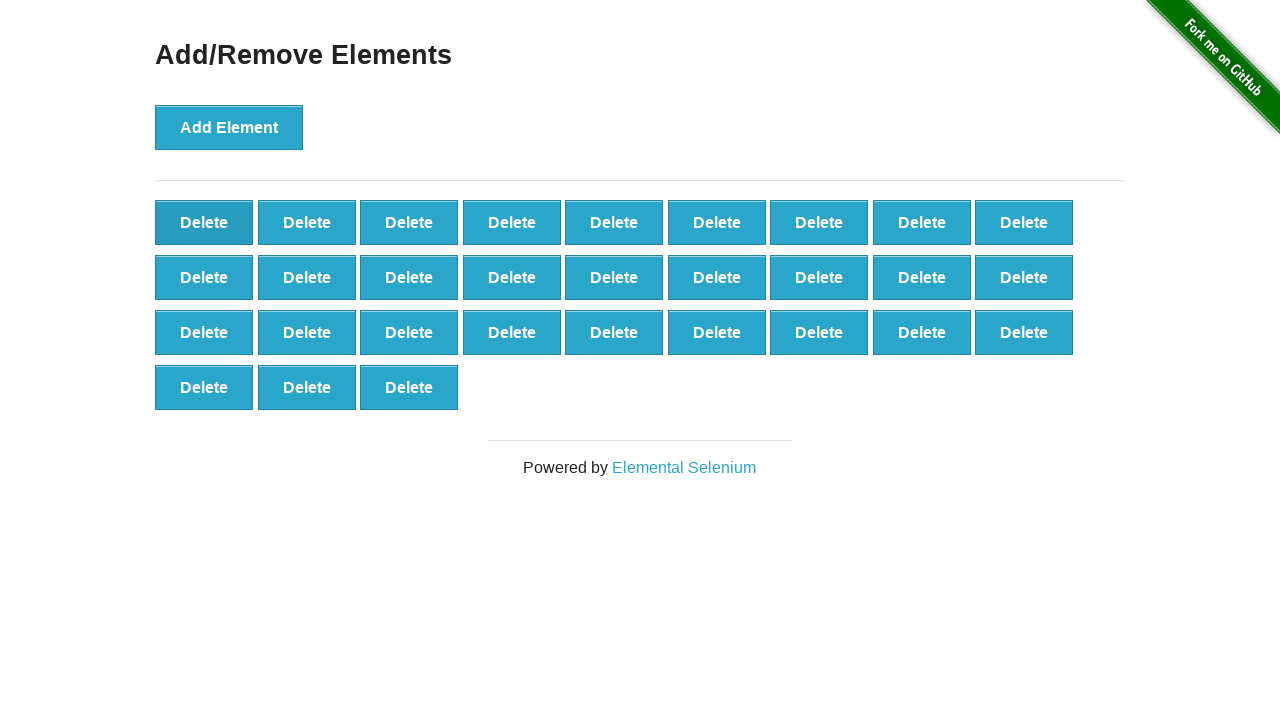

Clicked delete button (iteration 71/90) at (204, 222) on xpath=//*[@class='added-manually'] >> nth=0
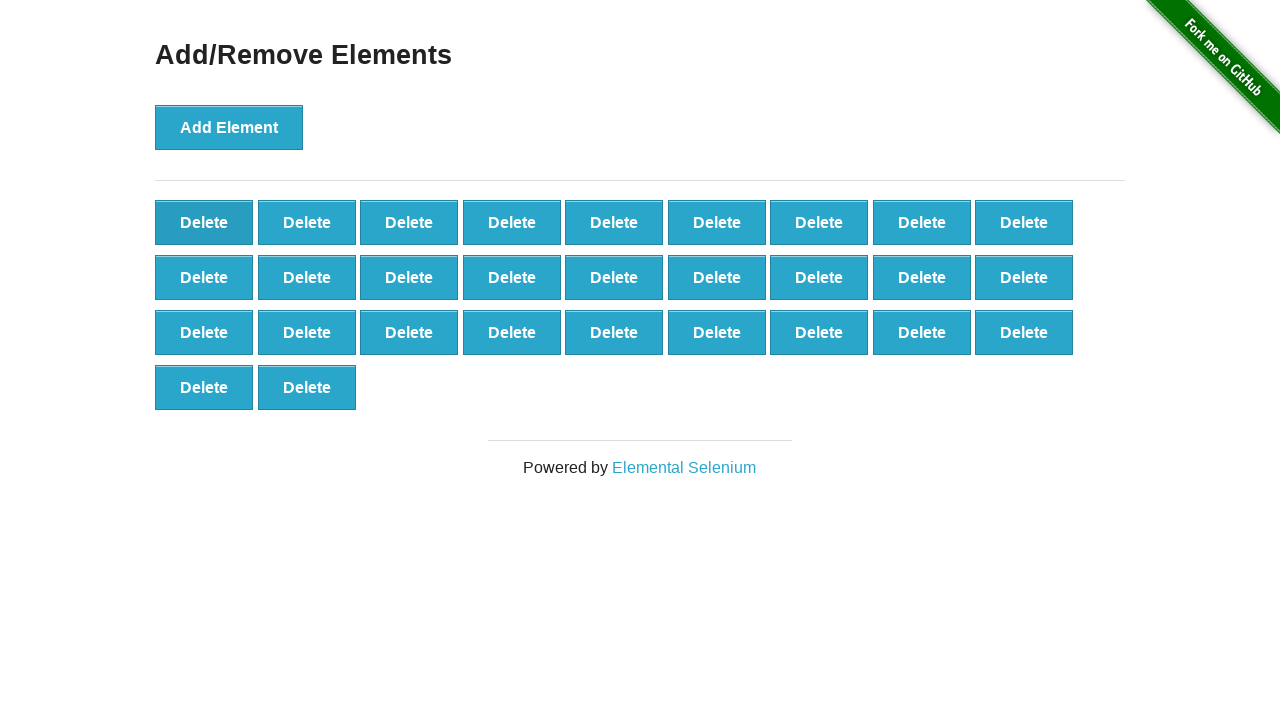

Clicked delete button (iteration 72/90) at (204, 222) on xpath=//*[@class='added-manually'] >> nth=0
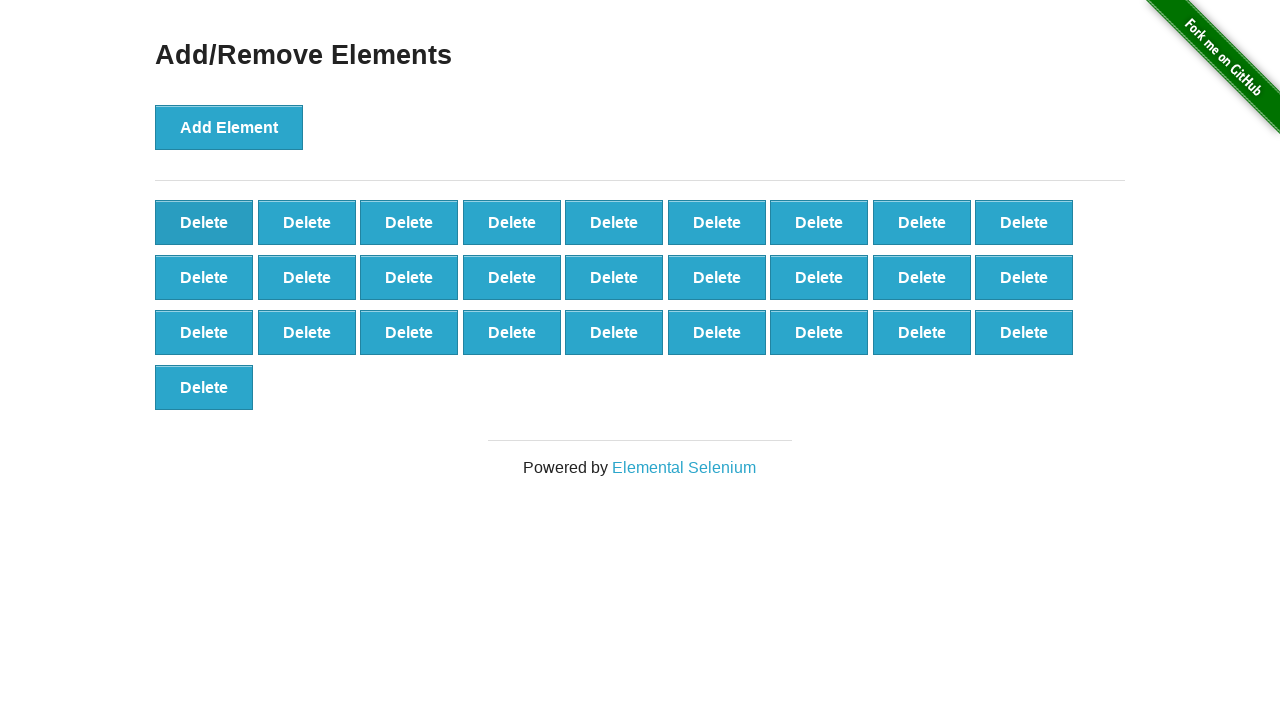

Clicked delete button (iteration 73/90) at (204, 222) on xpath=//*[@class='added-manually'] >> nth=0
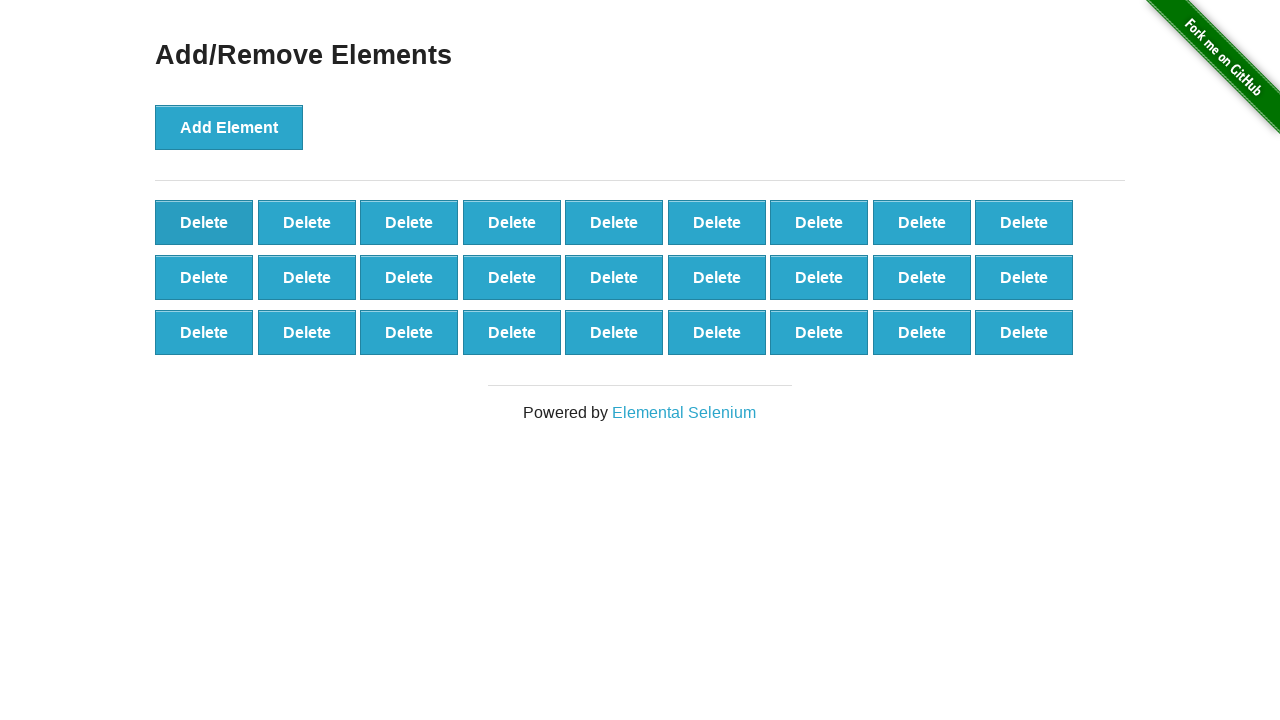

Clicked delete button (iteration 74/90) at (204, 222) on xpath=//*[@class='added-manually'] >> nth=0
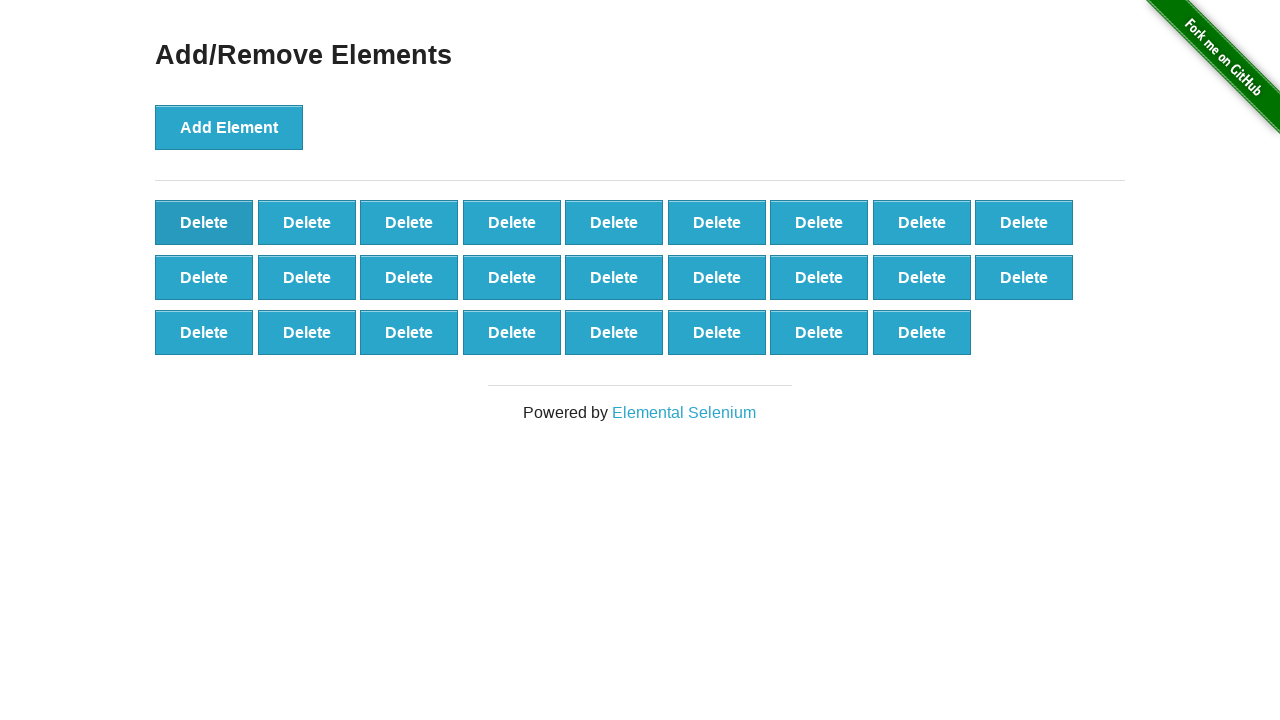

Clicked delete button (iteration 75/90) at (204, 222) on xpath=//*[@class='added-manually'] >> nth=0
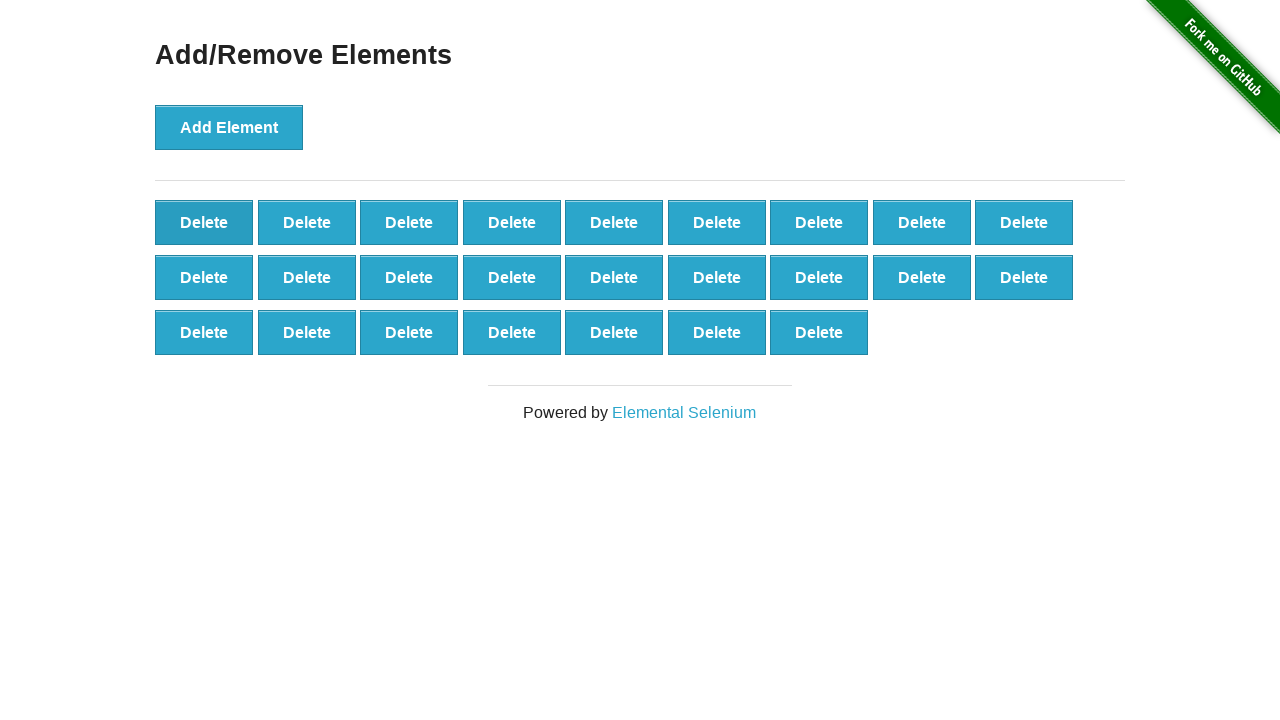

Clicked delete button (iteration 76/90) at (204, 222) on xpath=//*[@class='added-manually'] >> nth=0
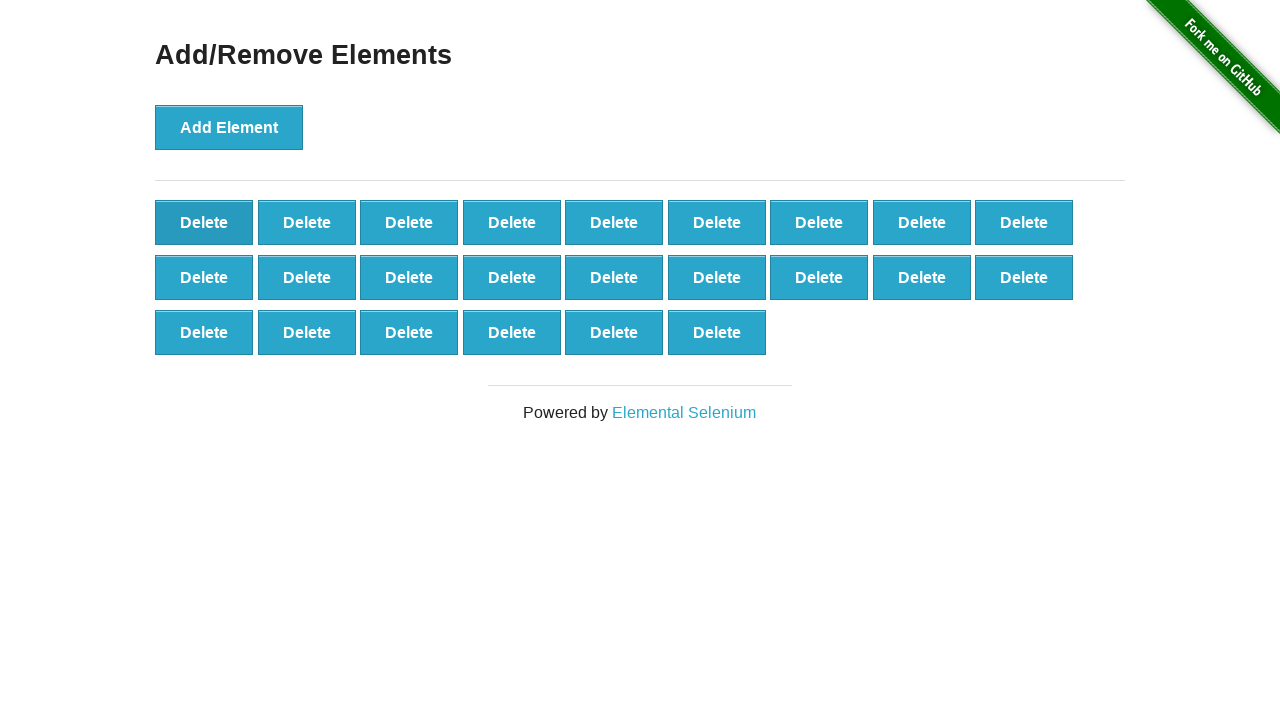

Clicked delete button (iteration 77/90) at (204, 222) on xpath=//*[@class='added-manually'] >> nth=0
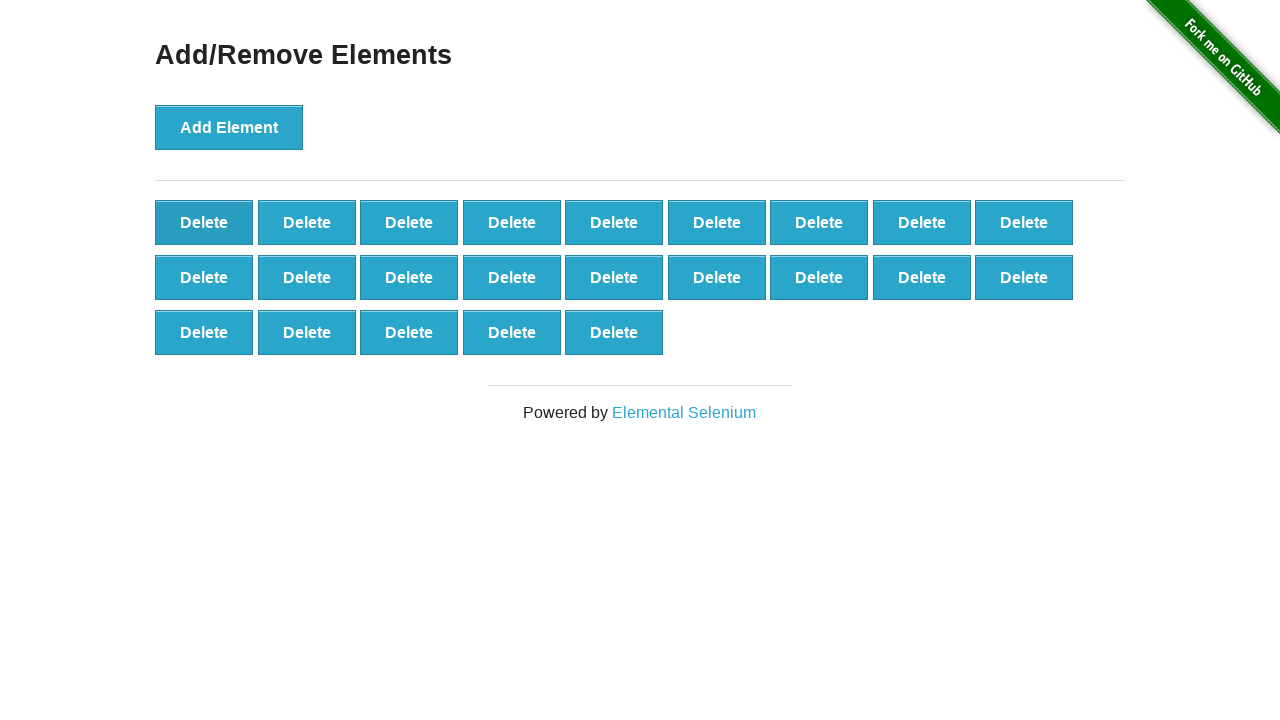

Clicked delete button (iteration 78/90) at (204, 222) on xpath=//*[@class='added-manually'] >> nth=0
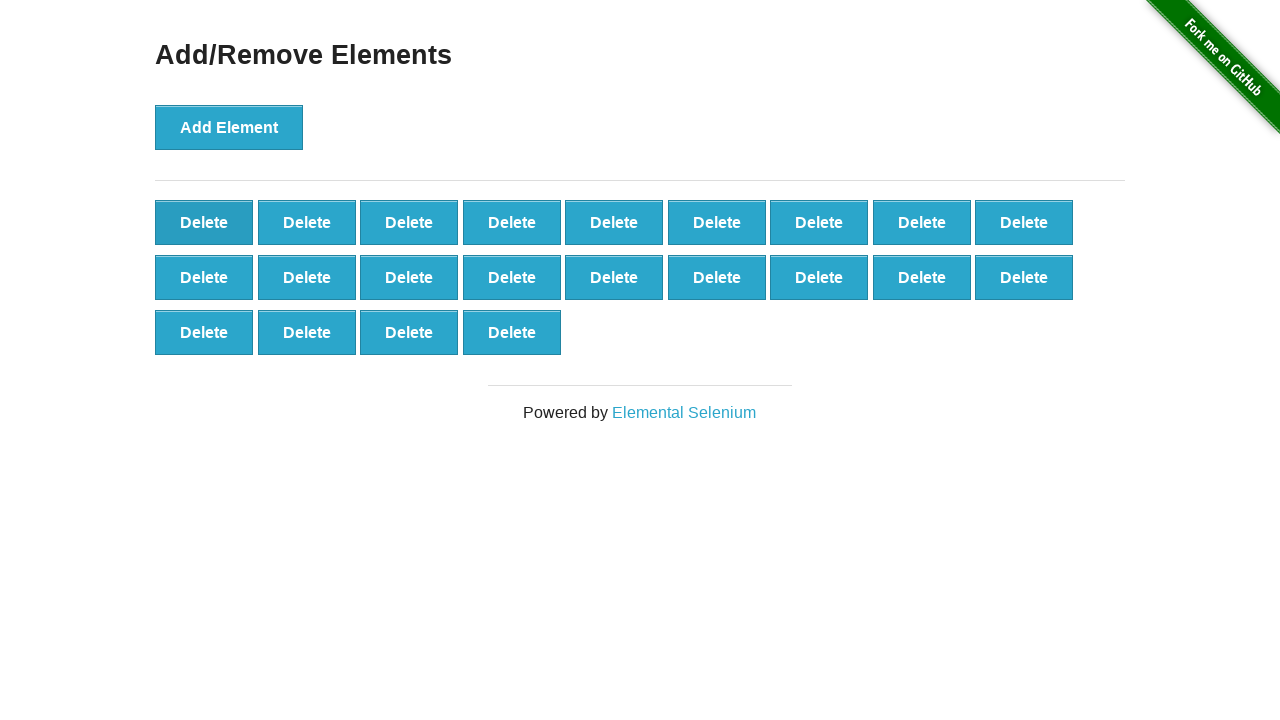

Clicked delete button (iteration 79/90) at (204, 222) on xpath=//*[@class='added-manually'] >> nth=0
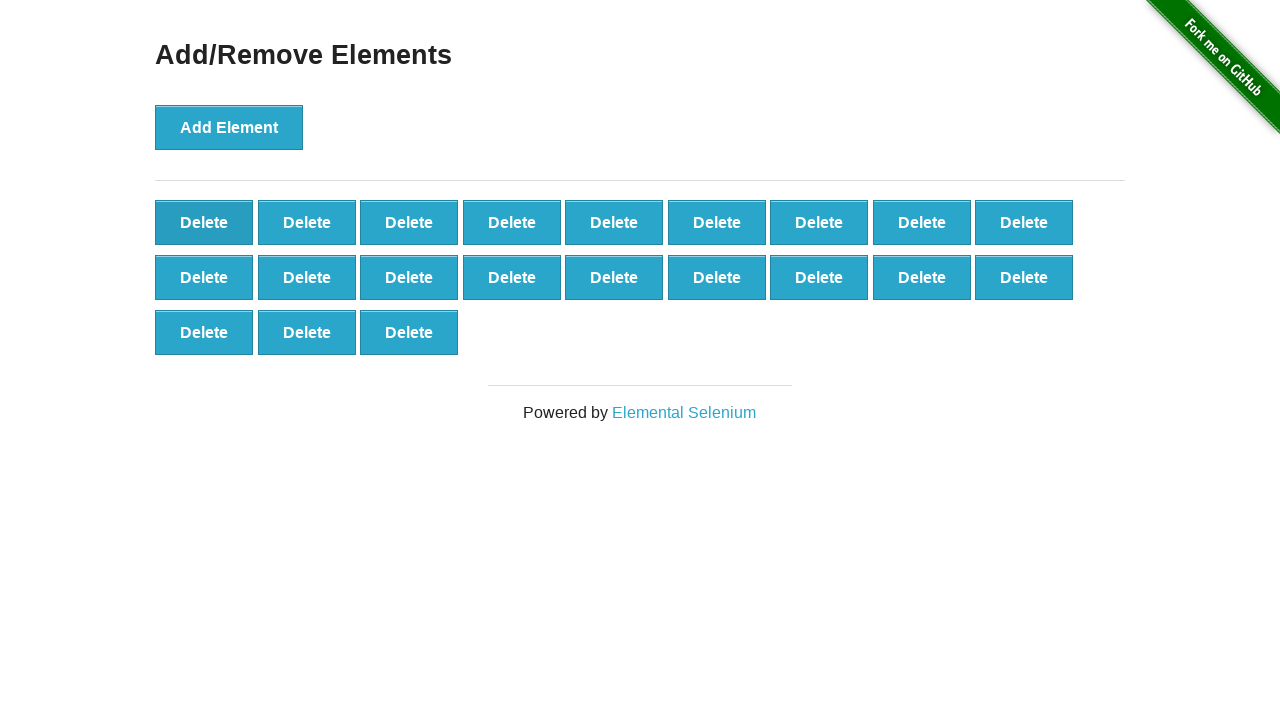

Clicked delete button (iteration 80/90) at (204, 222) on xpath=//*[@class='added-manually'] >> nth=0
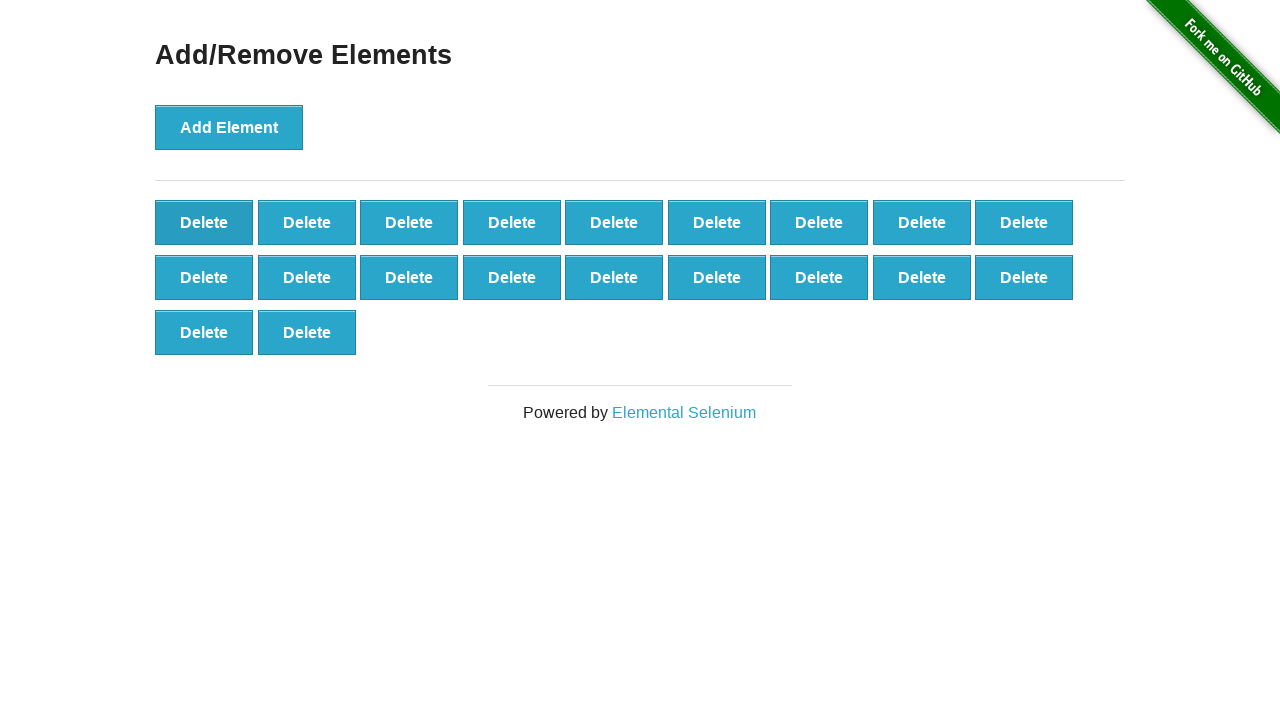

Clicked delete button (iteration 81/90) at (204, 222) on xpath=//*[@class='added-manually'] >> nth=0
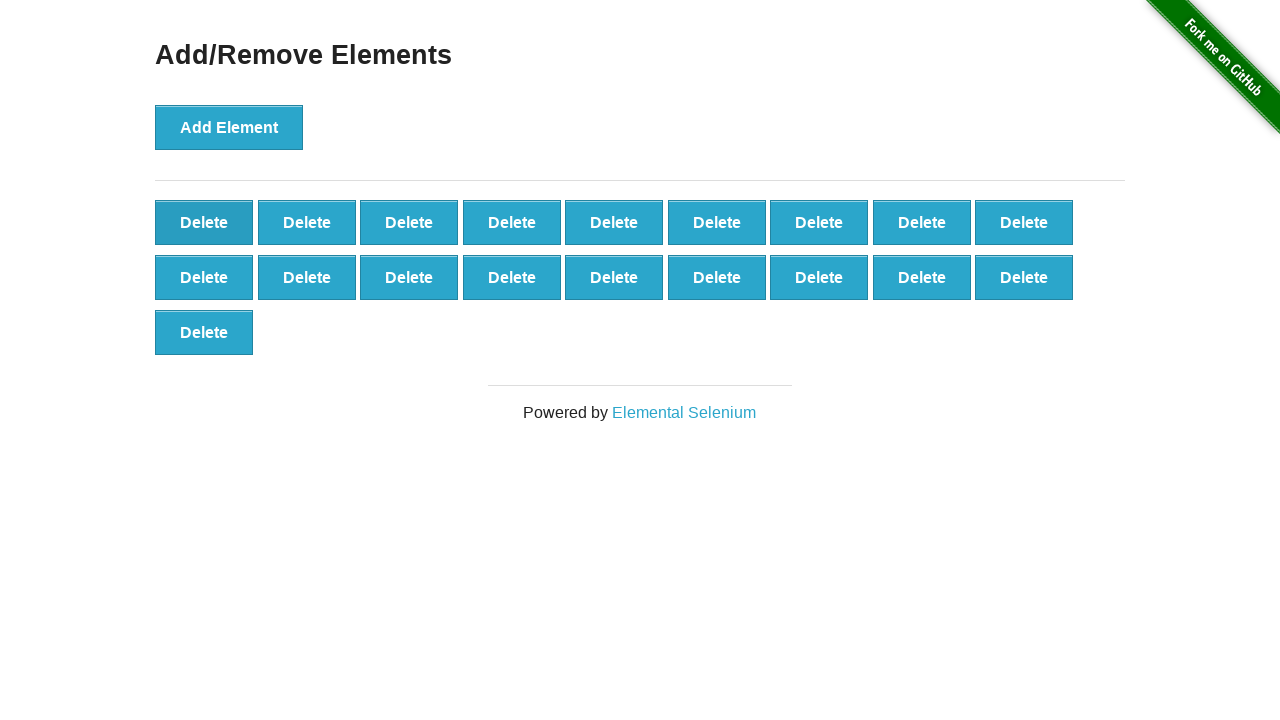

Clicked delete button (iteration 82/90) at (204, 222) on xpath=//*[@class='added-manually'] >> nth=0
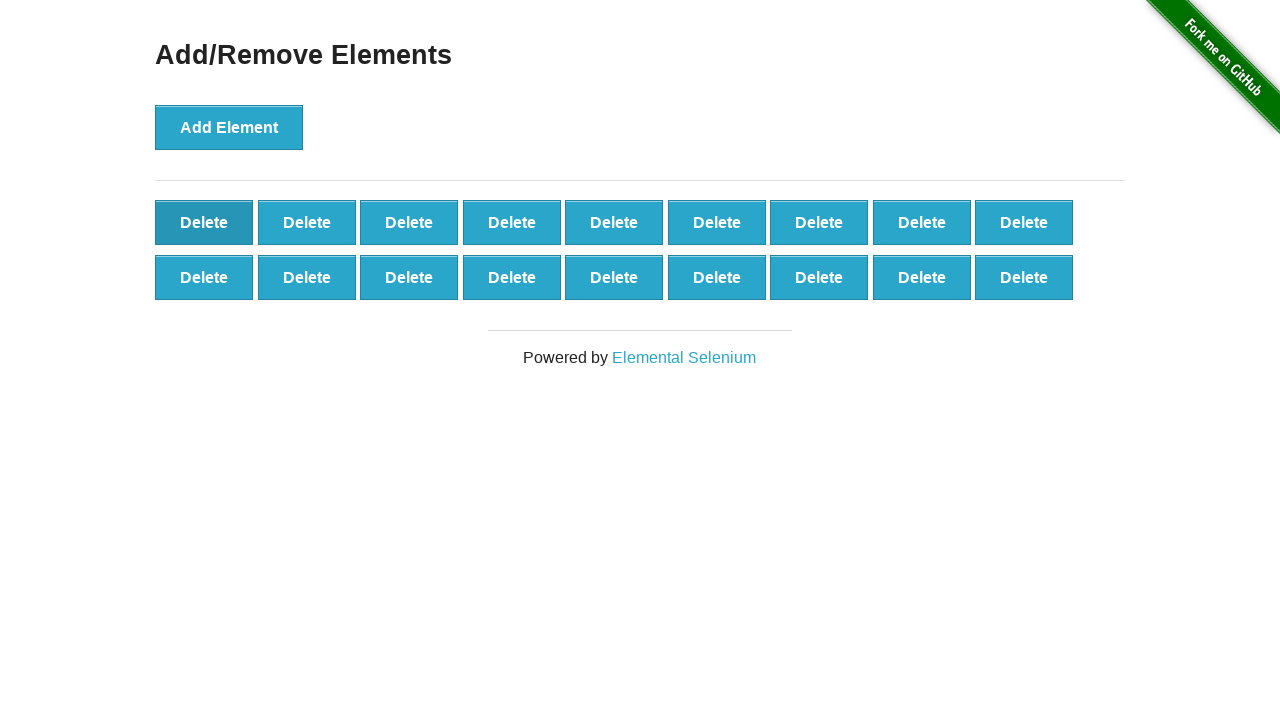

Clicked delete button (iteration 83/90) at (204, 222) on xpath=//*[@class='added-manually'] >> nth=0
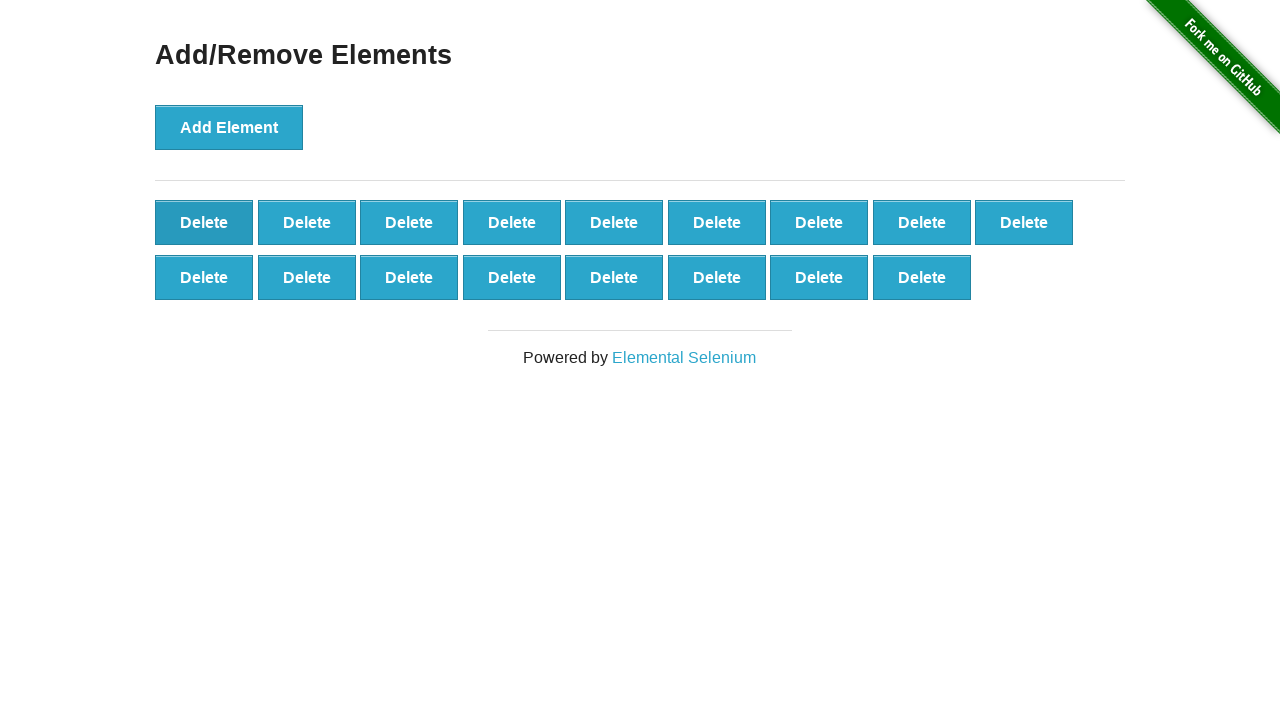

Clicked delete button (iteration 84/90) at (204, 222) on xpath=//*[@class='added-manually'] >> nth=0
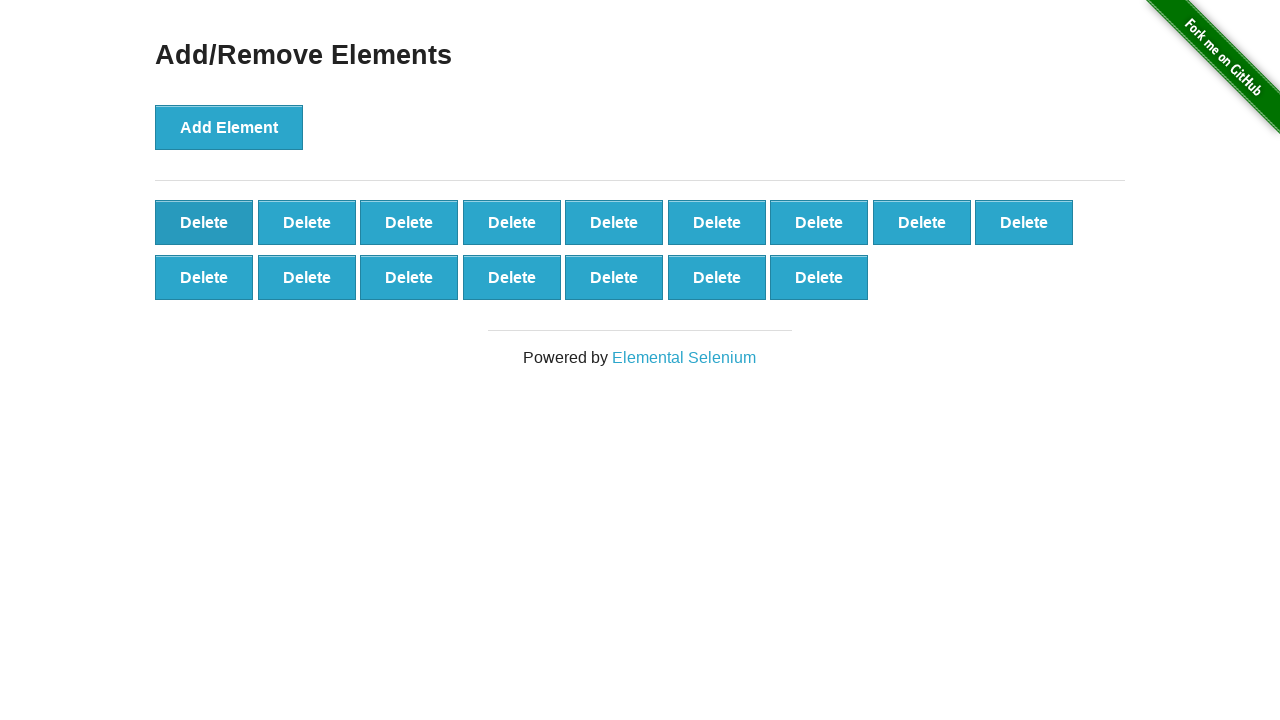

Clicked delete button (iteration 85/90) at (204, 222) on xpath=//*[@class='added-manually'] >> nth=0
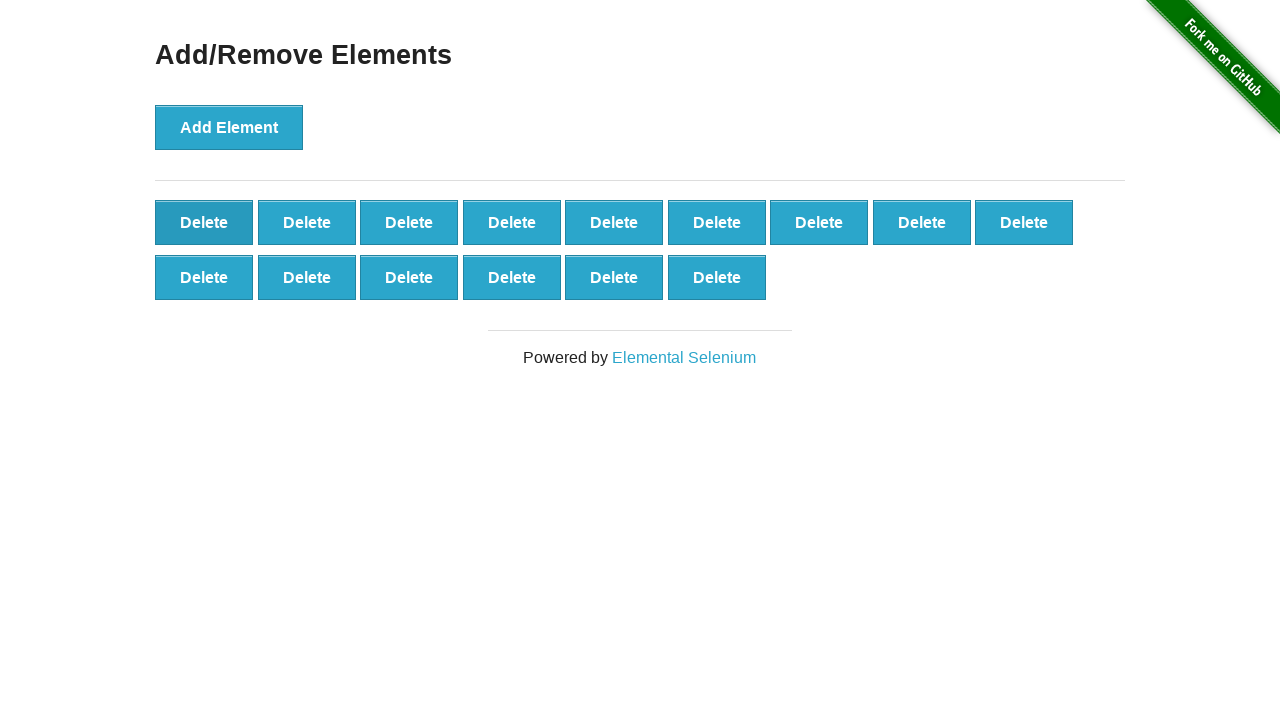

Clicked delete button (iteration 86/90) at (204, 222) on xpath=//*[@class='added-manually'] >> nth=0
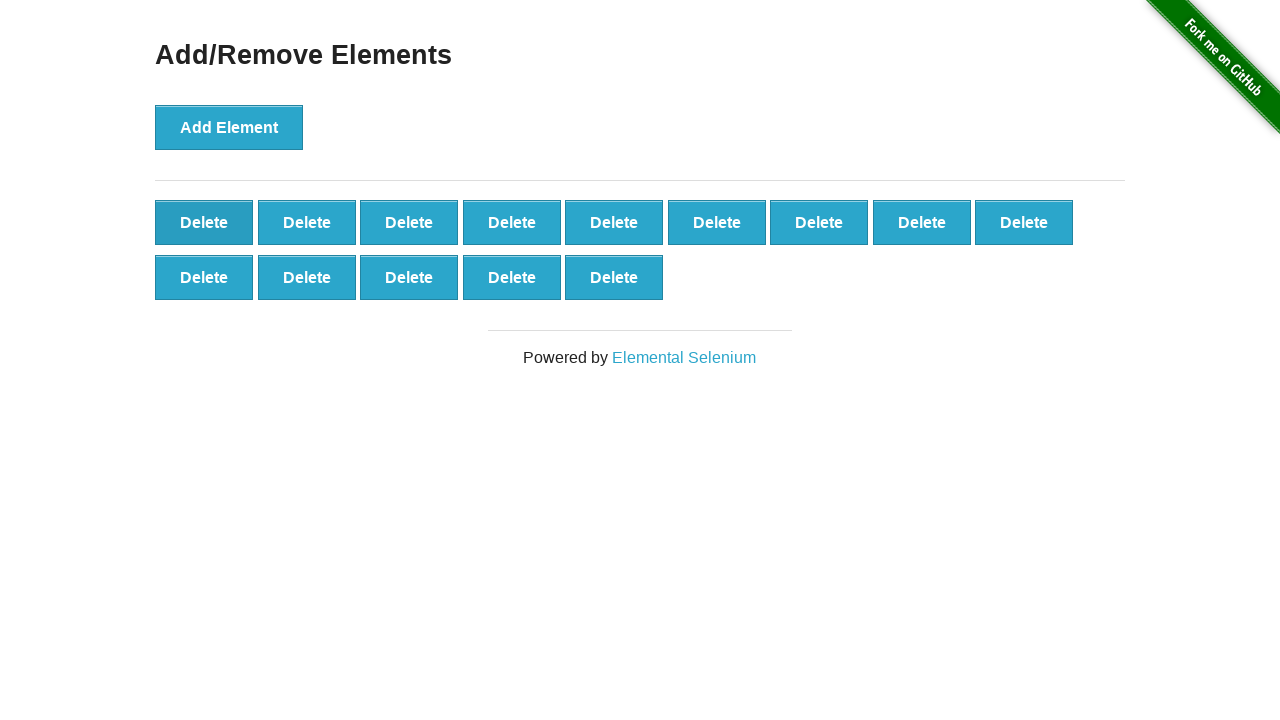

Clicked delete button (iteration 87/90) at (204, 222) on xpath=//*[@class='added-manually'] >> nth=0
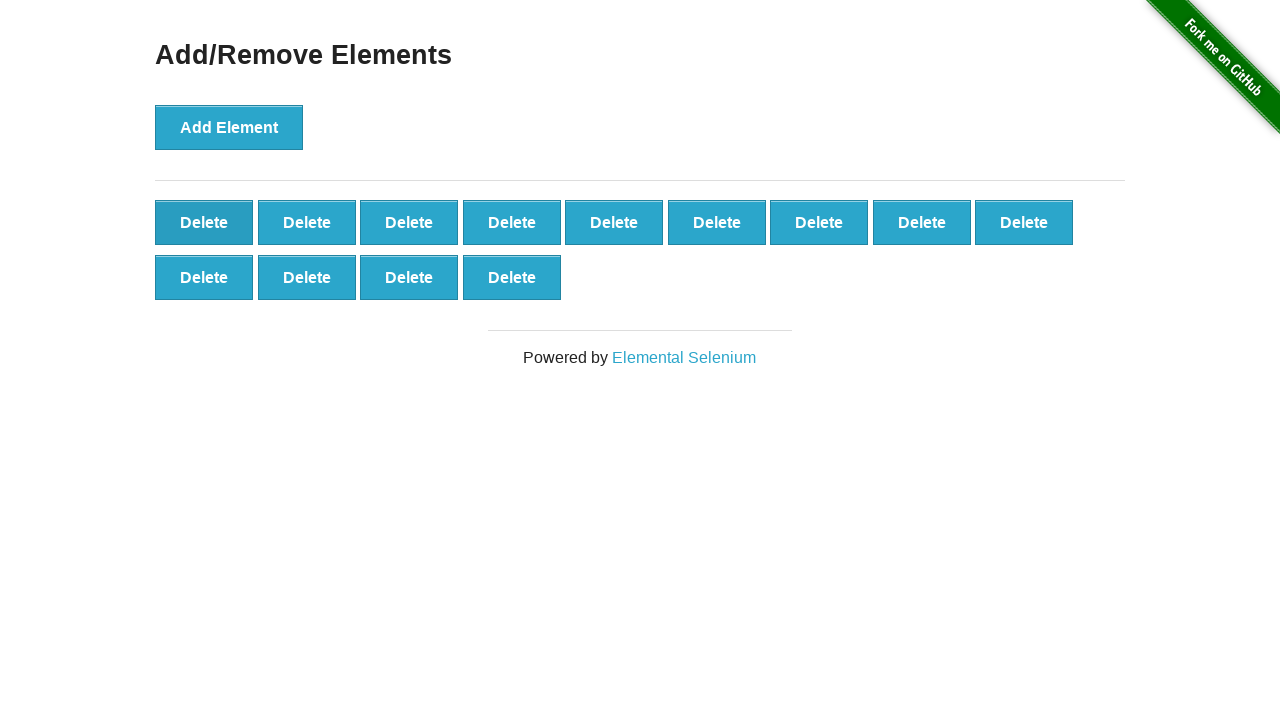

Clicked delete button (iteration 88/90) at (204, 222) on xpath=//*[@class='added-manually'] >> nth=0
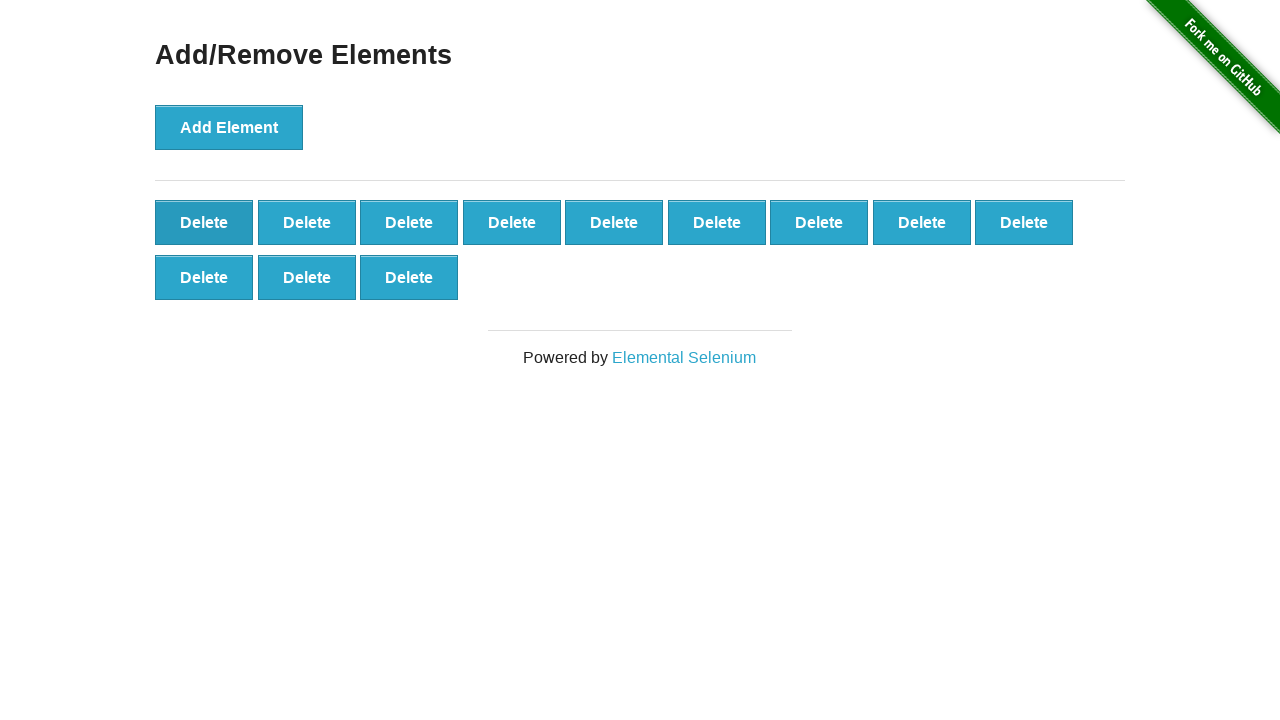

Clicked delete button (iteration 89/90) at (204, 222) on xpath=//*[@class='added-manually'] >> nth=0
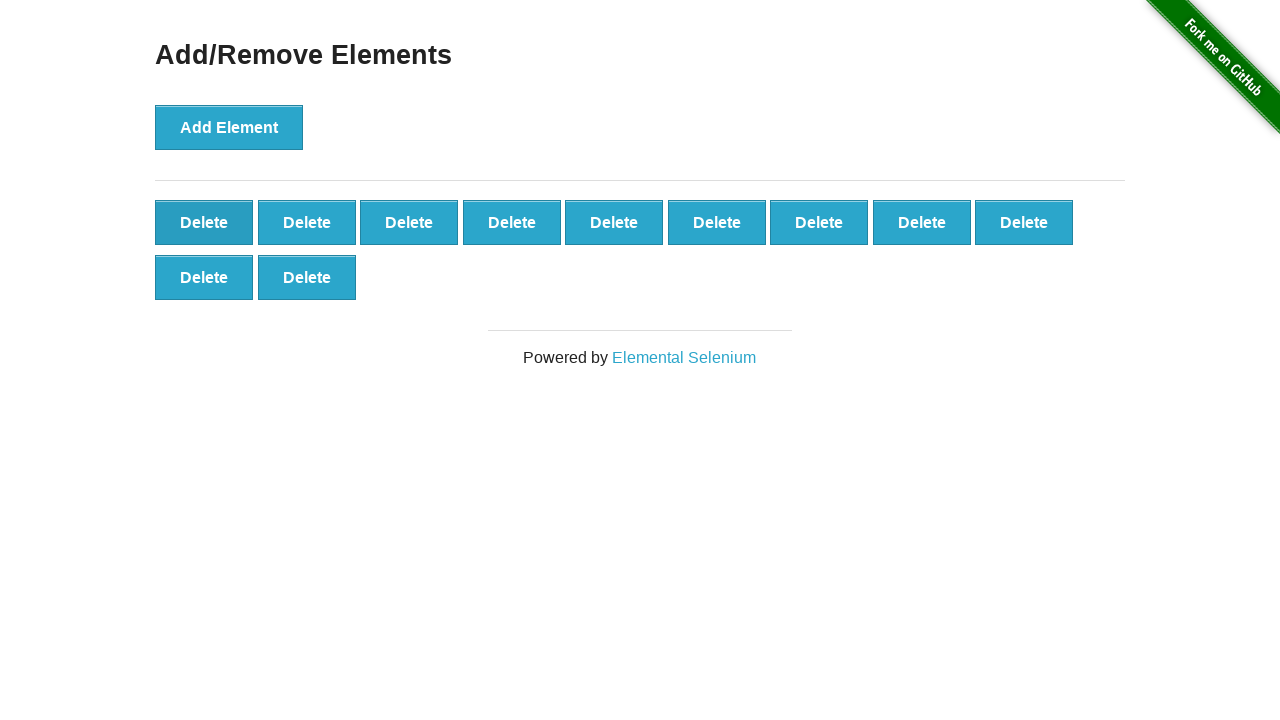

Clicked delete button (iteration 90/90) at (204, 222) on xpath=//*[@class='added-manually'] >> nth=0
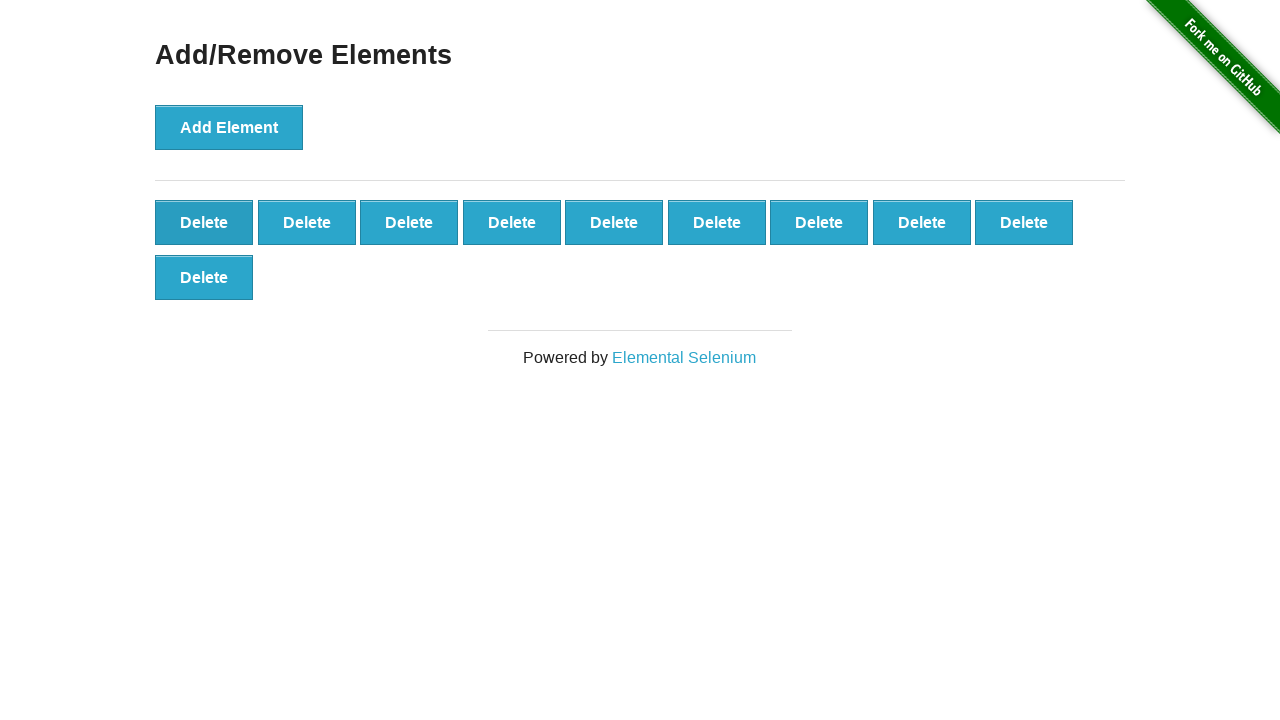

Verified 10 delete buttons remain after deleting 90
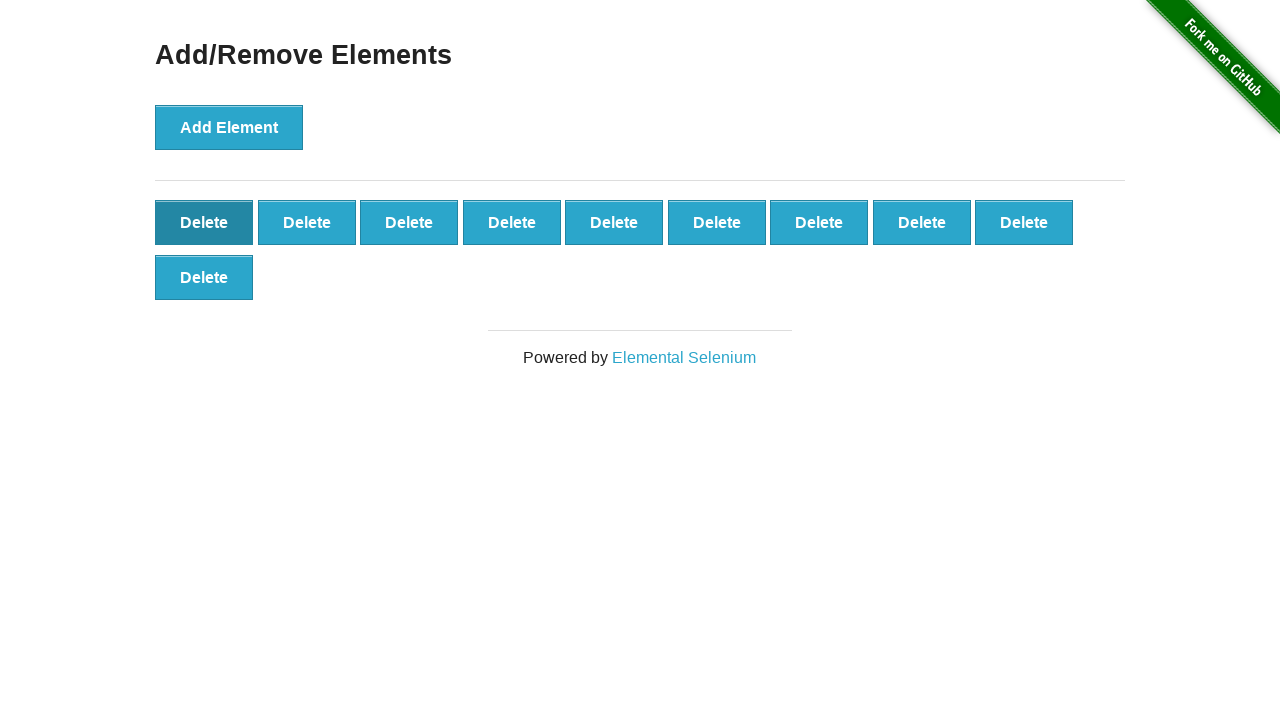

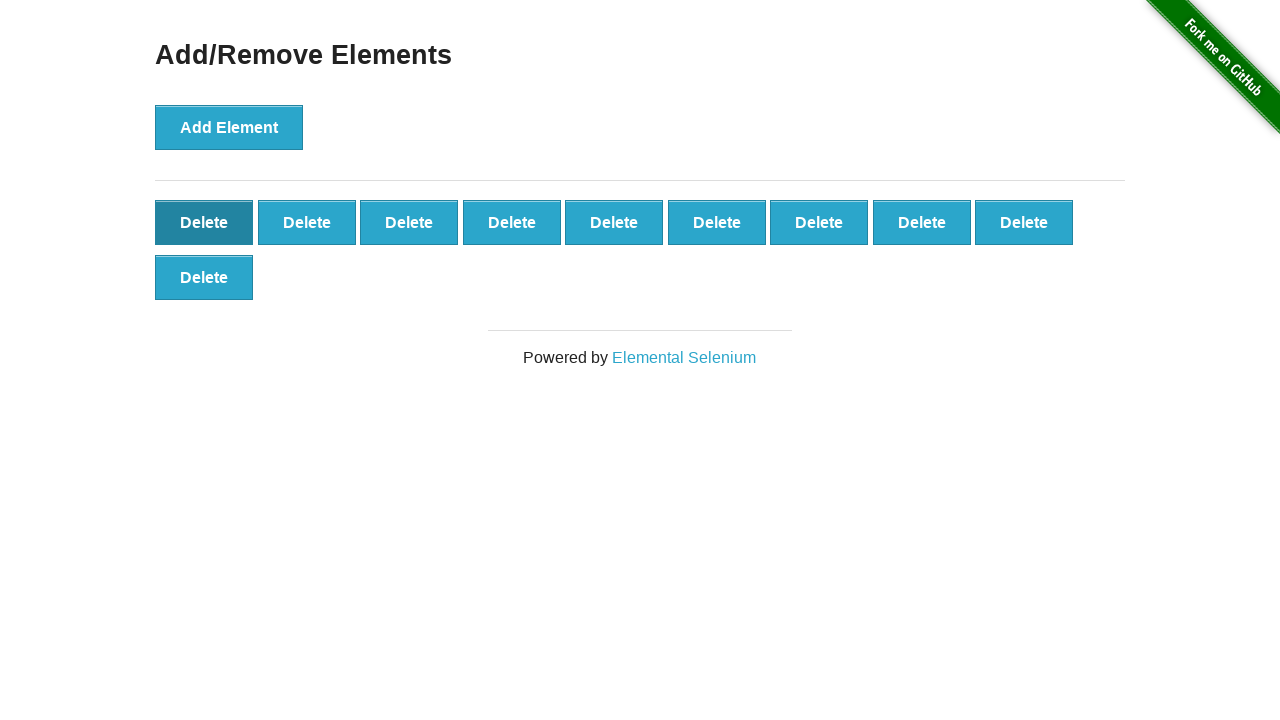